Automates playing the 16384 game (a 2048 variant) by clicking on the game area and sending random arrow key presses to move tiles around the board.

Starting URL: http://annimon.github.io/16384/

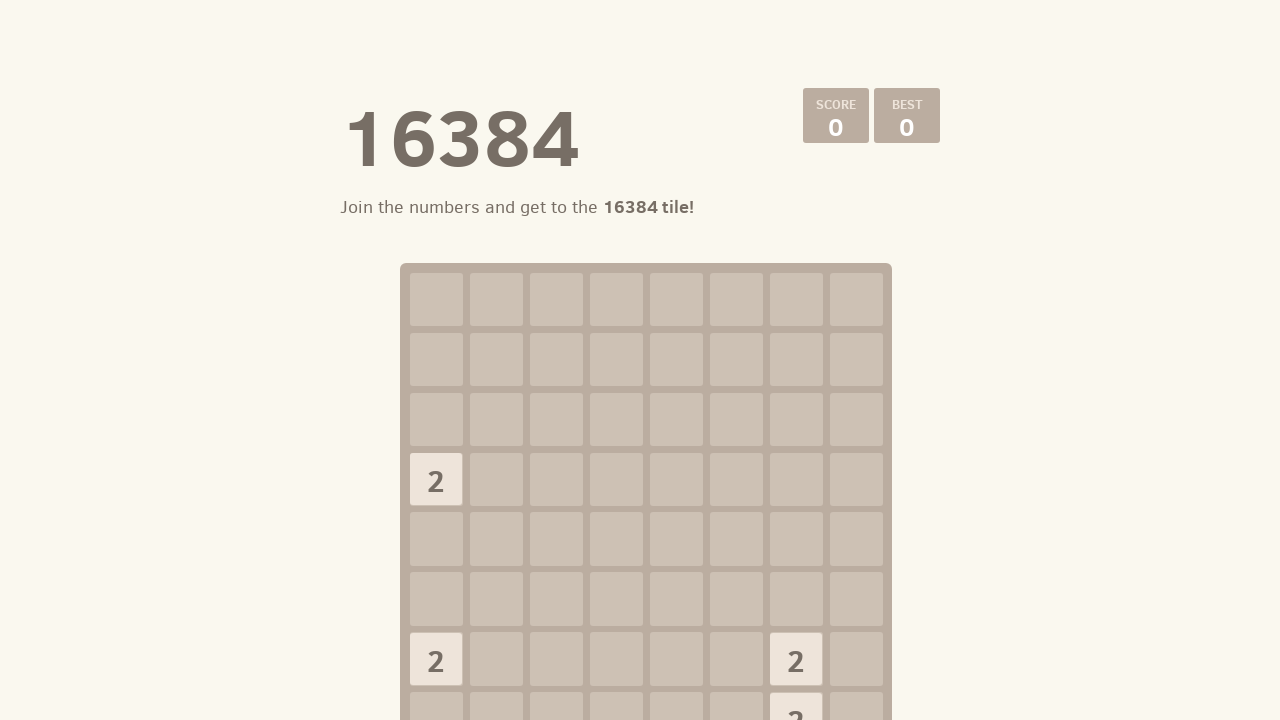

Clicked on game container to focus the 16384 game at (640, 360) on xpath=/html/body/div
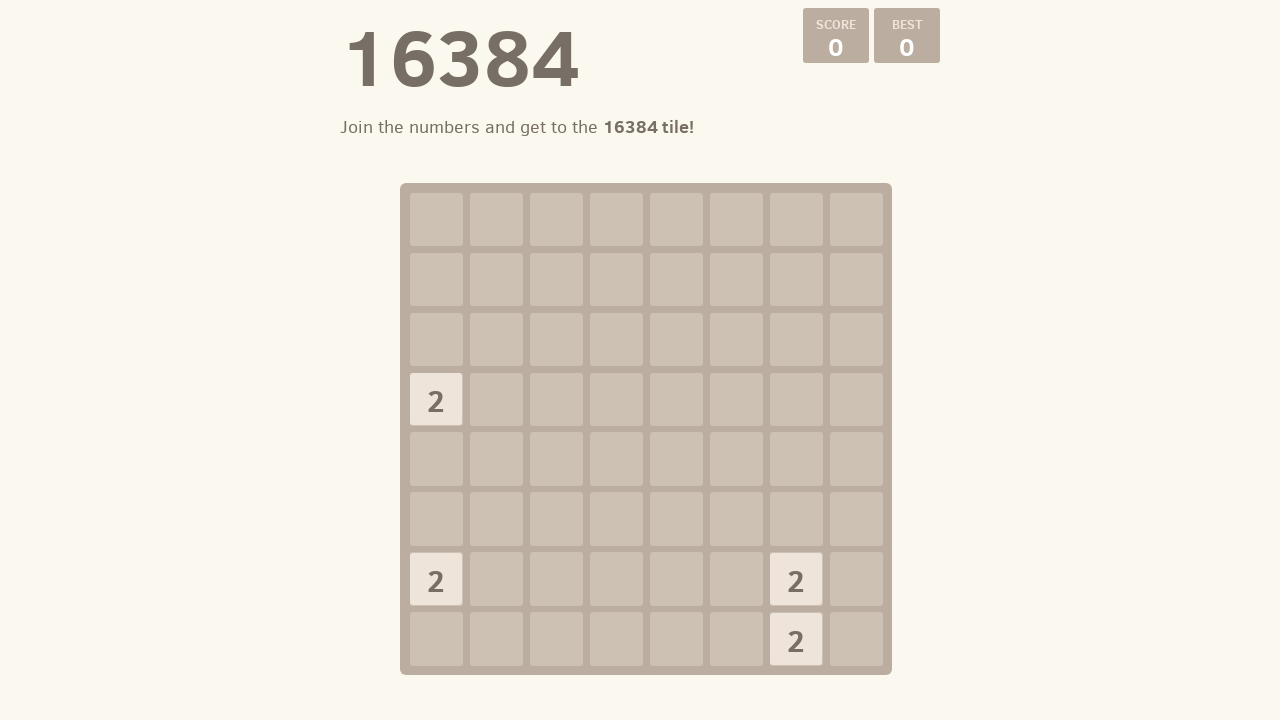

Pressed ArrowLeft to move tiles
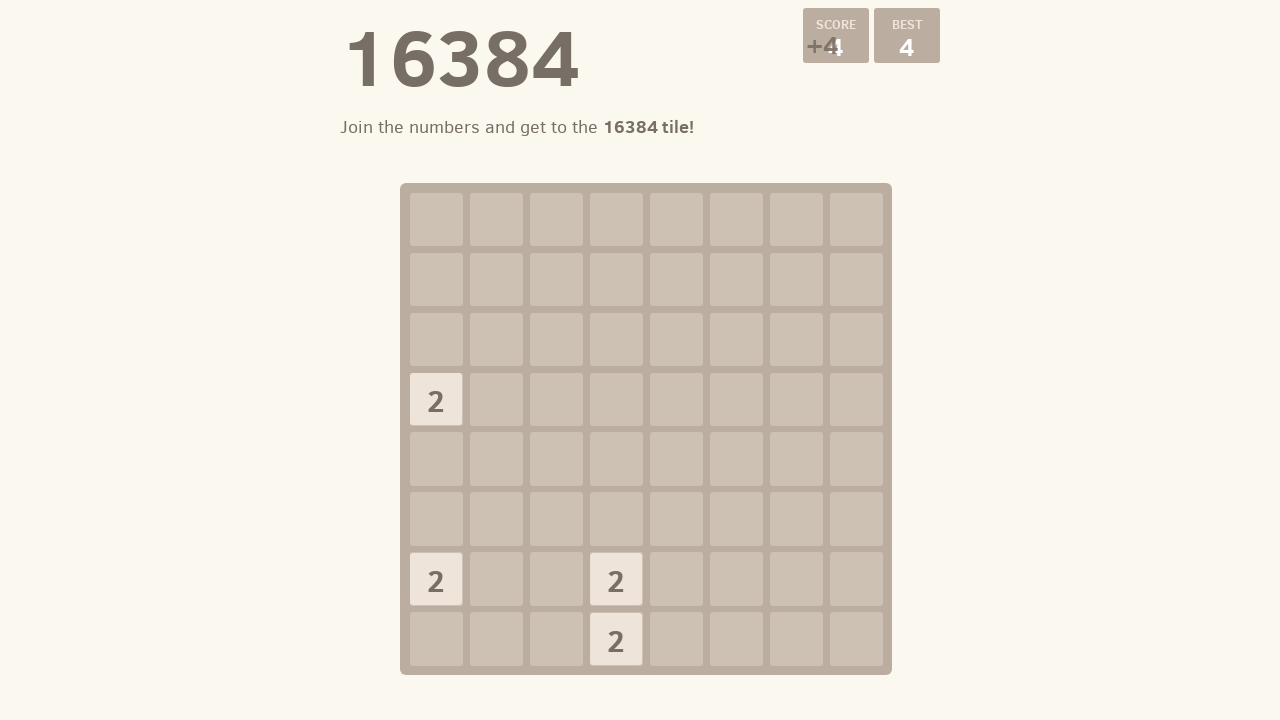

Pressed ArrowDown to move tiles down
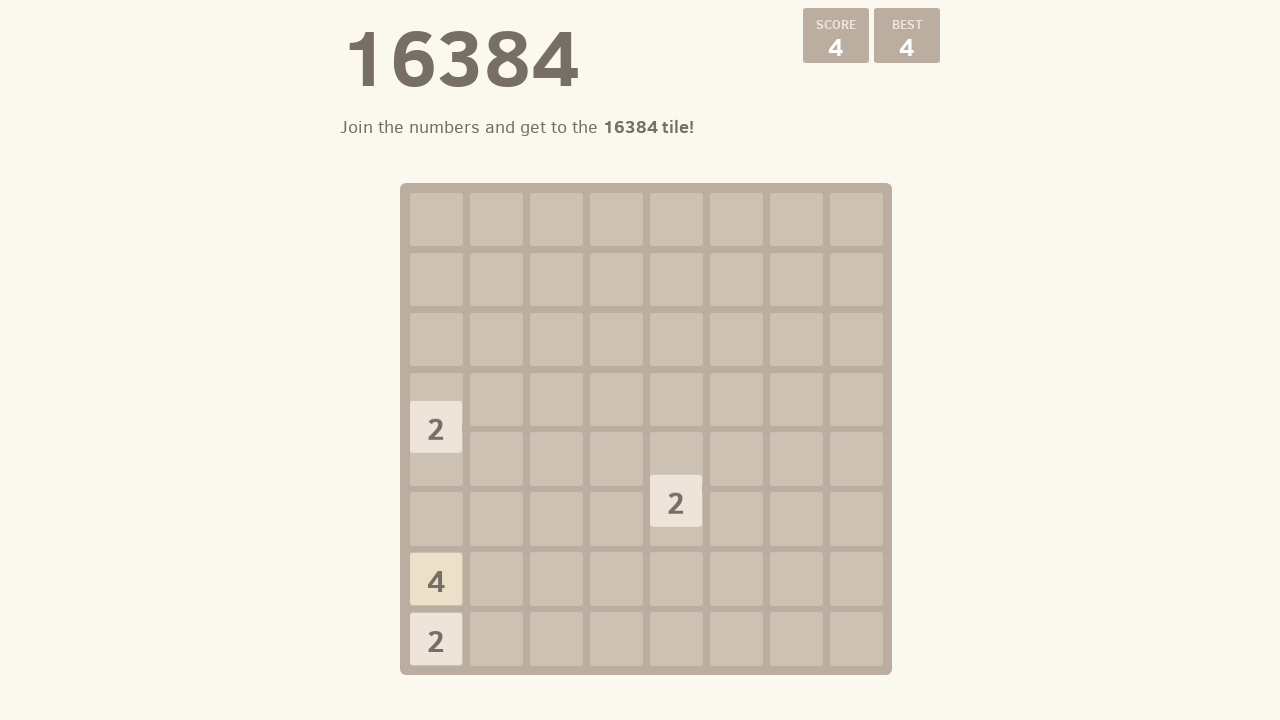

Pressed ArrowRight to move tiles
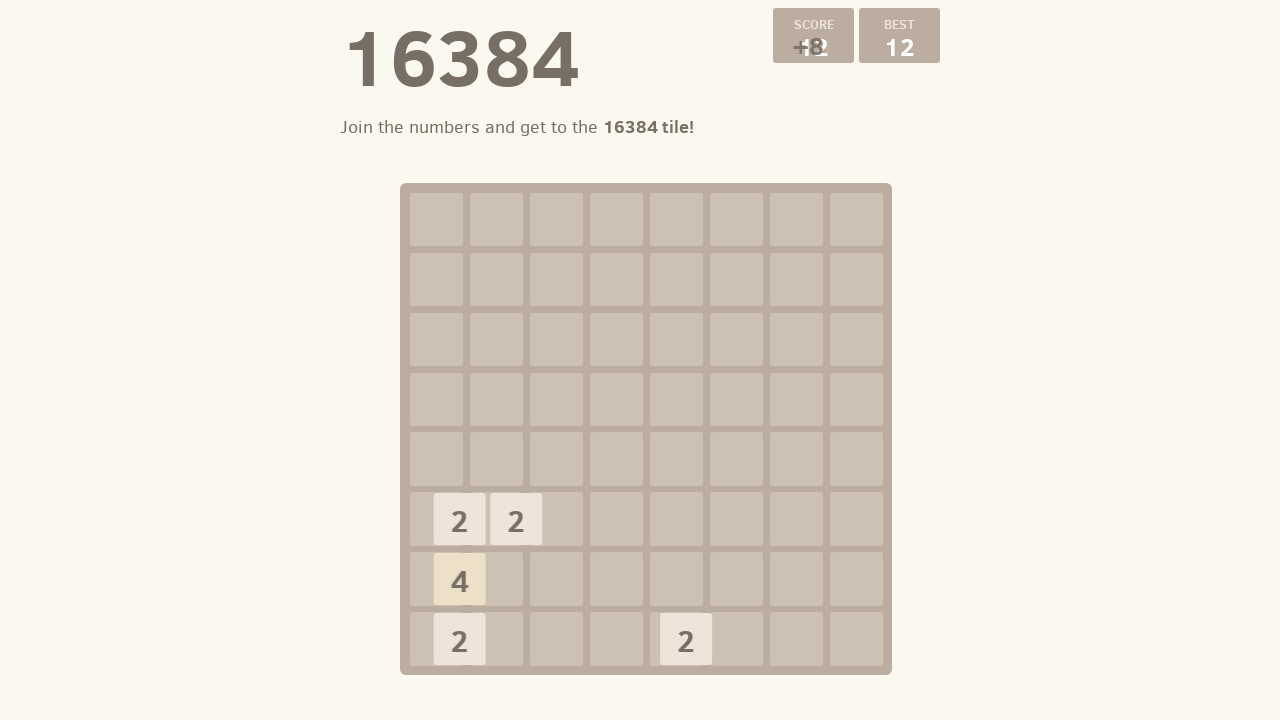

Pressed ArrowDown to move tiles down
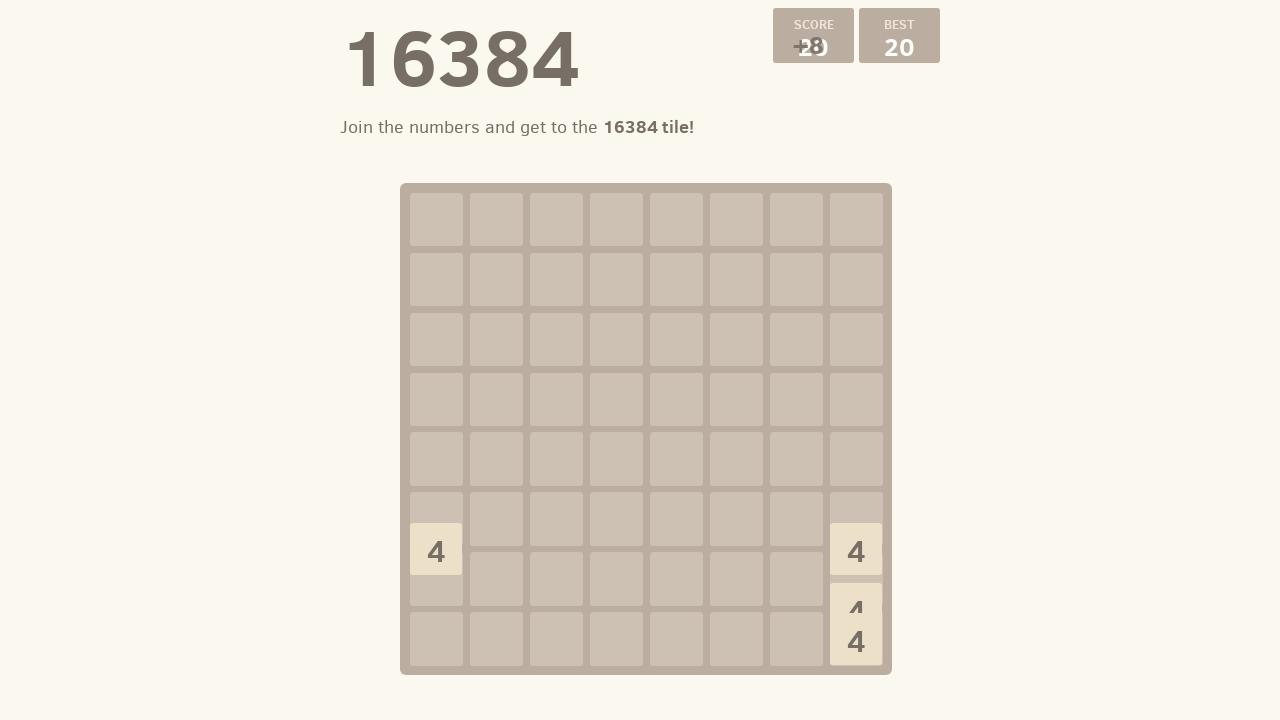

Pressed ArrowRight to move tiles
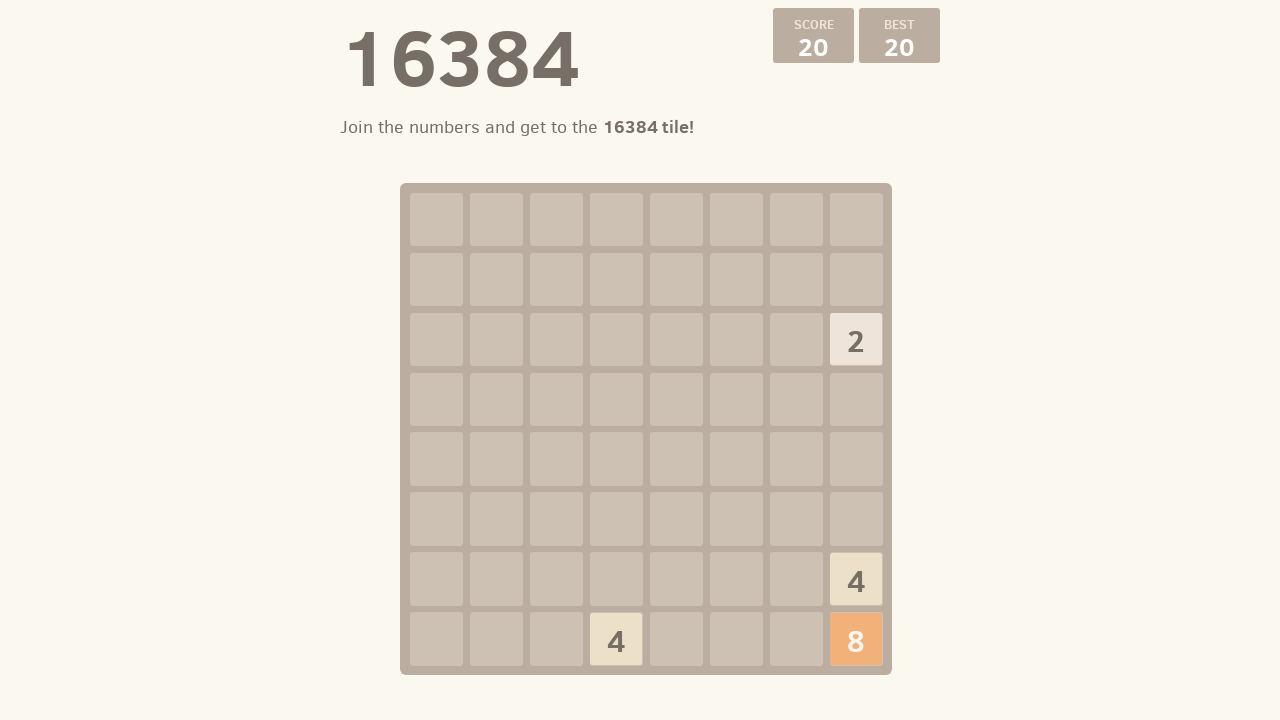

Pressed ArrowDown to move tiles down
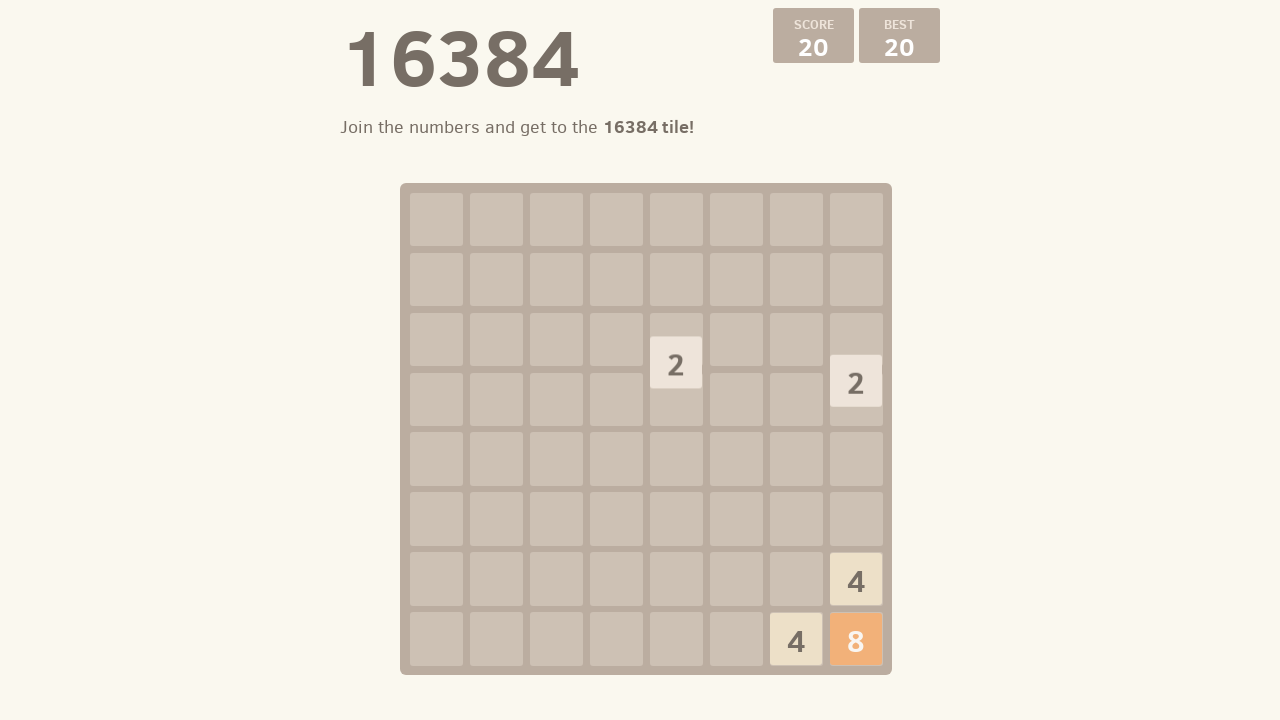

Pressed ArrowDown to move tiles
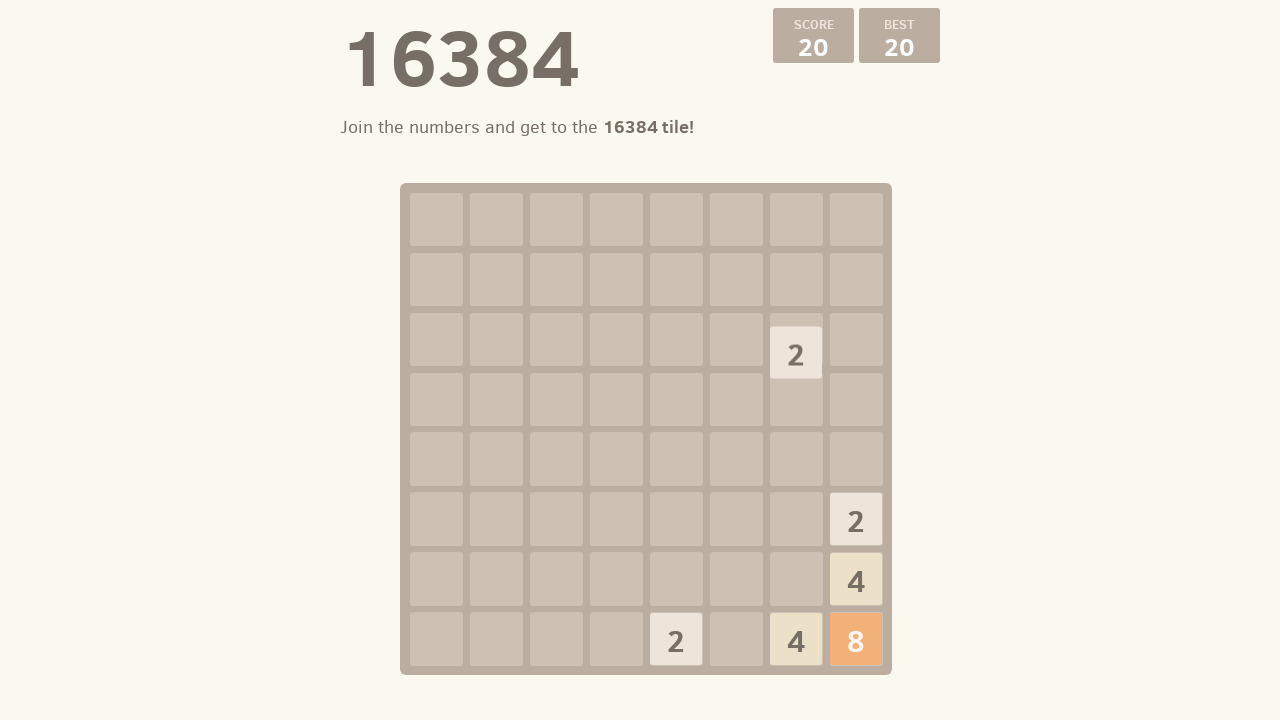

Pressed ArrowDown to move tiles down
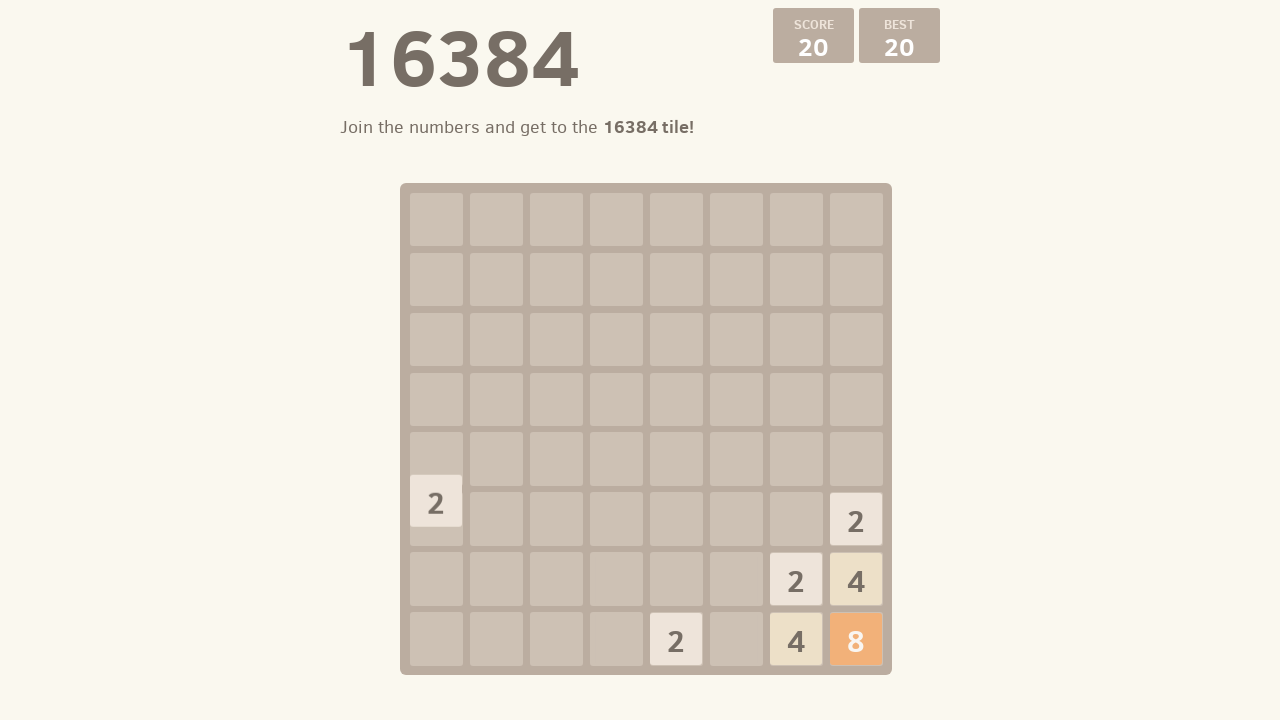

Pressed ArrowRight to move tiles
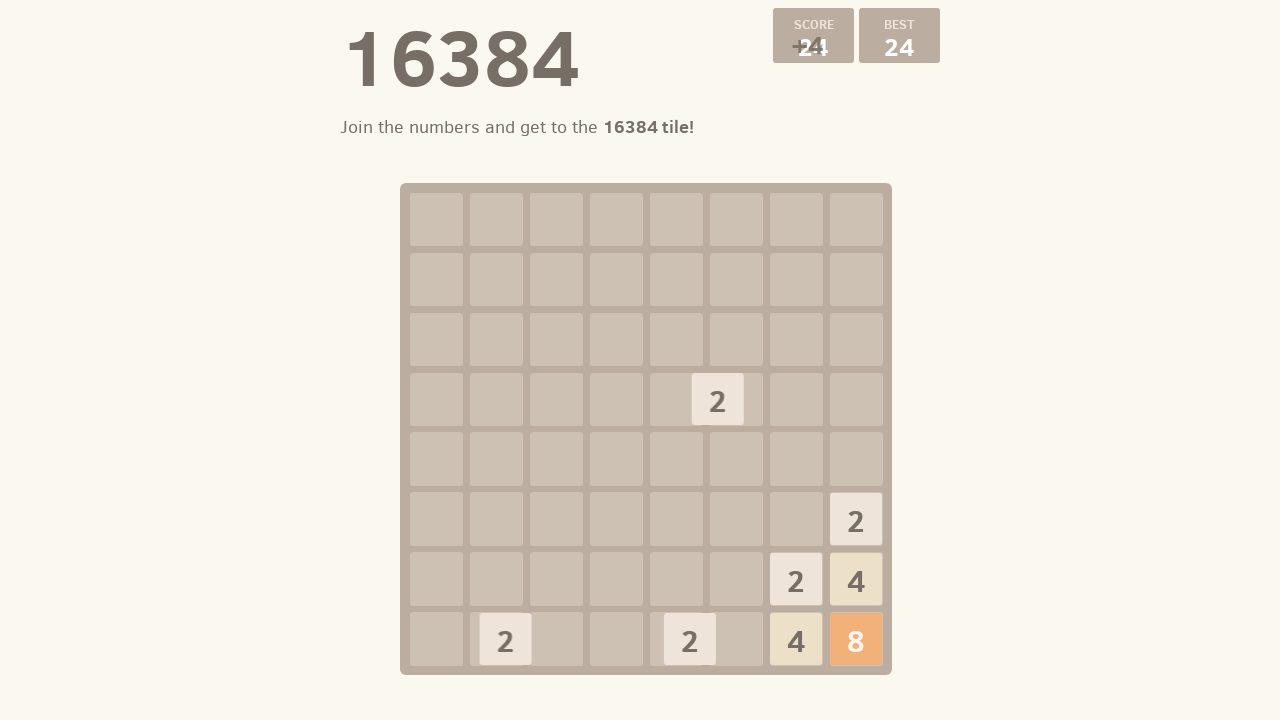

Pressed ArrowDown to move tiles down
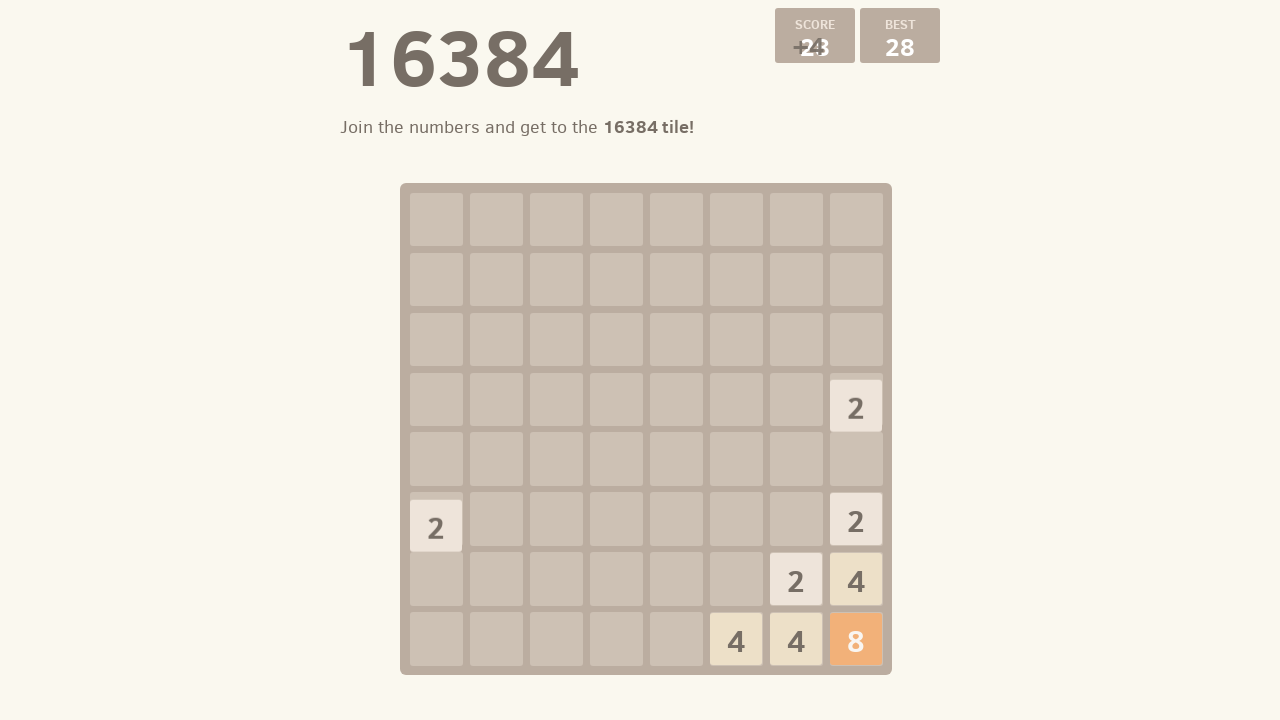

Pressed ArrowDown to move tiles
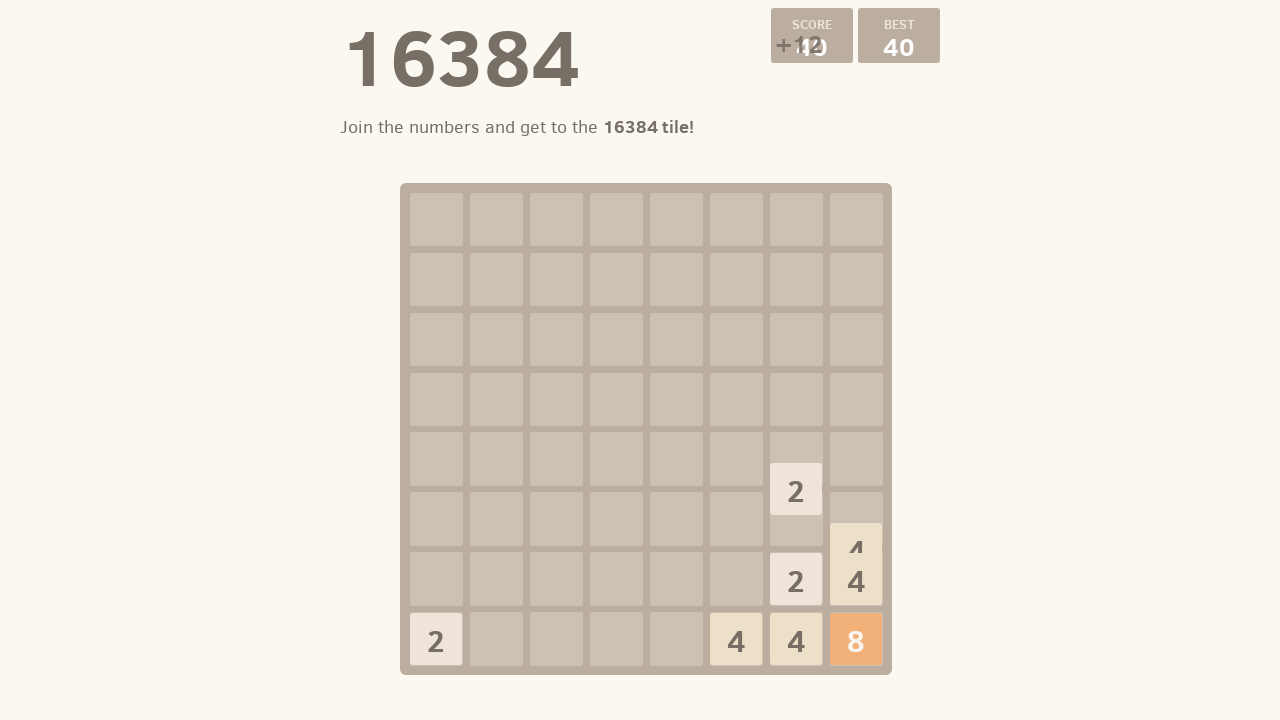

Pressed ArrowDown to move tiles down
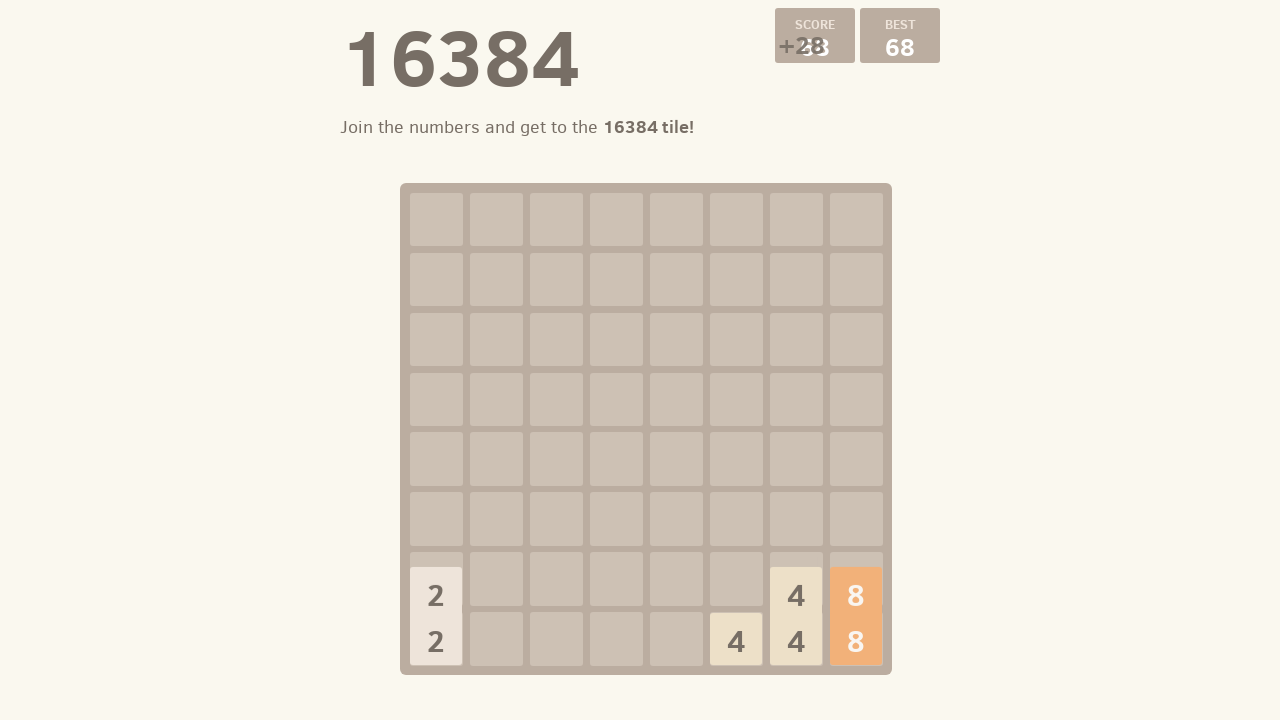

Pressed ArrowLeft to move tiles
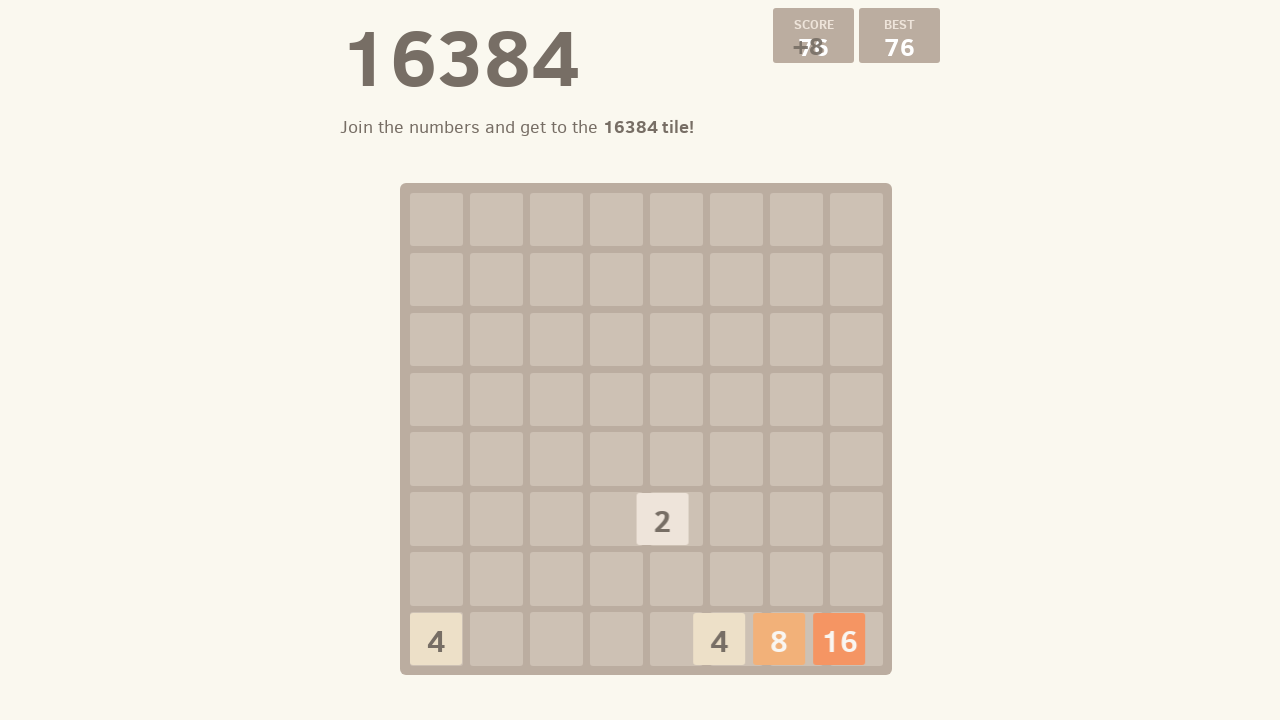

Pressed ArrowDown to move tiles down
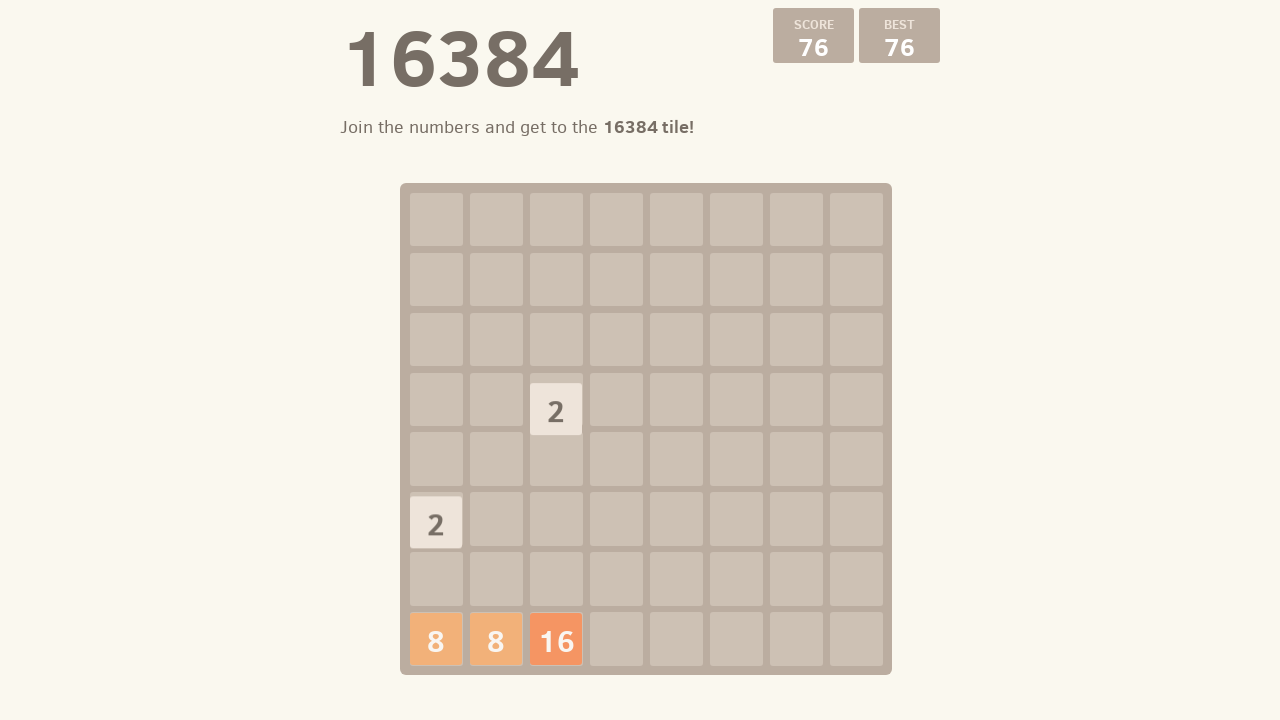

Pressed ArrowDown to move tiles
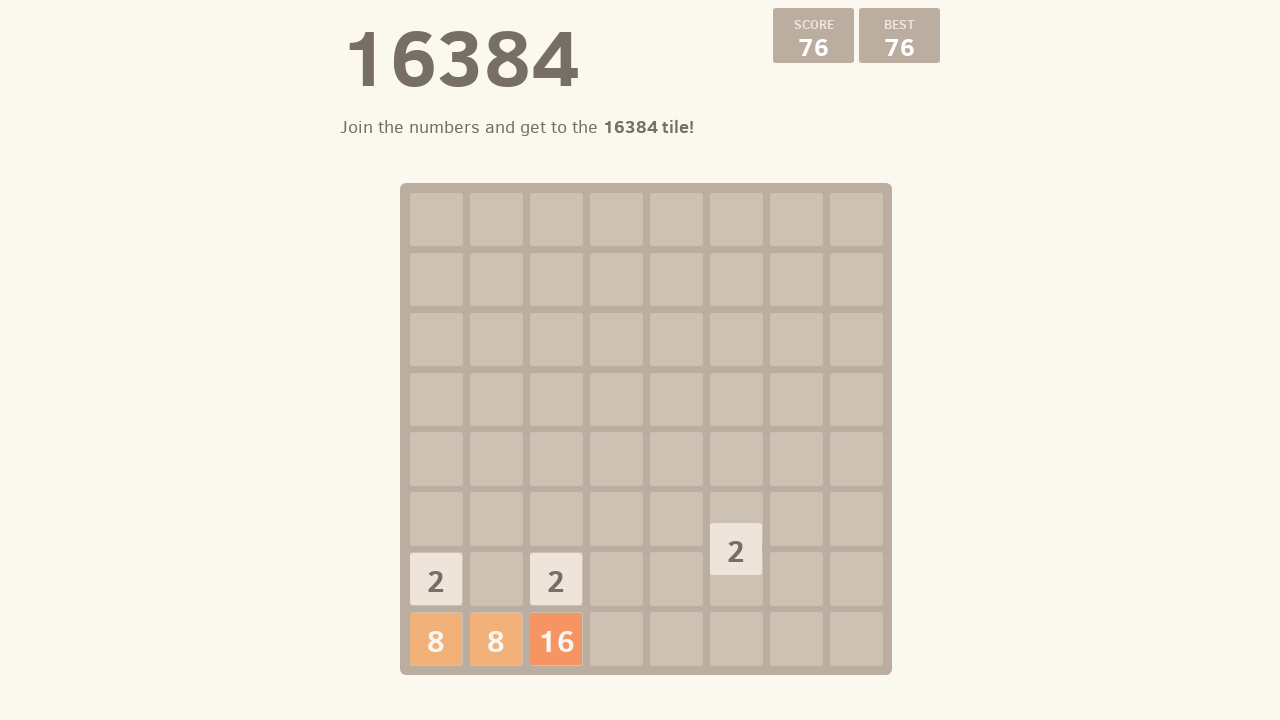

Pressed ArrowDown to move tiles down
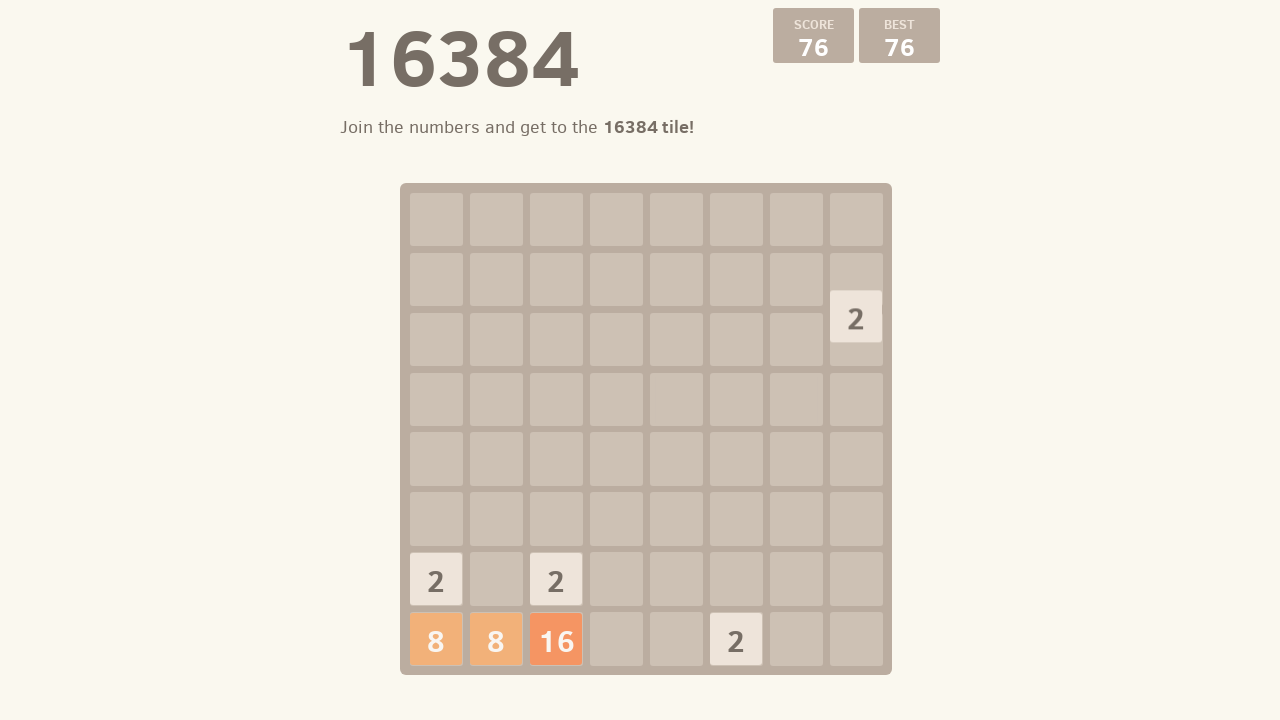

Pressed ArrowLeft to move tiles
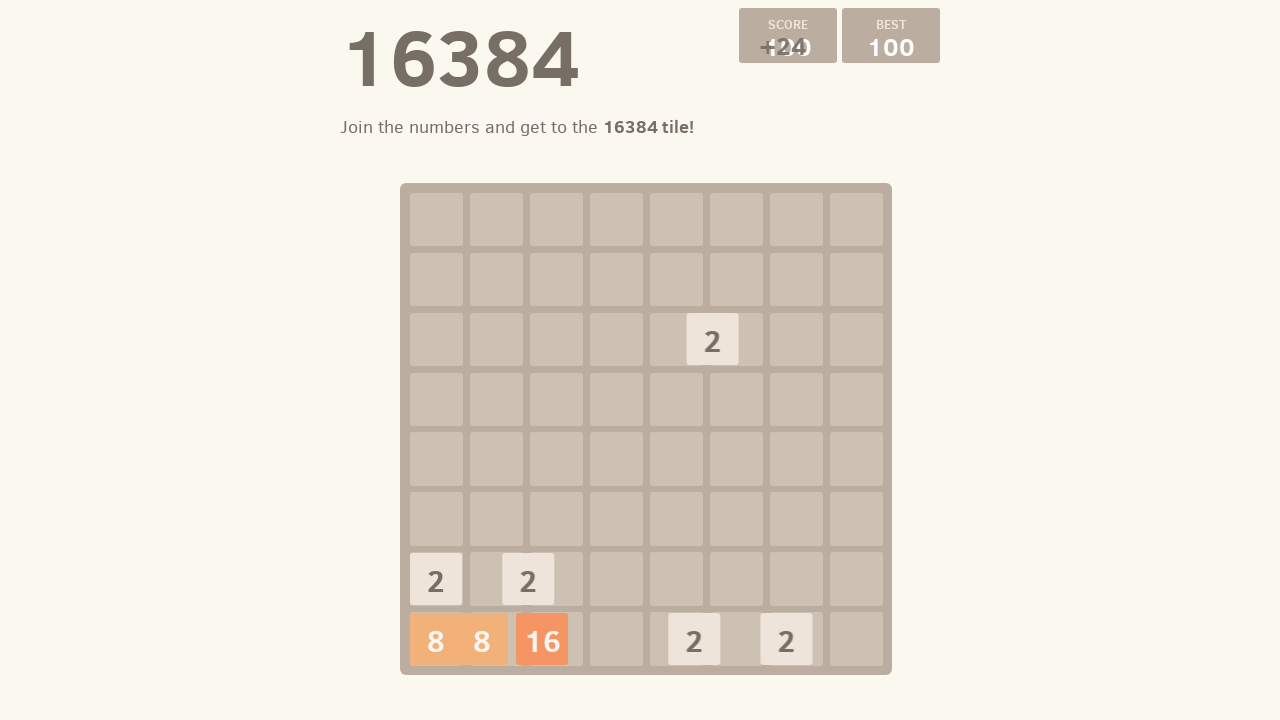

Pressed ArrowDown to move tiles down
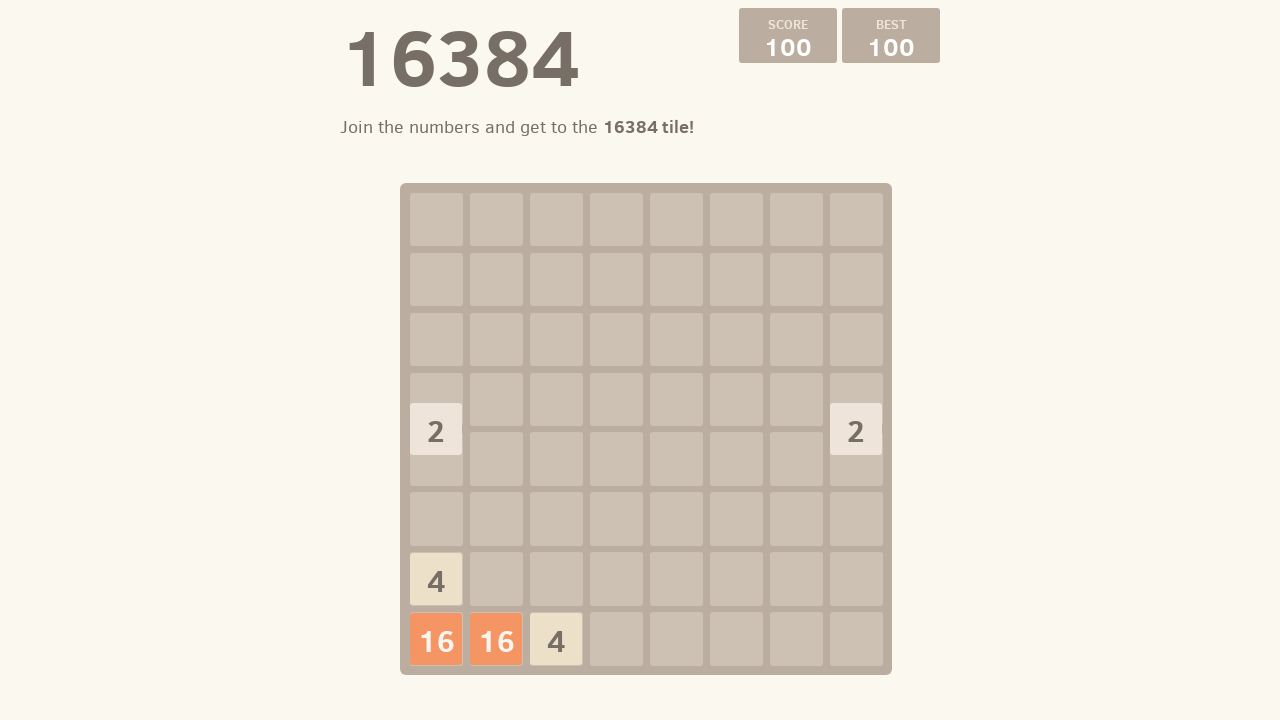

Pressed ArrowDown to move tiles
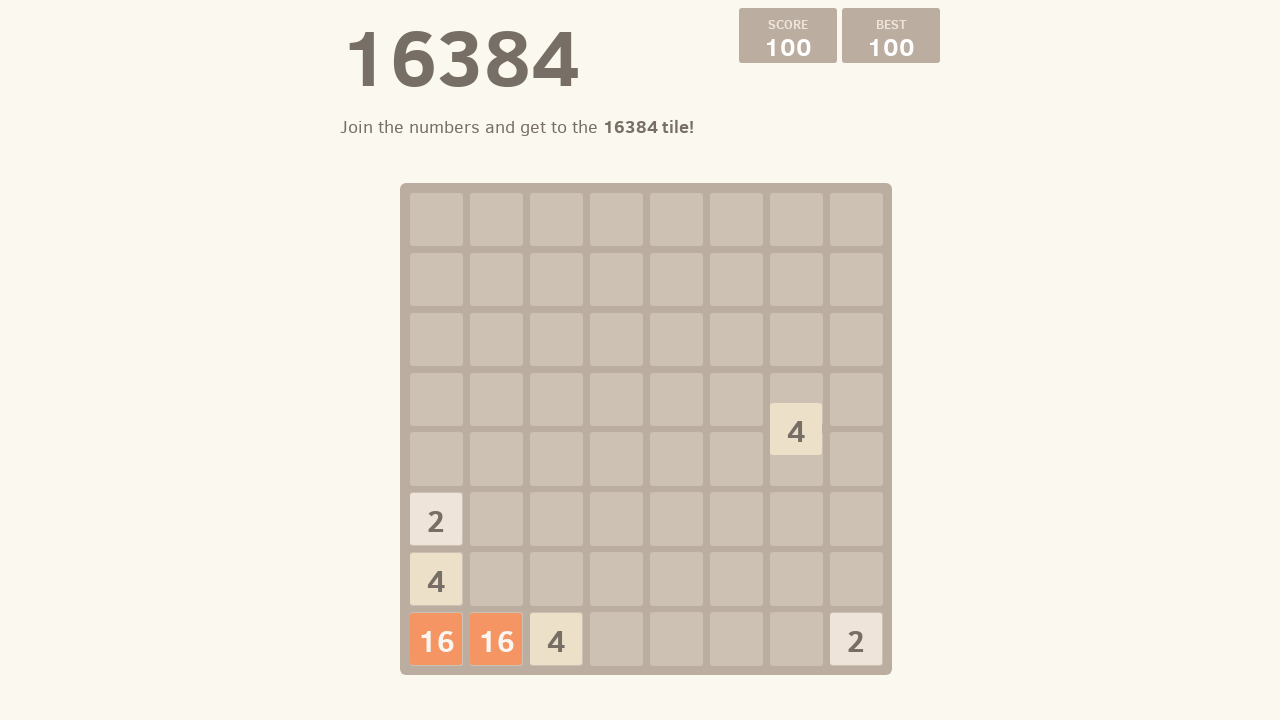

Pressed ArrowDown to move tiles down
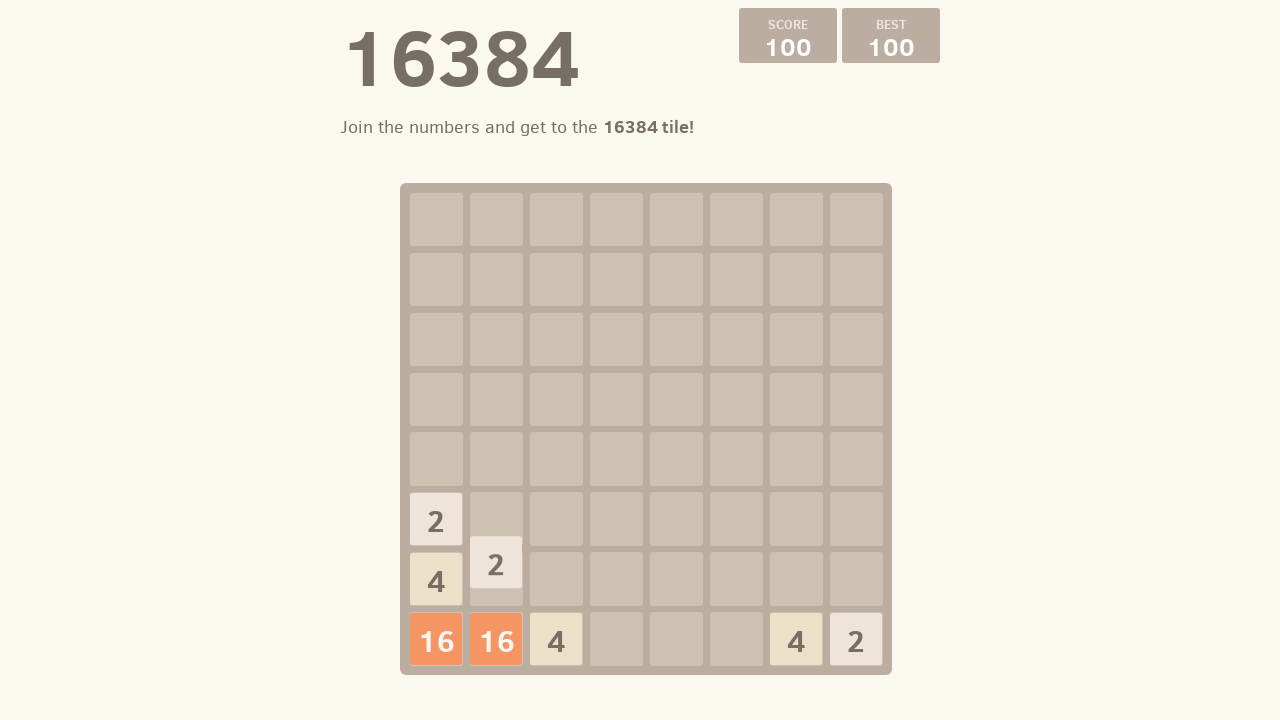

Pressed ArrowRight to move tiles
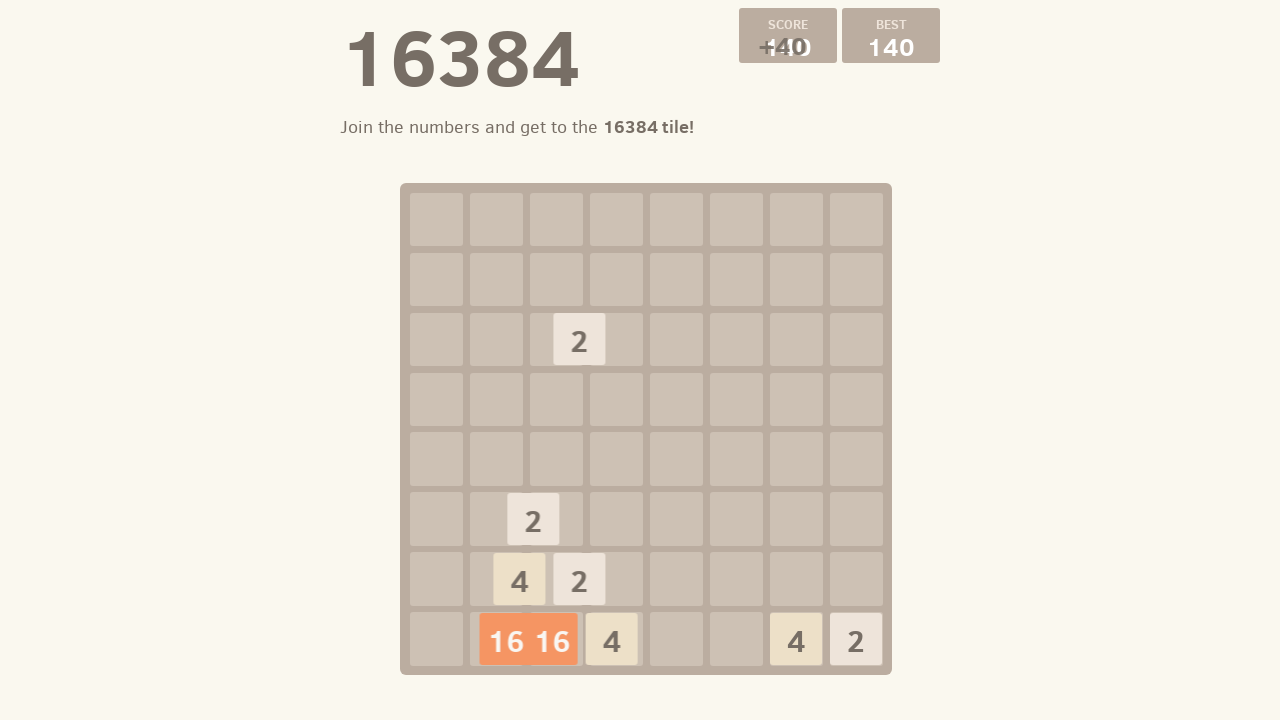

Pressed ArrowDown to move tiles down
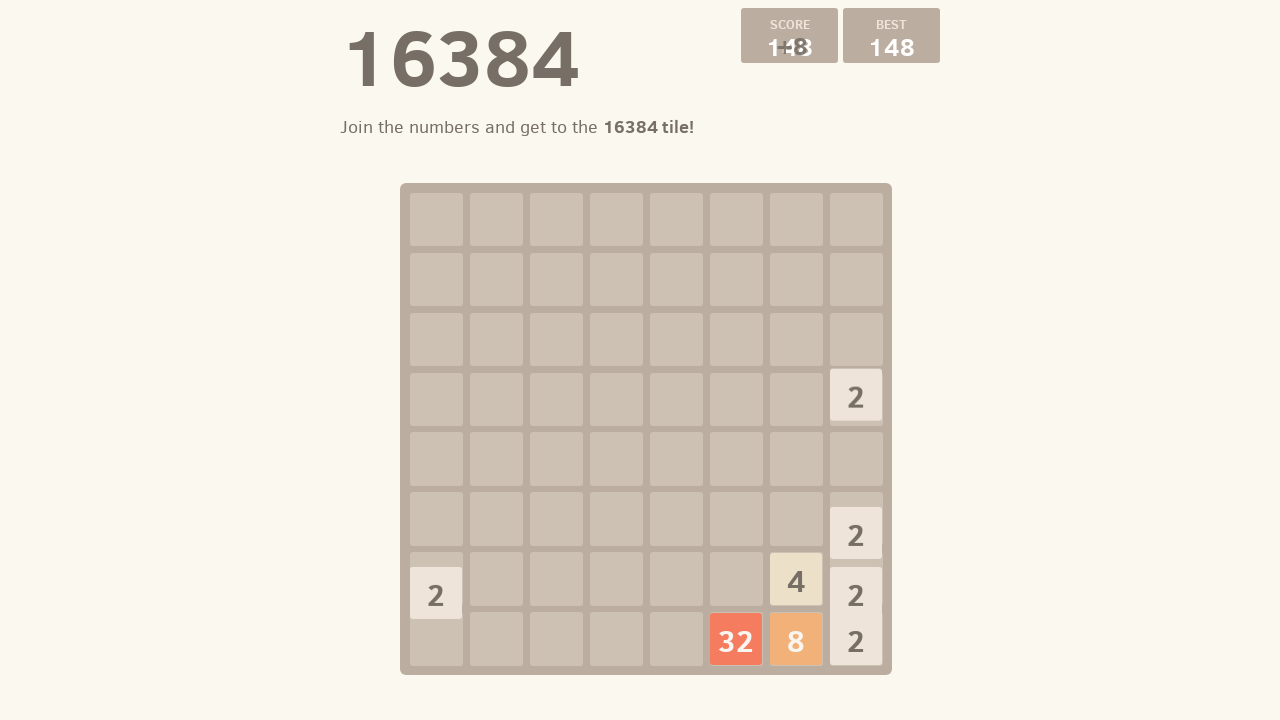

Pressed ArrowRight to move tiles
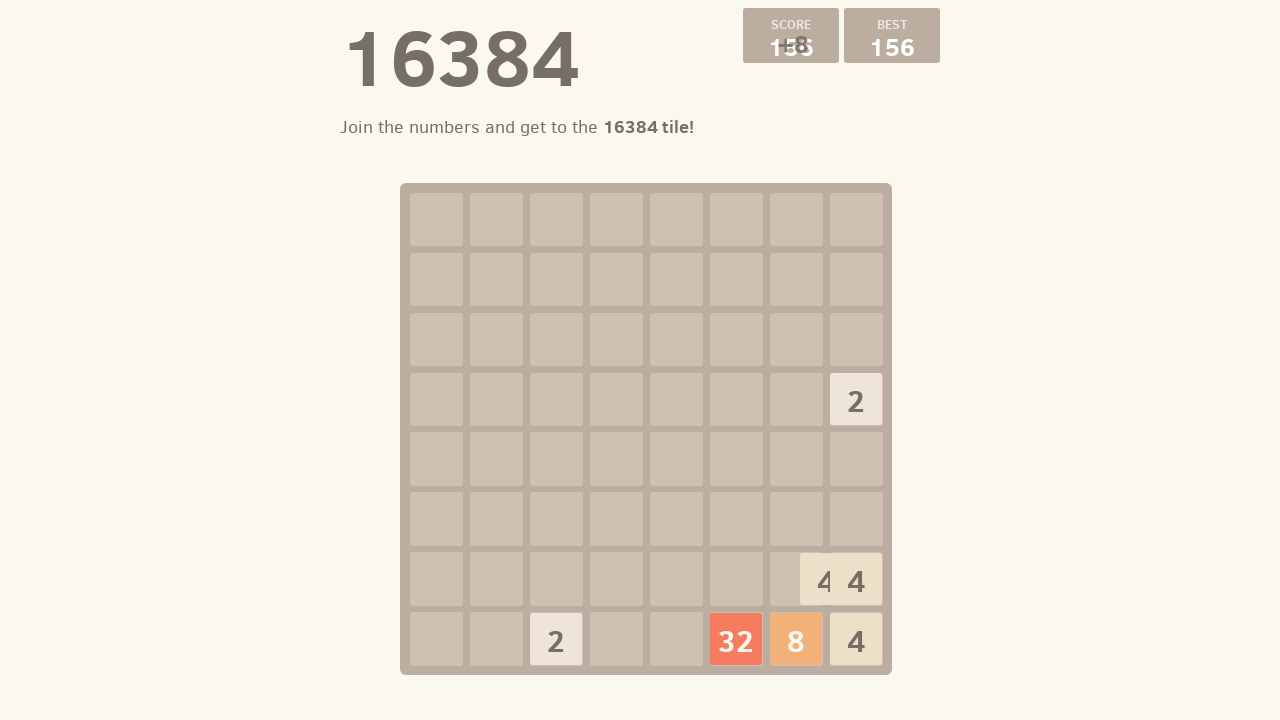

Pressed ArrowDown to move tiles down
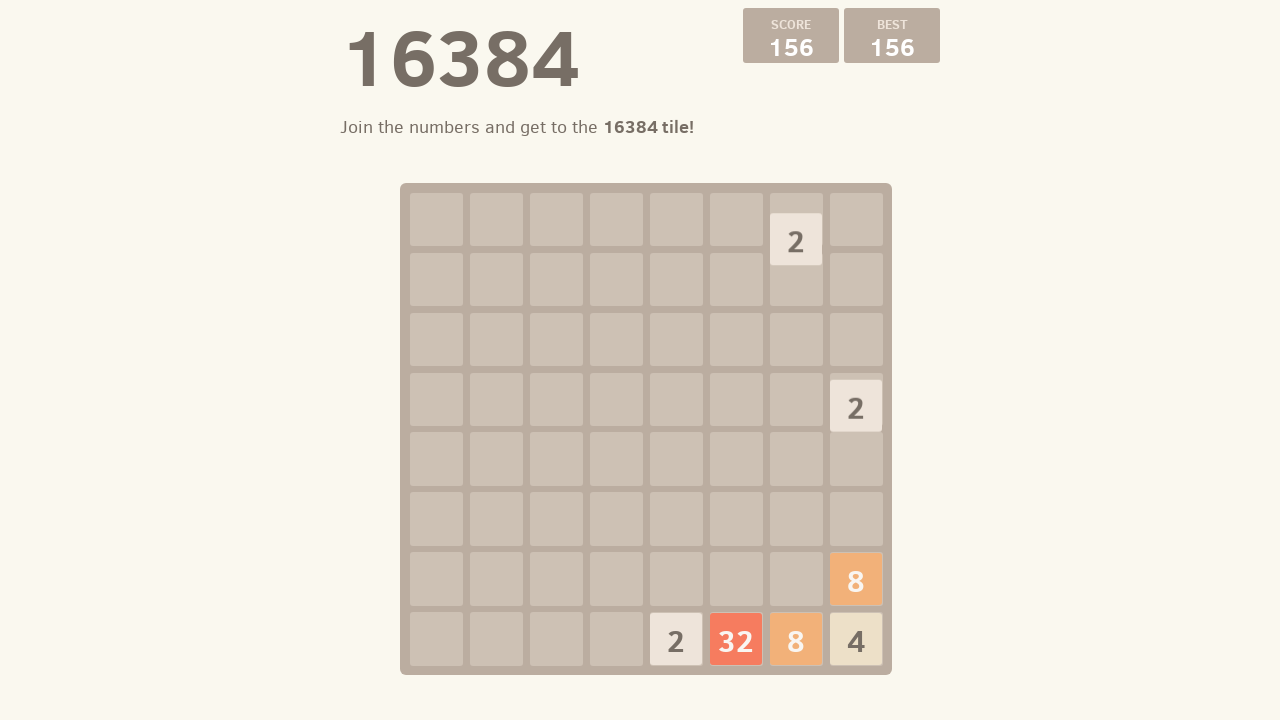

Pressed ArrowDown to move tiles
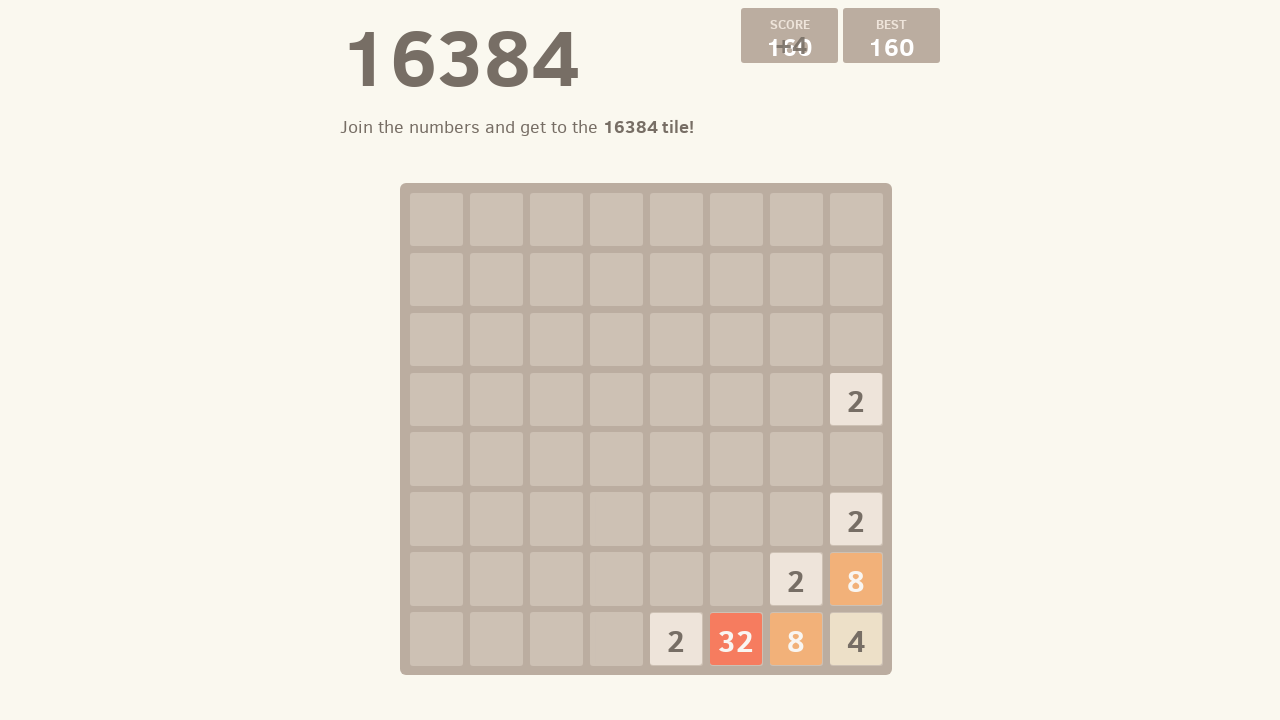

Pressed ArrowDown to move tiles down
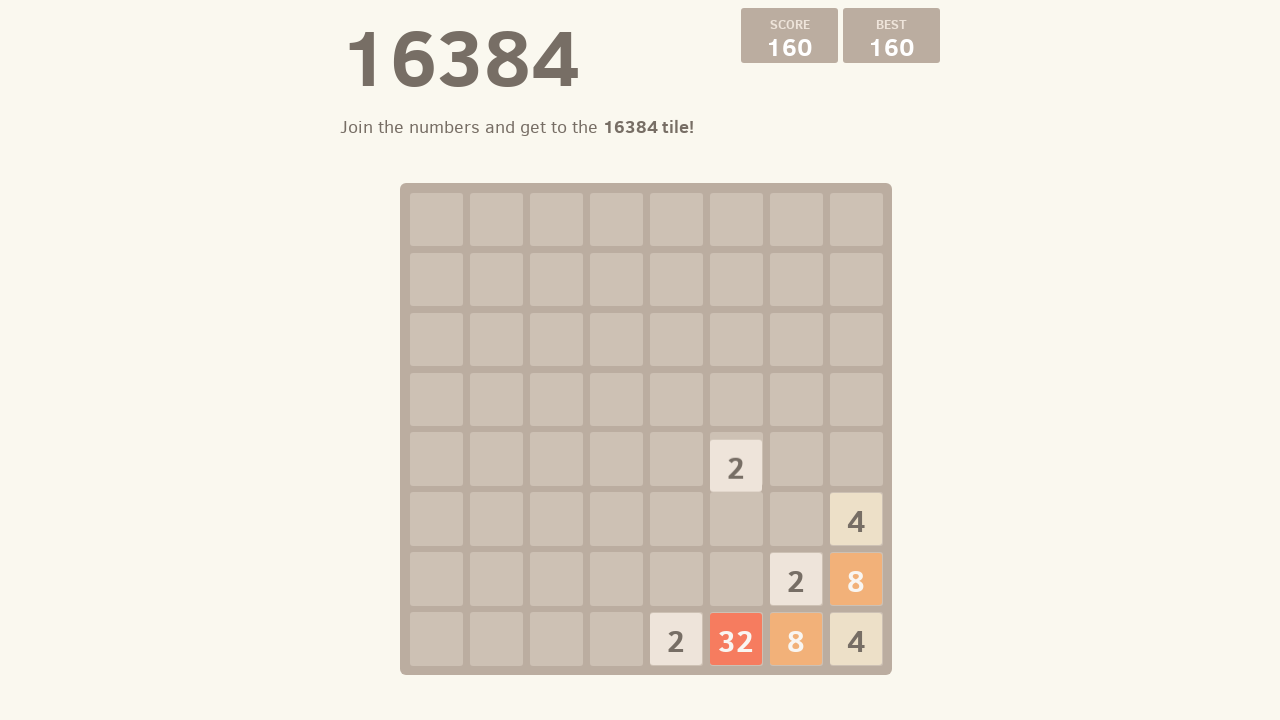

Pressed ArrowLeft to move tiles
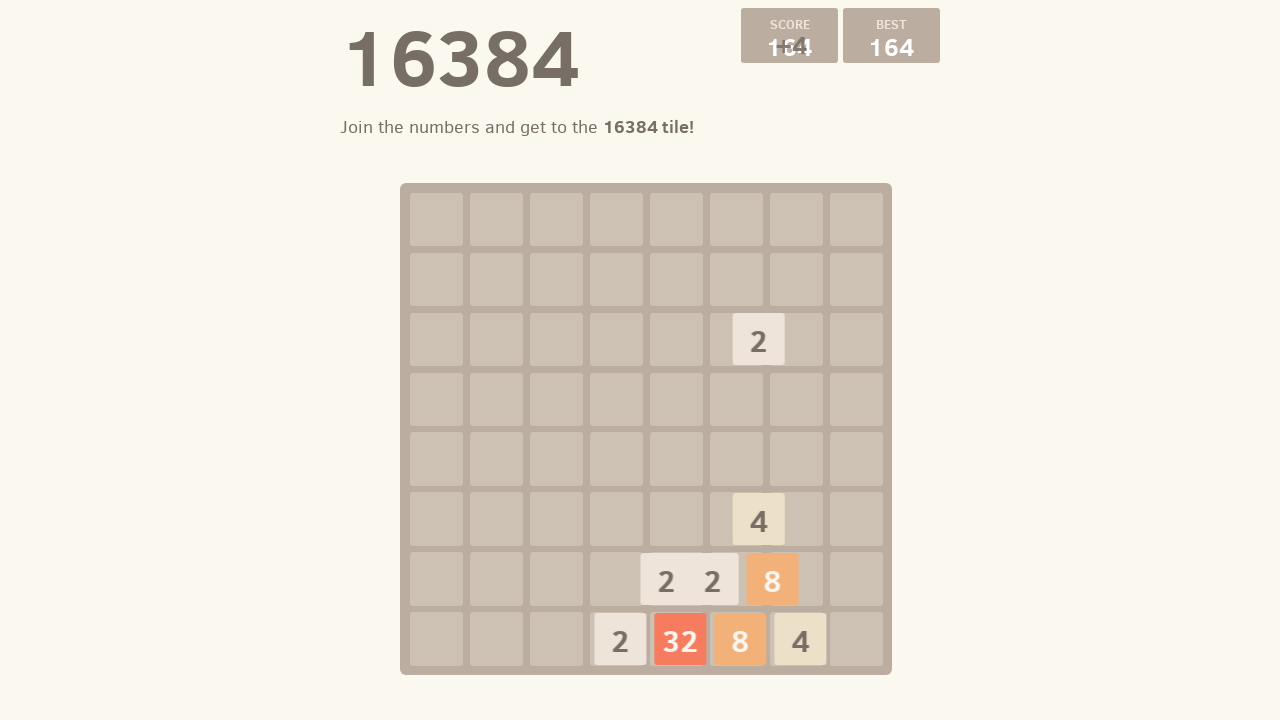

Pressed ArrowDown to move tiles down
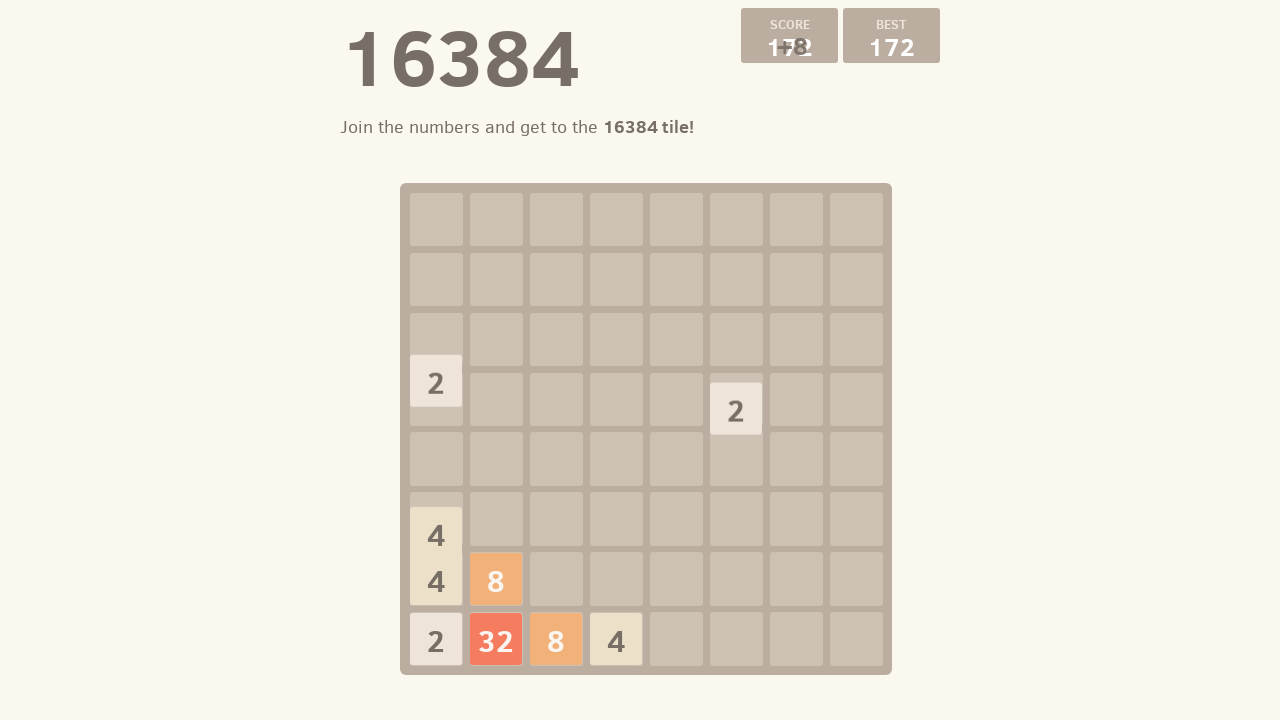

Pressed ArrowRight to move tiles
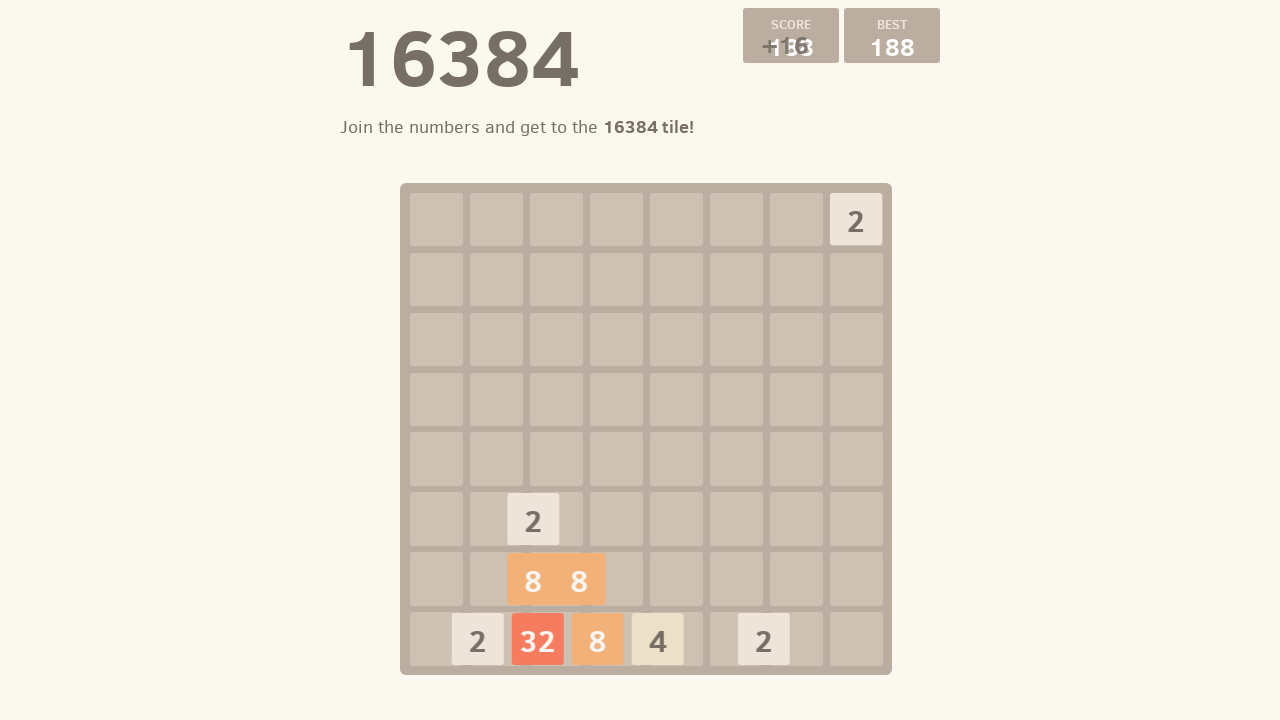

Pressed ArrowDown to move tiles down
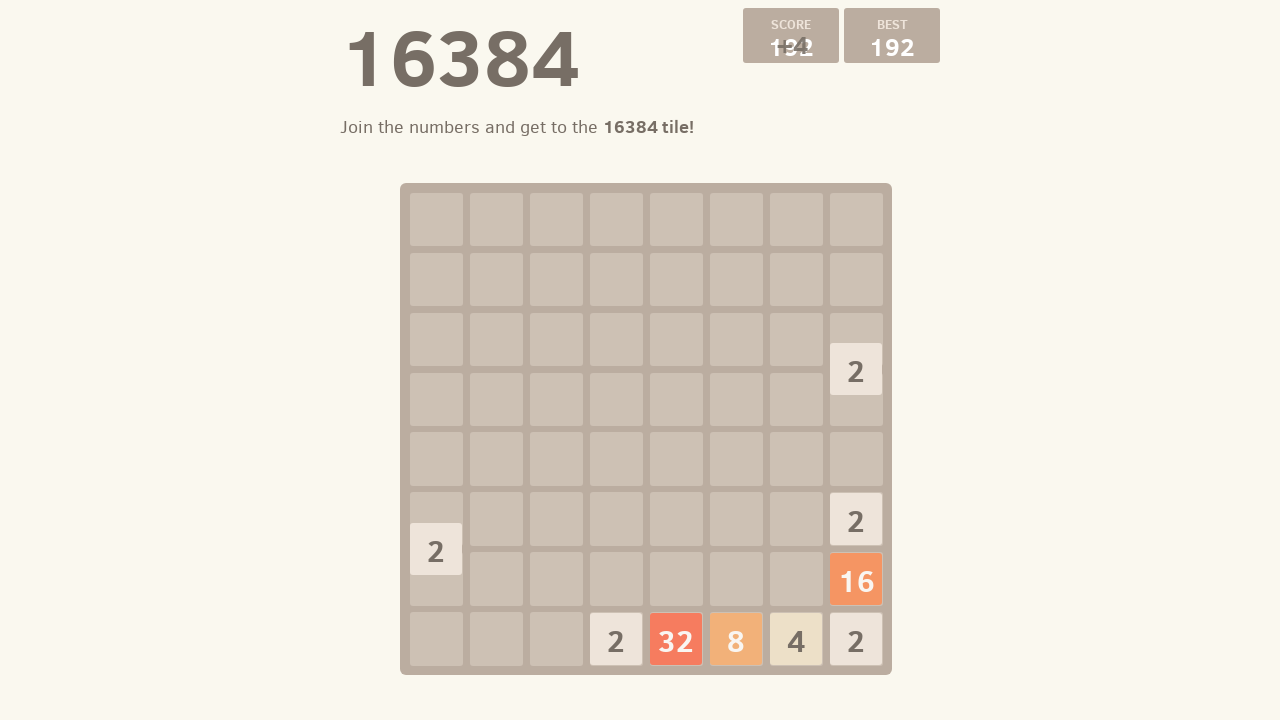

Pressed ArrowLeft to move tiles
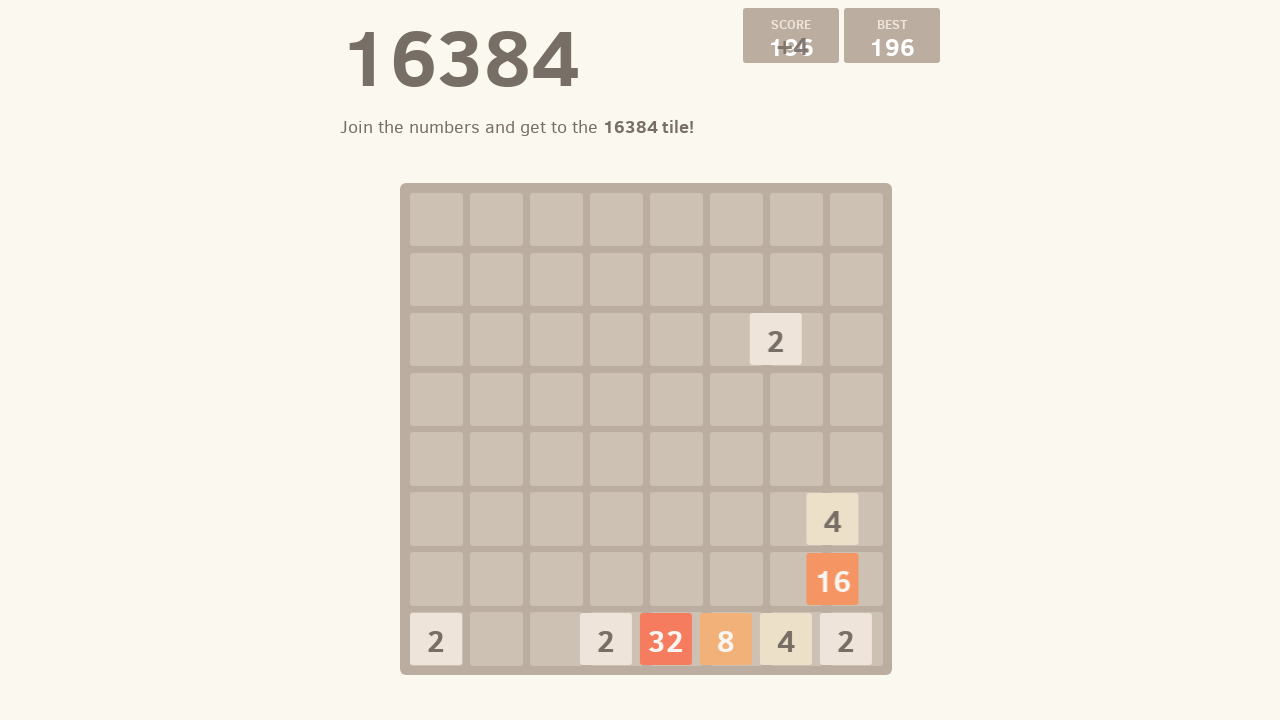

Pressed ArrowDown to move tiles down
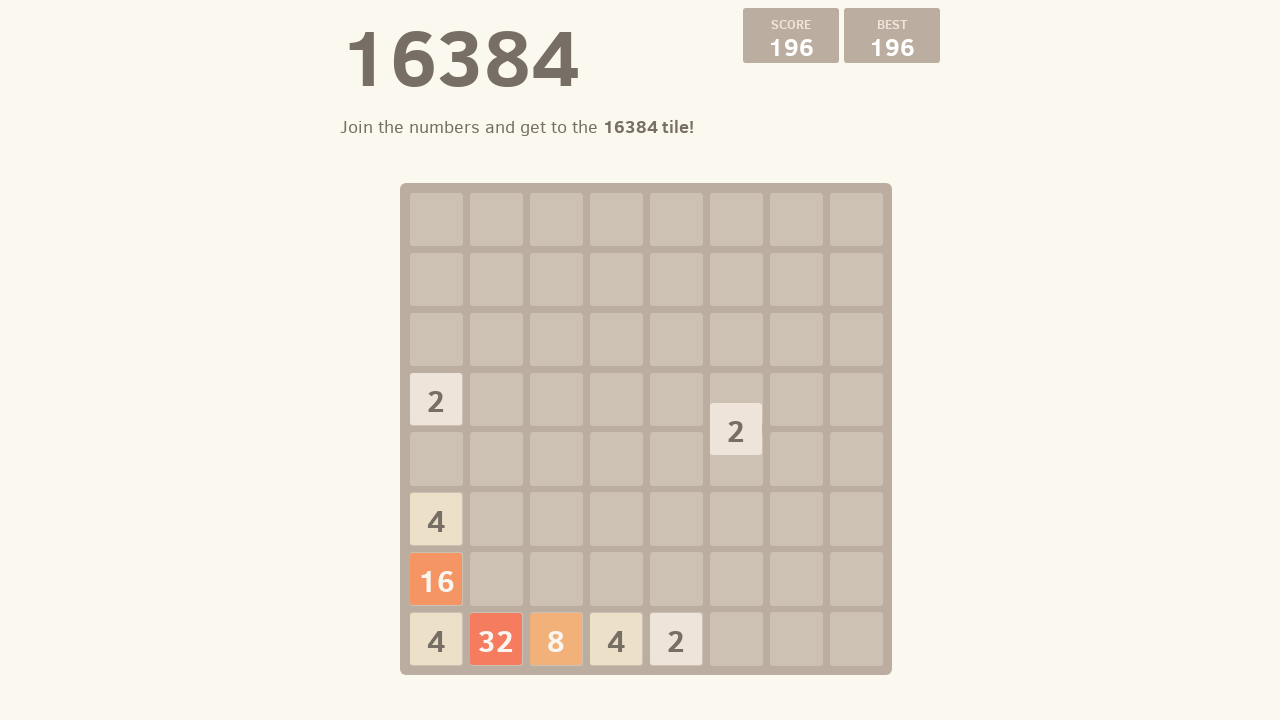

Pressed ArrowDown to move tiles
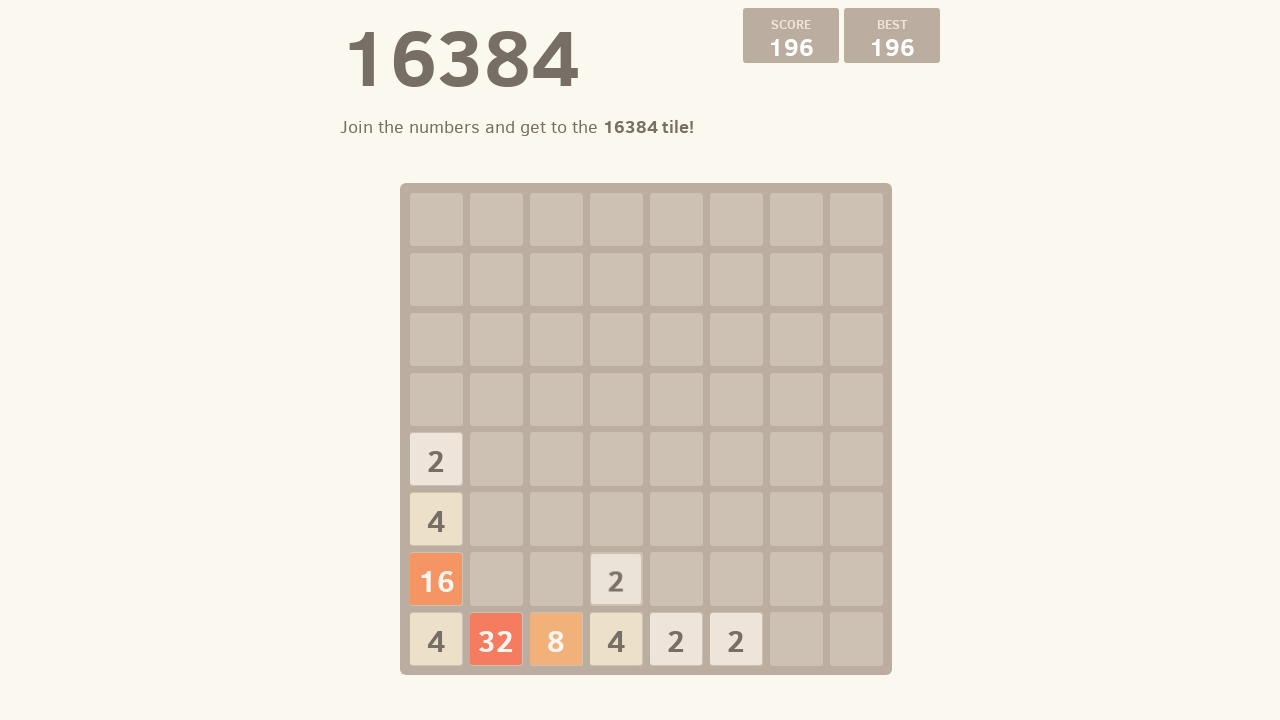

Pressed ArrowDown to move tiles down
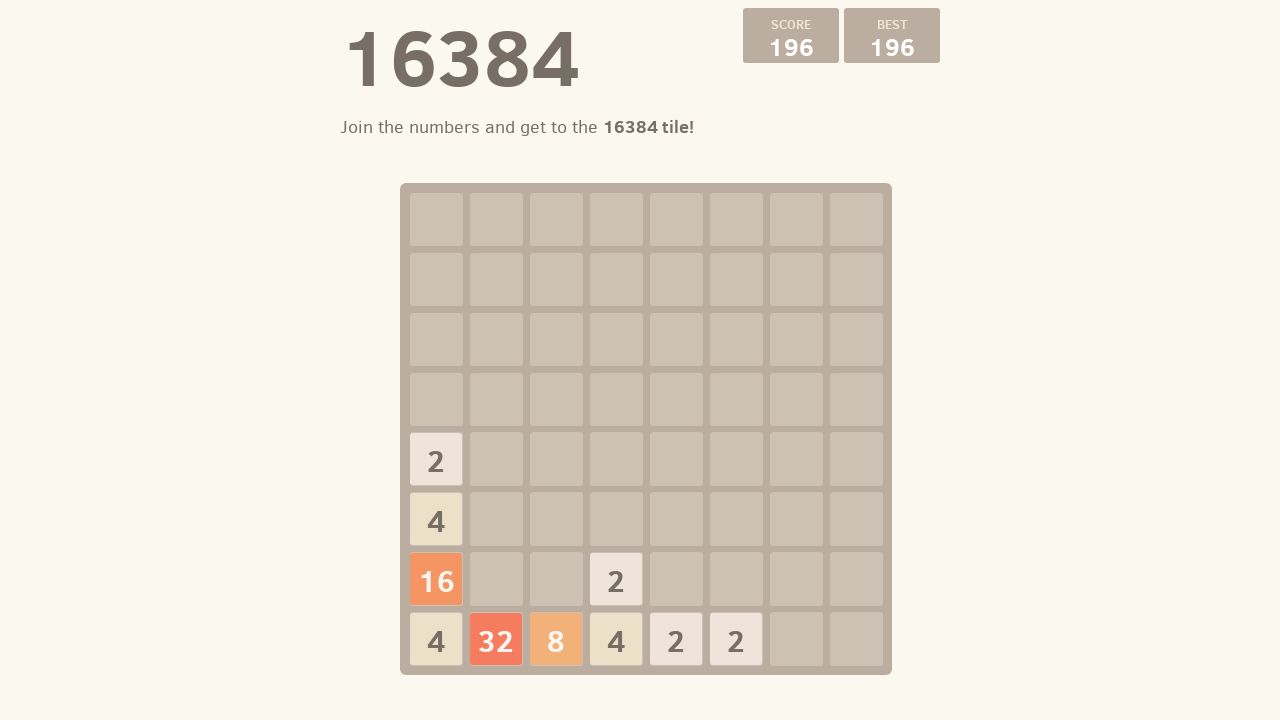

Pressed ArrowDown to move tiles
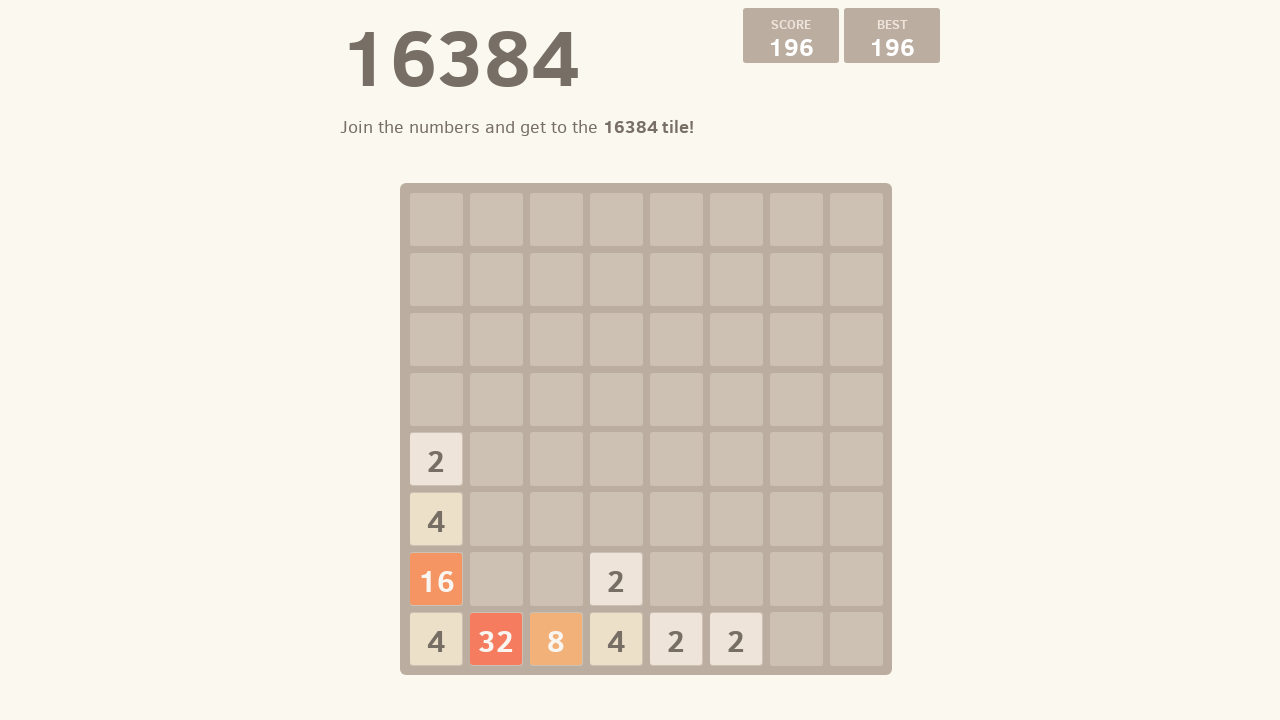

Pressed ArrowDown to move tiles down
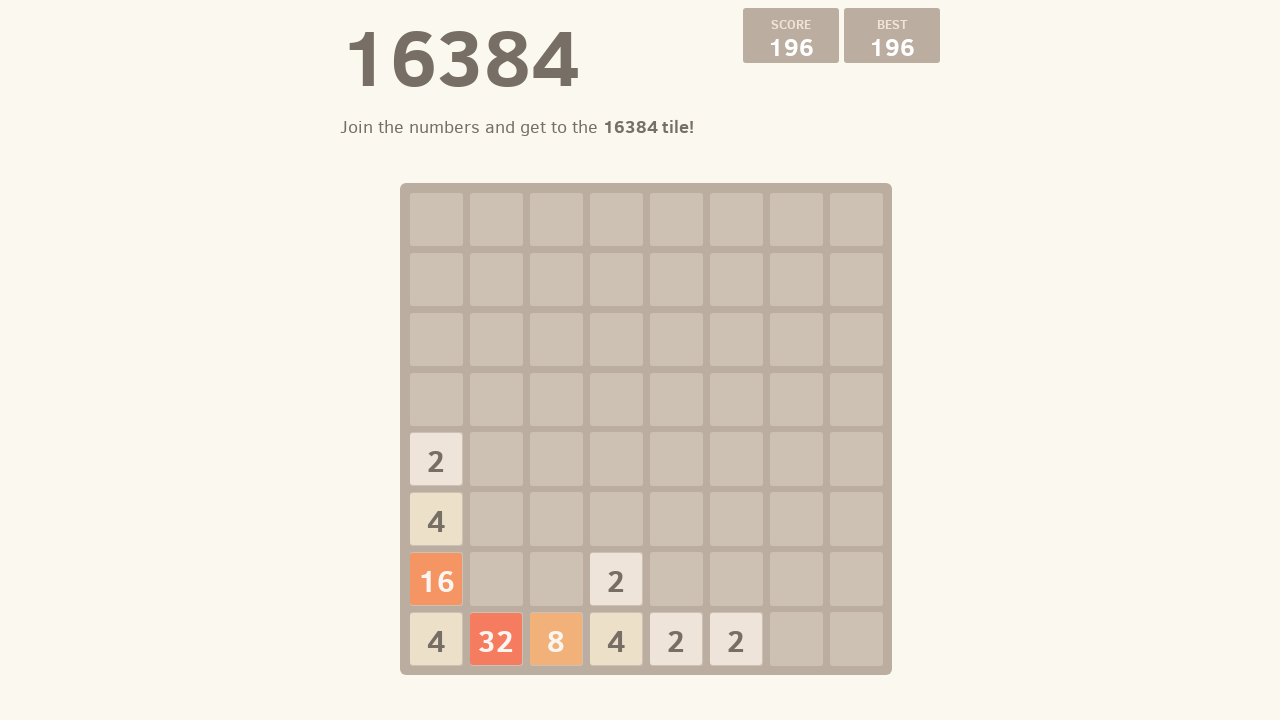

Pressed ArrowDown to move tiles
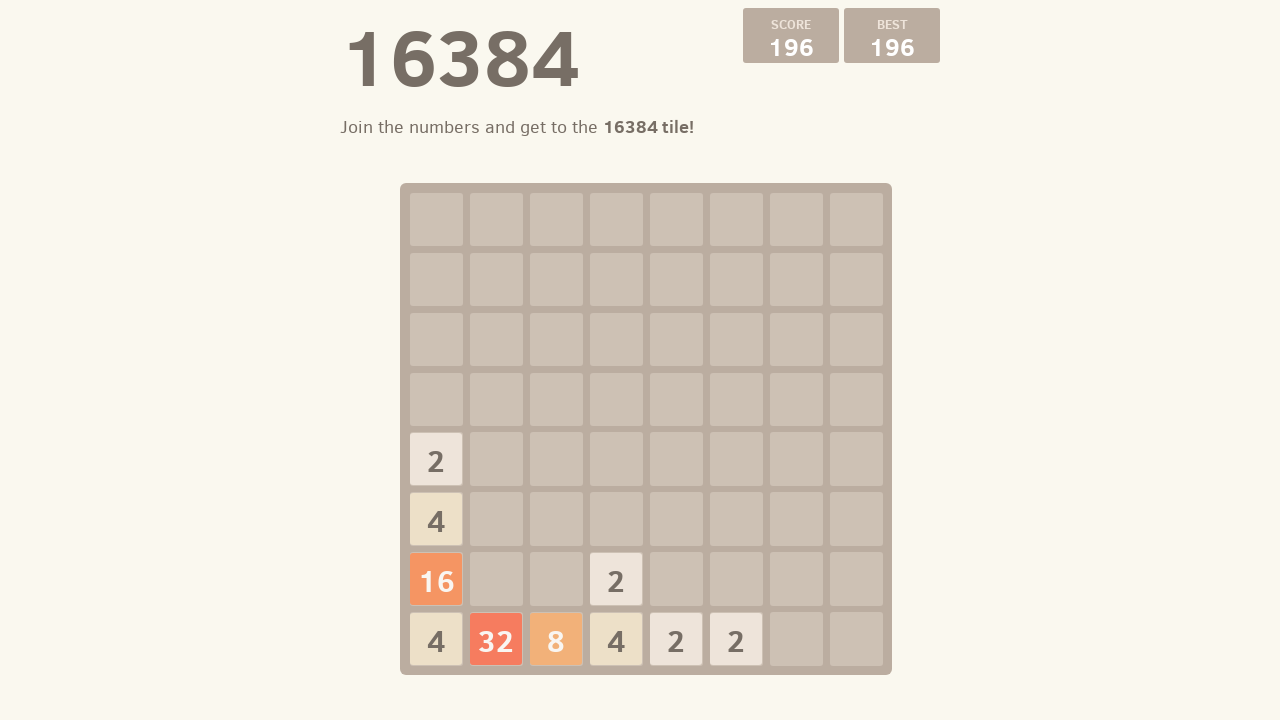

Pressed ArrowDown to move tiles down
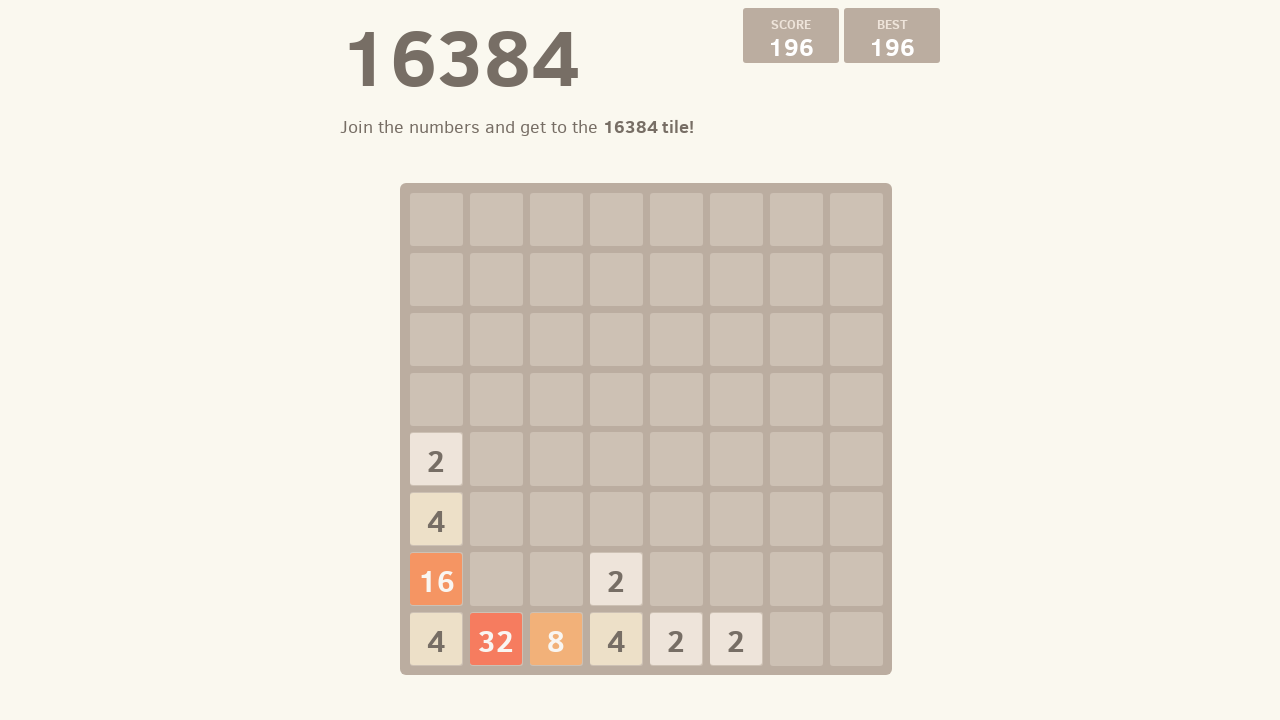

Pressed ArrowRight to move tiles
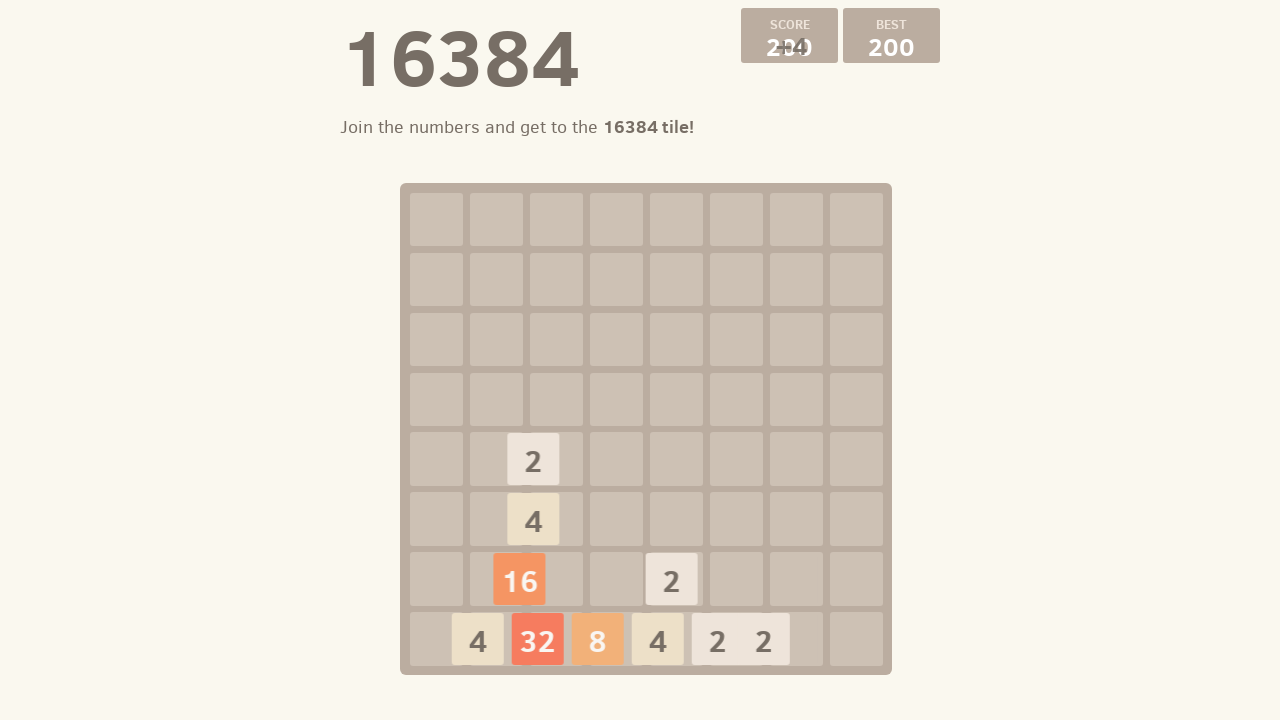

Pressed ArrowDown to move tiles down
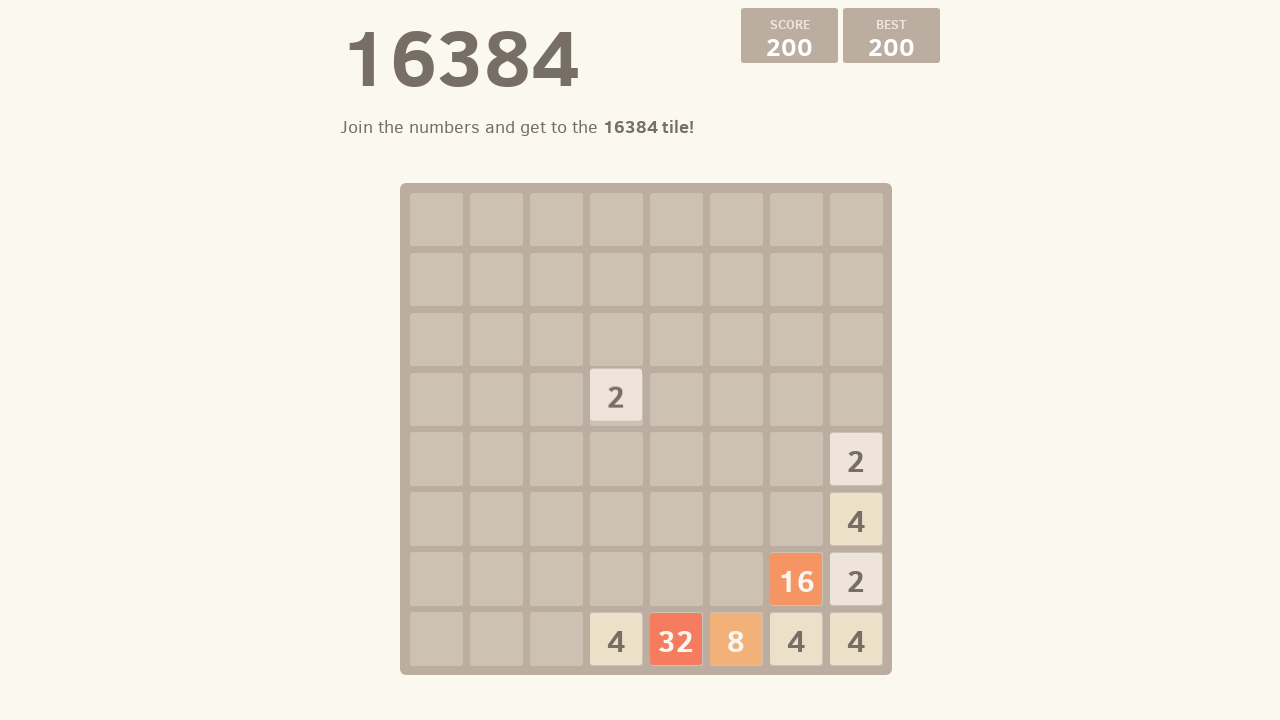

Pressed ArrowLeft to move tiles
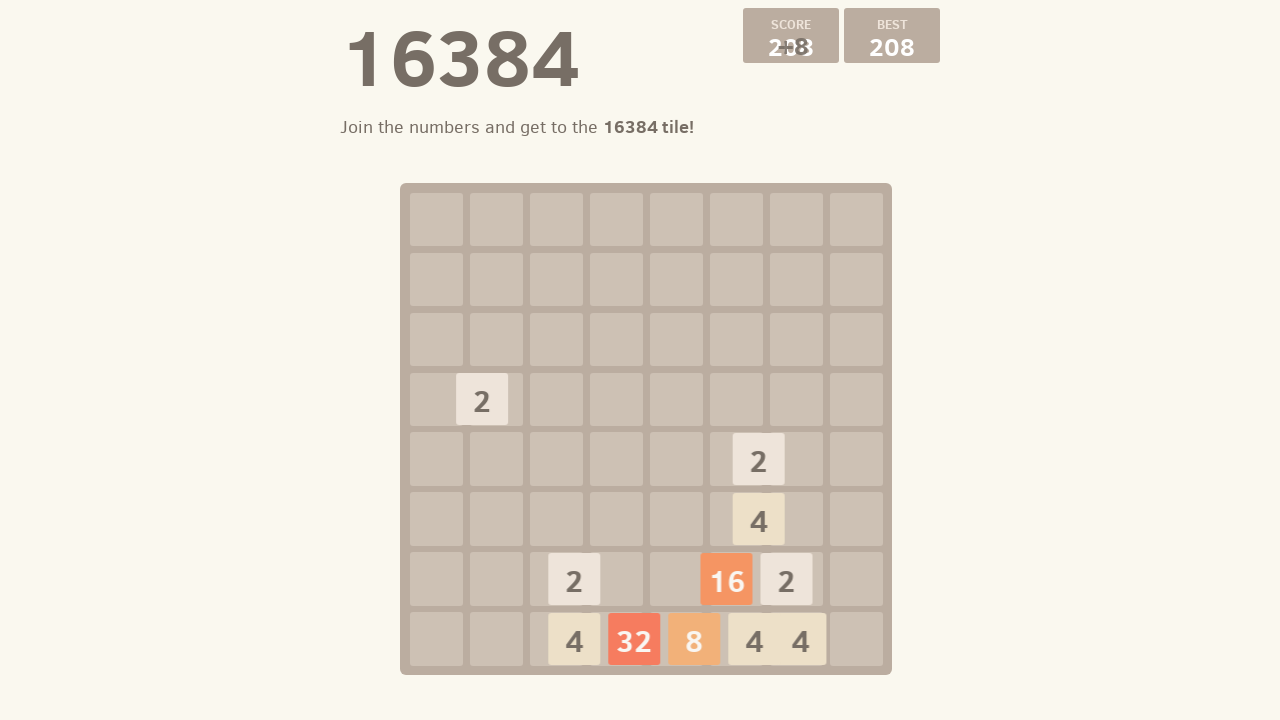

Pressed ArrowDown to move tiles down
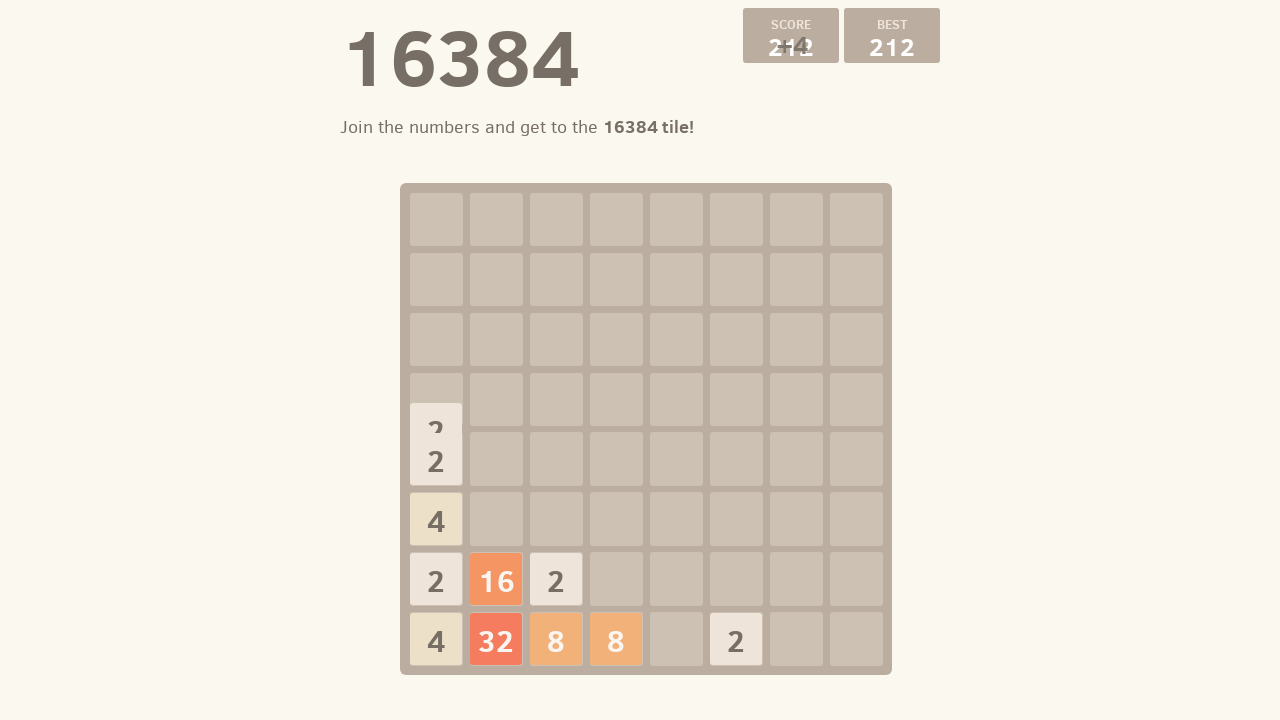

Pressed ArrowDown to move tiles
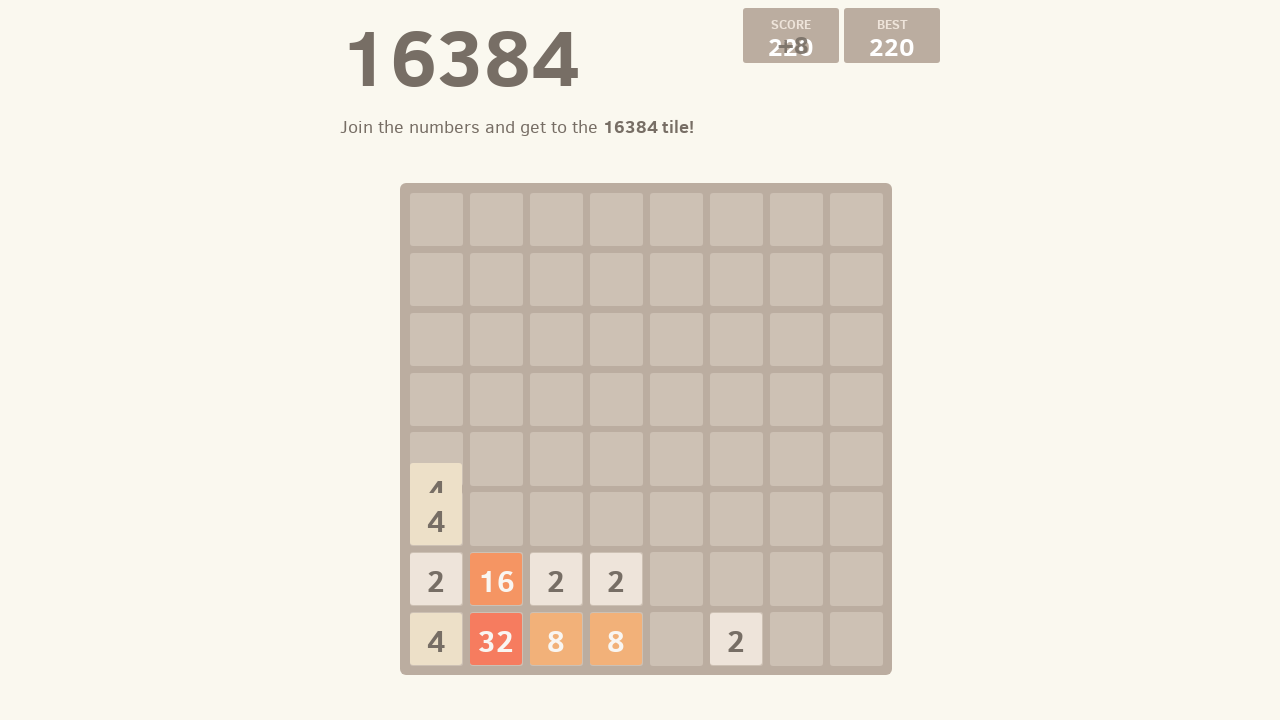

Pressed ArrowDown to move tiles down
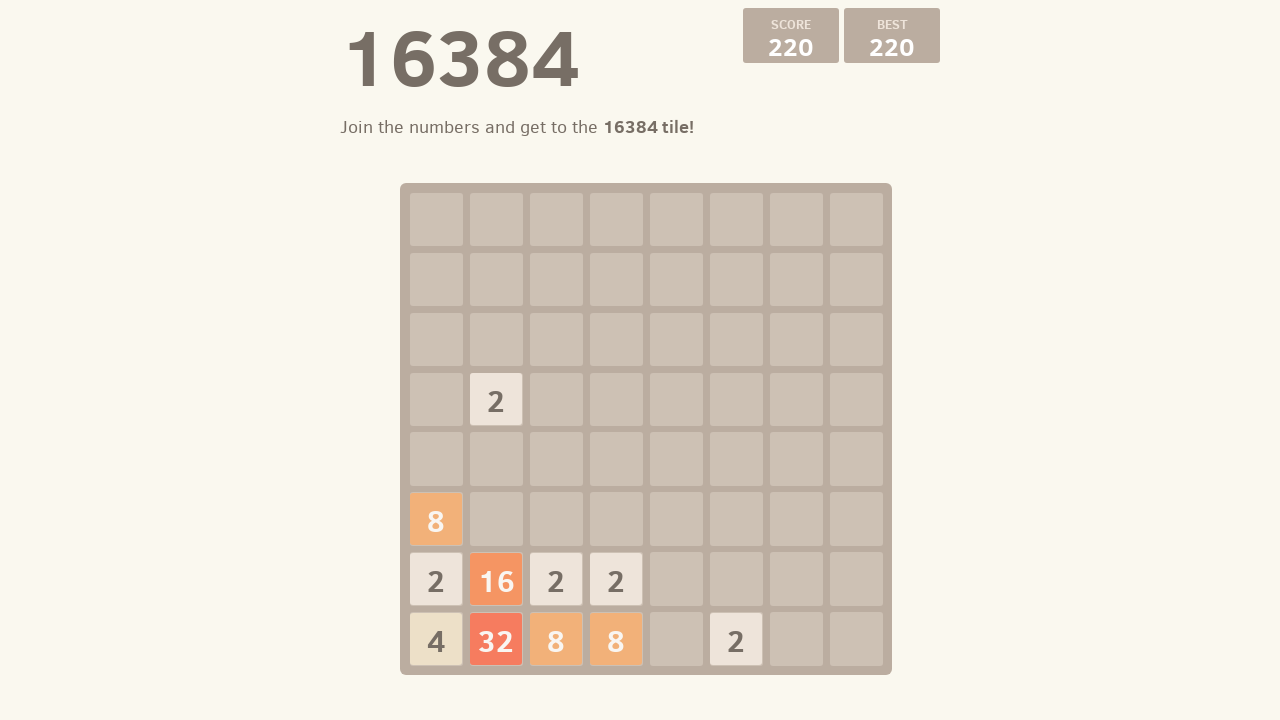

Pressed ArrowDown to move tiles
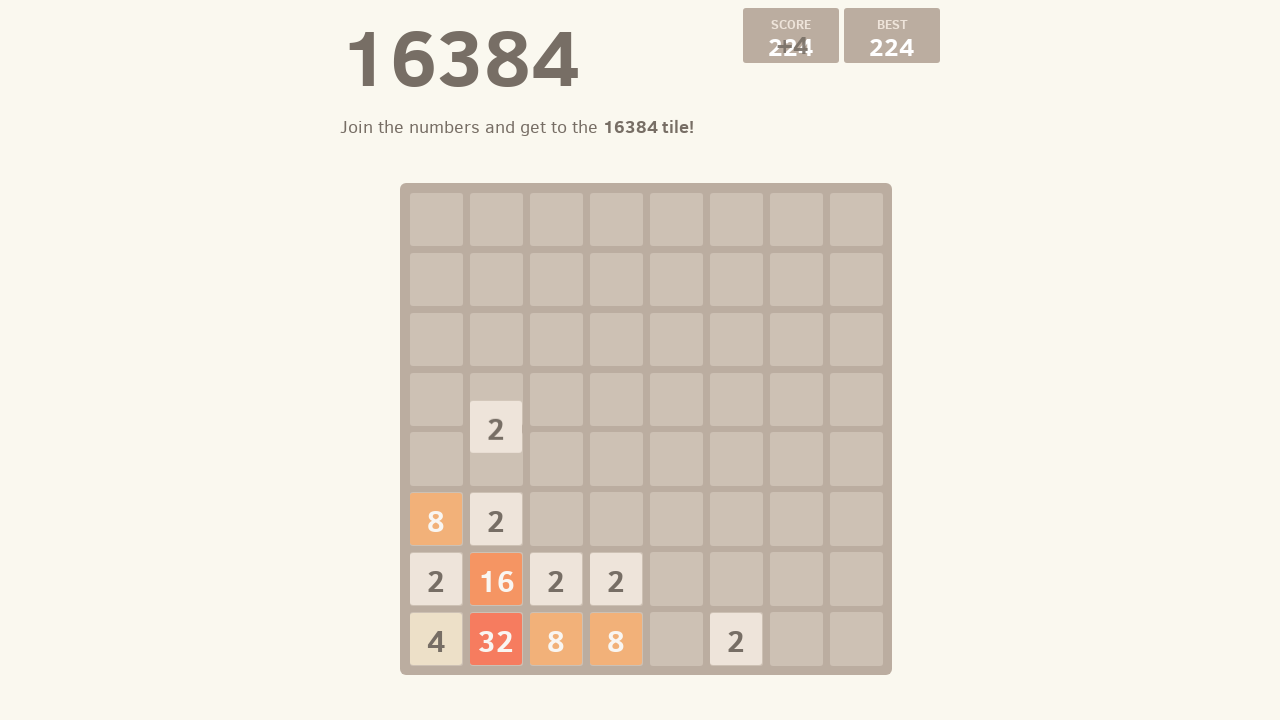

Pressed ArrowDown to move tiles down
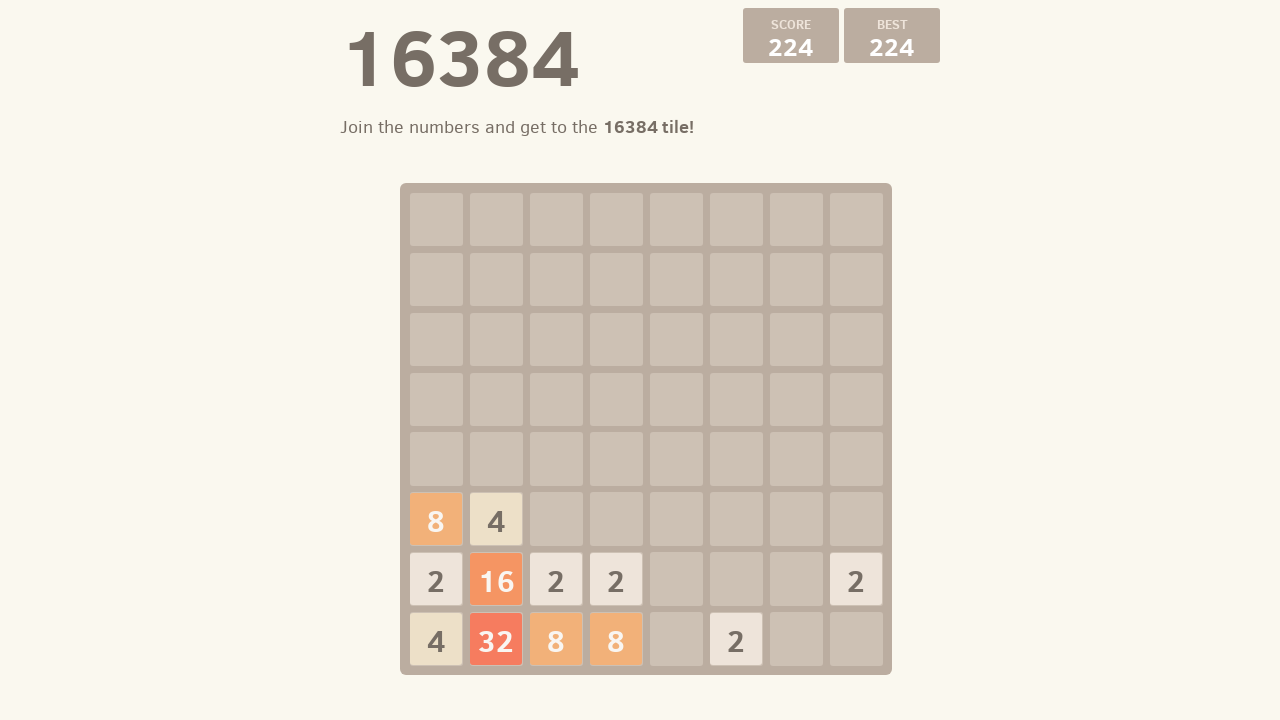

Pressed ArrowRight to move tiles
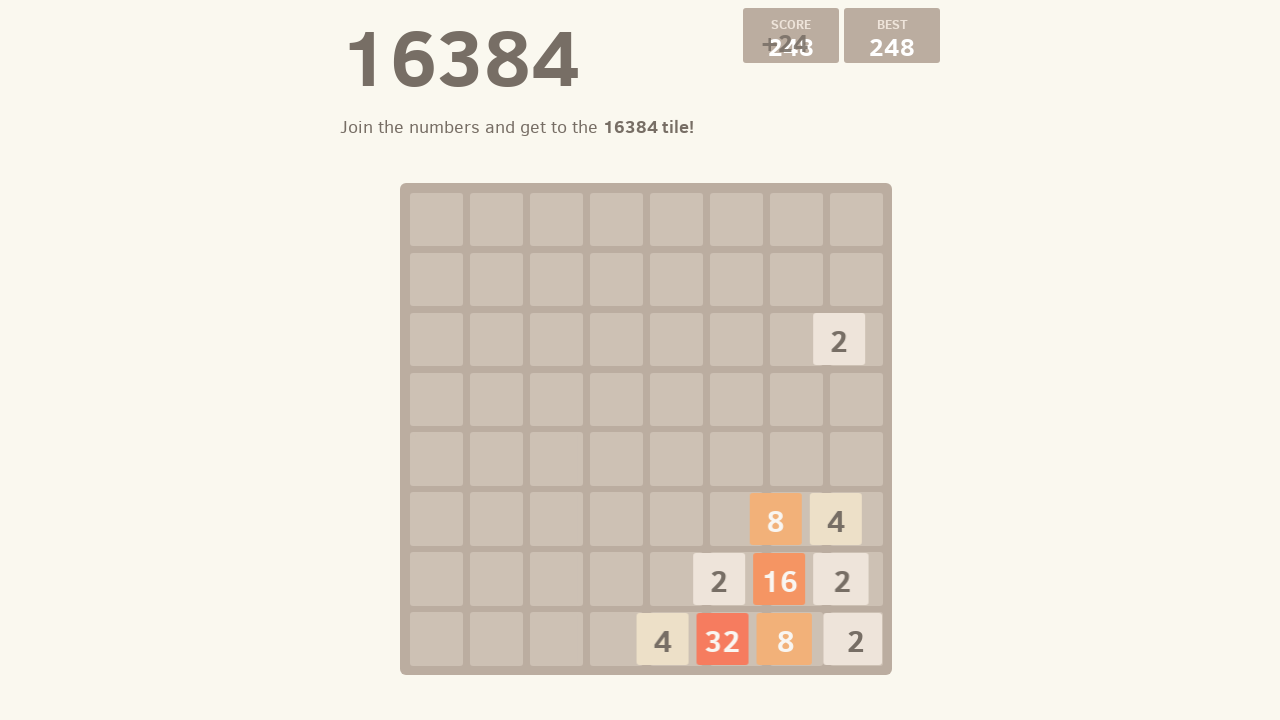

Pressed ArrowDown to move tiles down
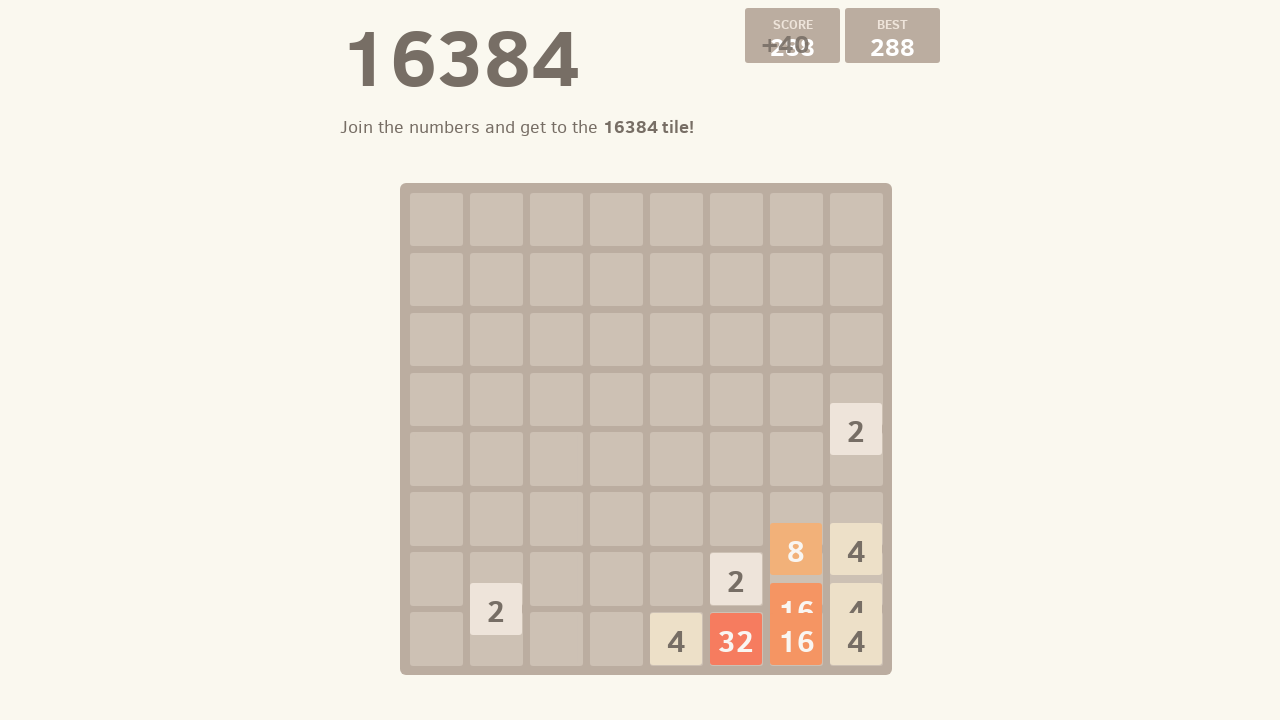

Pressed ArrowLeft to move tiles
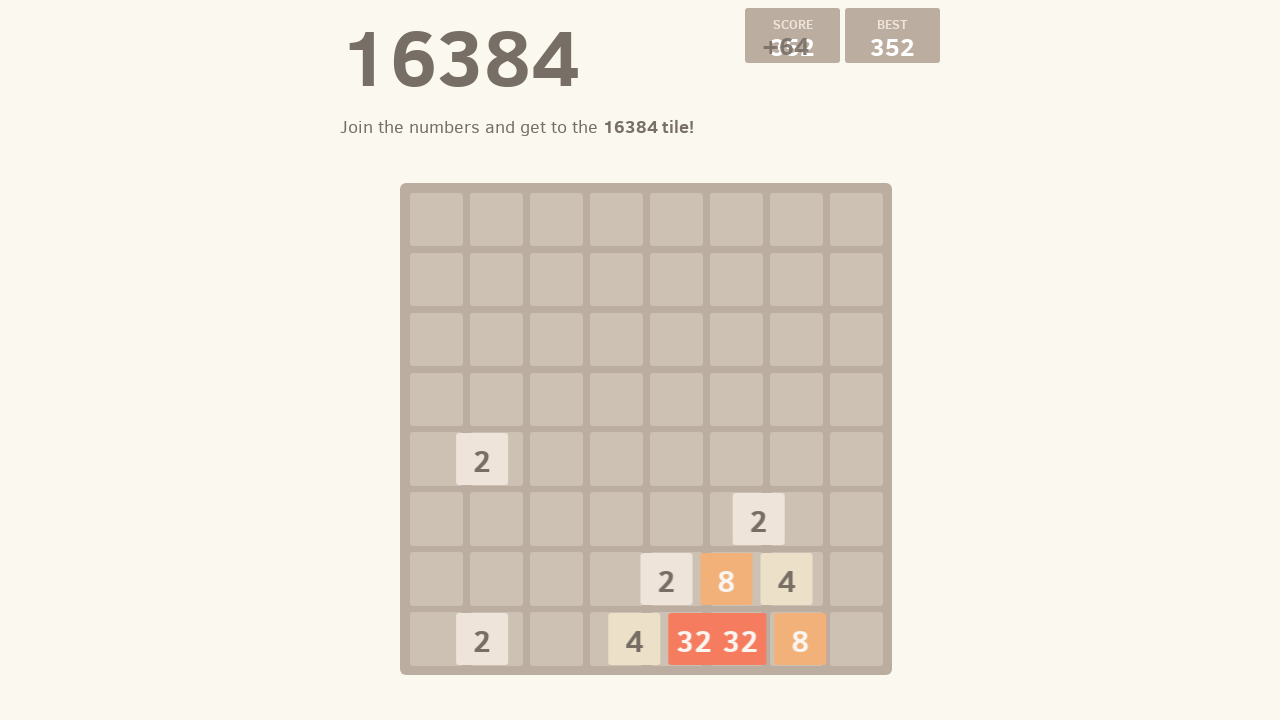

Pressed ArrowDown to move tiles down
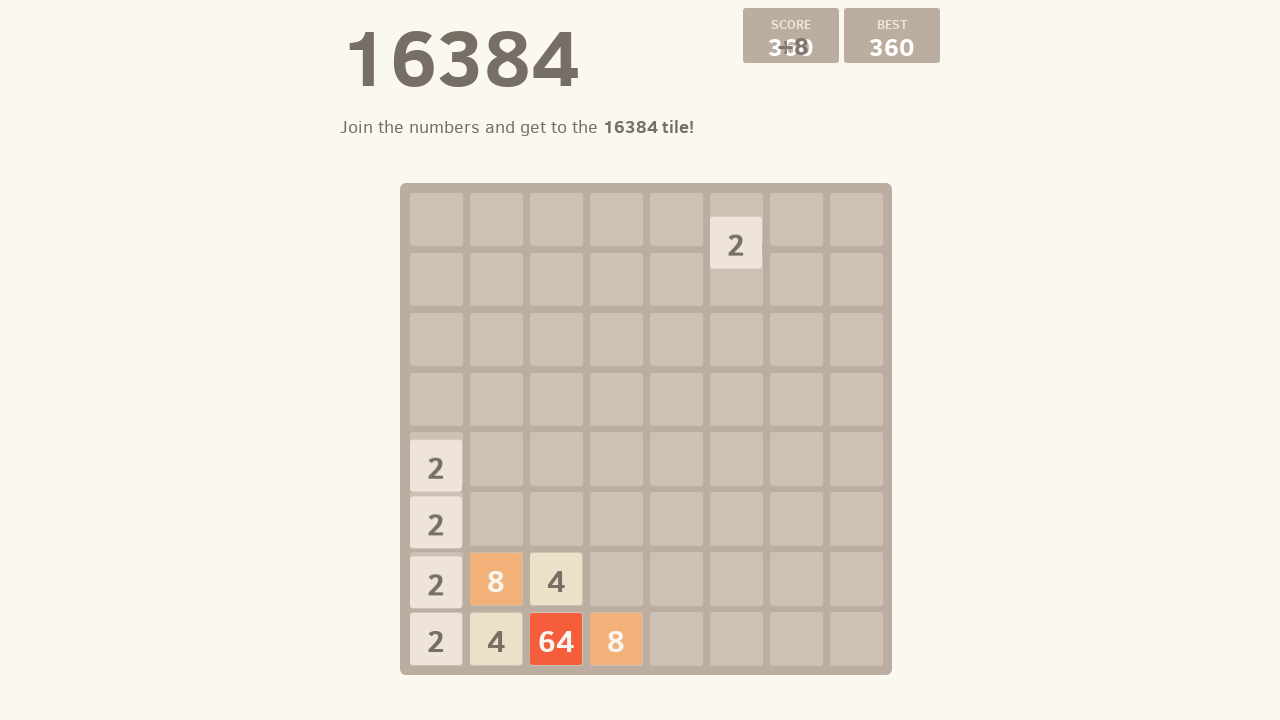

Pressed ArrowRight to move tiles
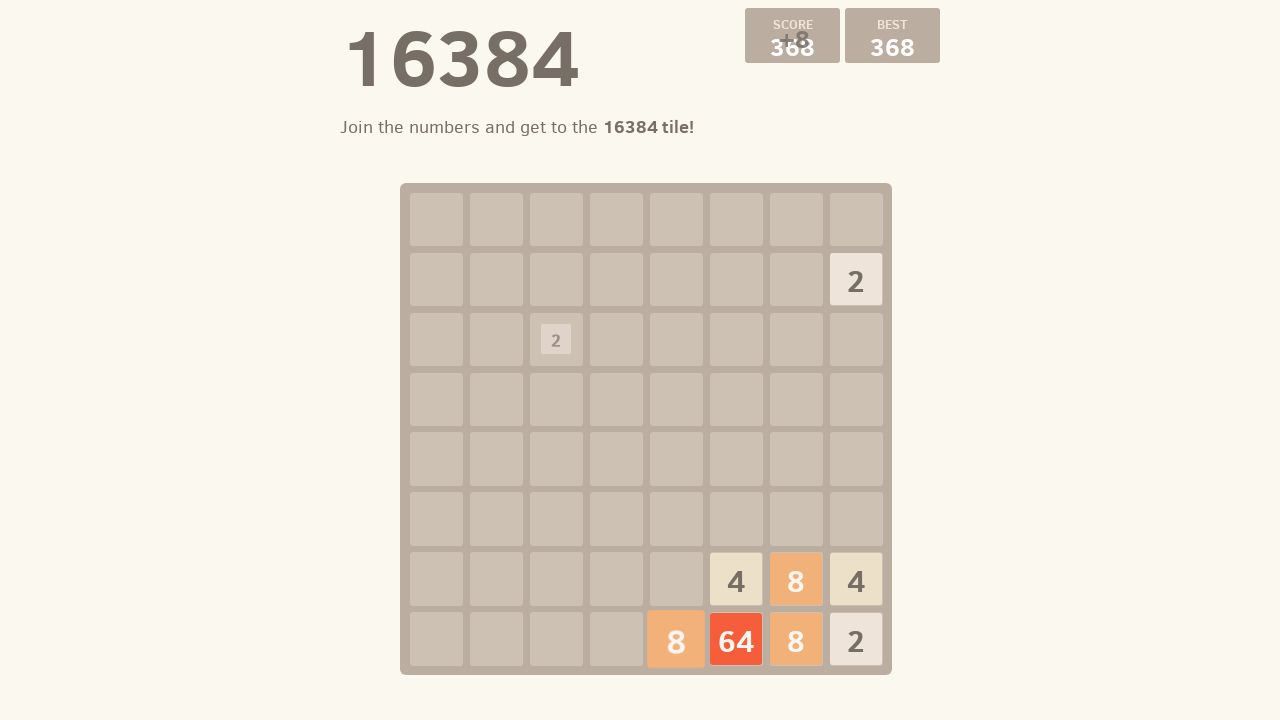

Pressed ArrowDown to move tiles down
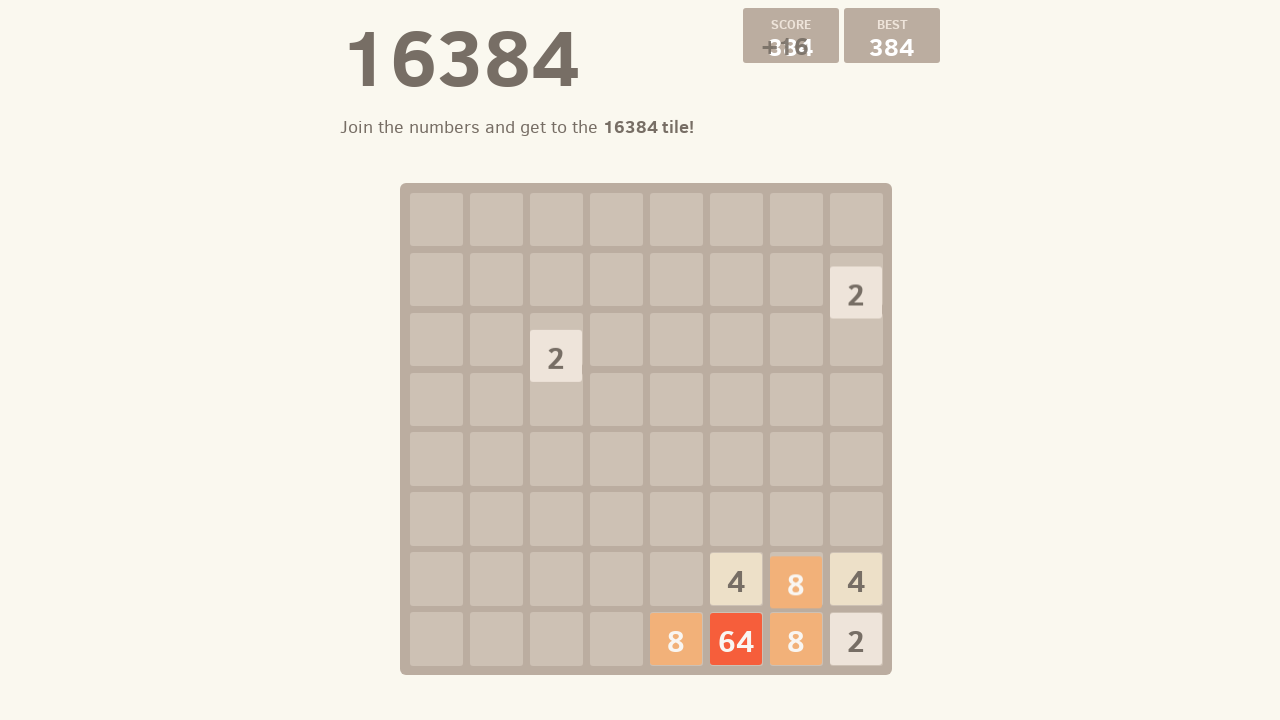

Pressed ArrowDown to move tiles
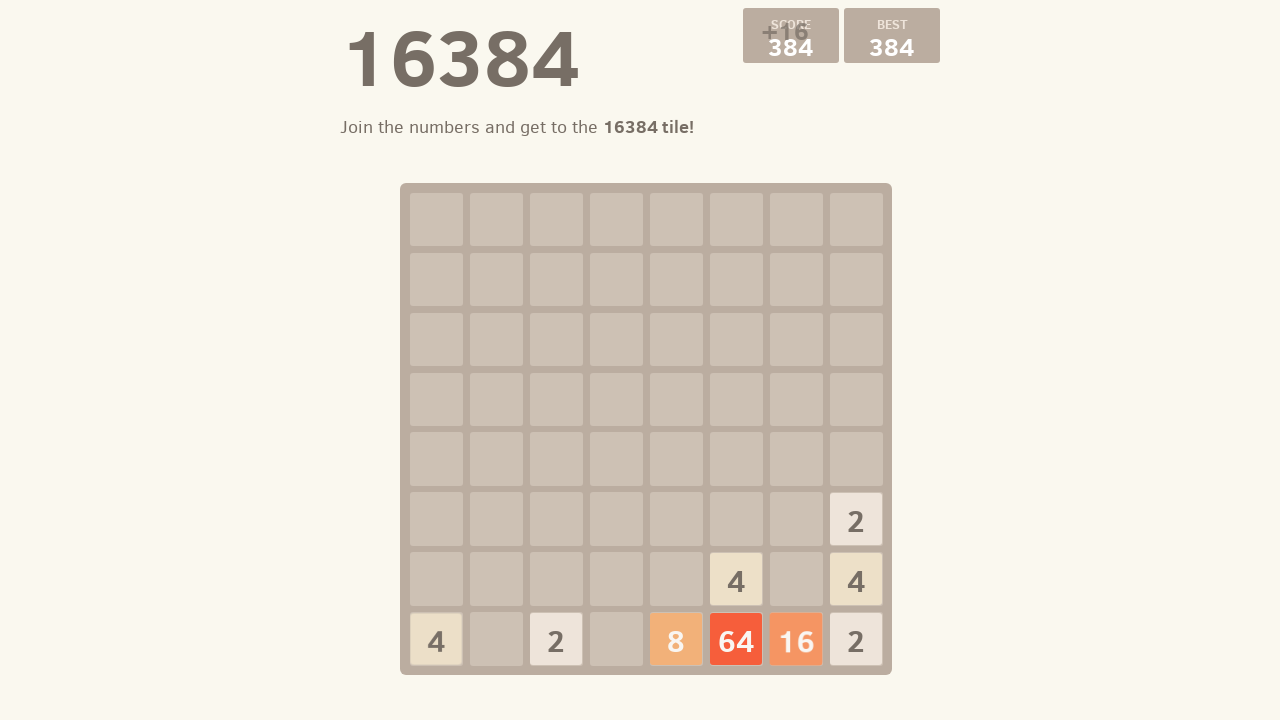

Pressed ArrowDown to move tiles down
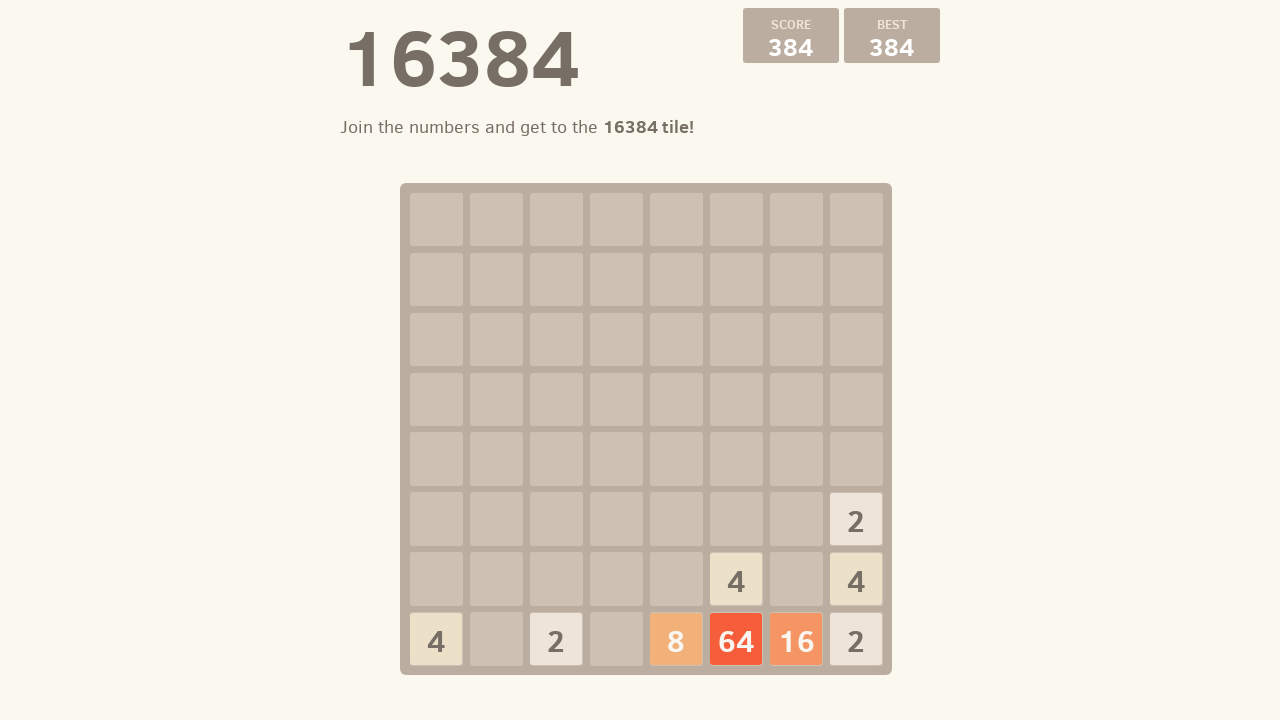

Pressed ArrowLeft to move tiles
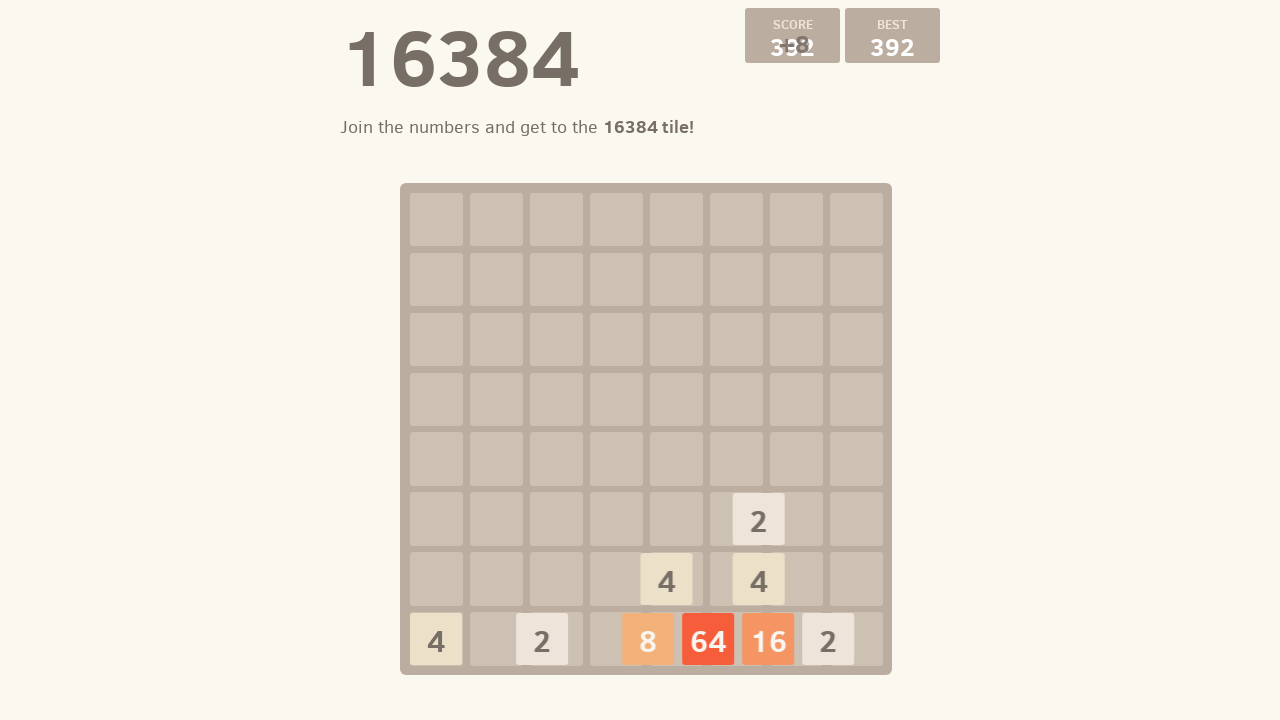

Pressed ArrowDown to move tiles down
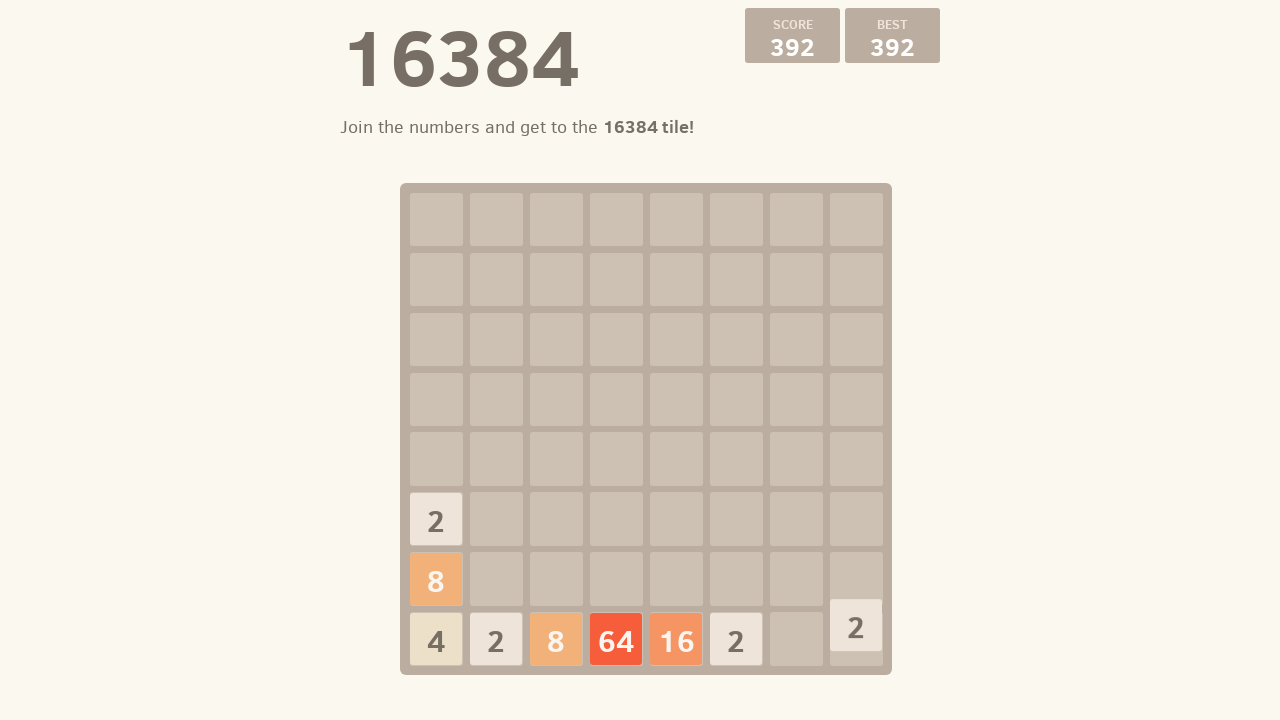

Pressed ArrowLeft to move tiles
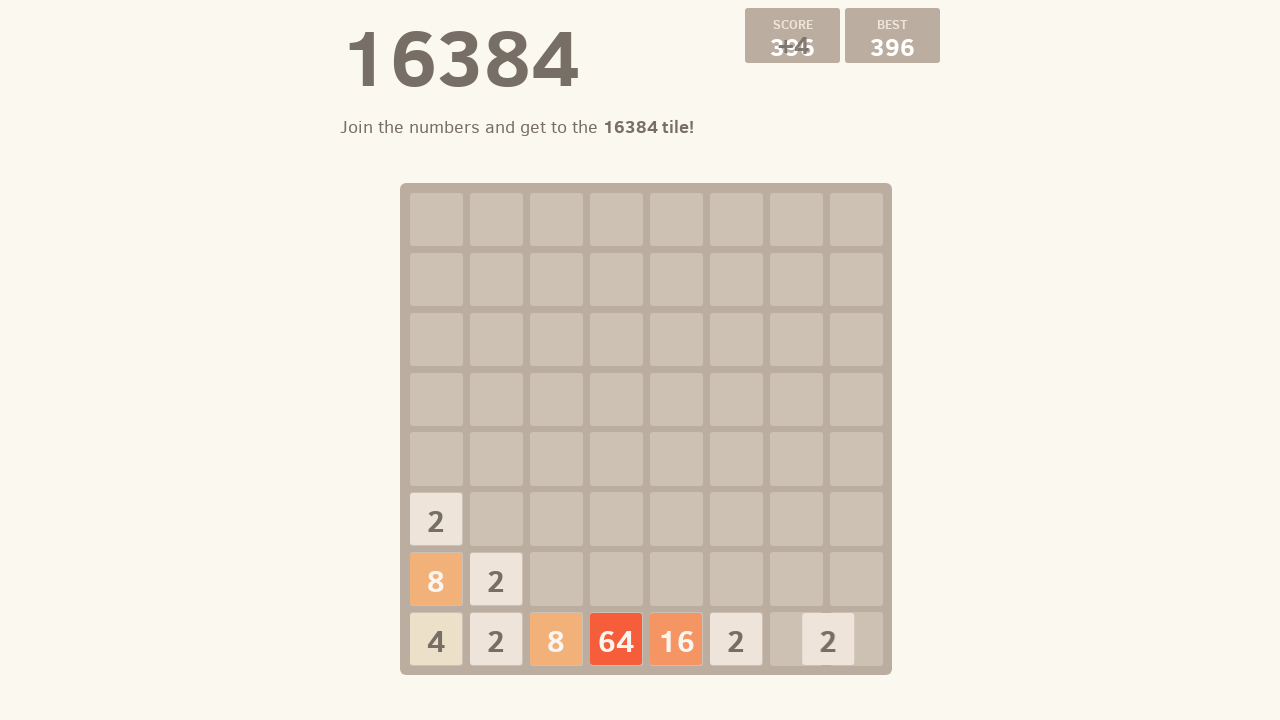

Pressed ArrowDown to move tiles down
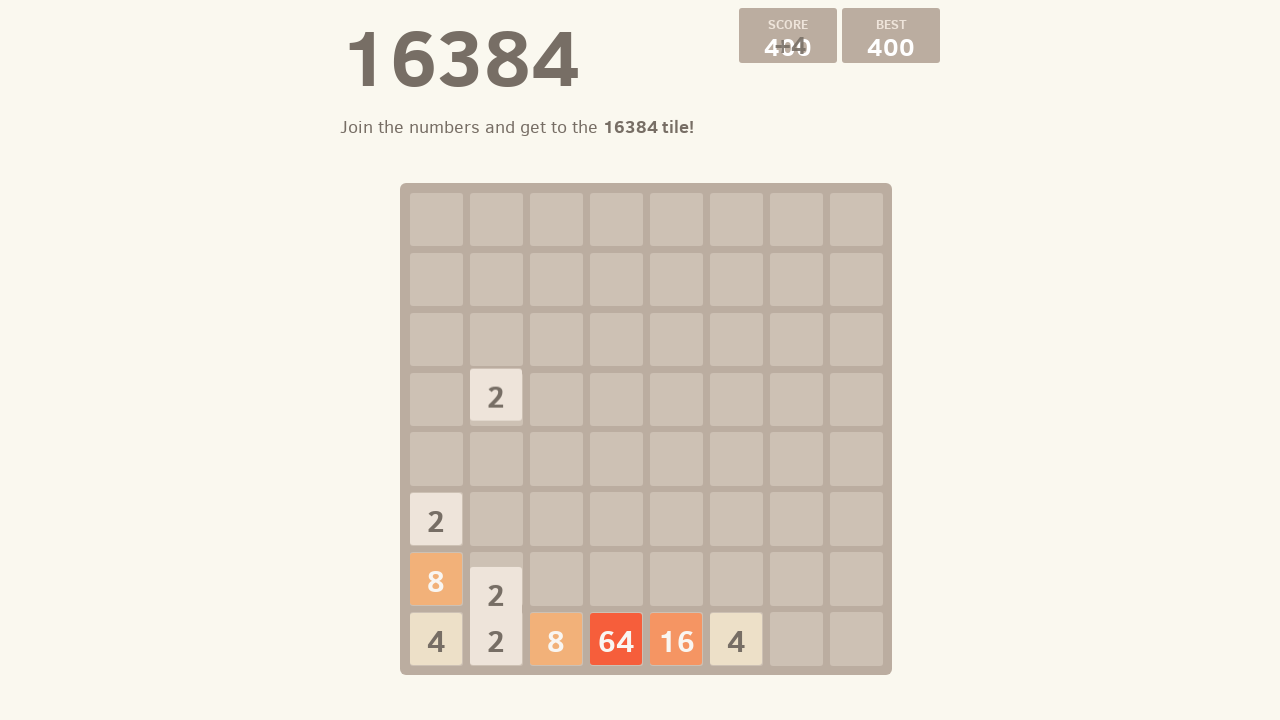

Pressed ArrowRight to move tiles
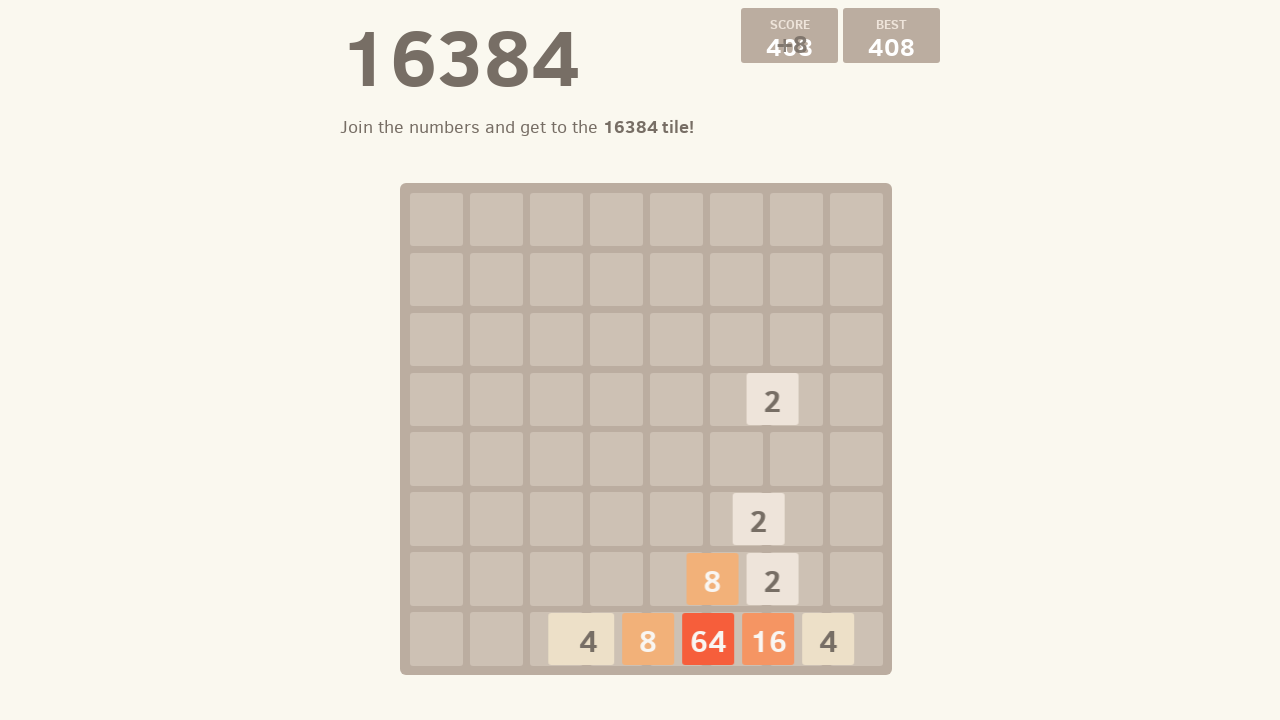

Pressed ArrowDown to move tiles down
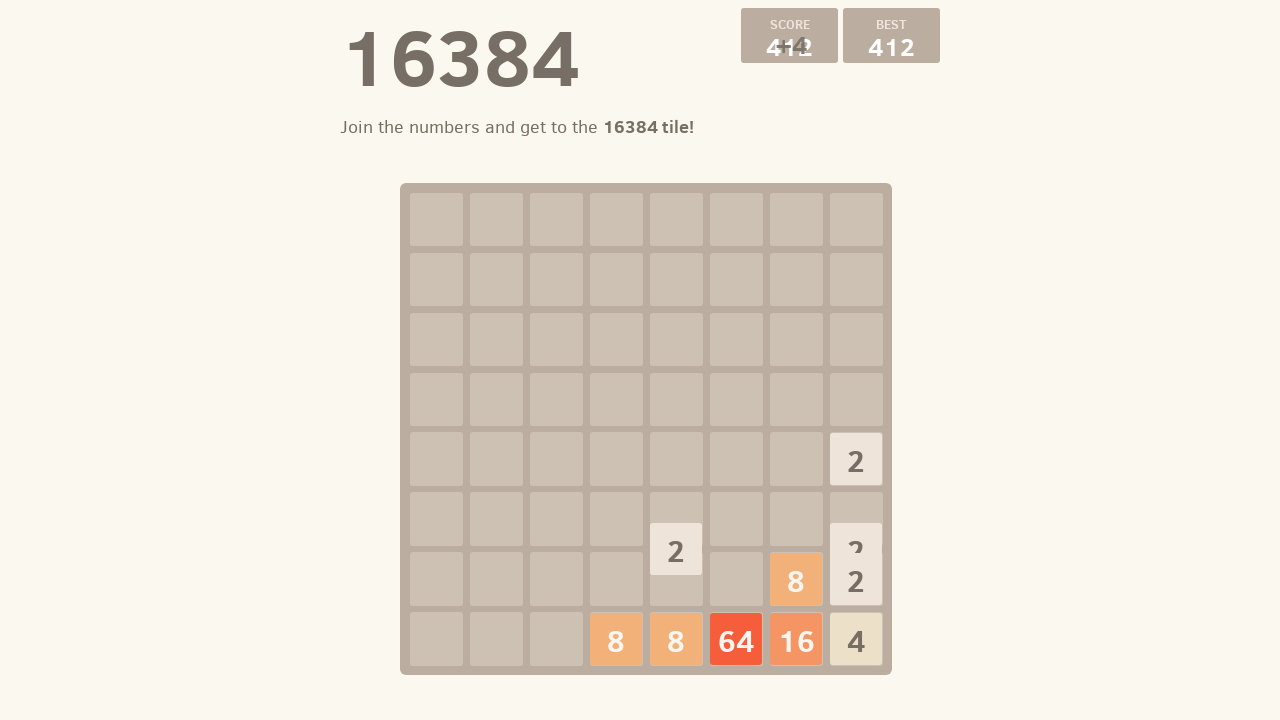

Pressed ArrowLeft to move tiles
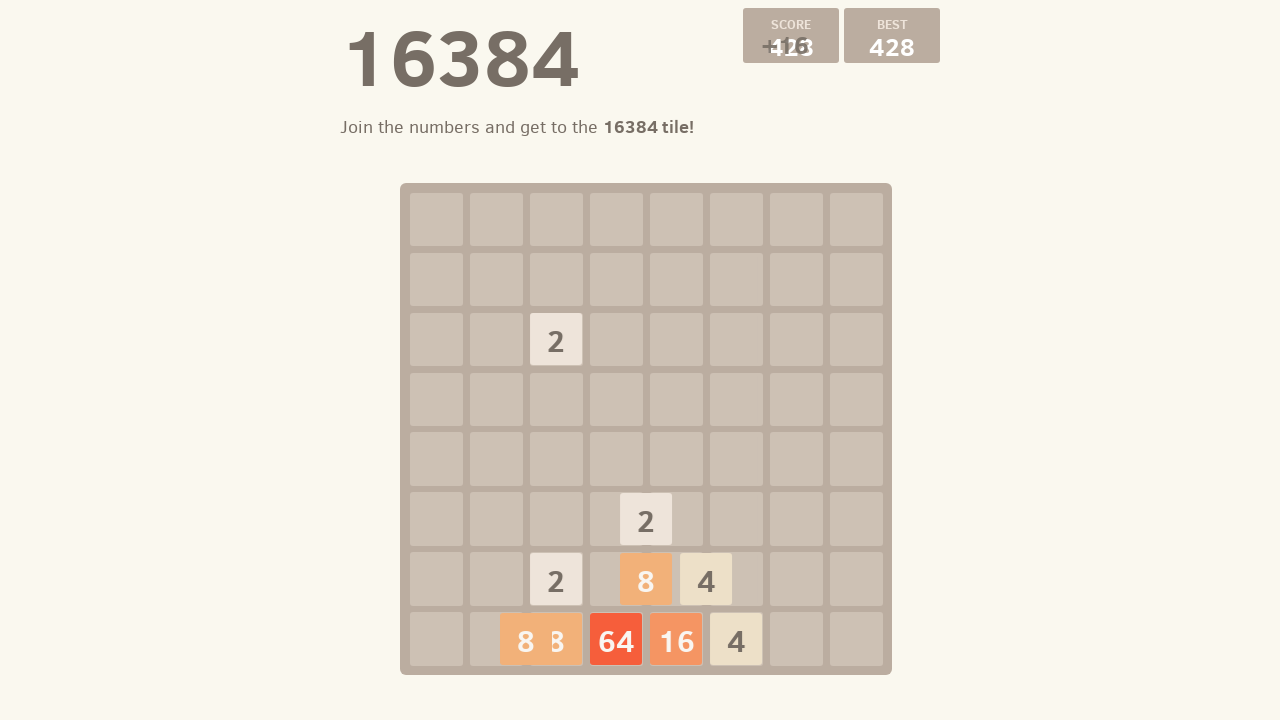

Pressed ArrowDown to move tiles down
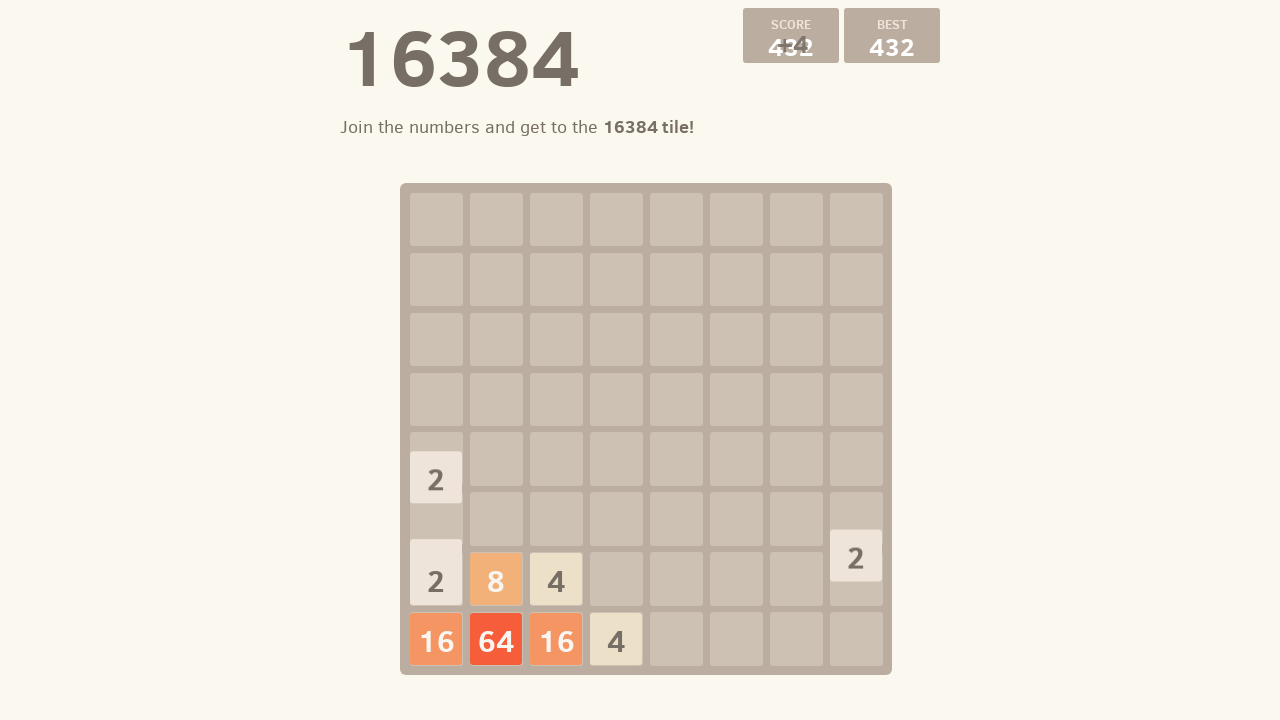

Pressed ArrowDown to move tiles
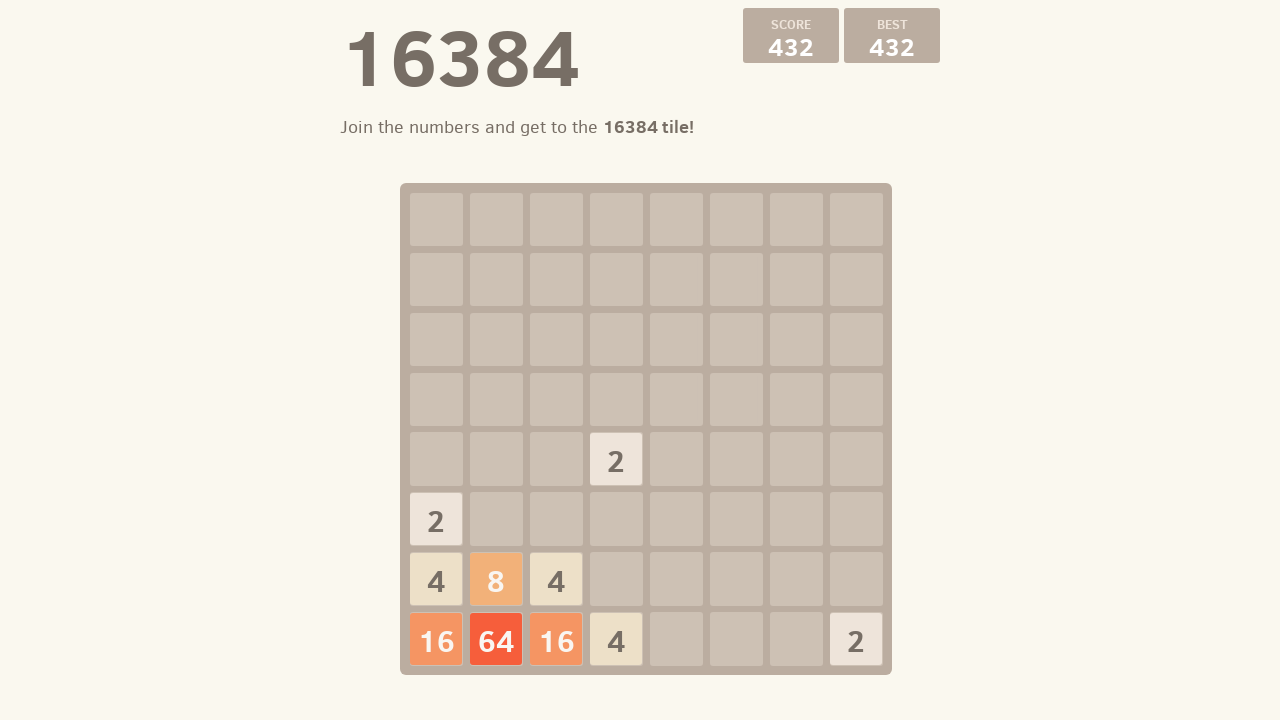

Pressed ArrowDown to move tiles down
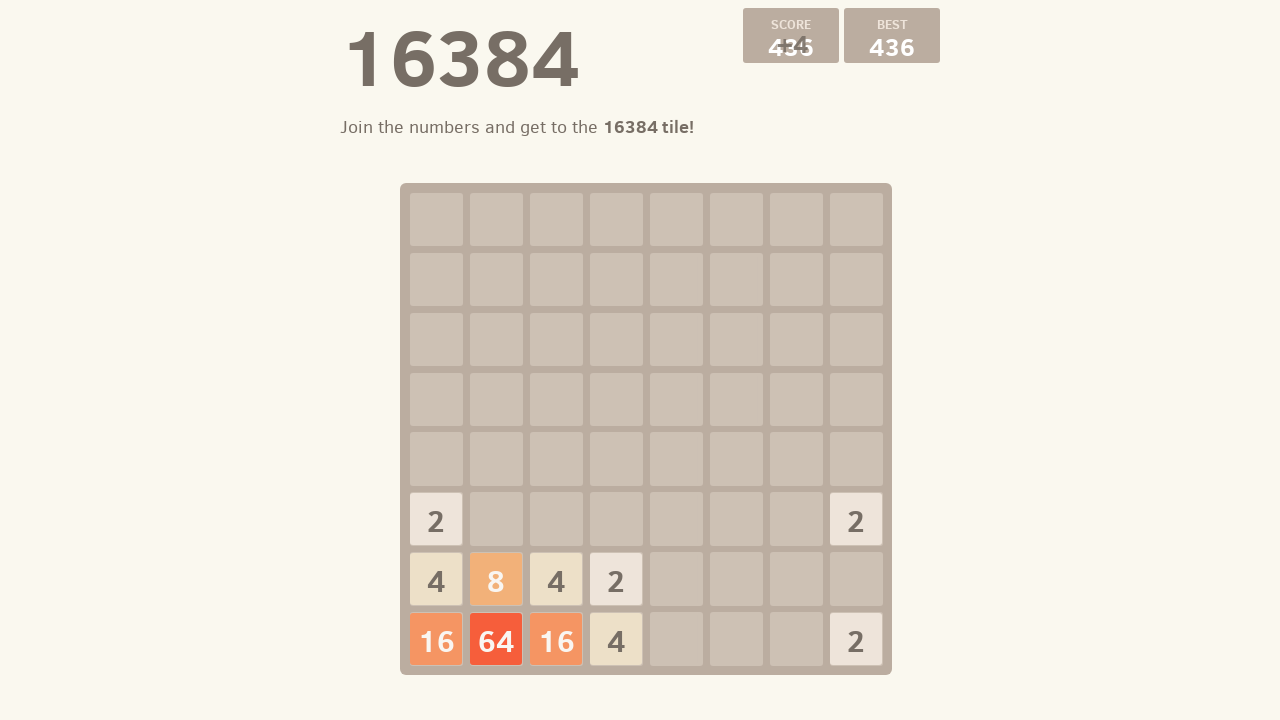

Pressed ArrowRight to move tiles
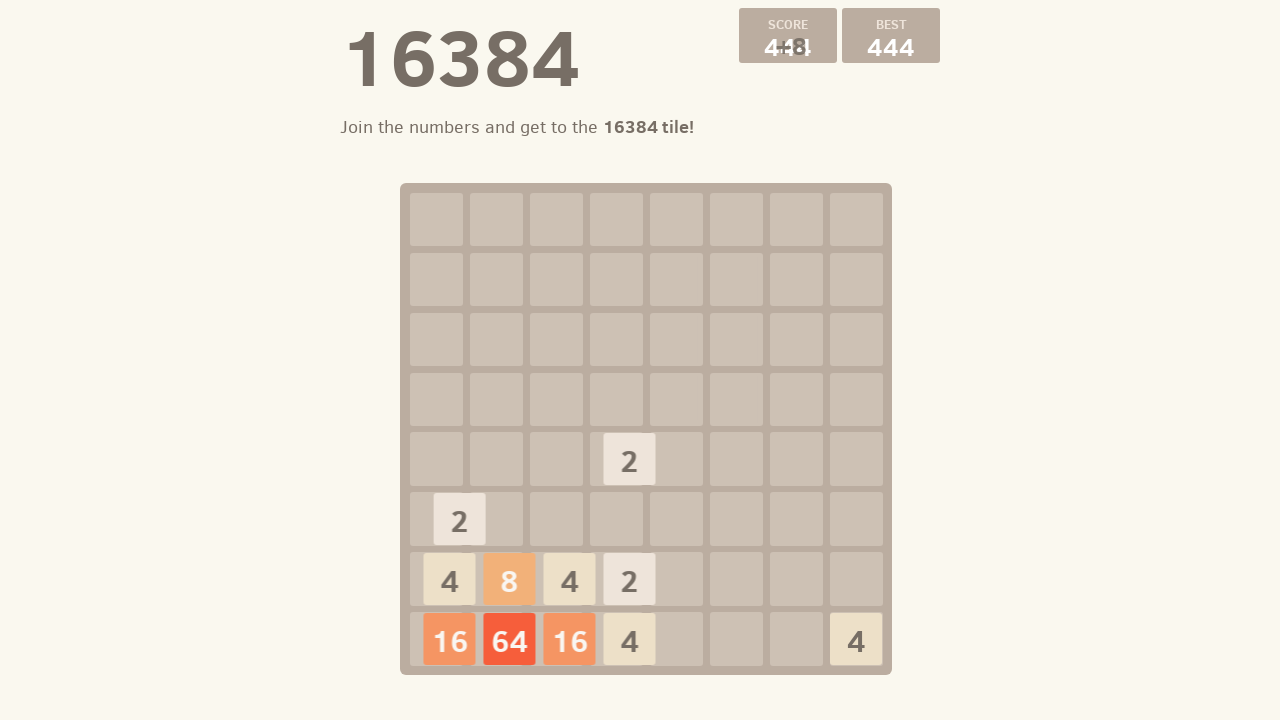

Pressed ArrowDown to move tiles down
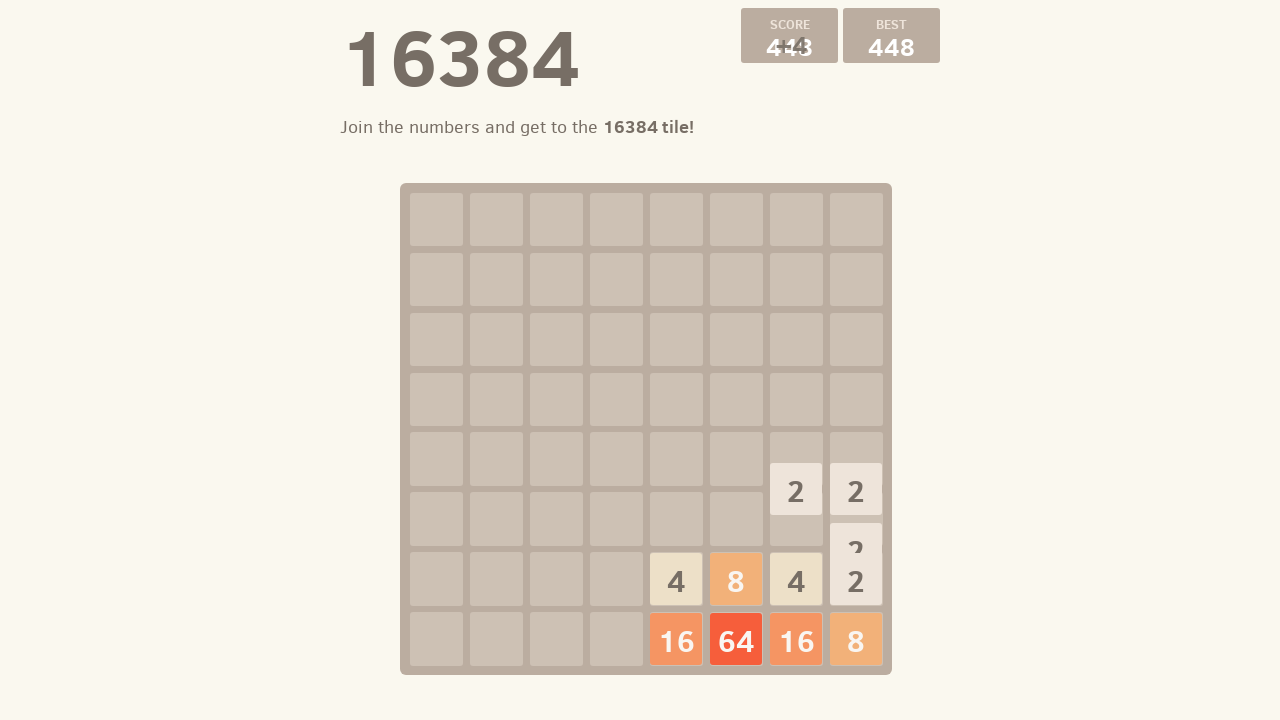

Pressed ArrowRight to move tiles
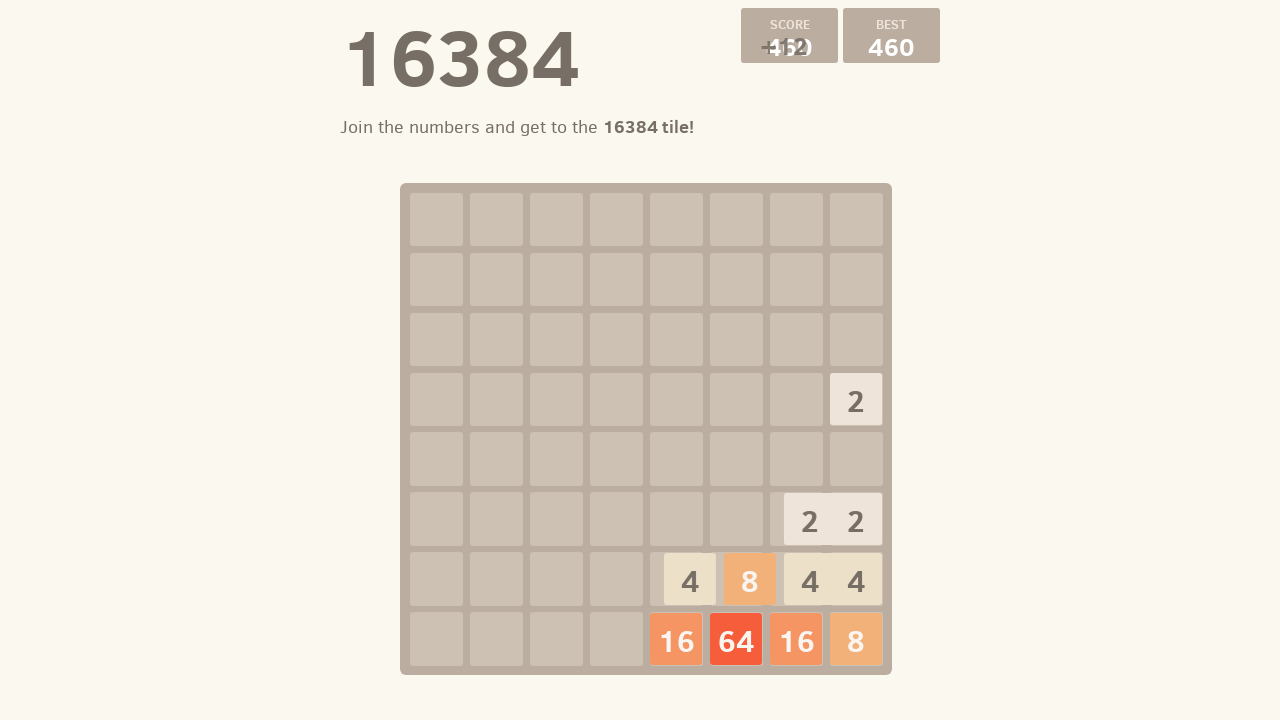

Pressed ArrowDown to move tiles down
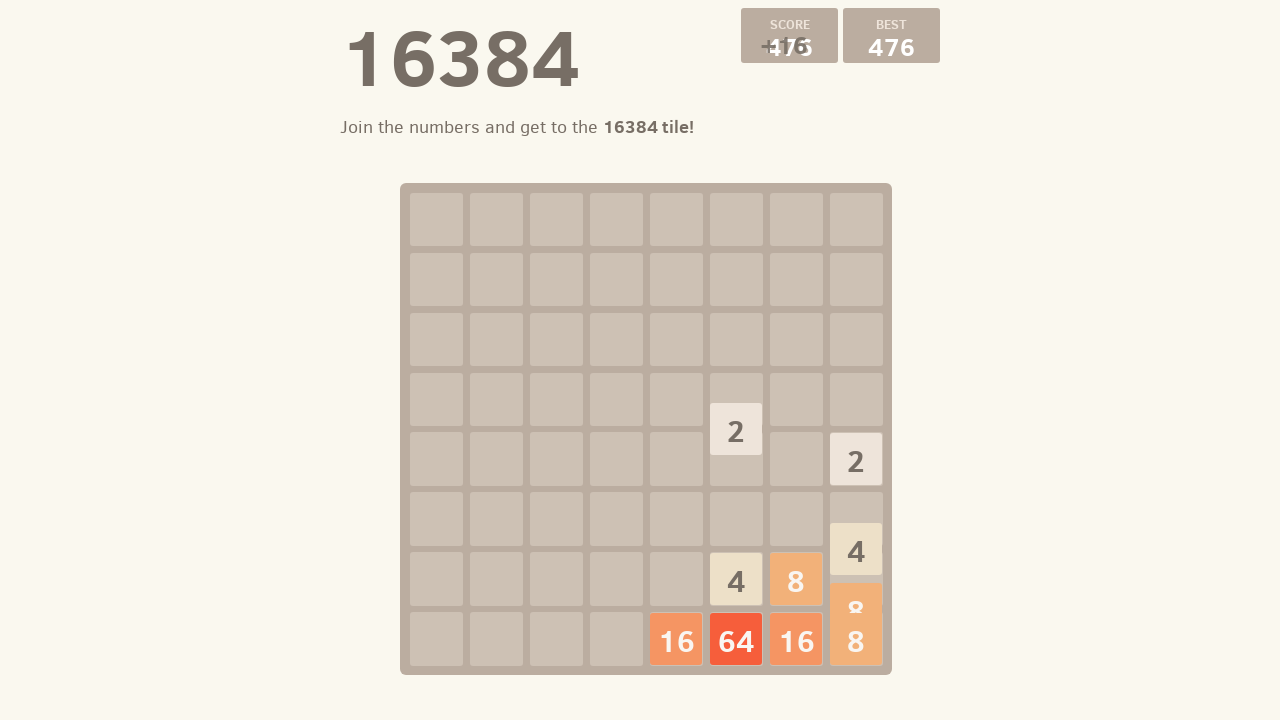

Pressed ArrowDown to move tiles
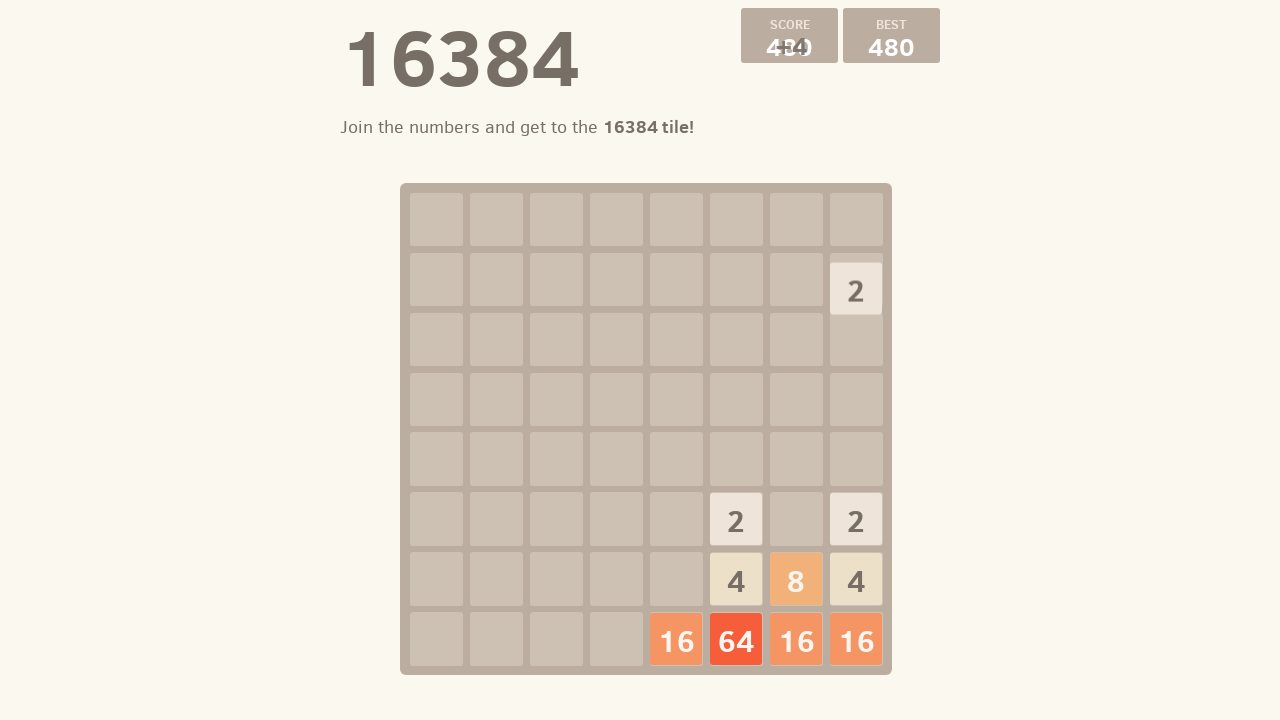

Pressed ArrowDown to move tiles down
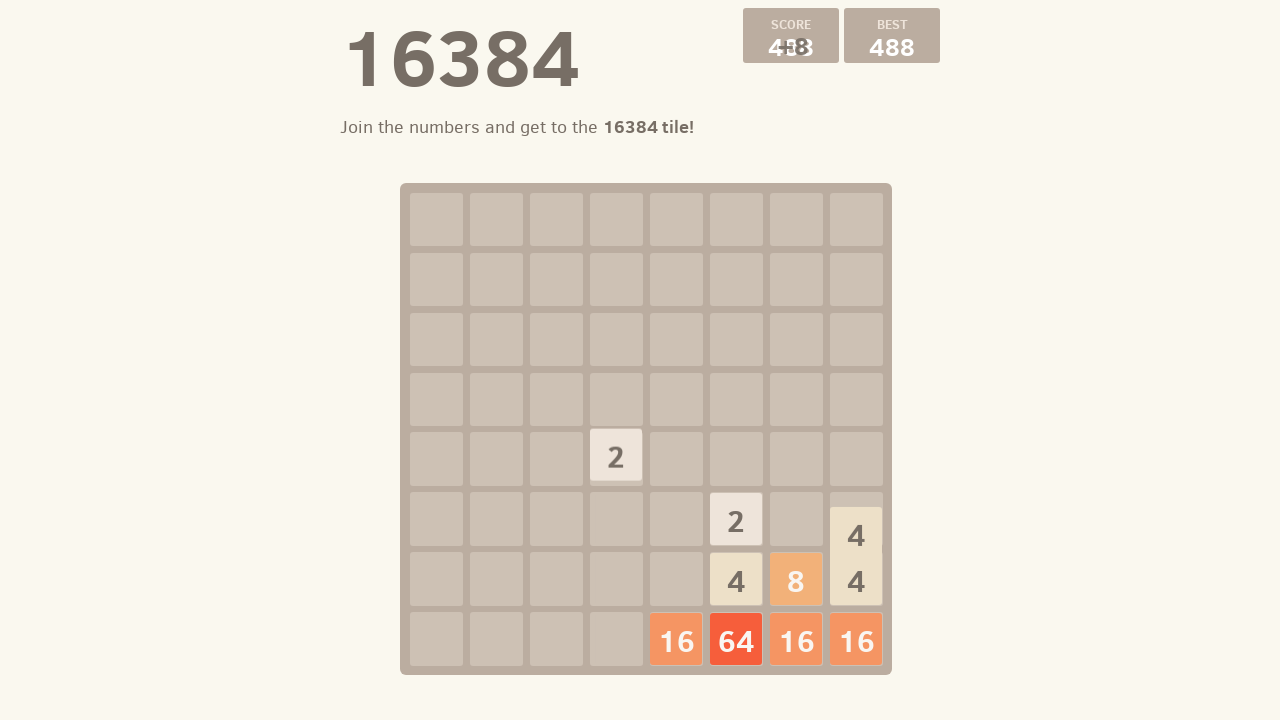

Pressed ArrowLeft to move tiles
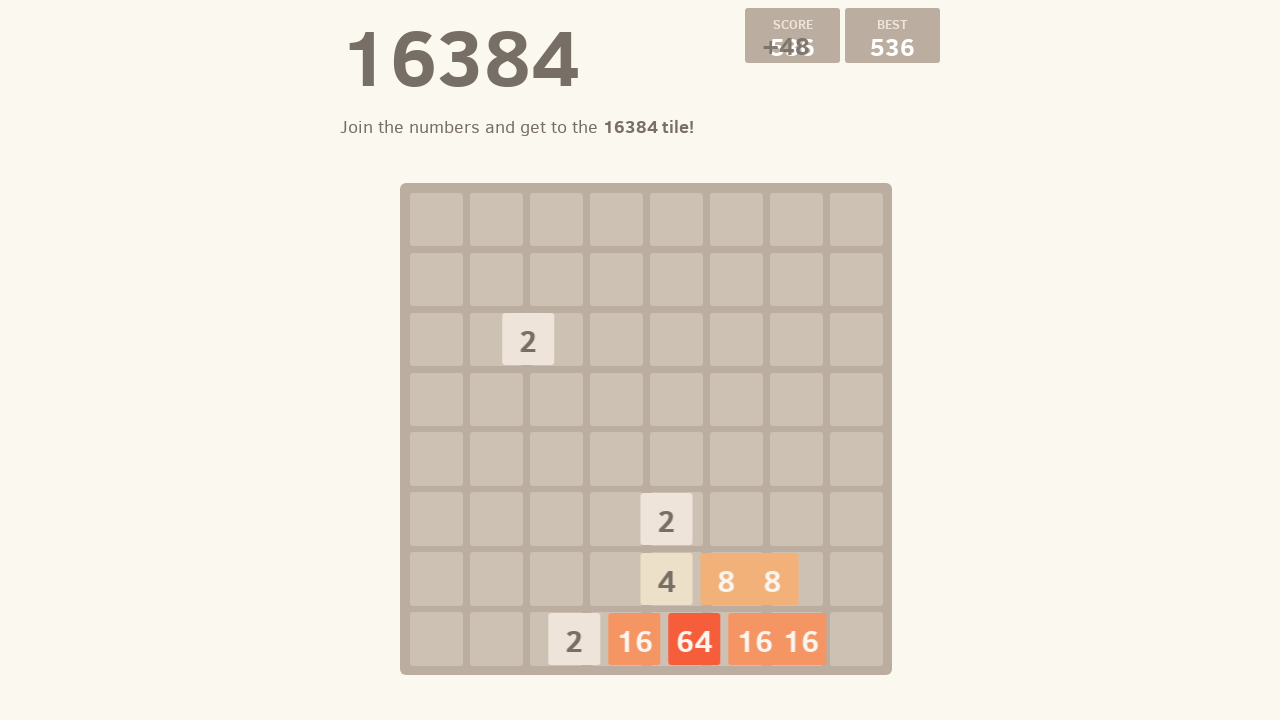

Pressed ArrowDown to move tiles down
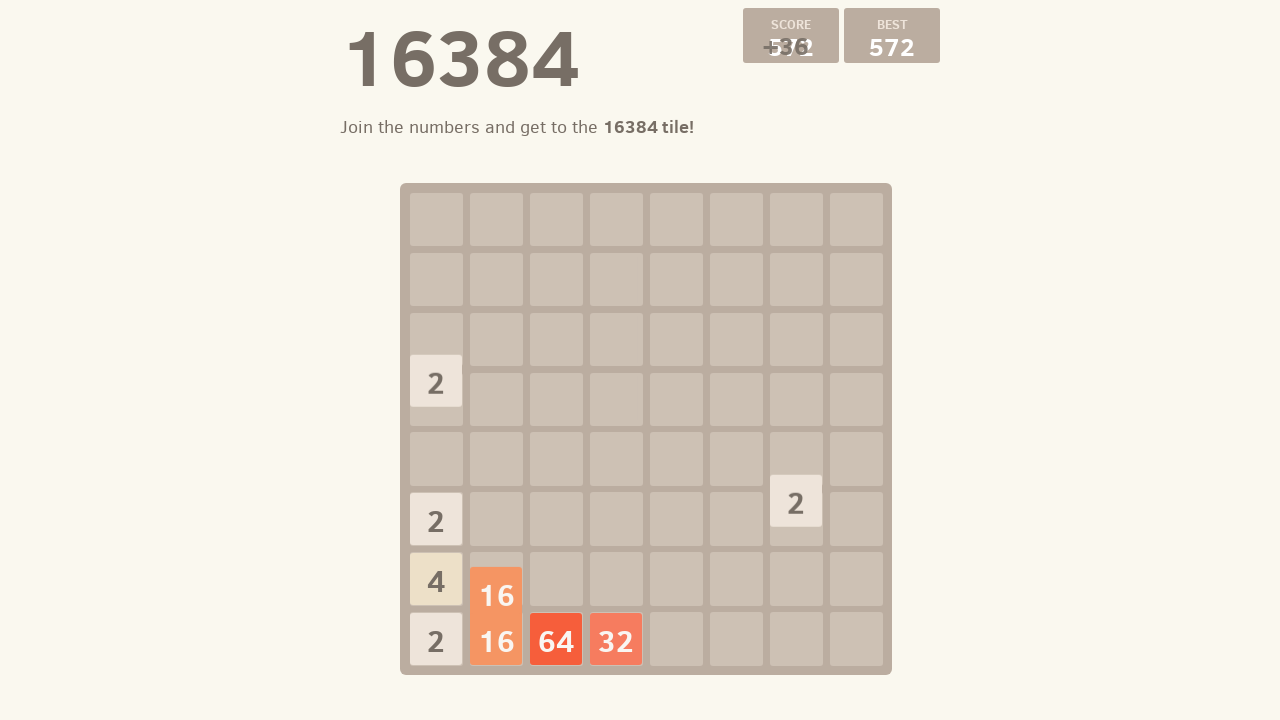

Pressed ArrowLeft to move tiles
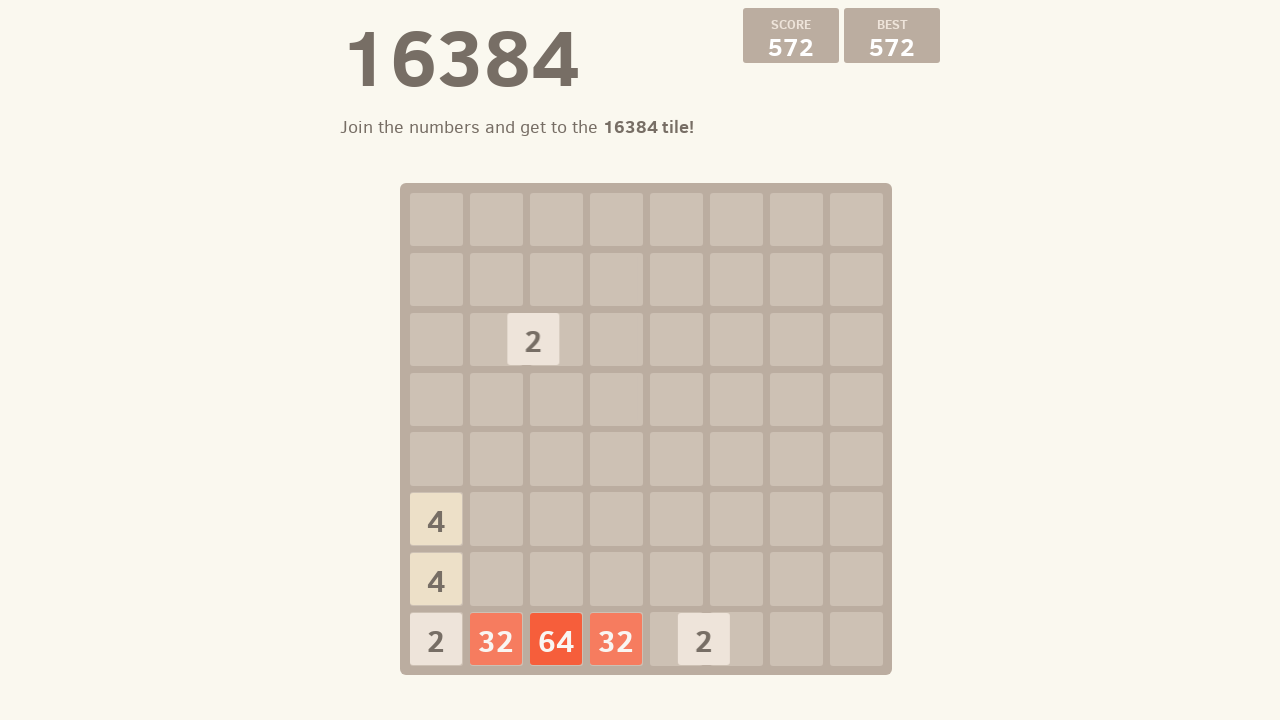

Pressed ArrowDown to move tiles down
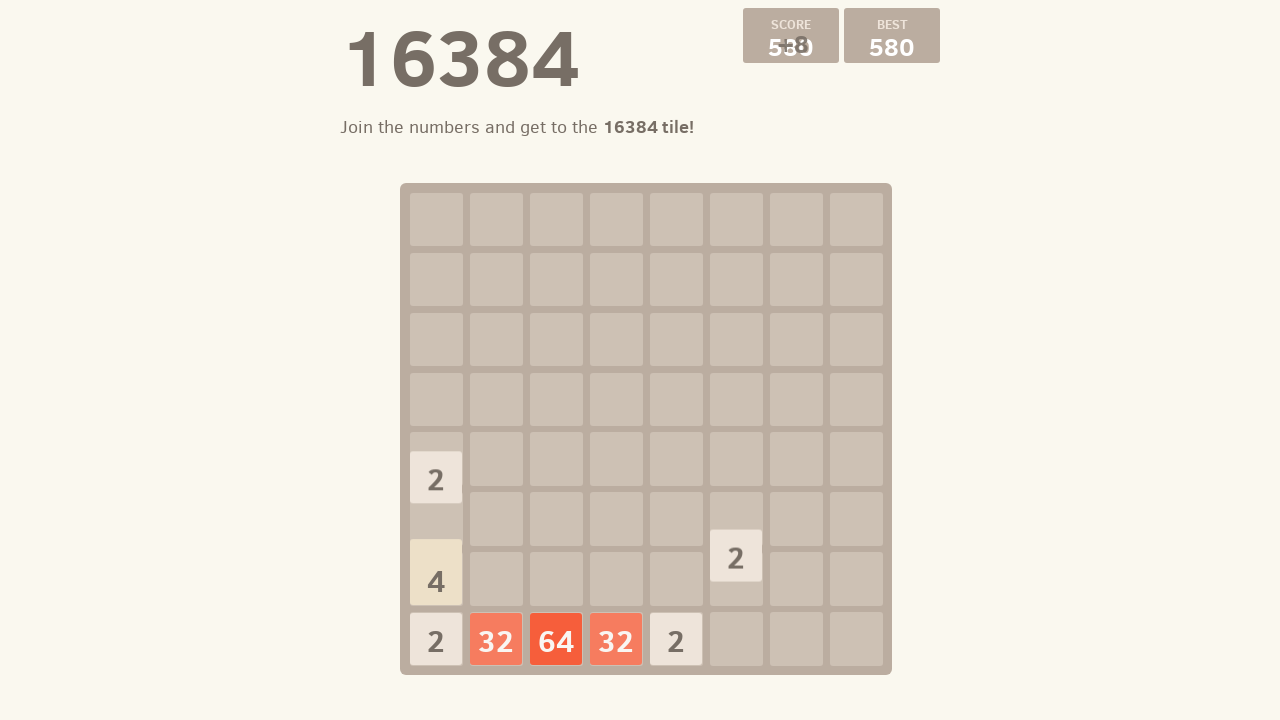

Pressed ArrowLeft to move tiles
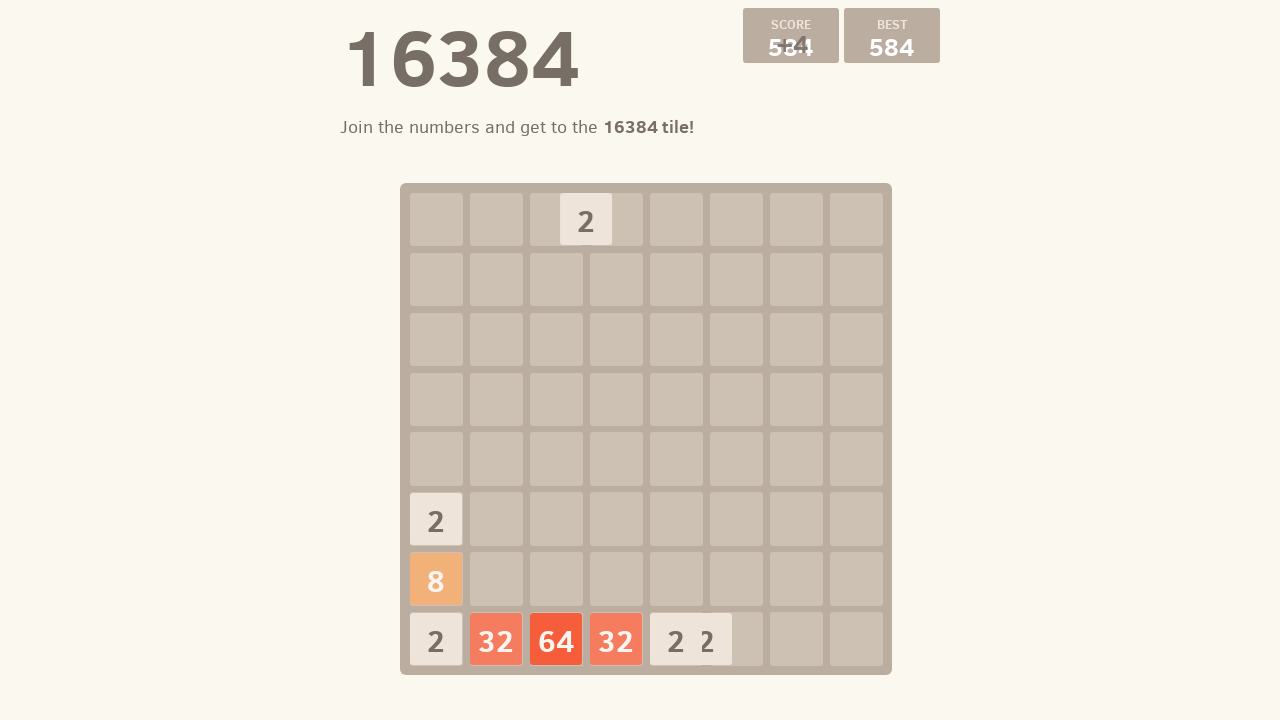

Pressed ArrowDown to move tiles down
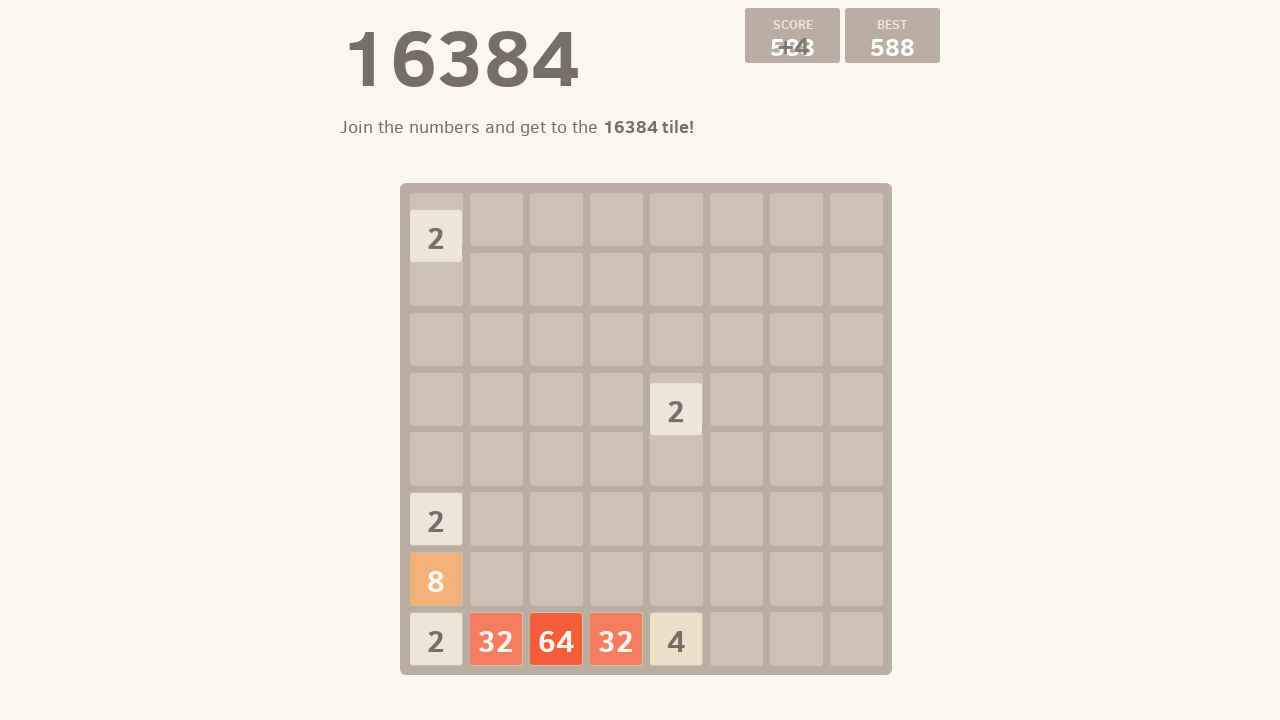

Pressed ArrowRight to move tiles
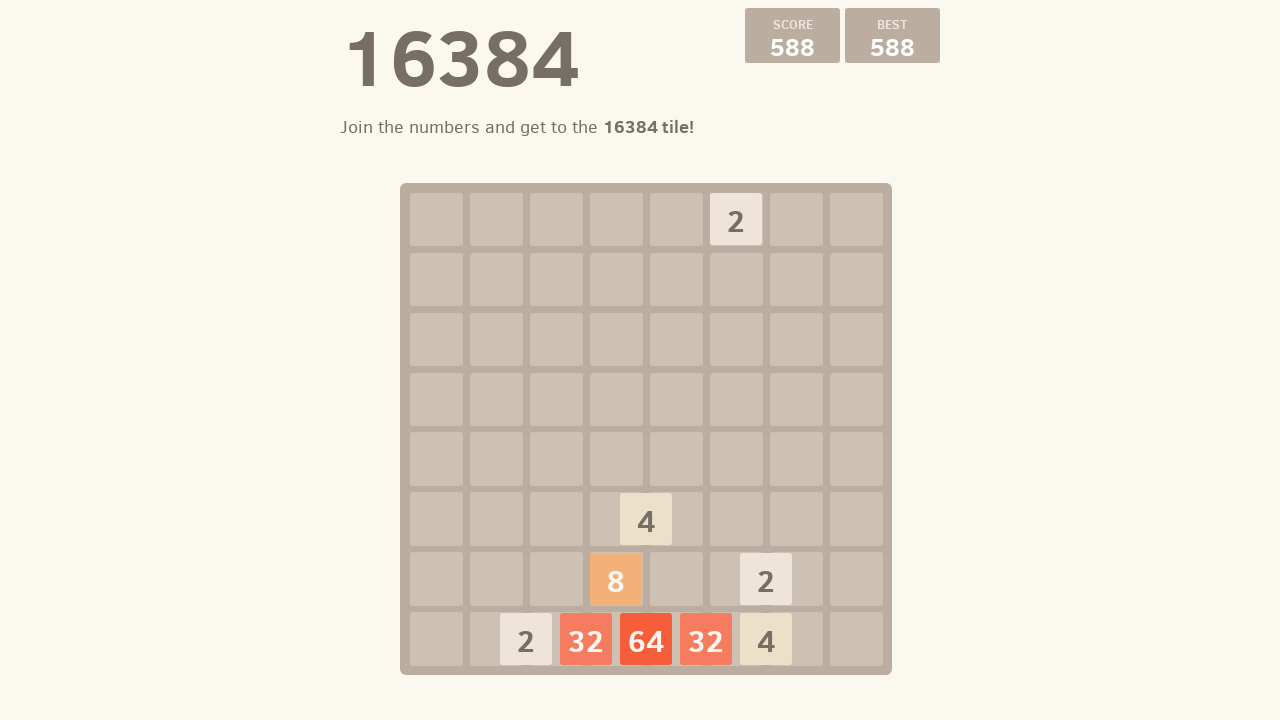

Pressed ArrowDown to move tiles down
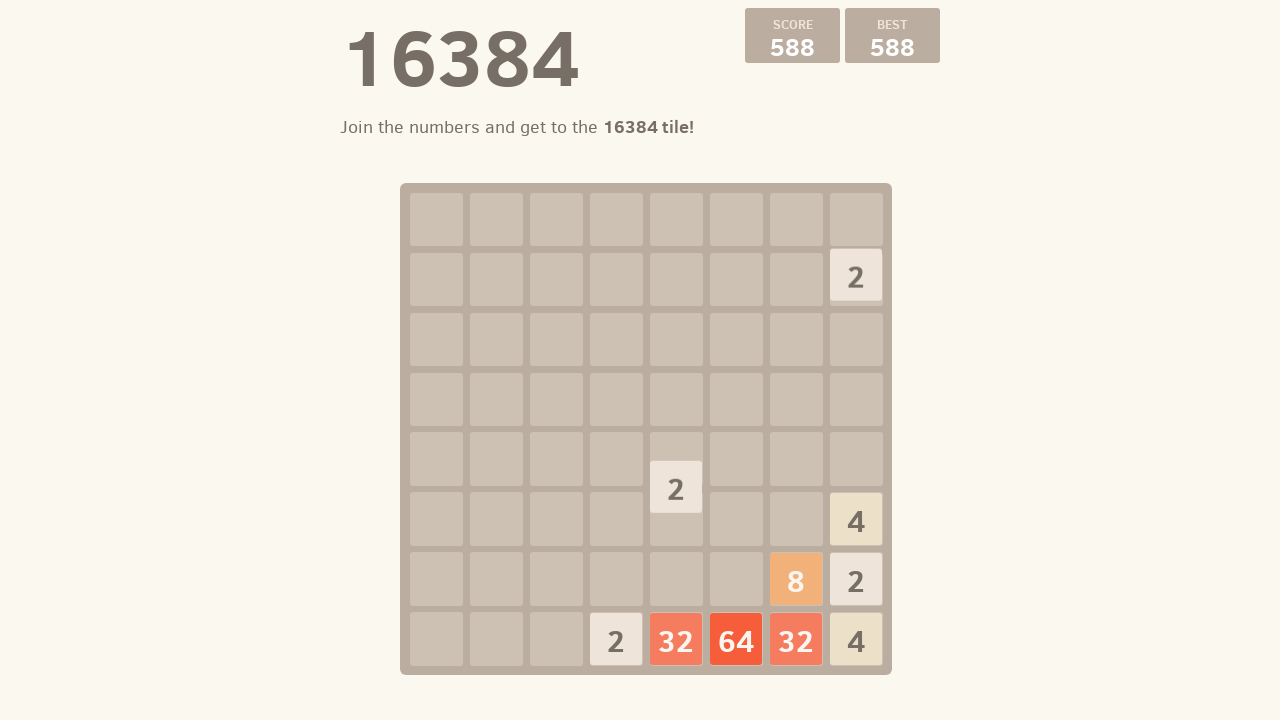

Pressed ArrowDown to move tiles
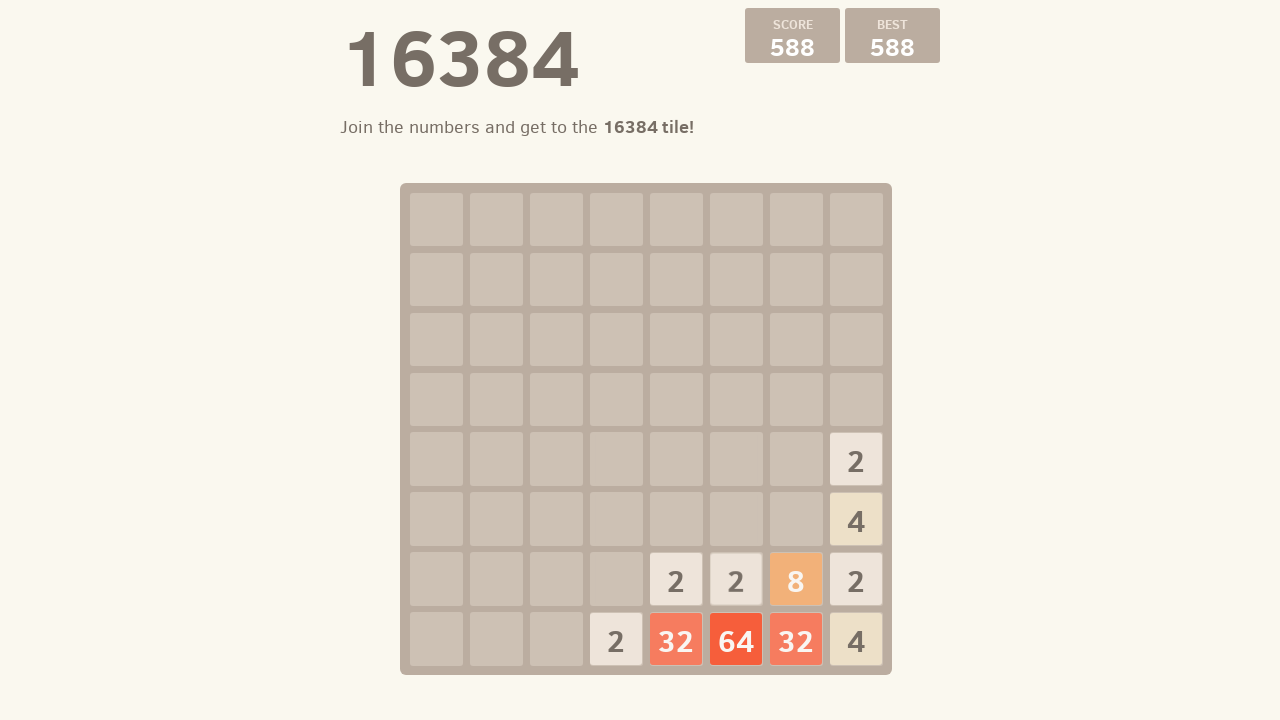

Pressed ArrowDown to move tiles down
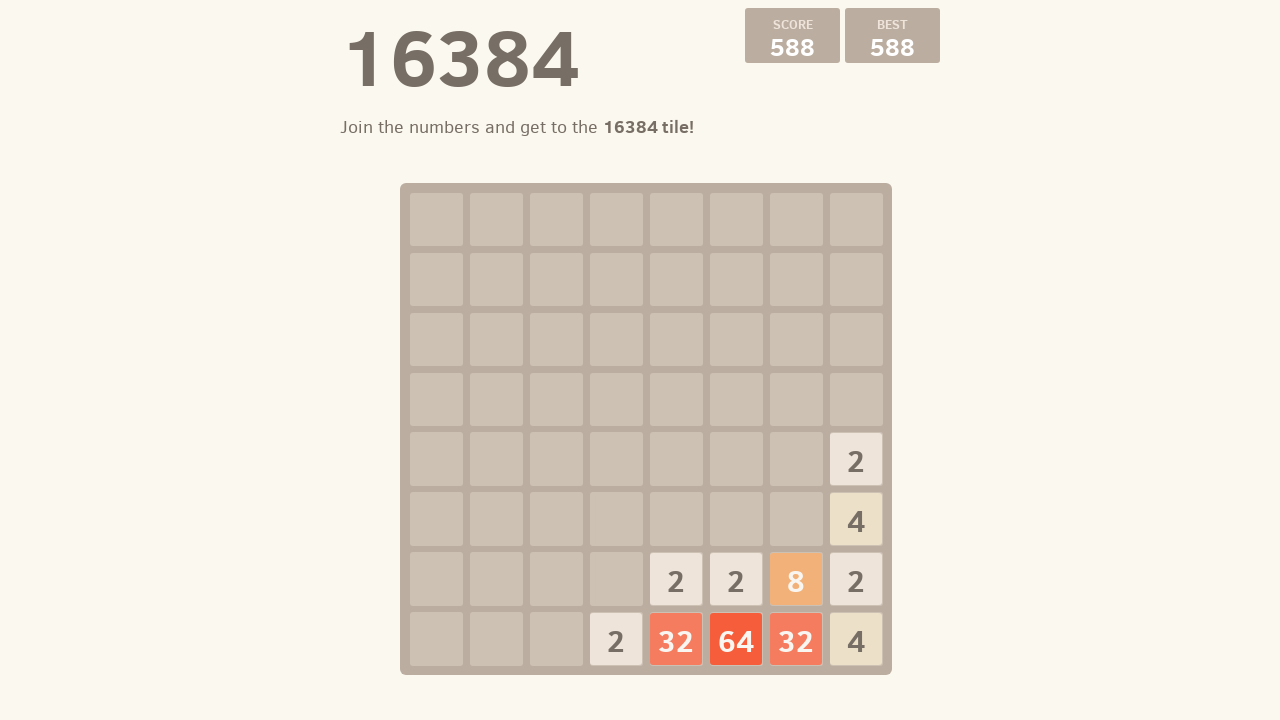

Pressed ArrowLeft to move tiles
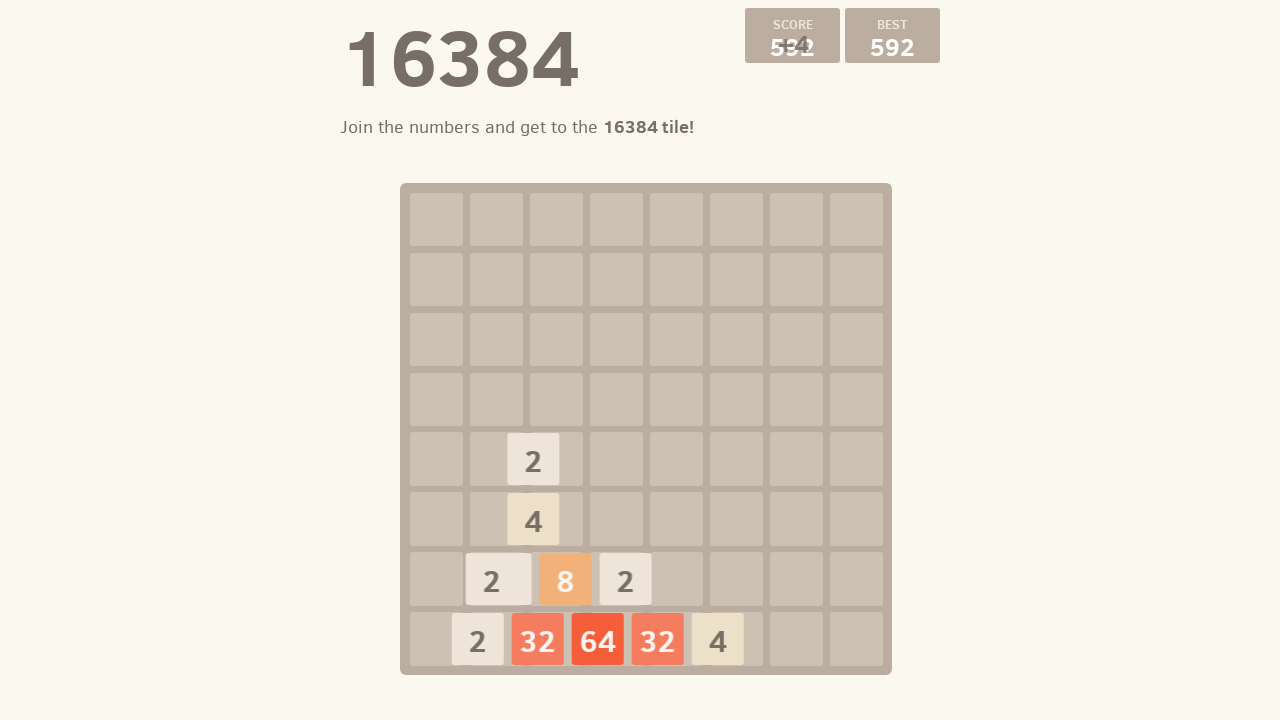

Pressed ArrowDown to move tiles down
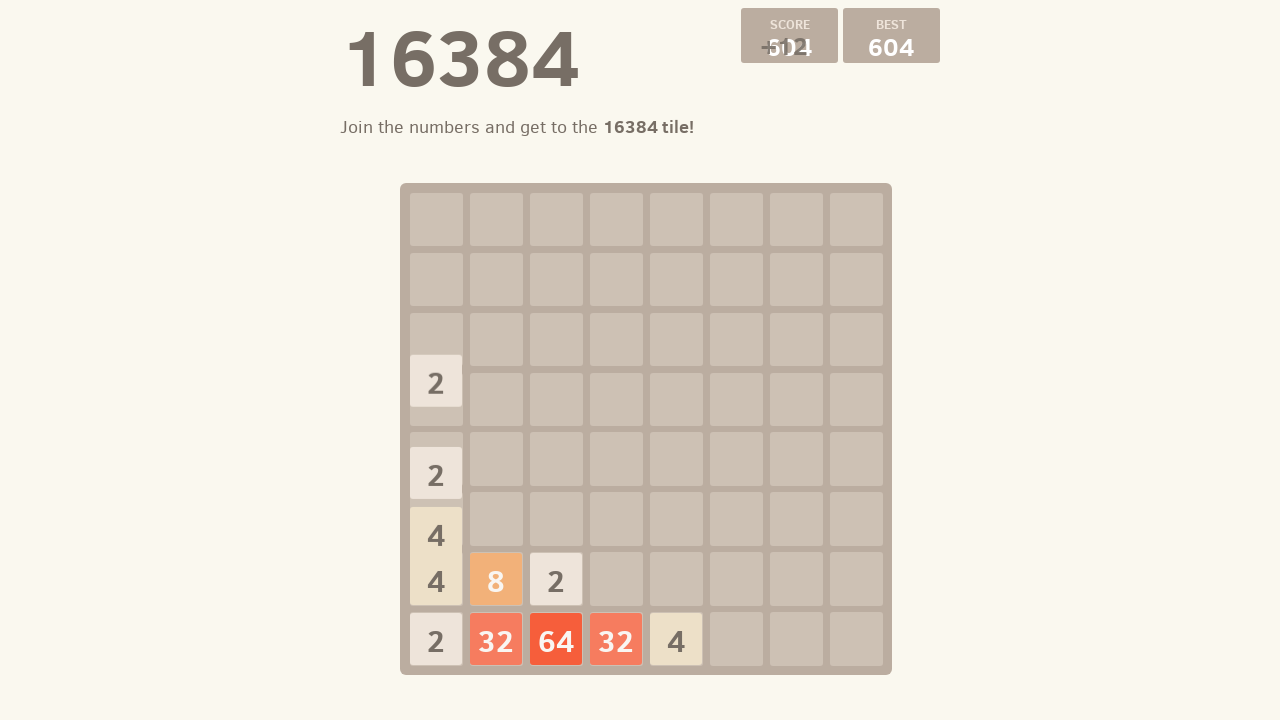

Pressed ArrowDown to move tiles
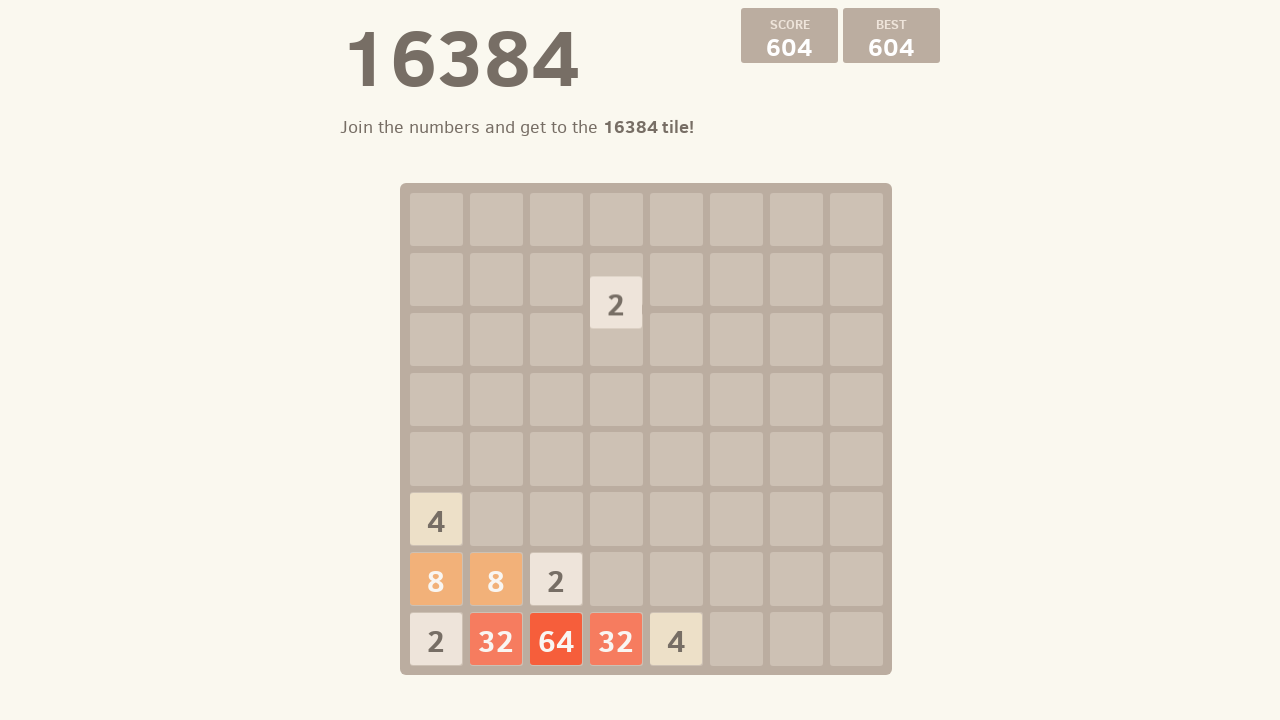

Pressed ArrowDown to move tiles down
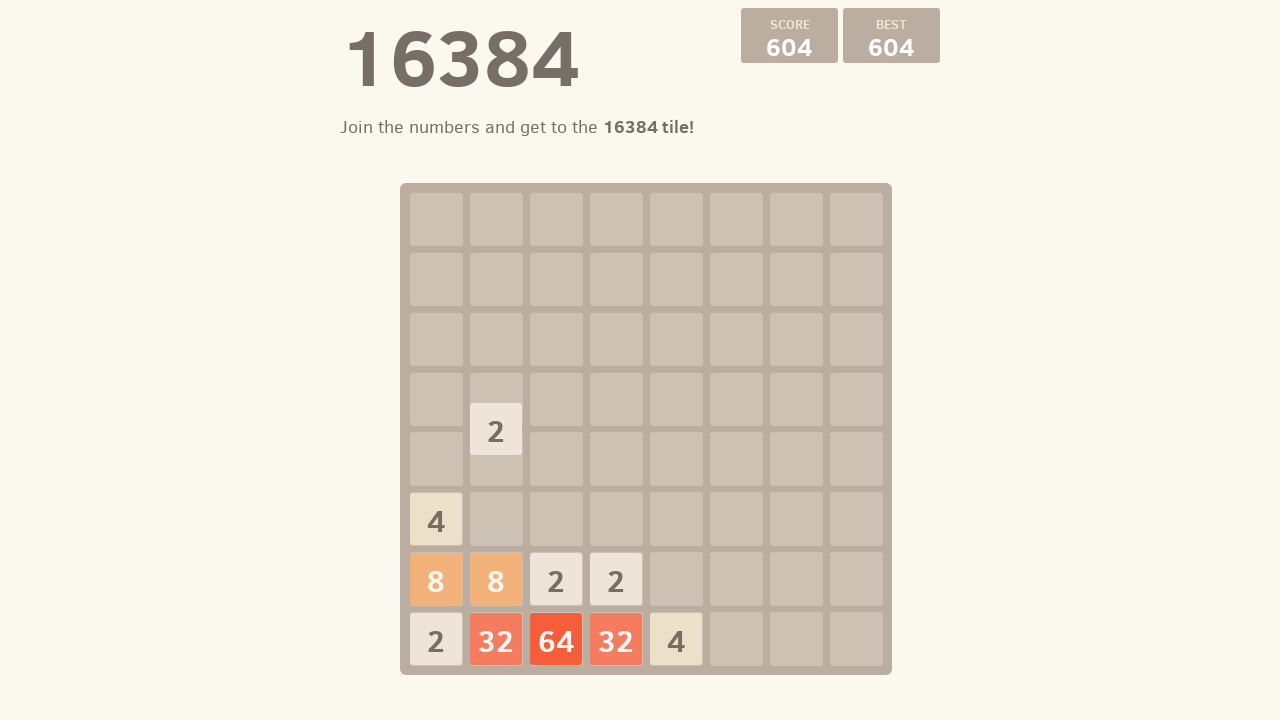

Pressed ArrowLeft to move tiles
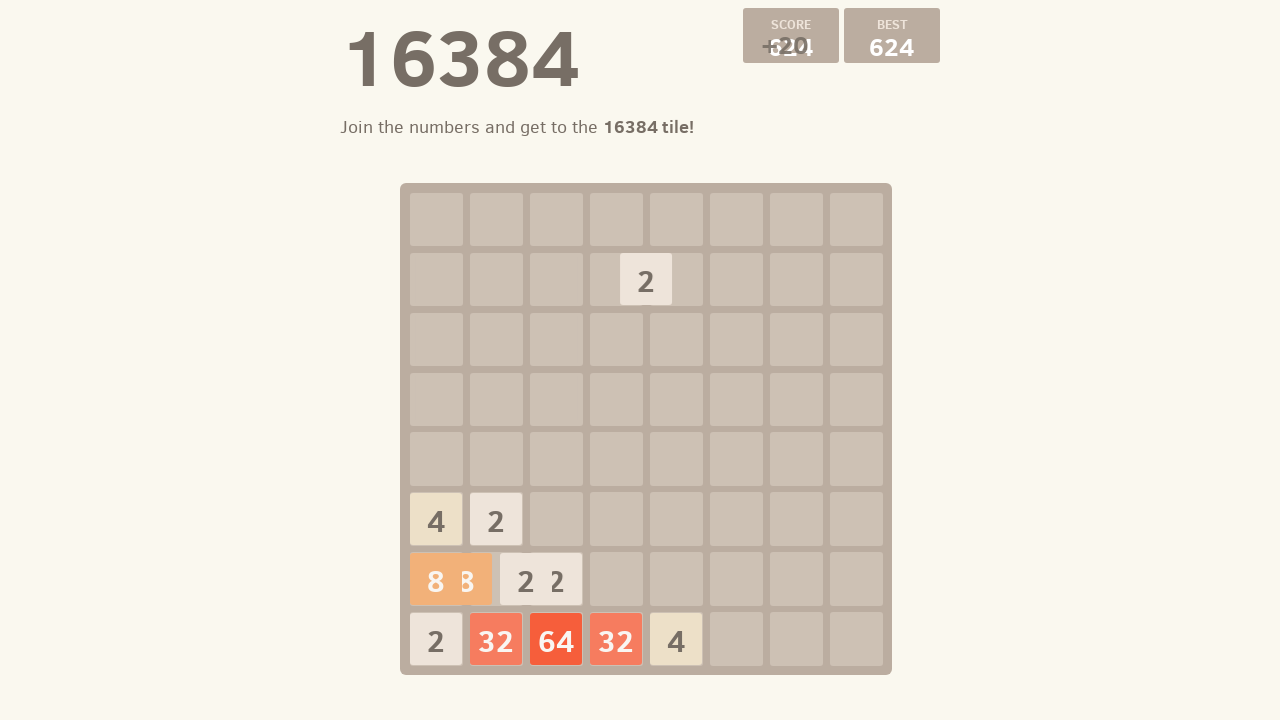

Pressed ArrowDown to move tiles down
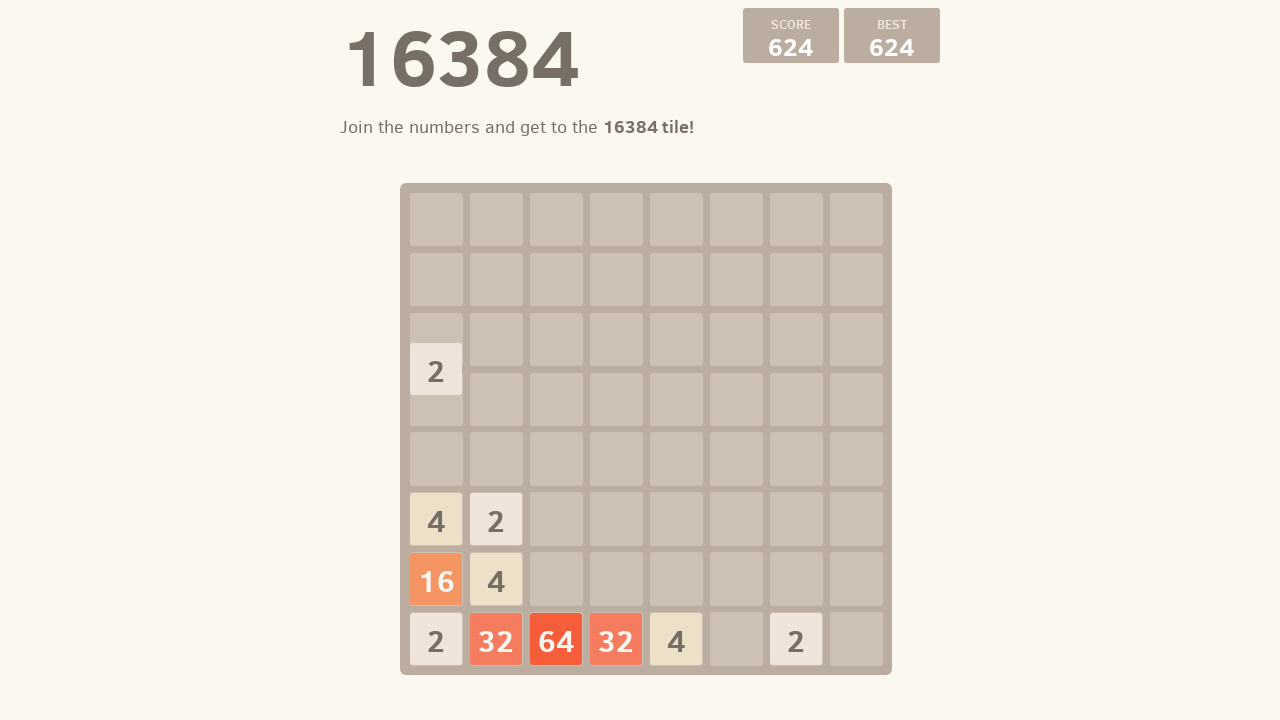

Pressed ArrowDown to move tiles
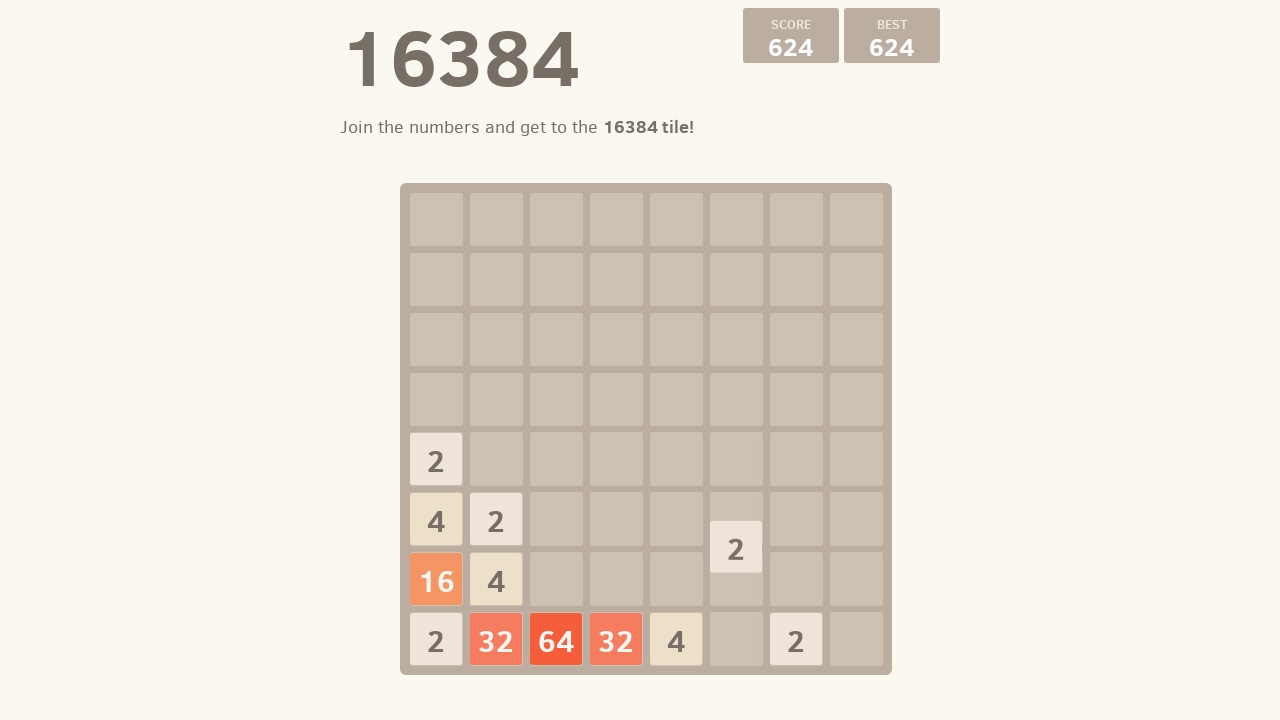

Pressed ArrowDown to move tiles down
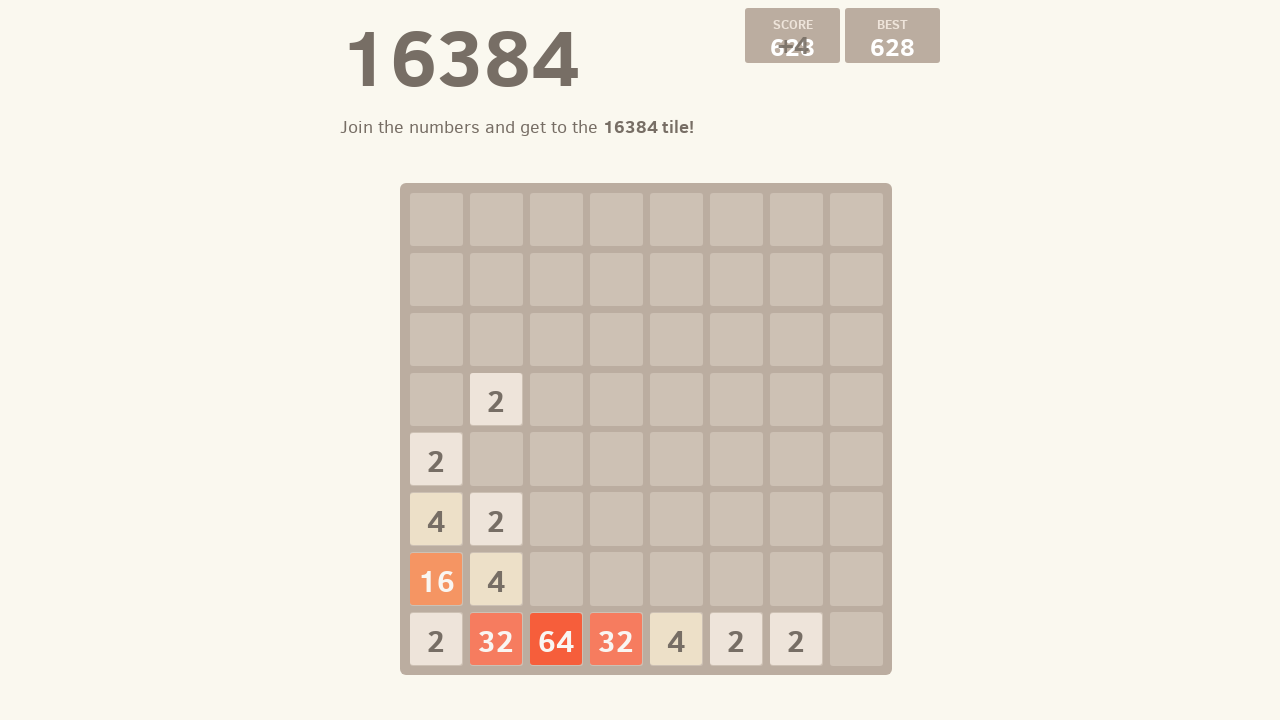

Pressed ArrowRight to move tiles
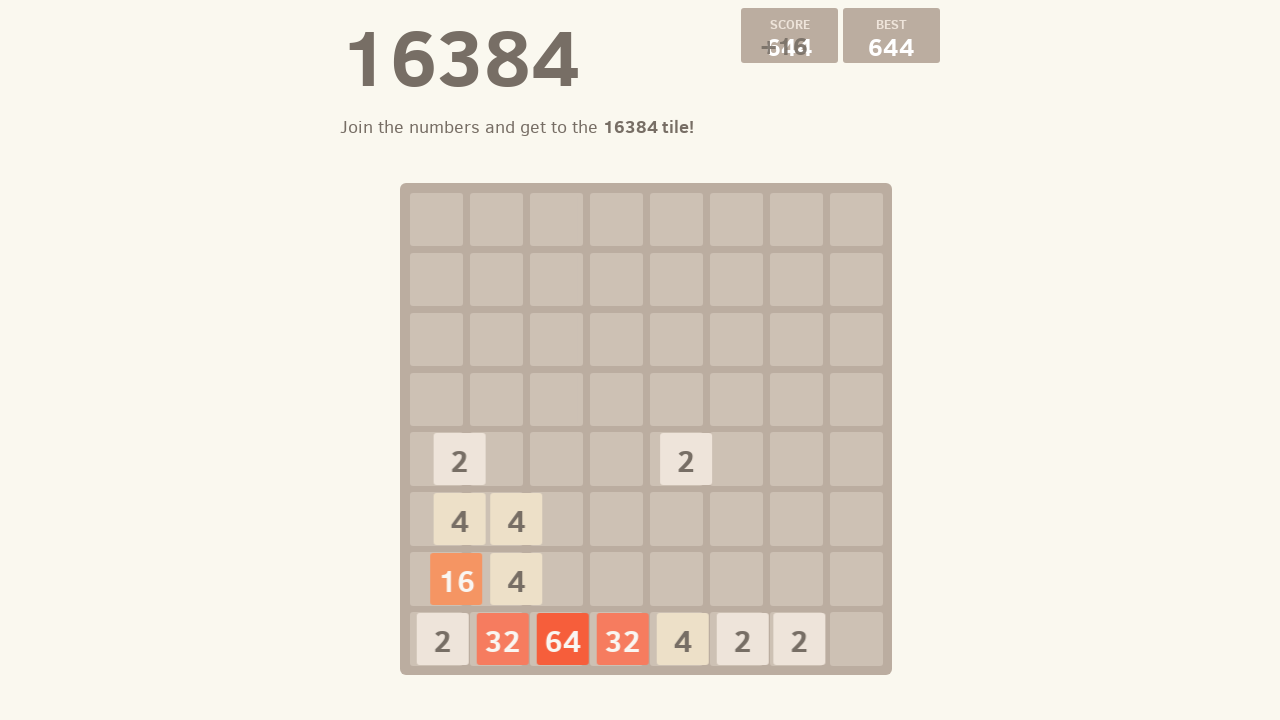

Pressed ArrowDown to move tiles down
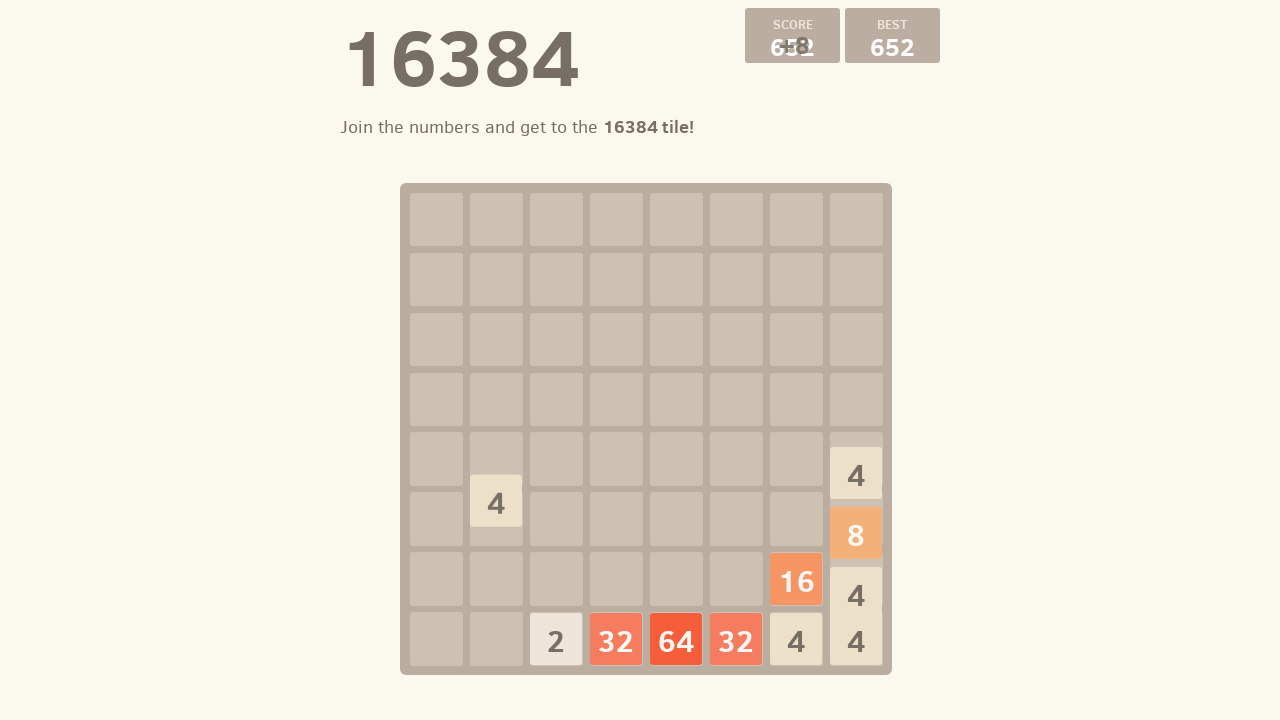

Pressed ArrowDown to move tiles
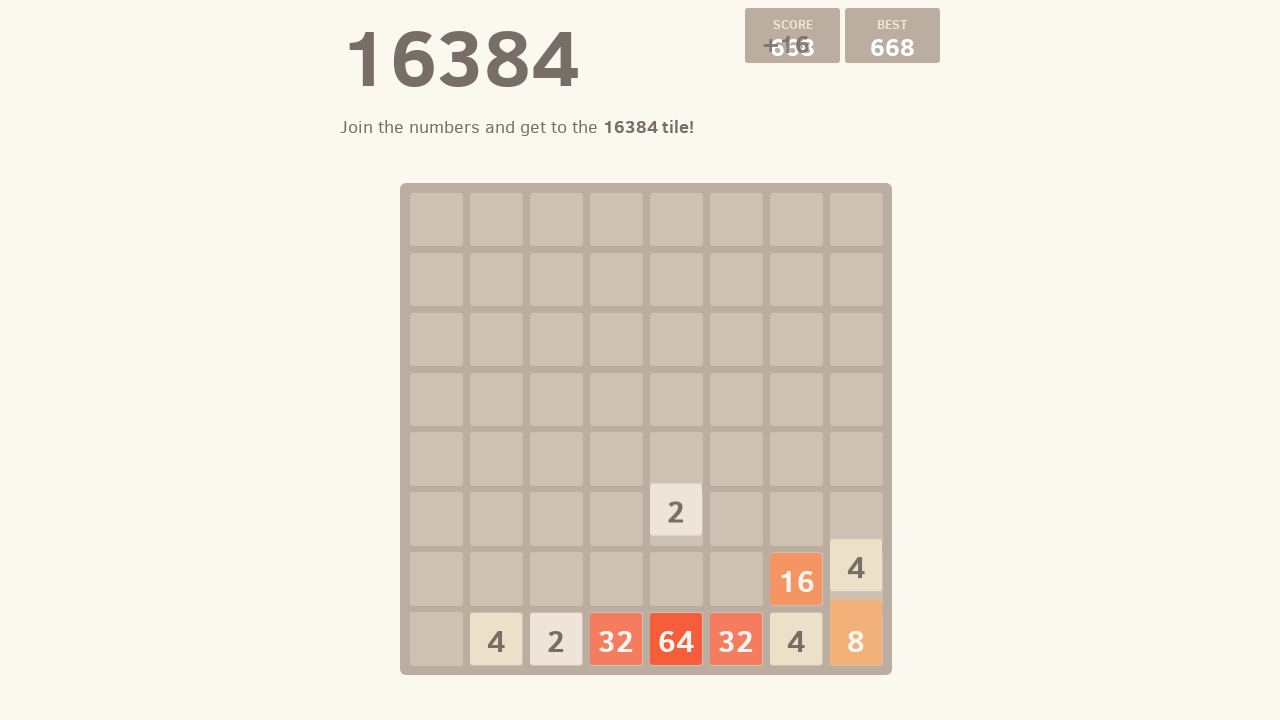

Pressed ArrowDown to move tiles down
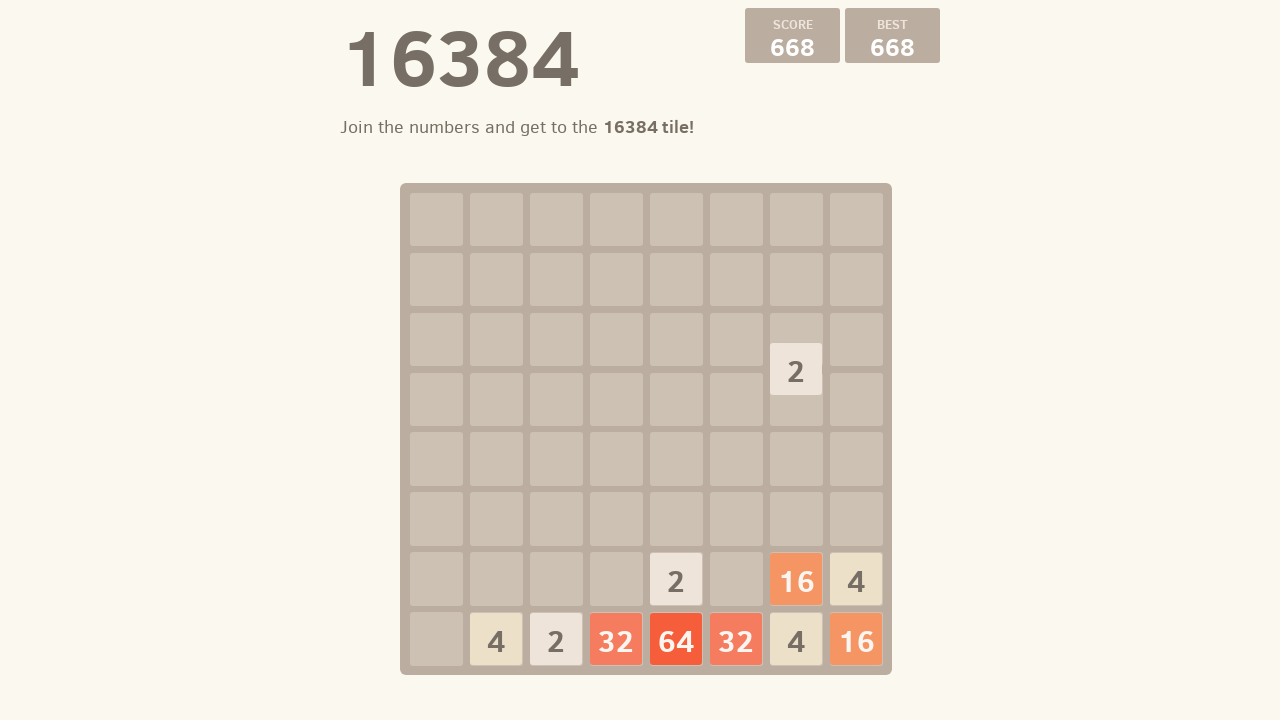

Pressed ArrowLeft to move tiles
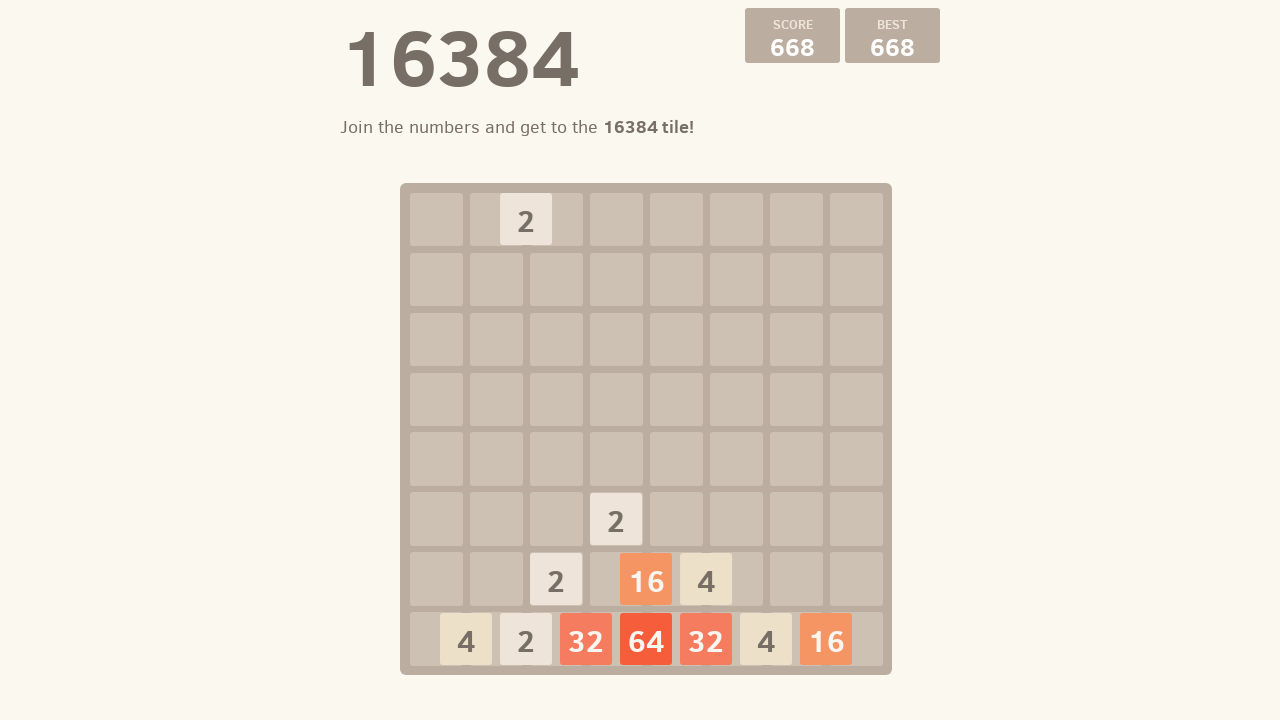

Pressed ArrowDown to move tiles down
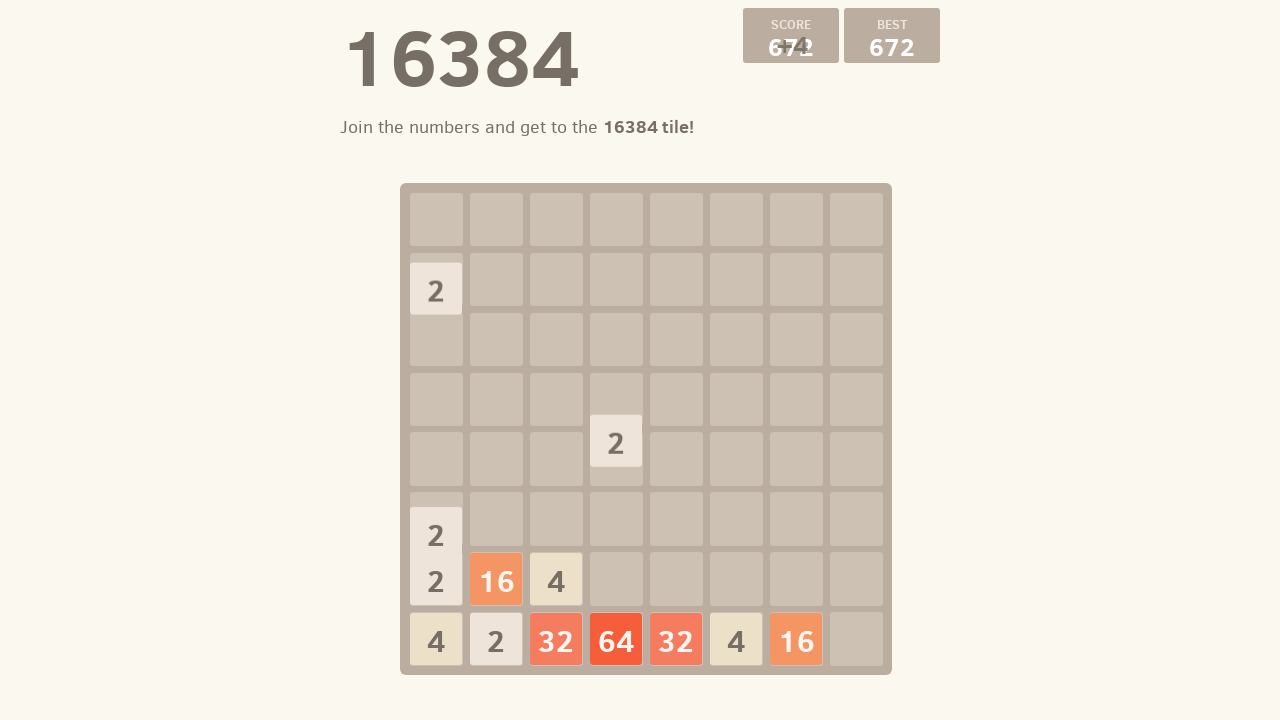

Pressed ArrowLeft to move tiles
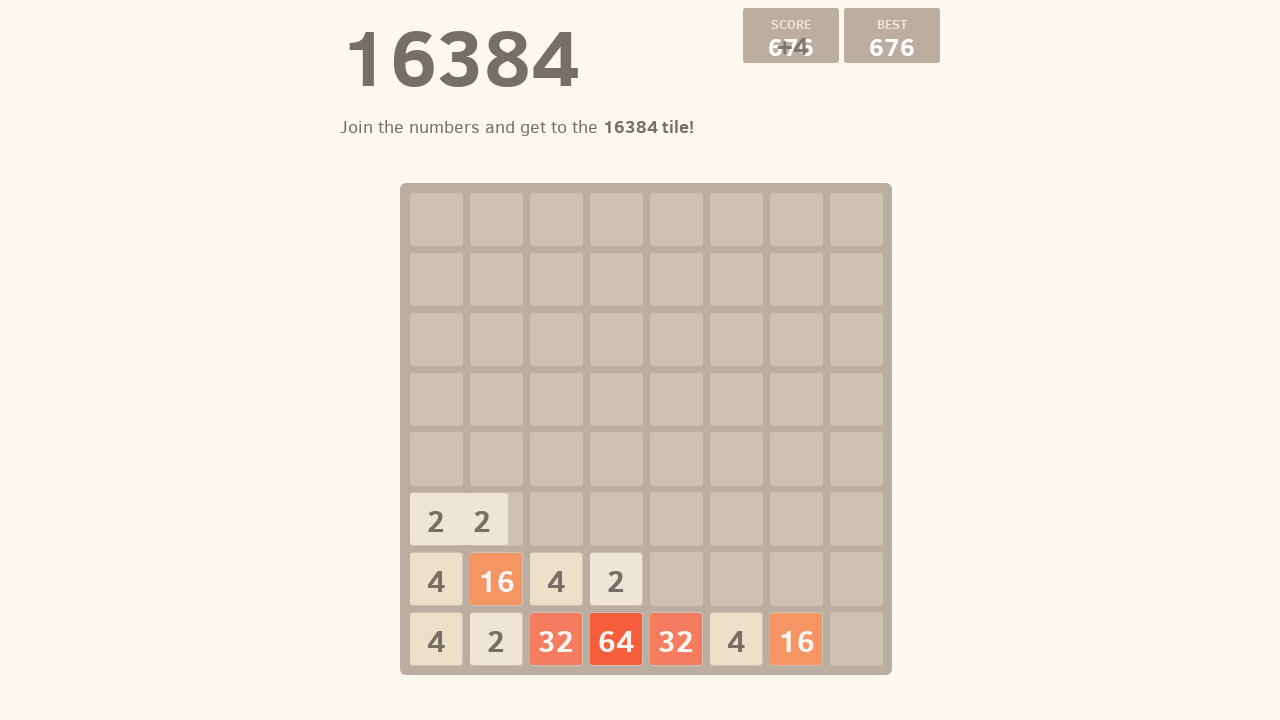

Pressed ArrowDown to move tiles down
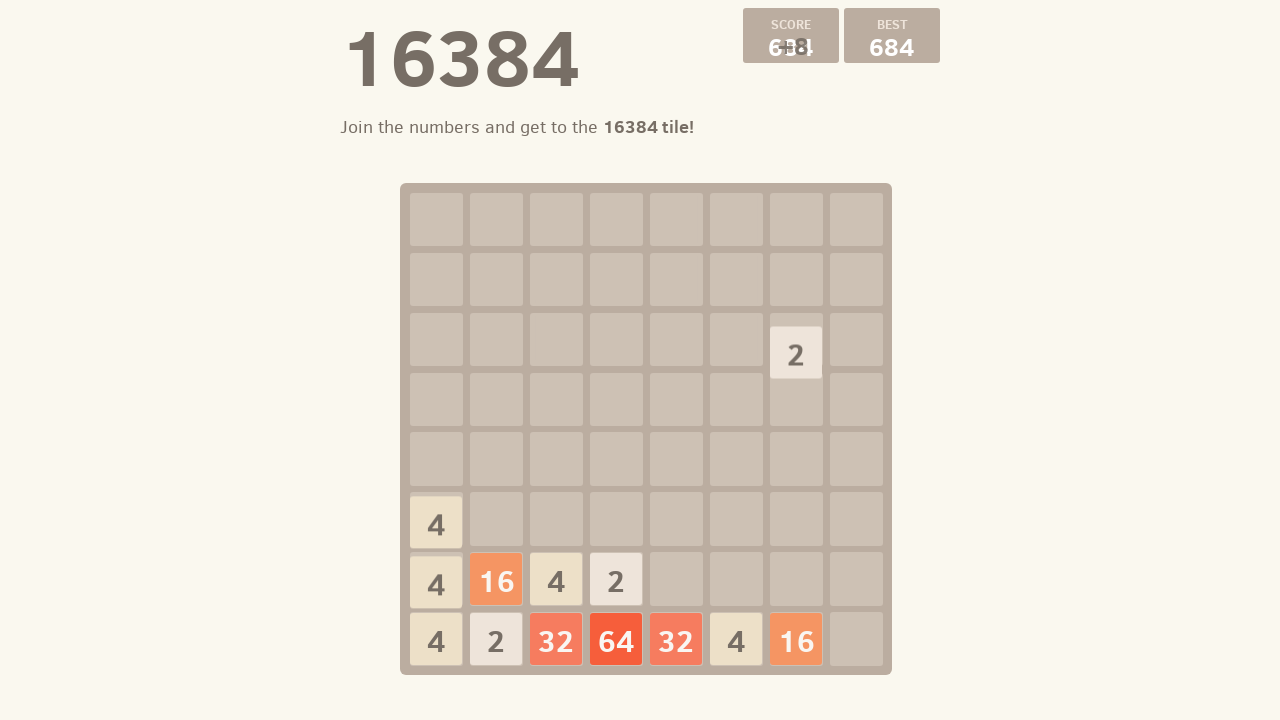

Pressed ArrowLeft to move tiles
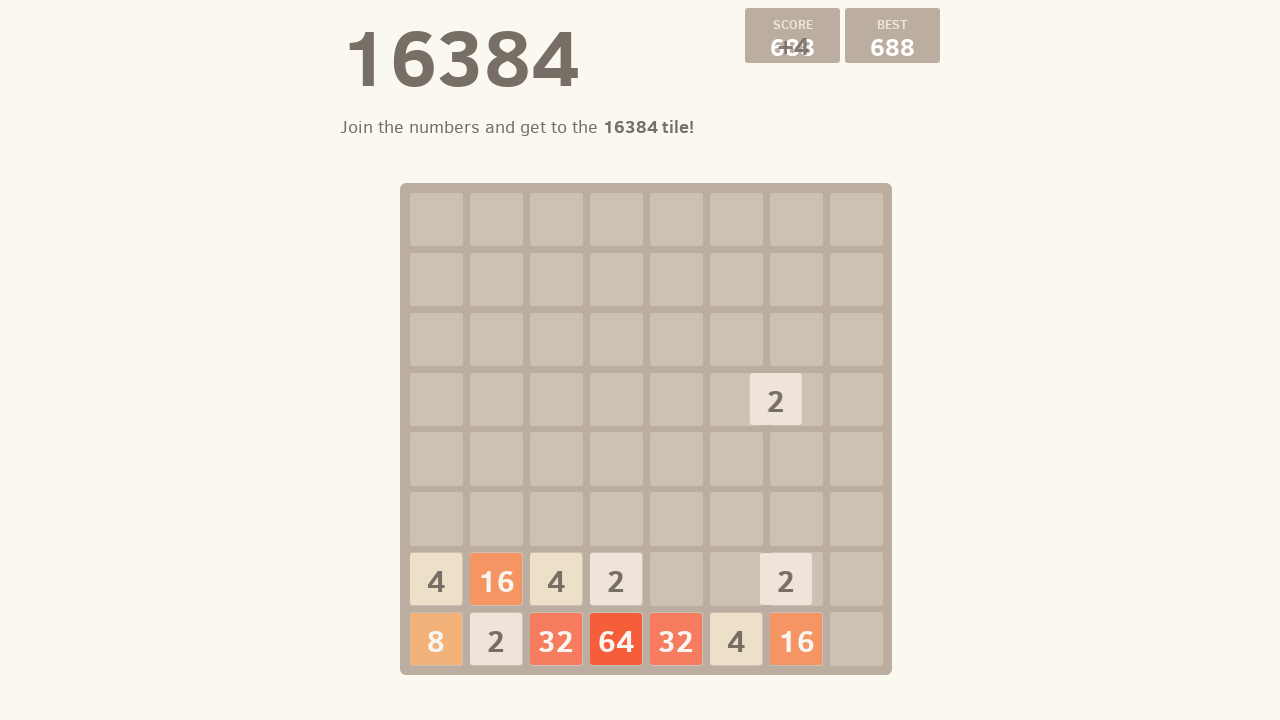

Pressed ArrowDown to move tiles down
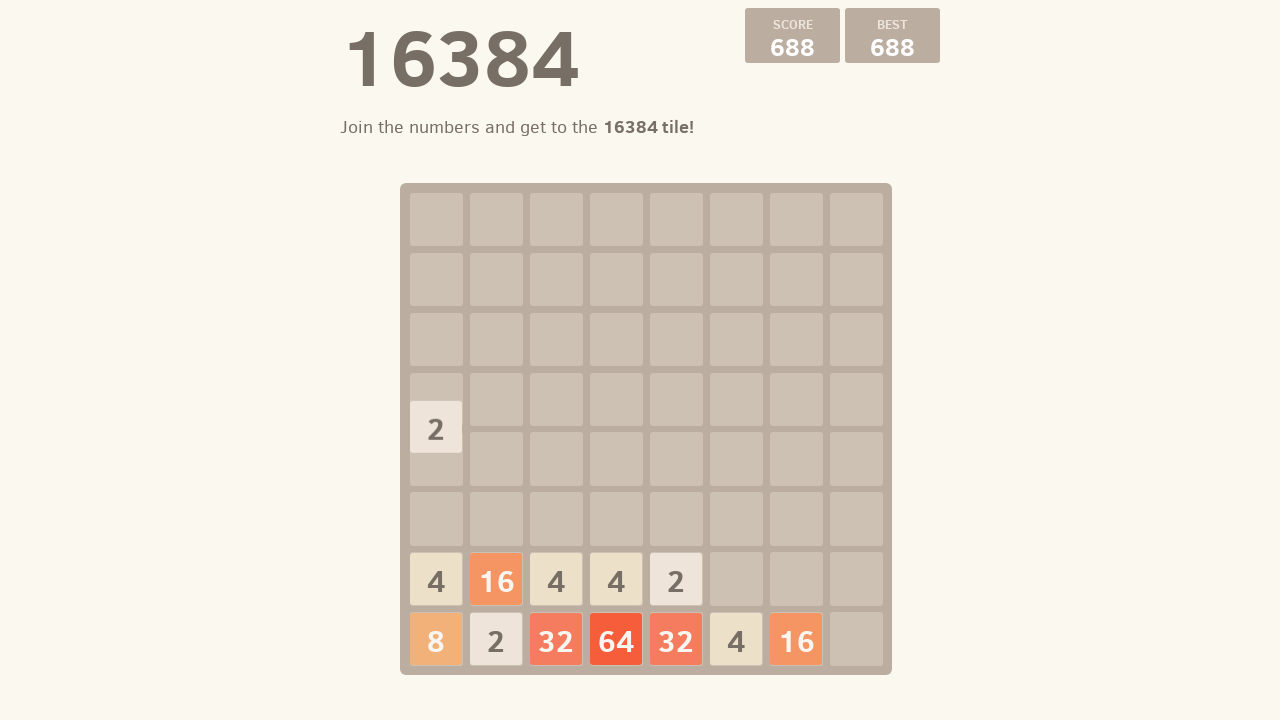

Pressed ArrowRight to move tiles
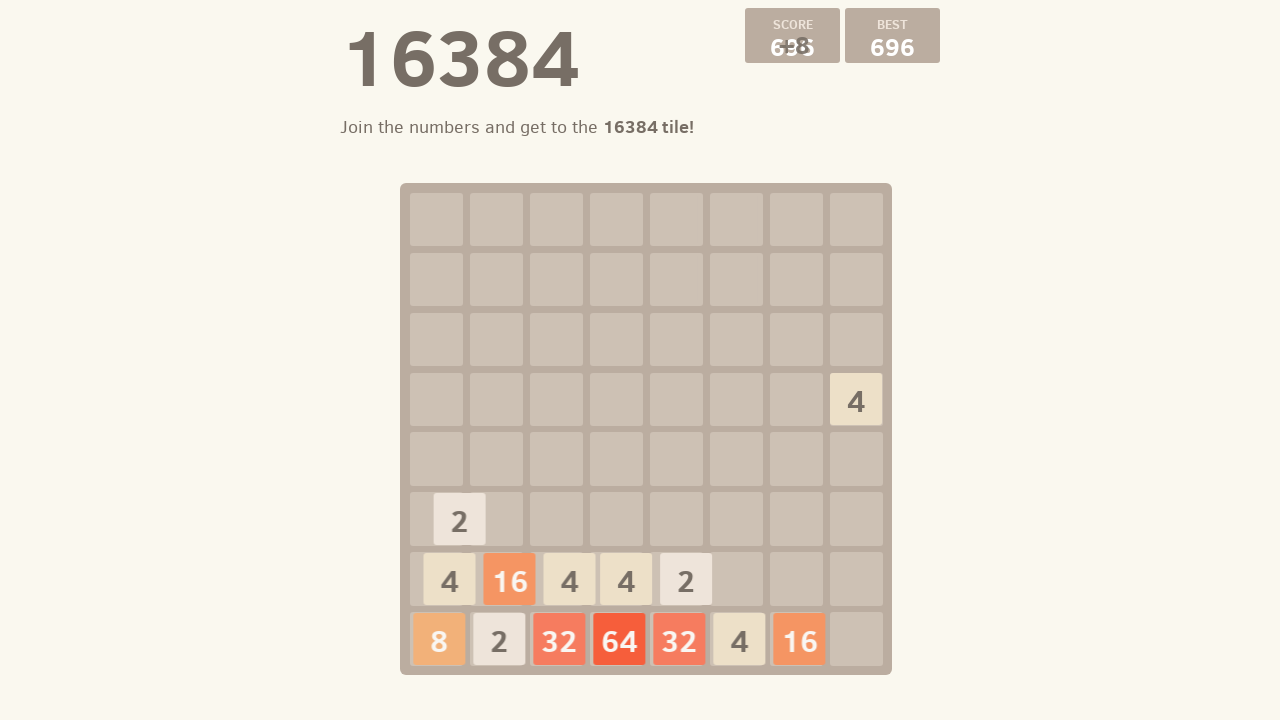

Pressed ArrowDown to move tiles down
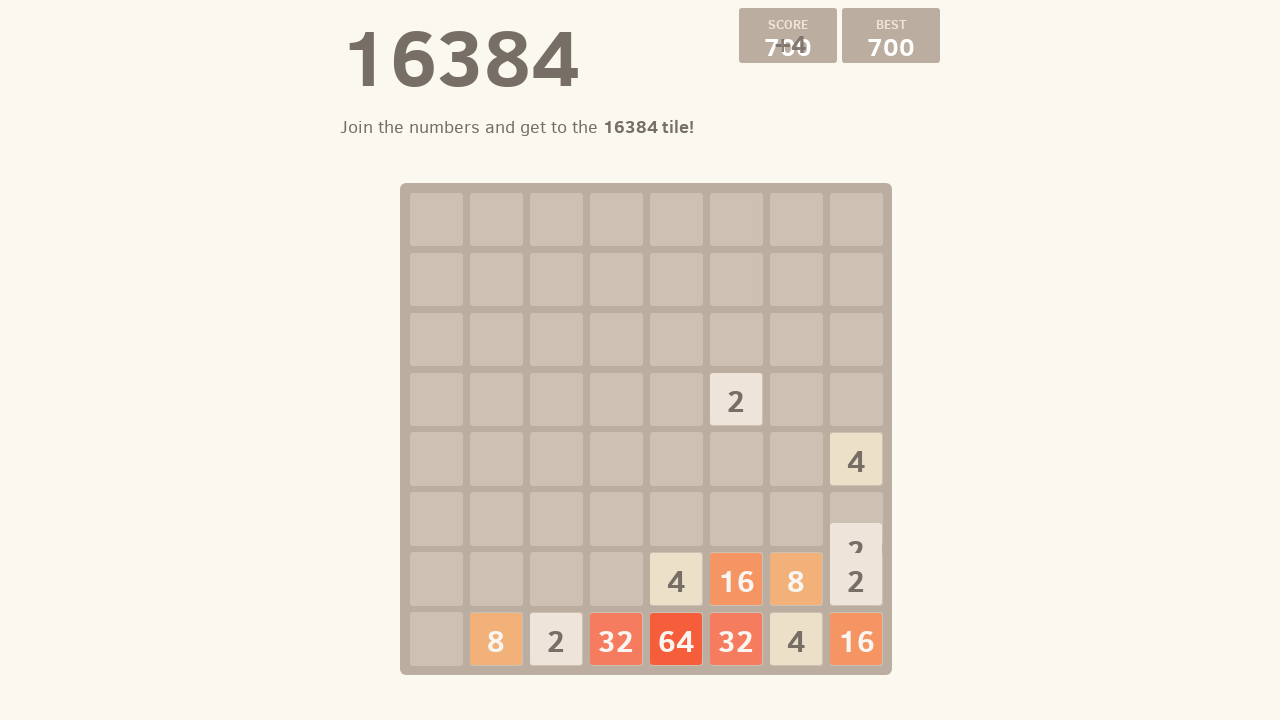

Pressed ArrowLeft to move tiles
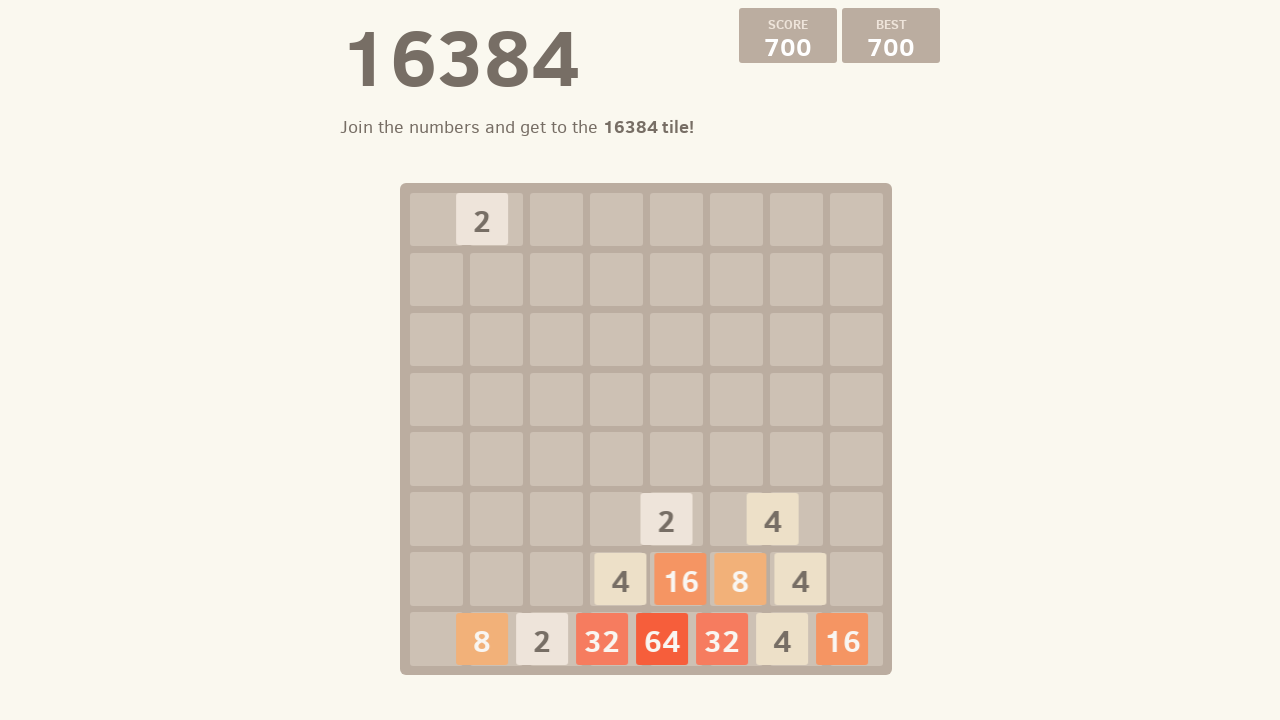

Pressed ArrowDown to move tiles down
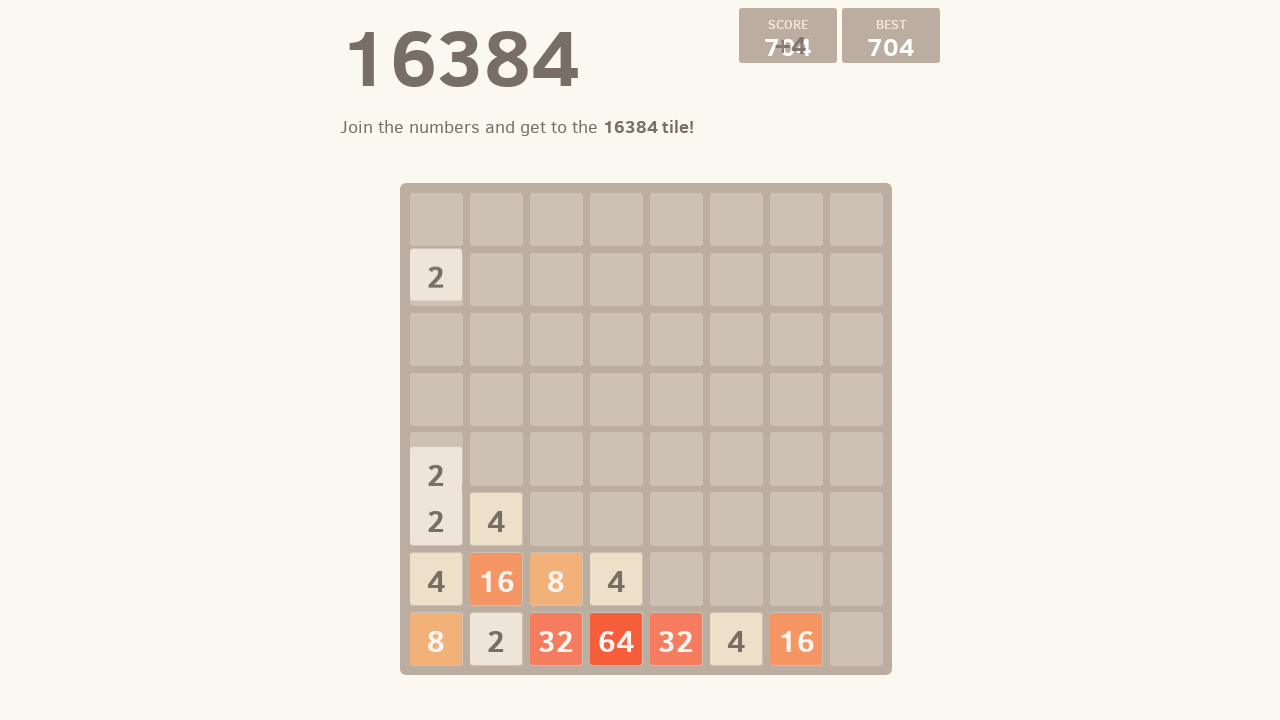

Pressed ArrowDown to move tiles
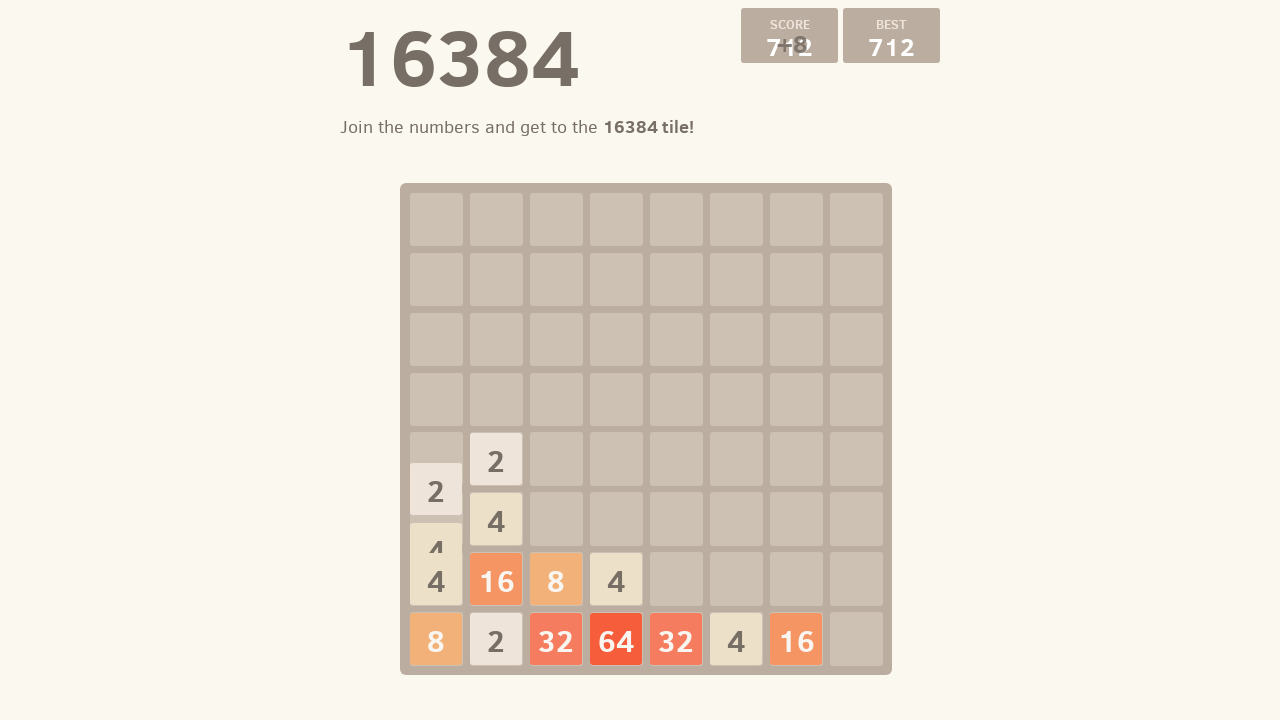

Pressed ArrowDown to move tiles down
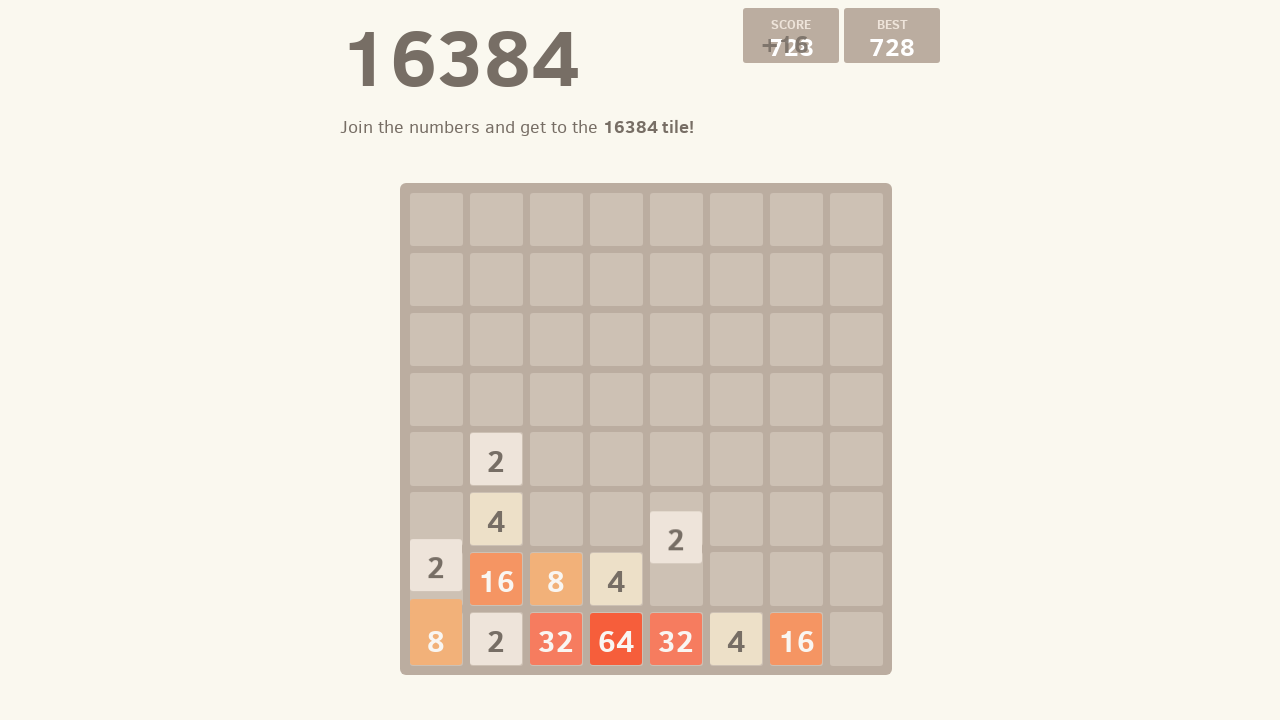

Pressed ArrowDown to move tiles
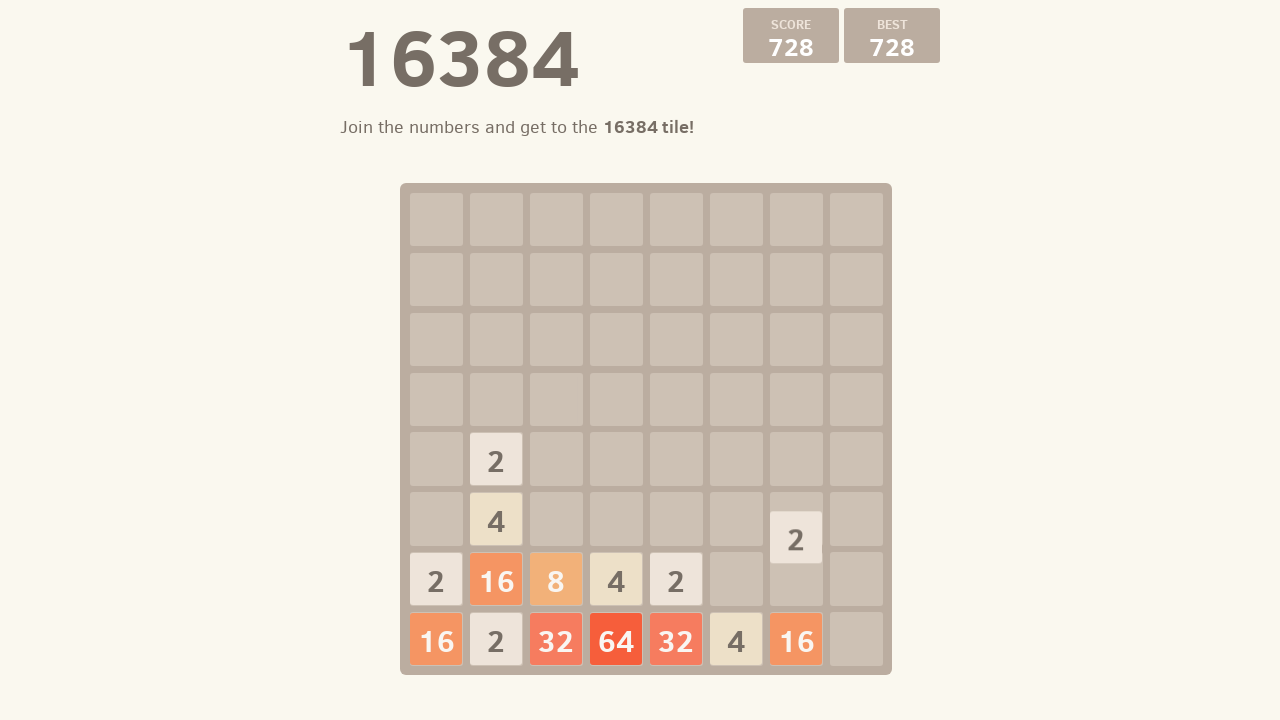

Pressed ArrowDown to move tiles down
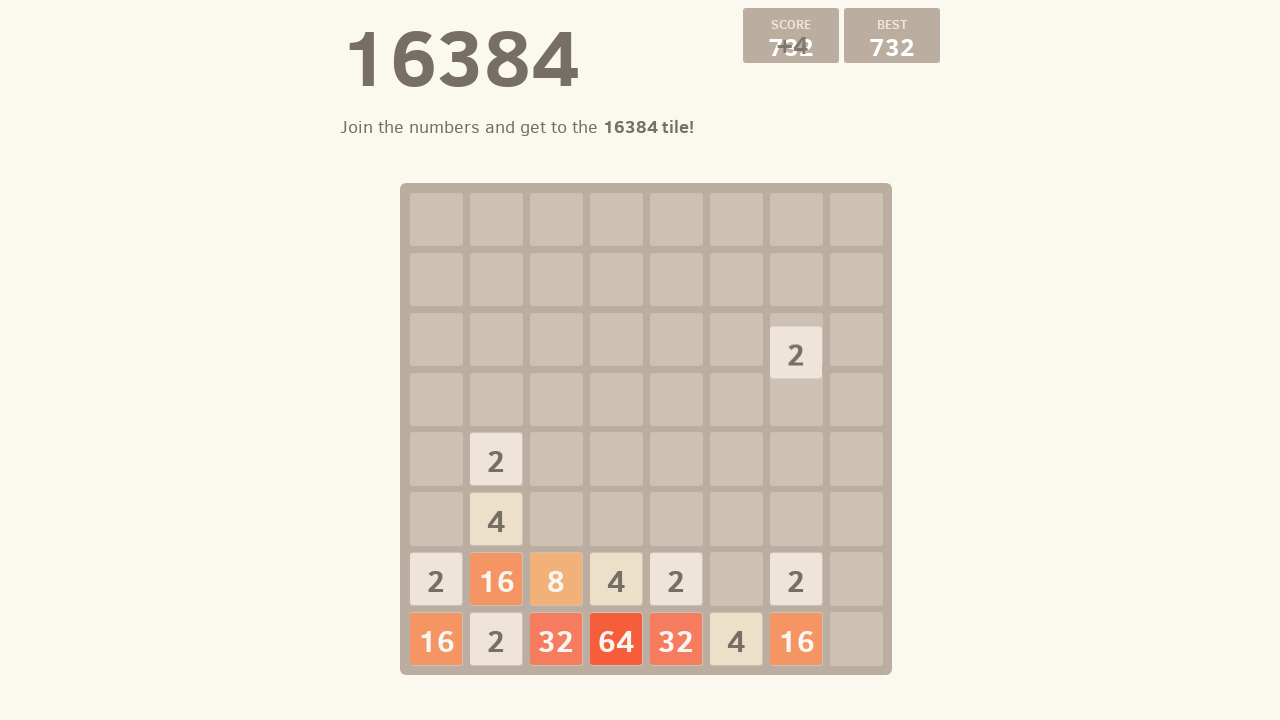

Pressed ArrowLeft to move tiles
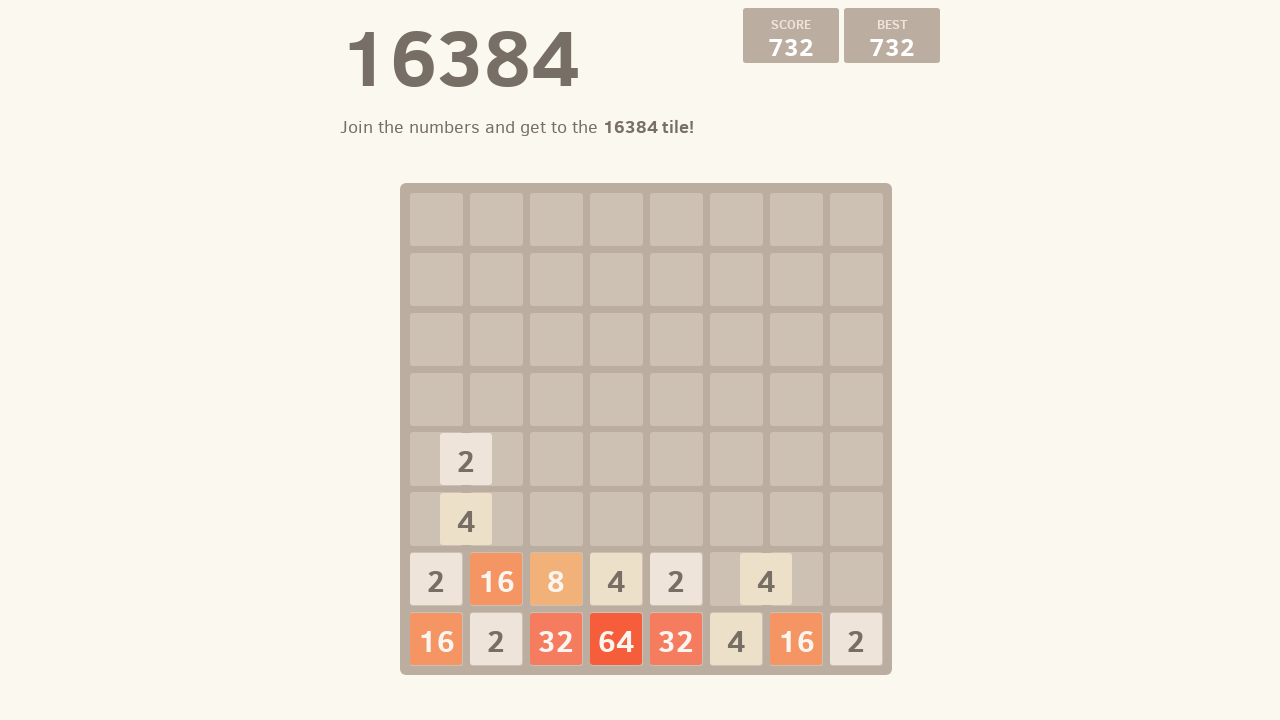

Pressed ArrowDown to move tiles down
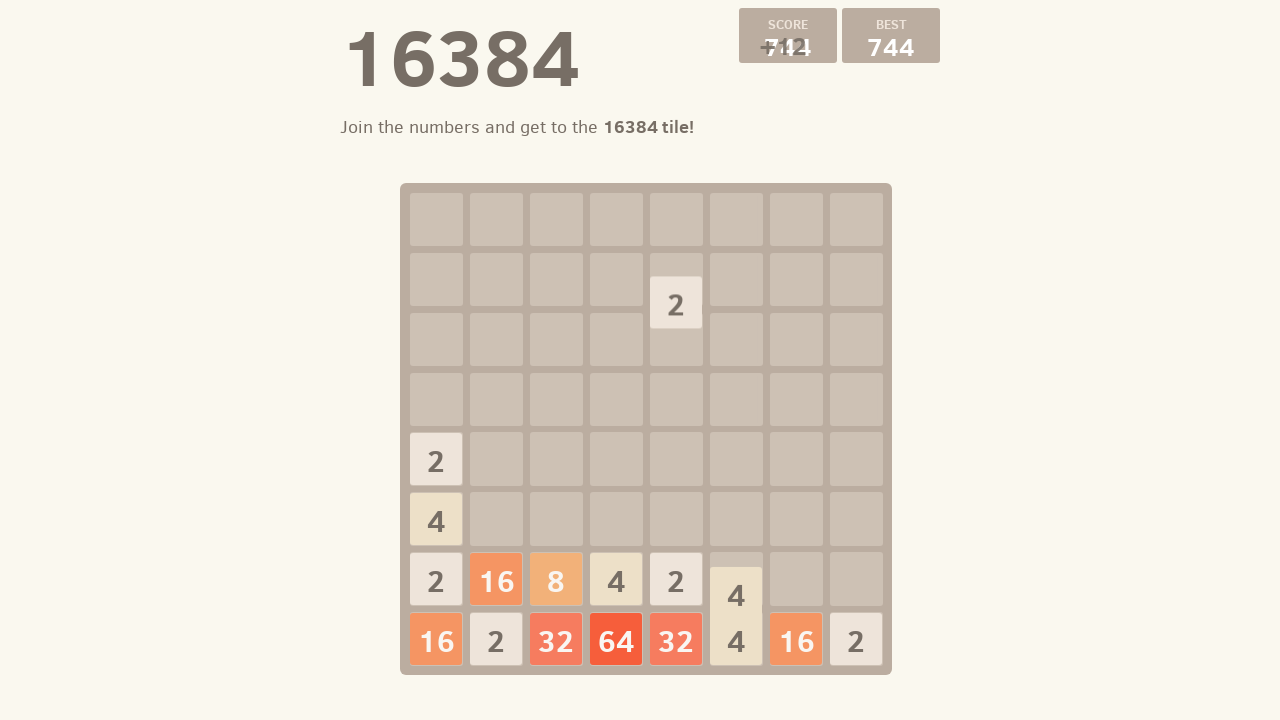

Pressed ArrowLeft to move tiles
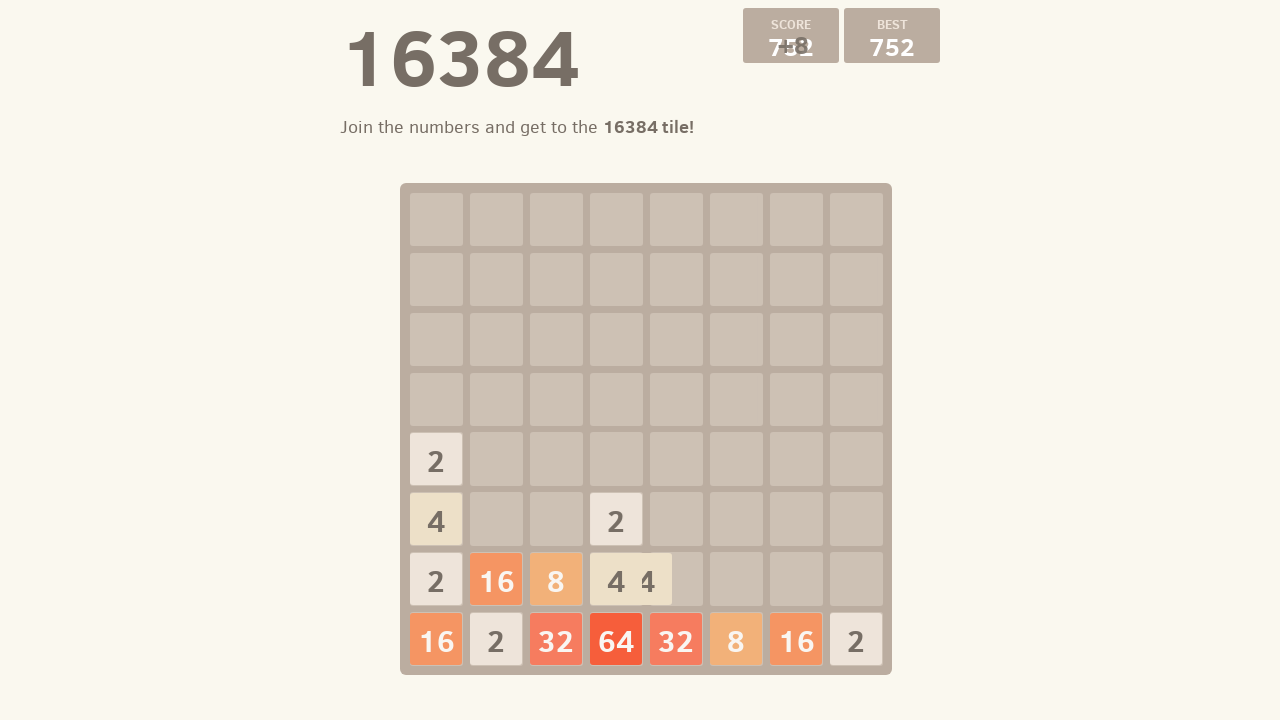

Pressed ArrowDown to move tiles down
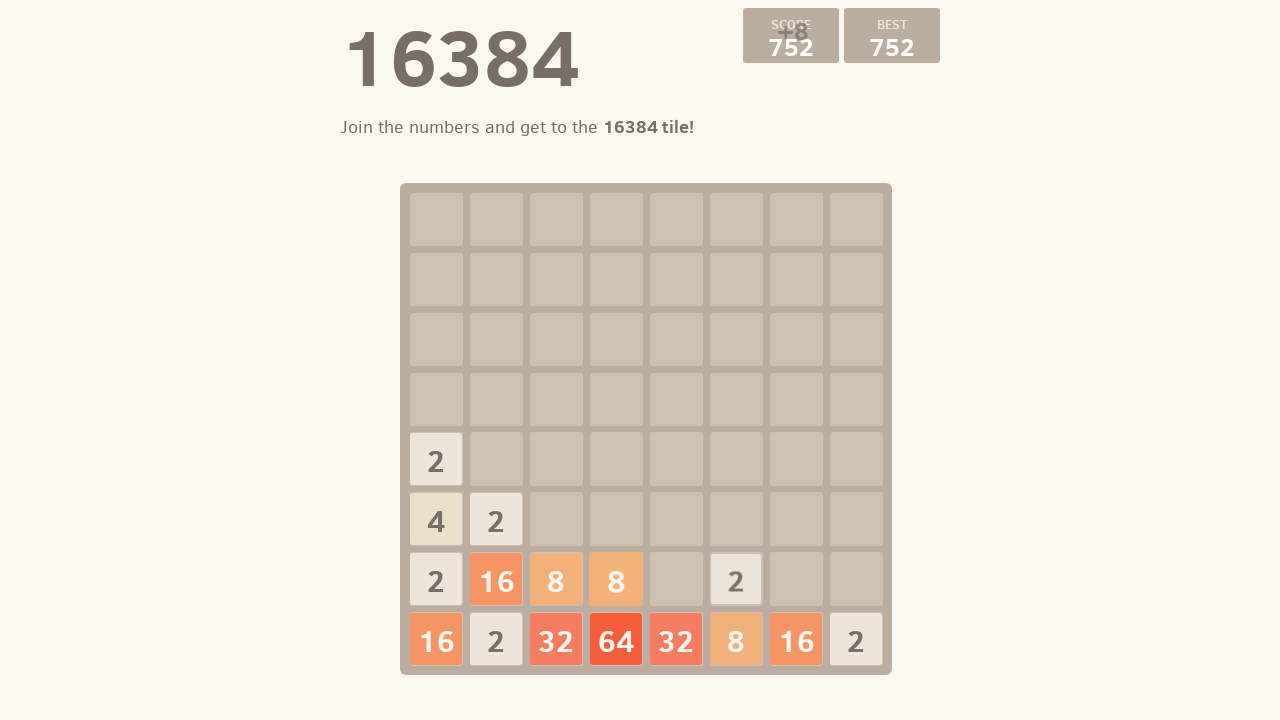

Pressed ArrowRight to move tiles
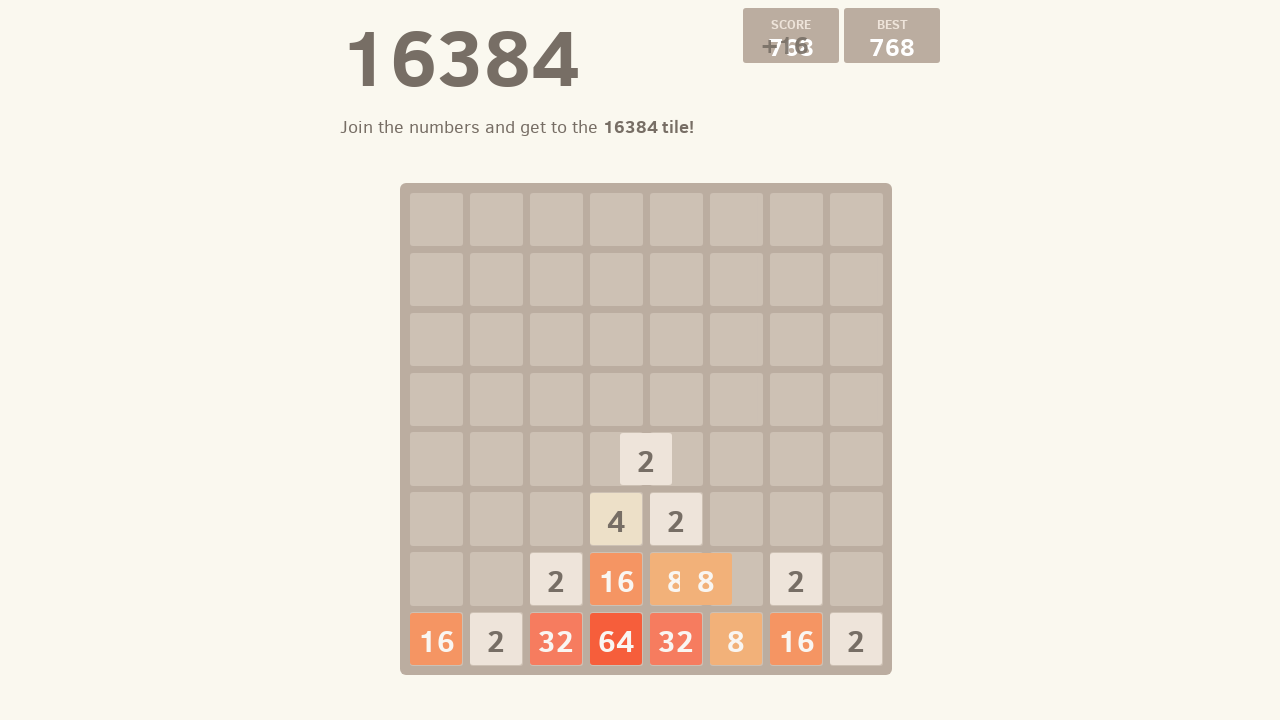

Pressed ArrowDown to move tiles down
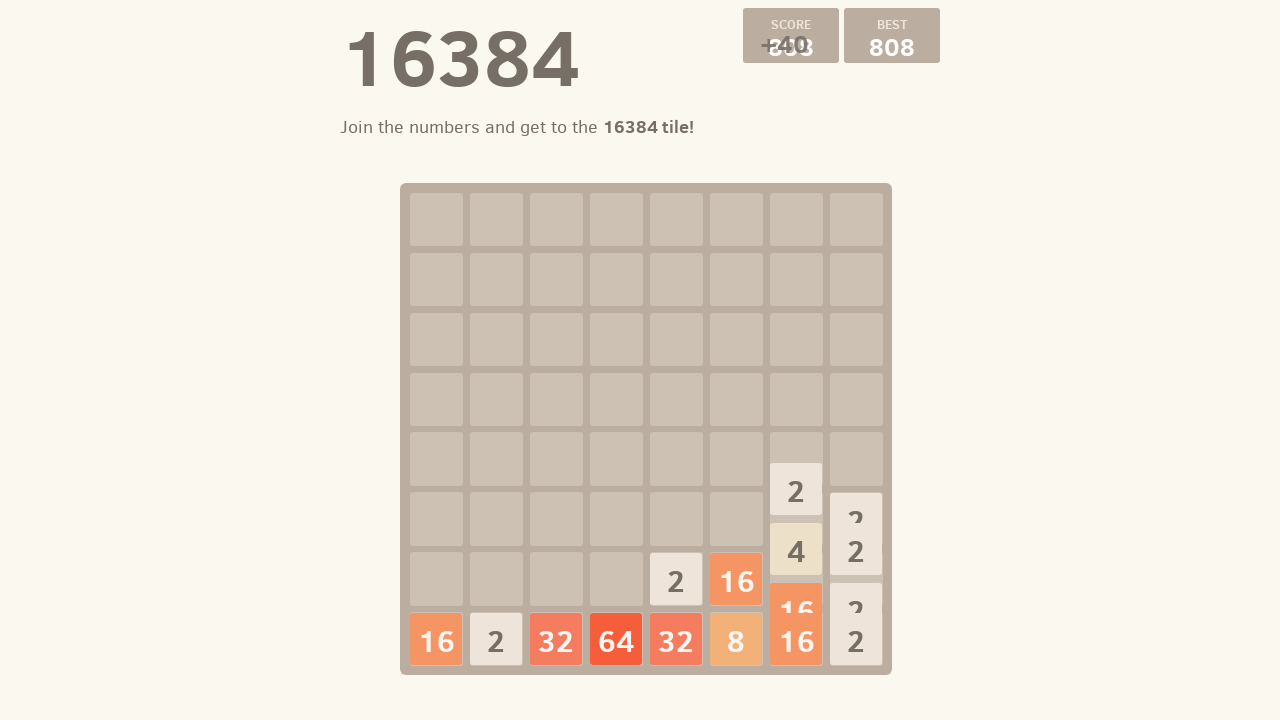

Pressed ArrowLeft to move tiles
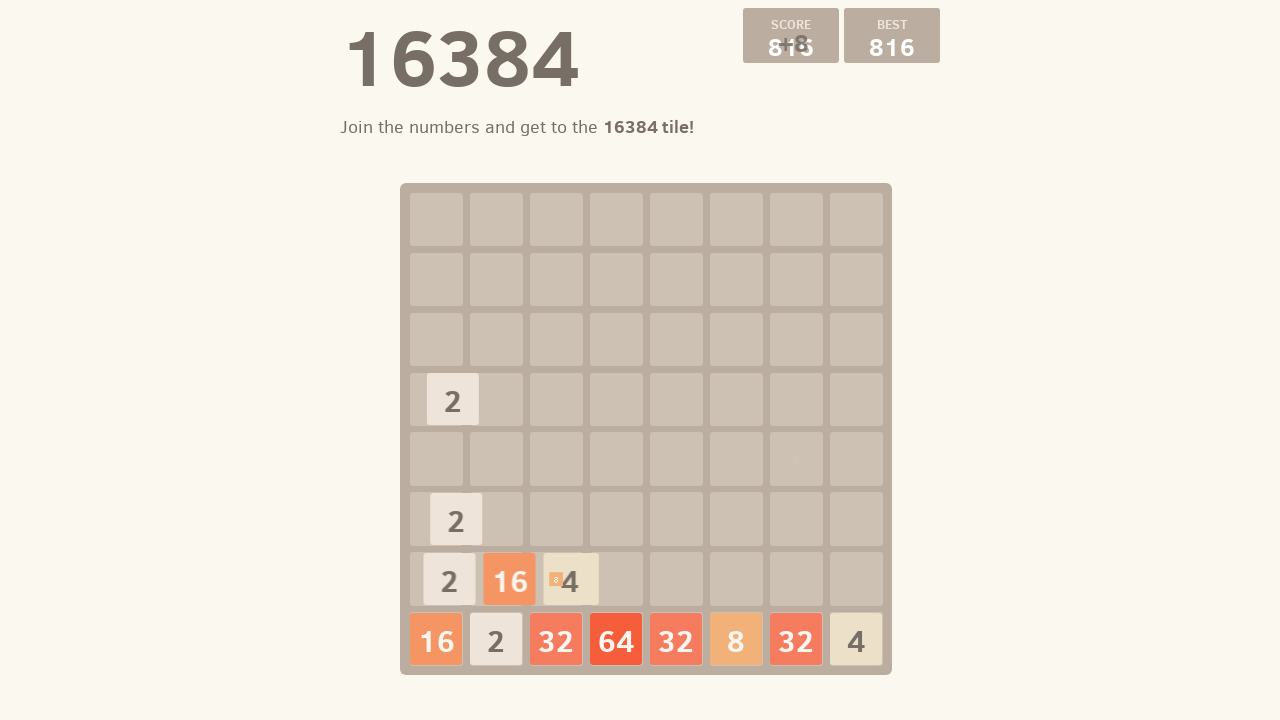

Pressed ArrowDown to move tiles down
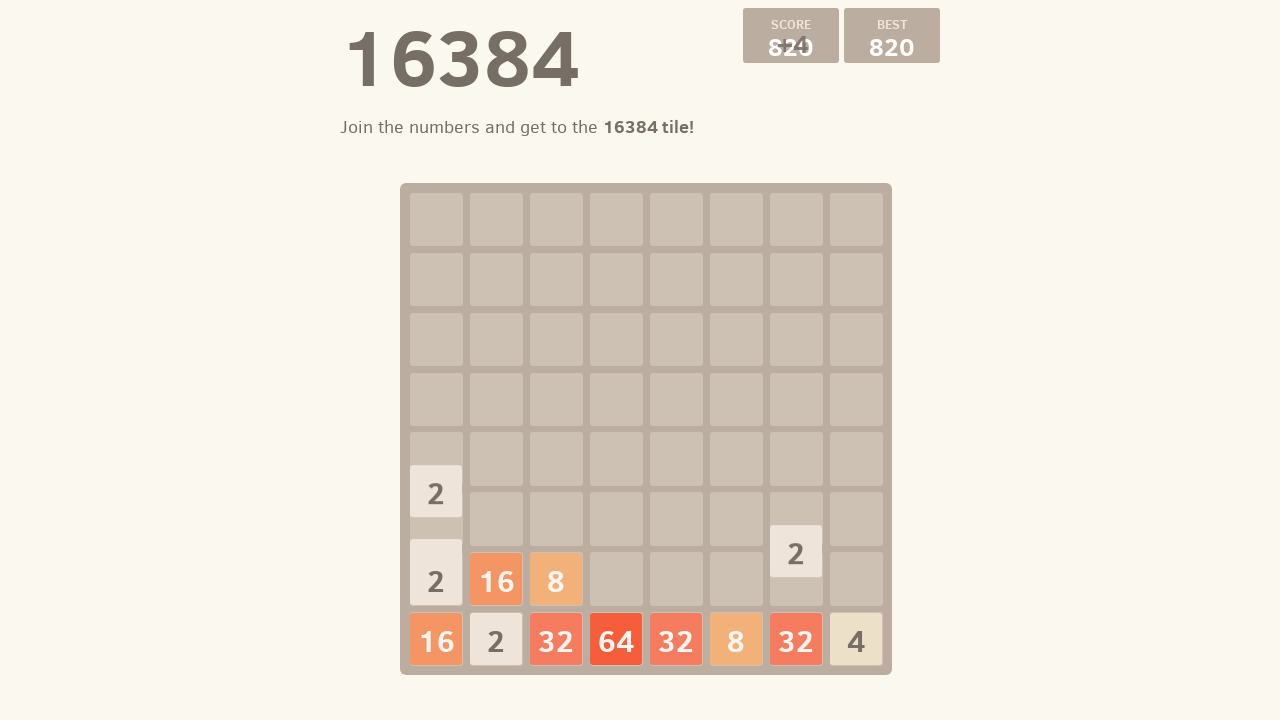

Pressed ArrowDown to move tiles
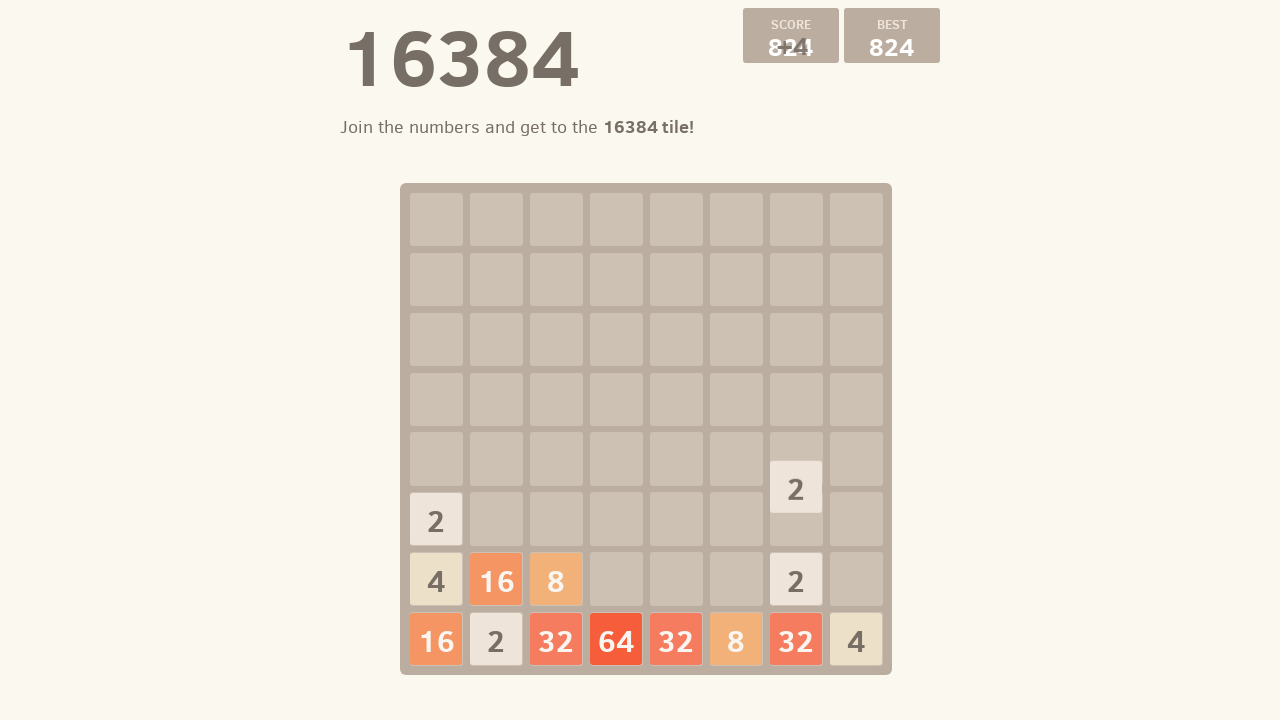

Pressed ArrowDown to move tiles down
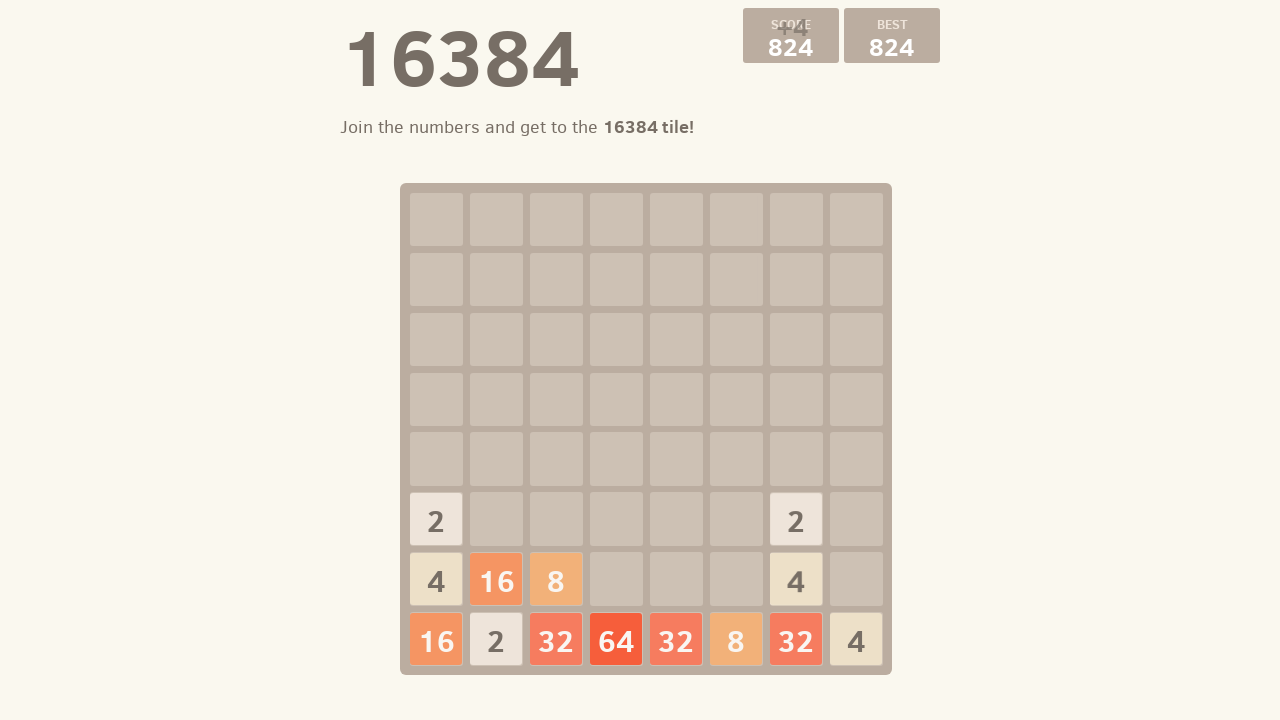

Pressed ArrowDown to move tiles
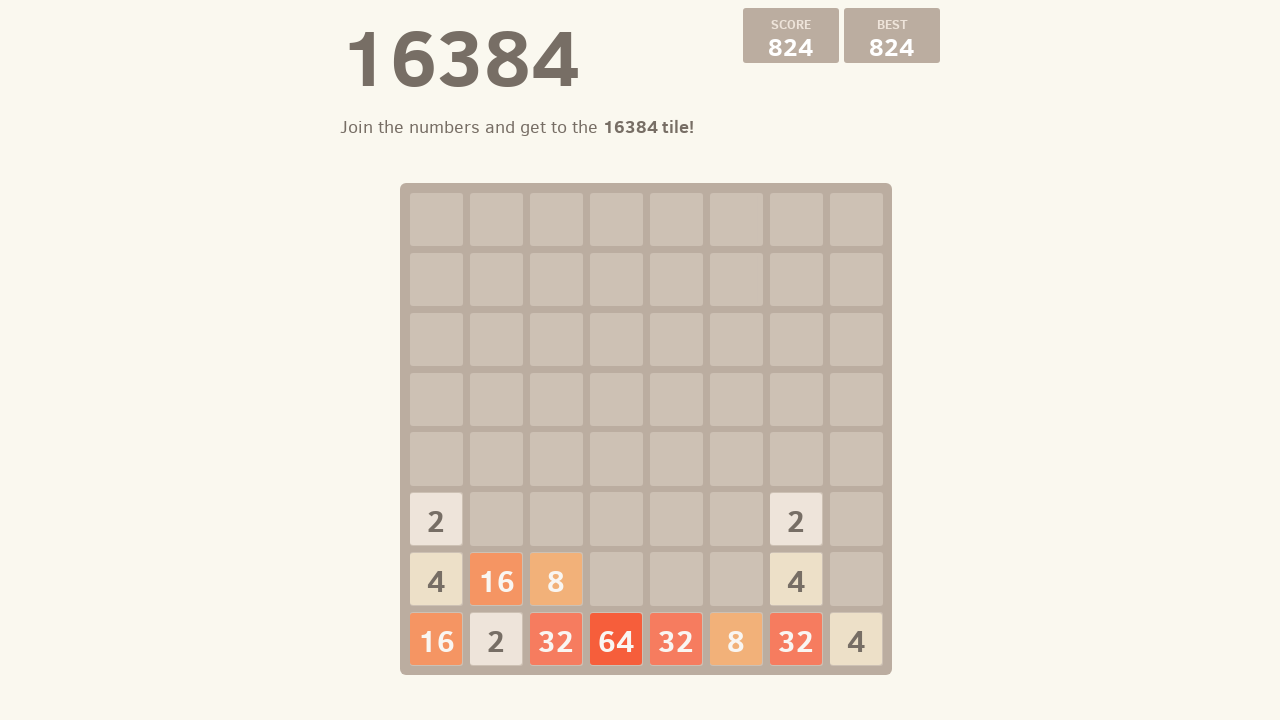

Pressed ArrowDown to move tiles down
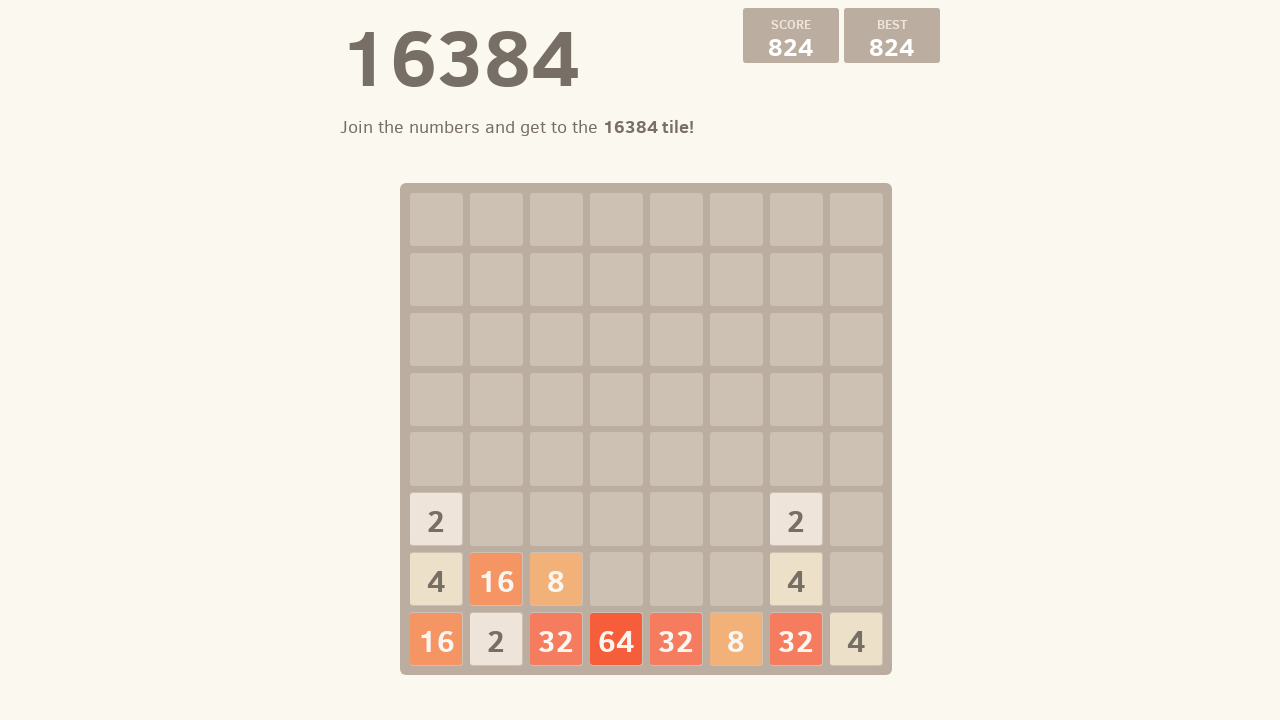

Pressed ArrowDown to move tiles
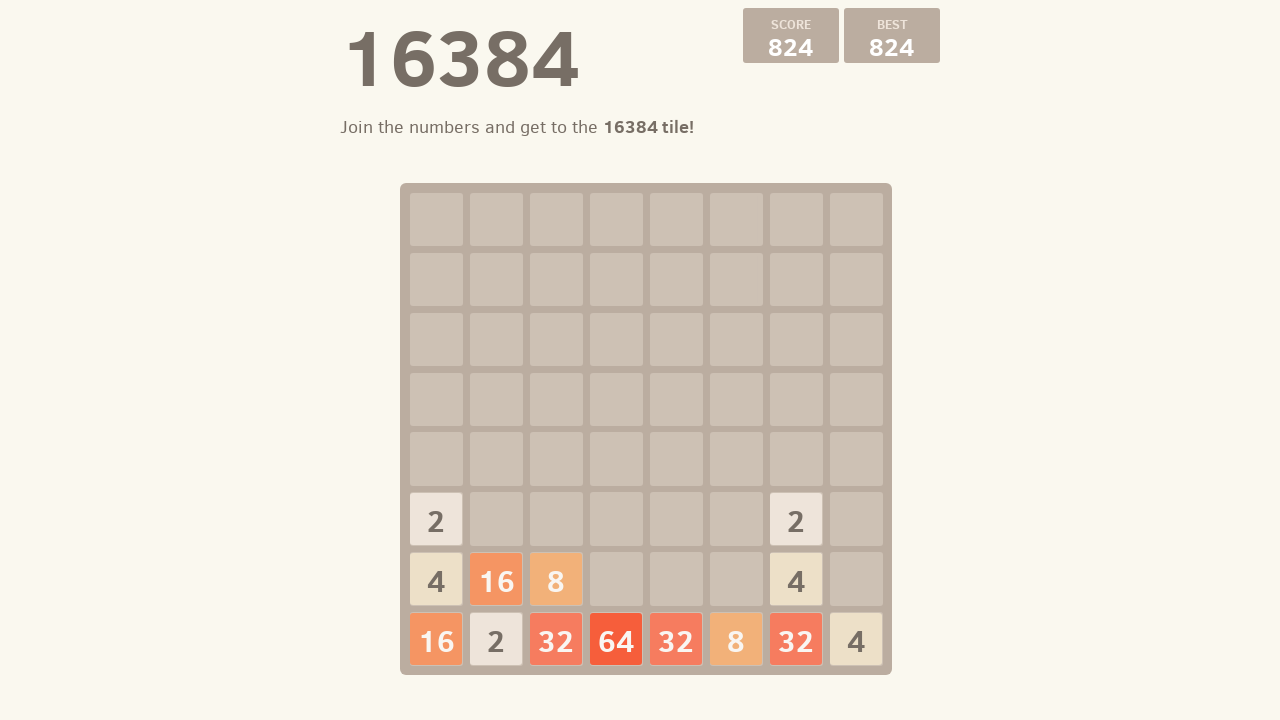

Pressed ArrowDown to move tiles down
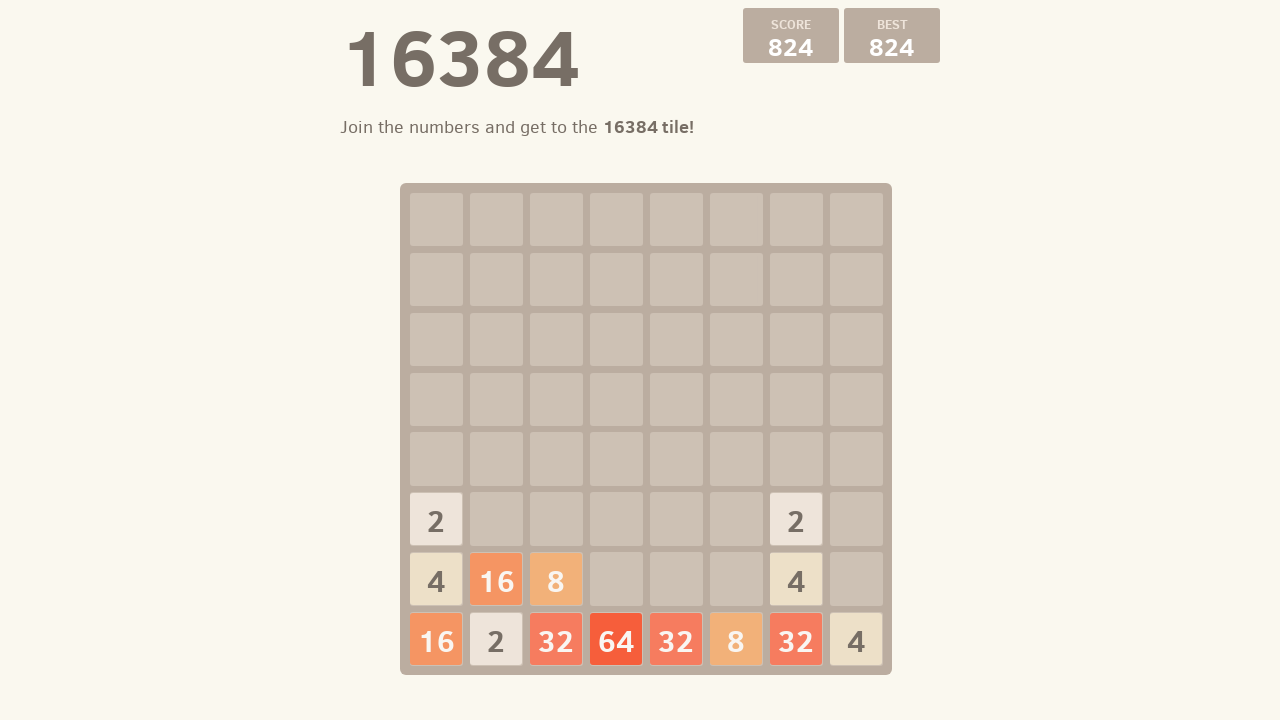

Pressed ArrowRight to move tiles
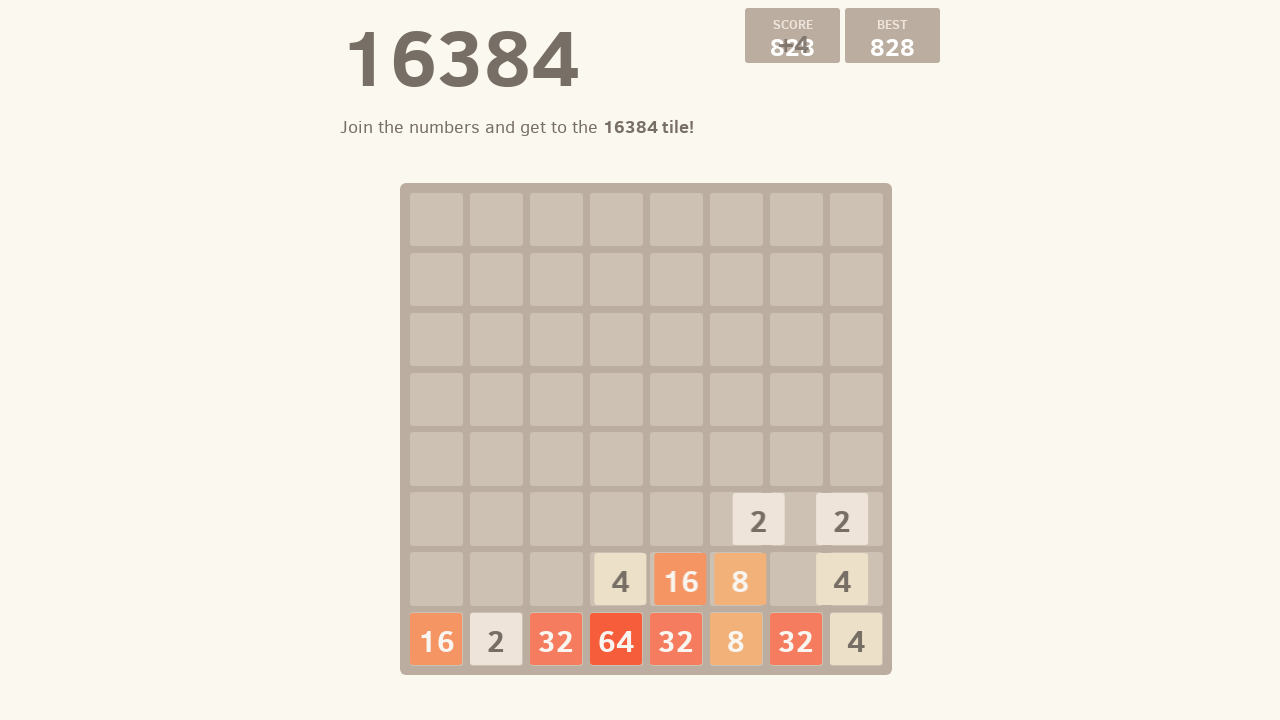

Pressed ArrowDown to move tiles down
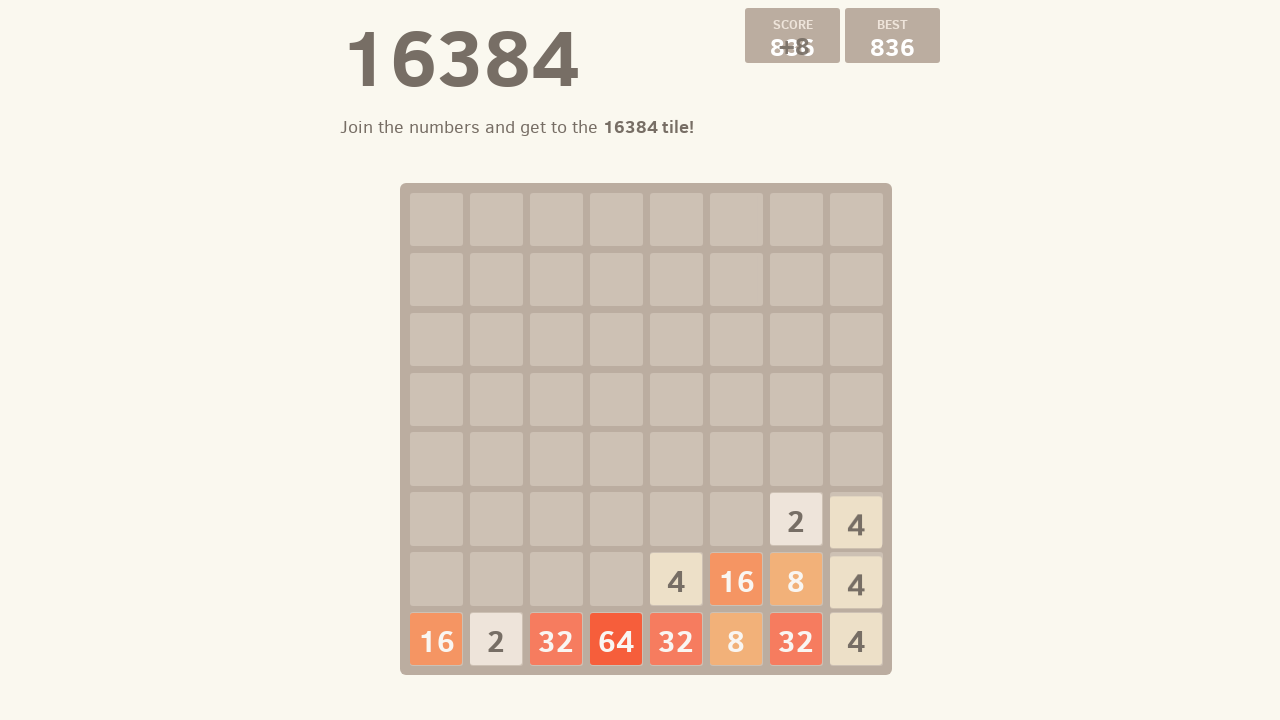

Pressed ArrowLeft to move tiles
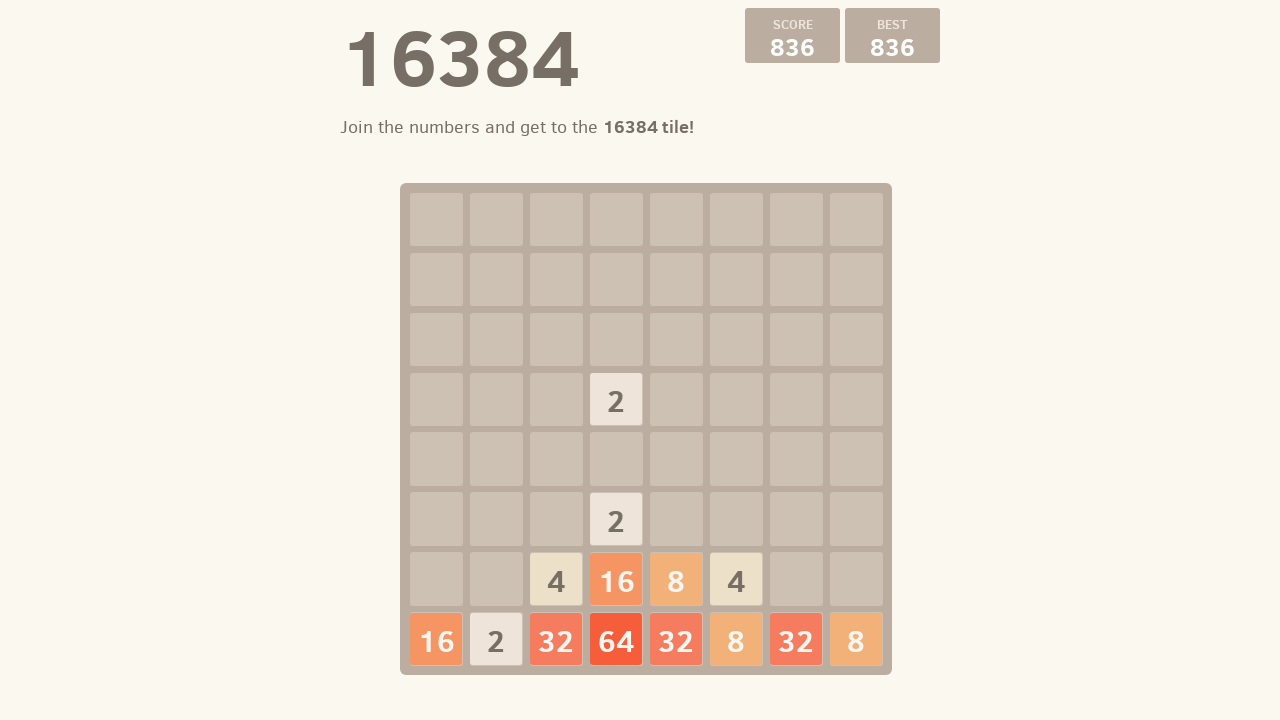

Pressed ArrowDown to move tiles down
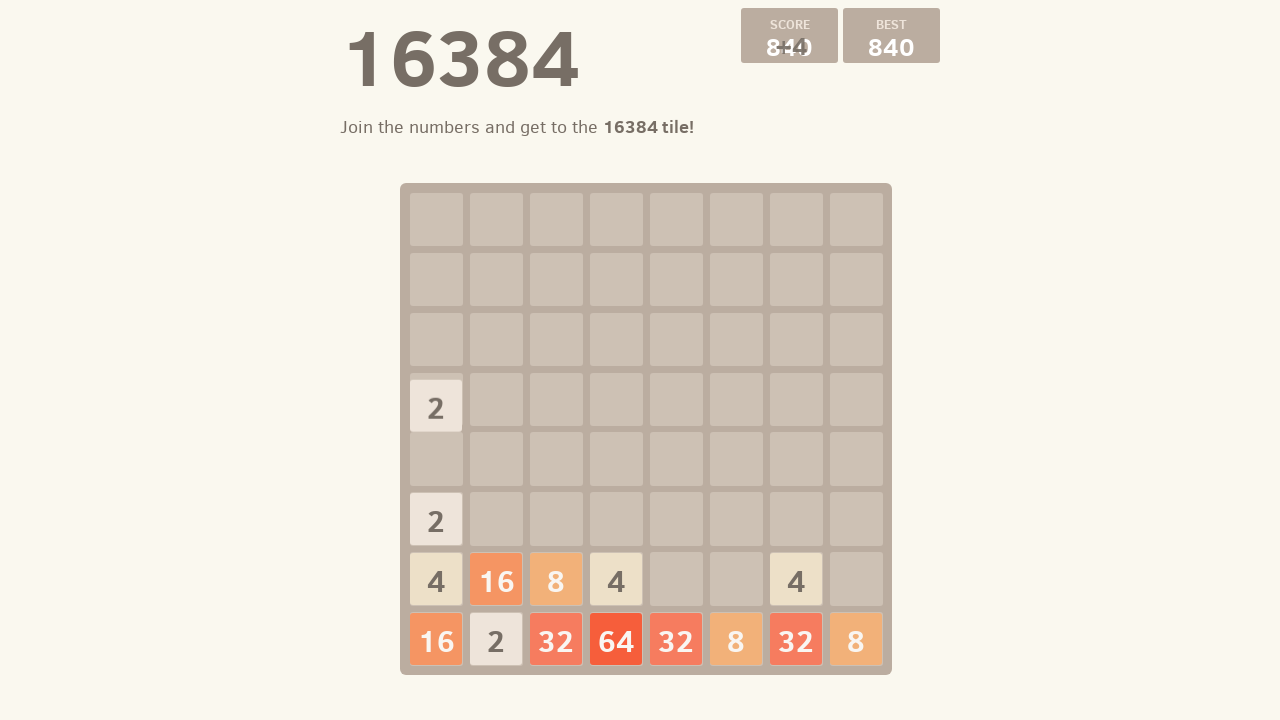

Pressed ArrowDown to move tiles
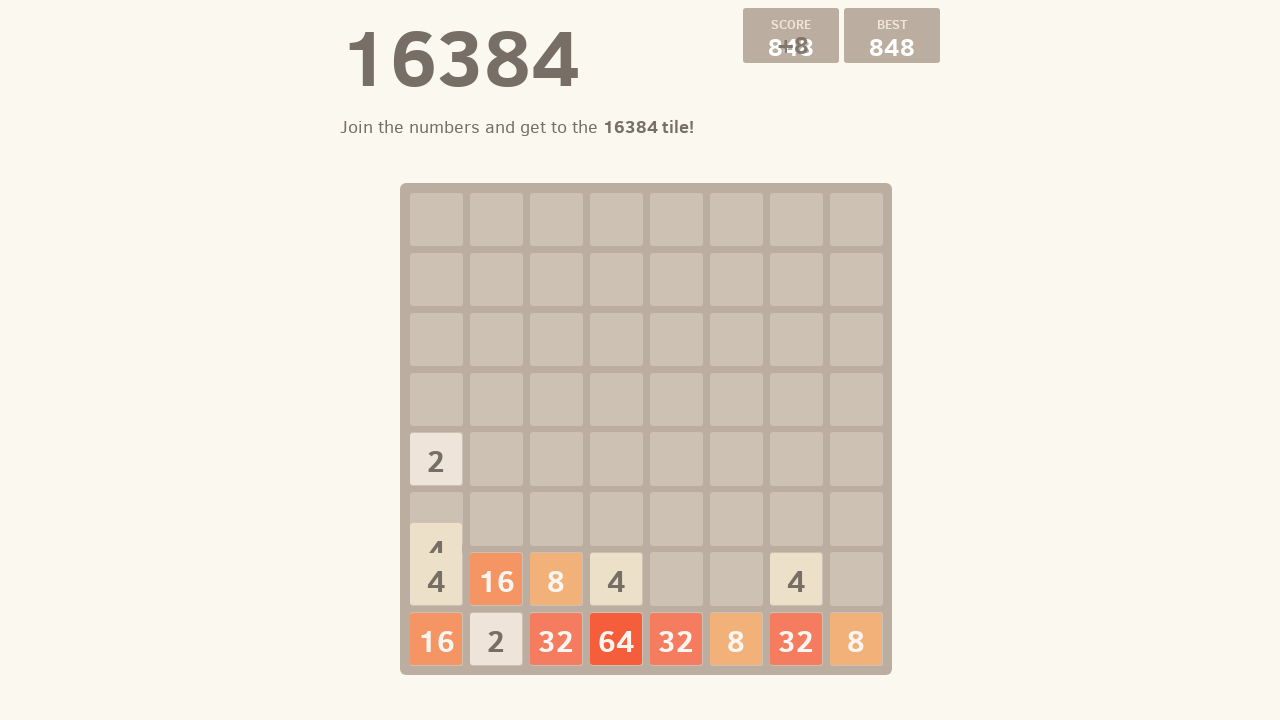

Pressed ArrowDown to move tiles down
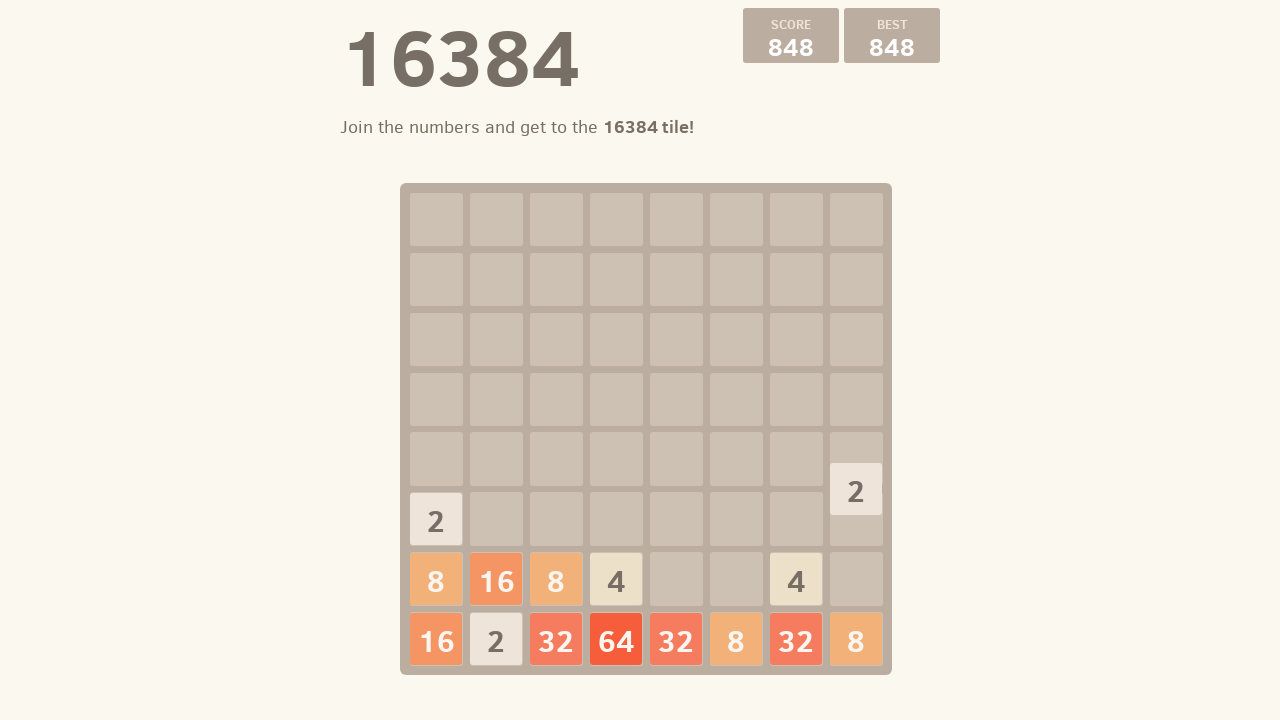

Pressed ArrowRight to move tiles
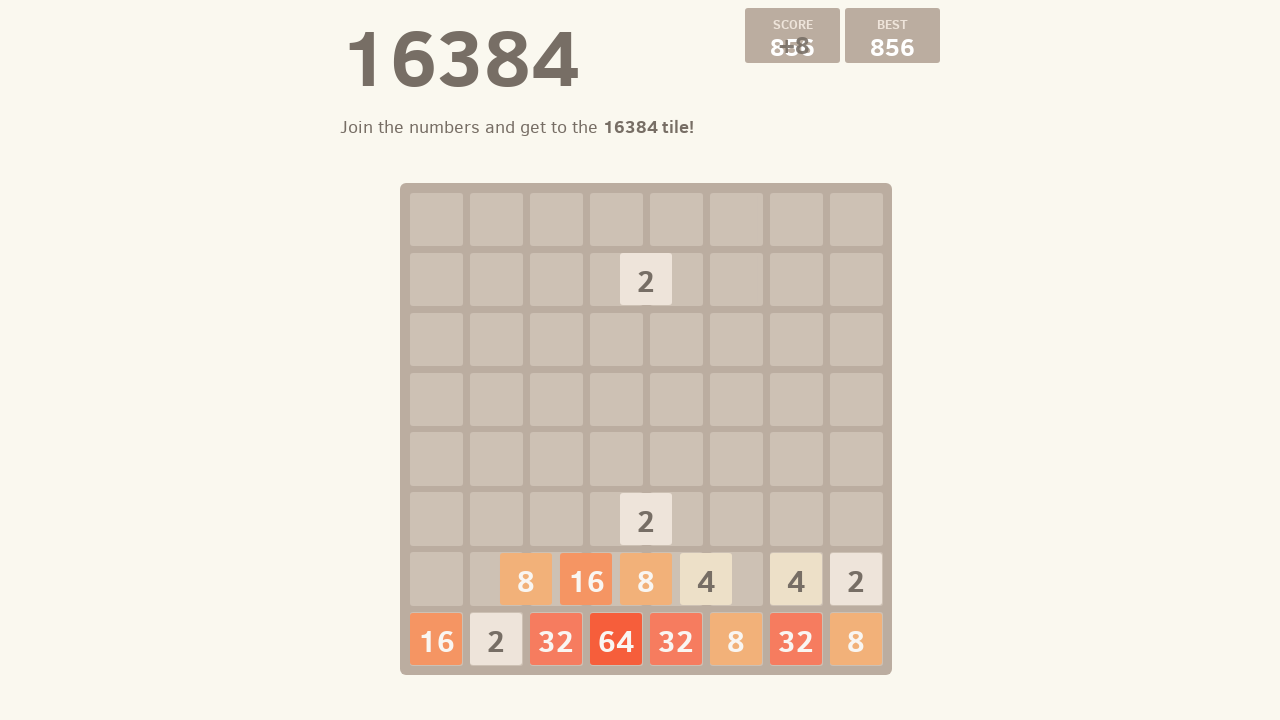

Pressed ArrowDown to move tiles down
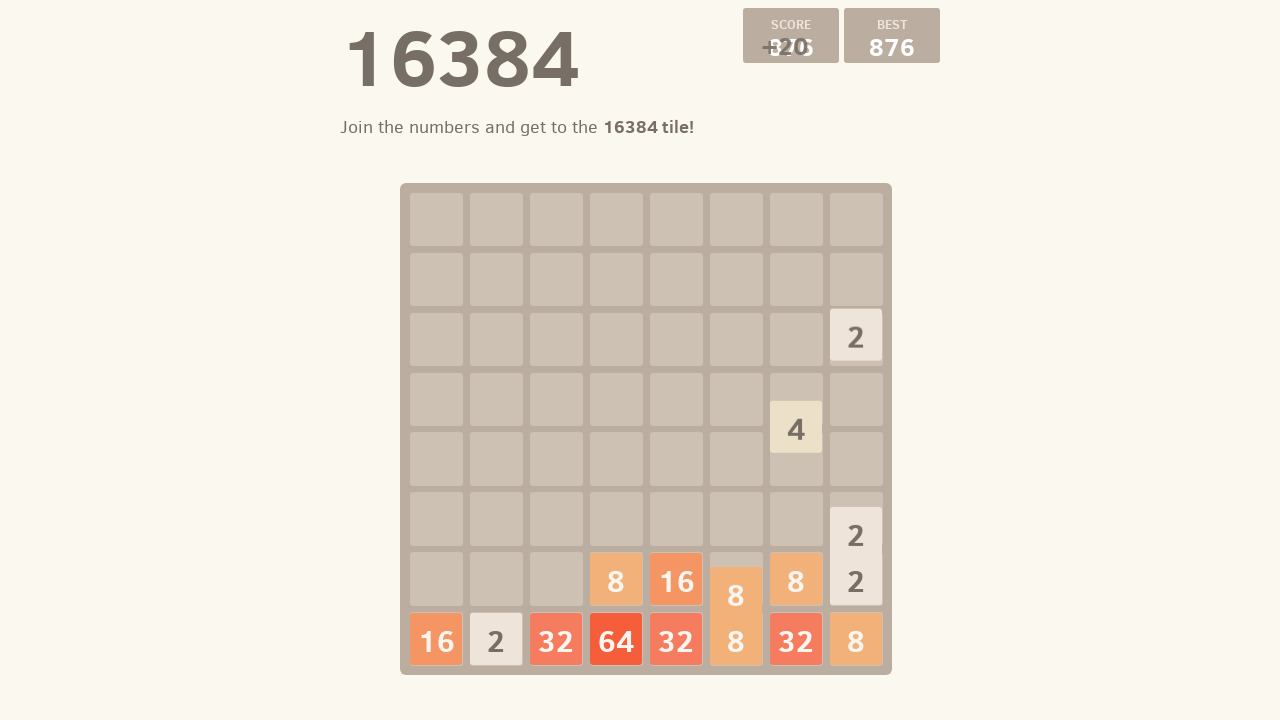

Pressed ArrowRight to move tiles
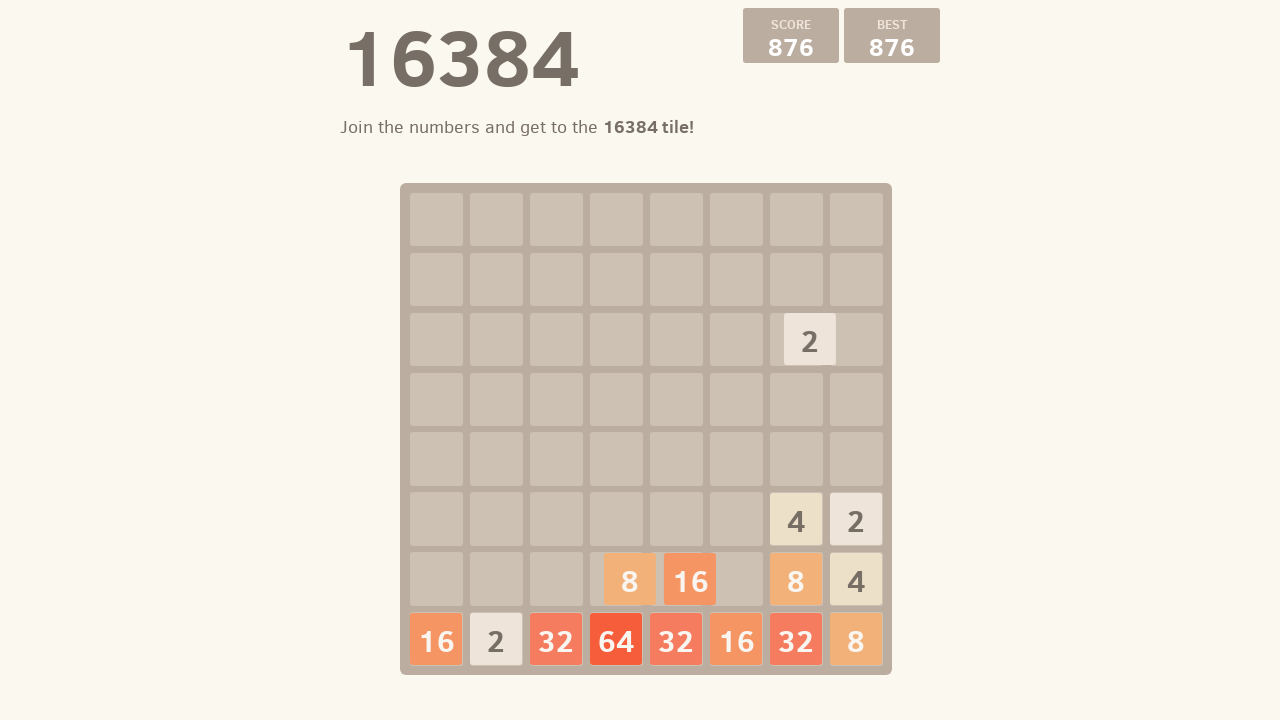

Pressed ArrowDown to move tiles down
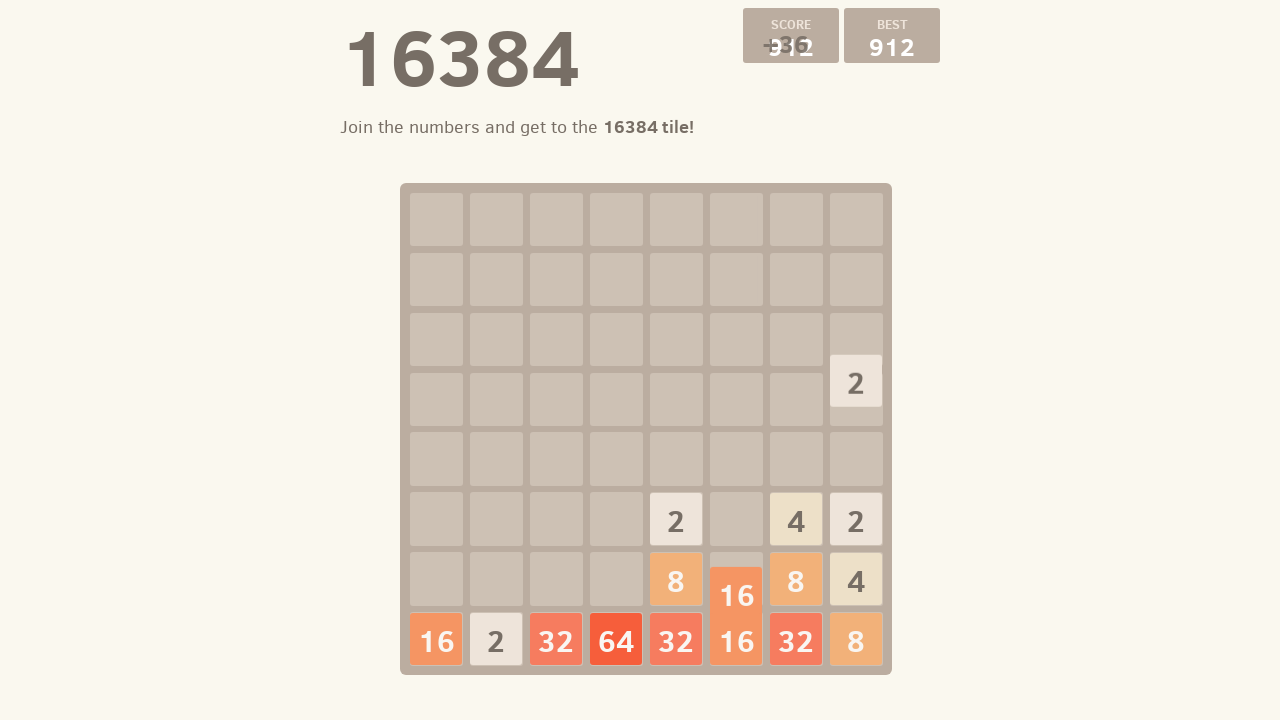

Pressed ArrowLeft to move tiles
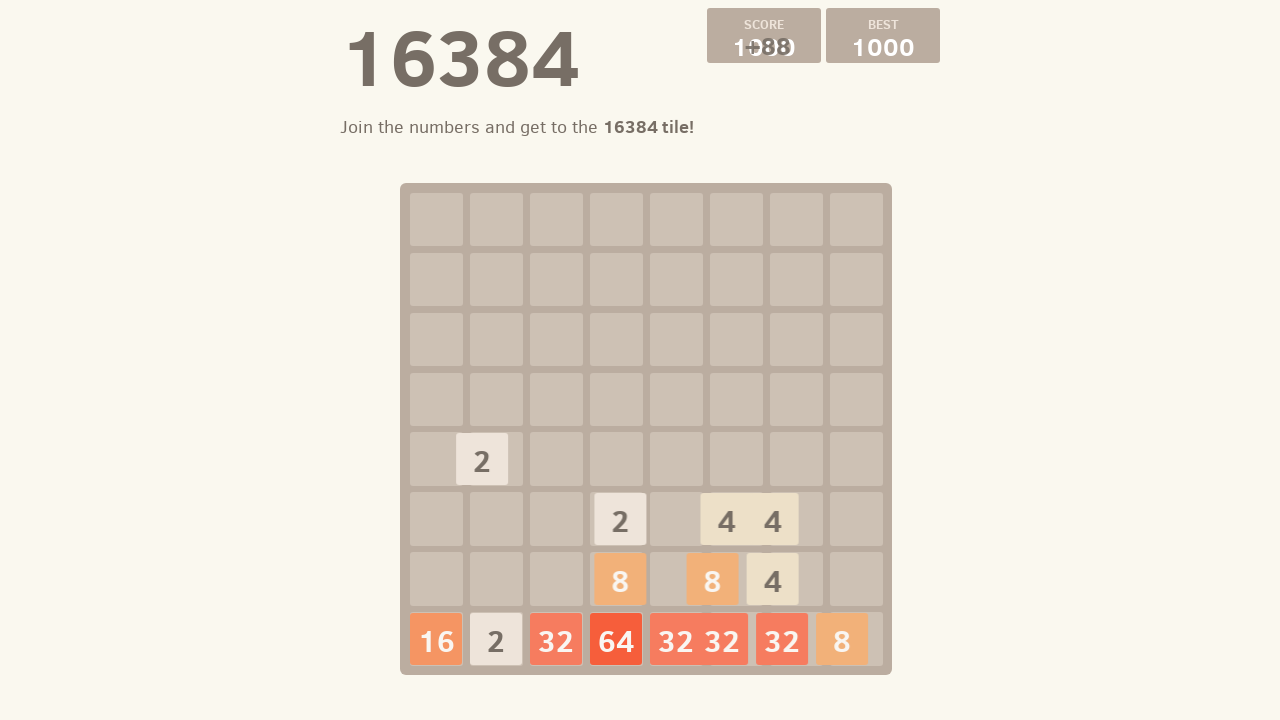

Pressed ArrowDown to move tiles down
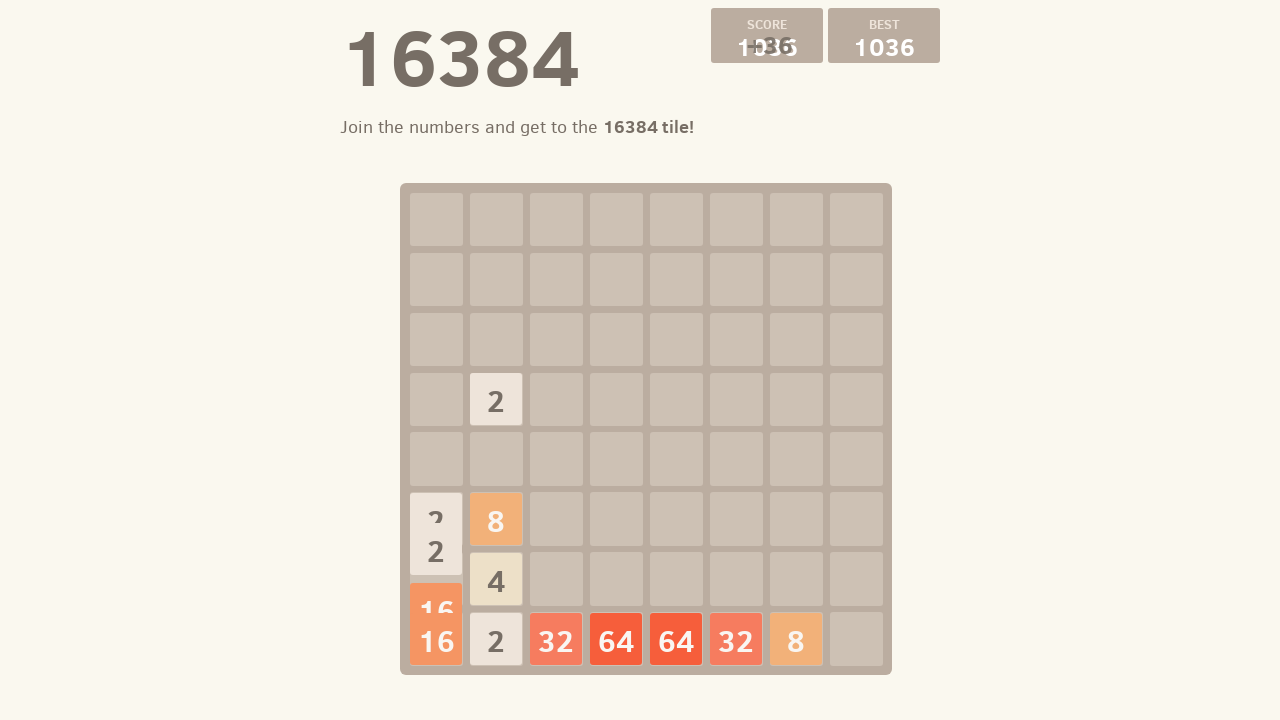

Pressed ArrowRight to move tiles
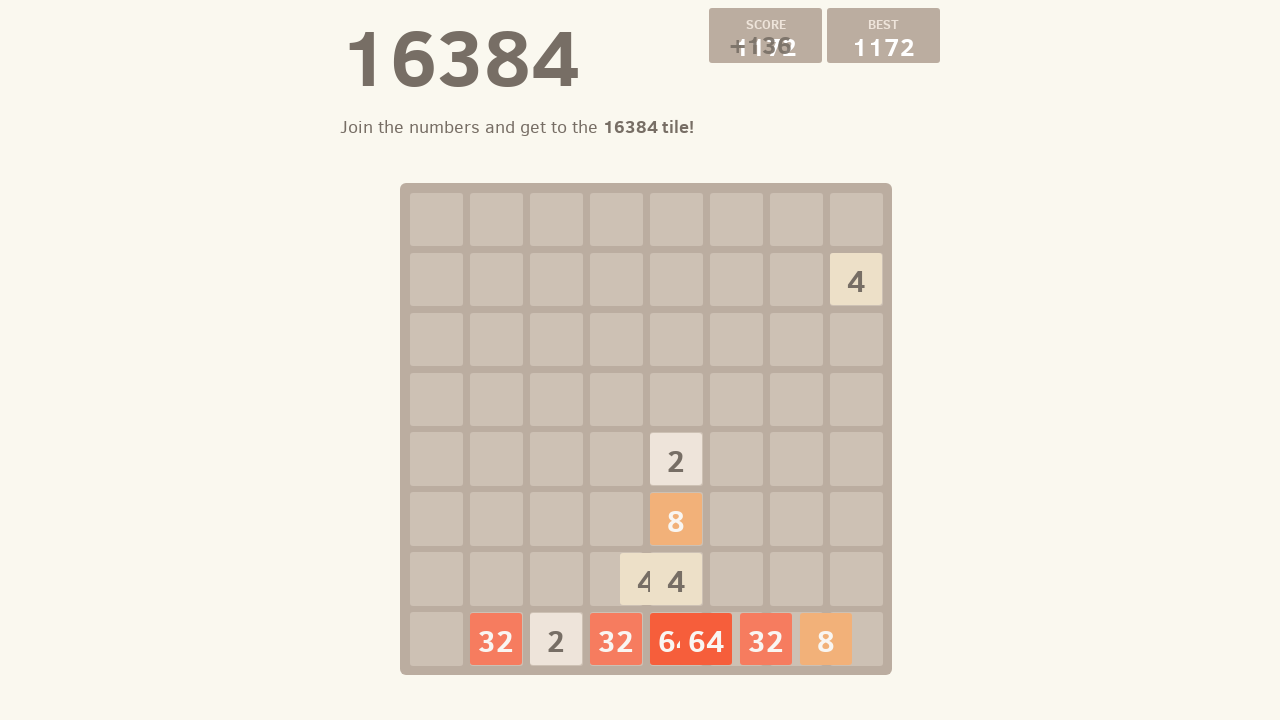

Pressed ArrowDown to move tiles down
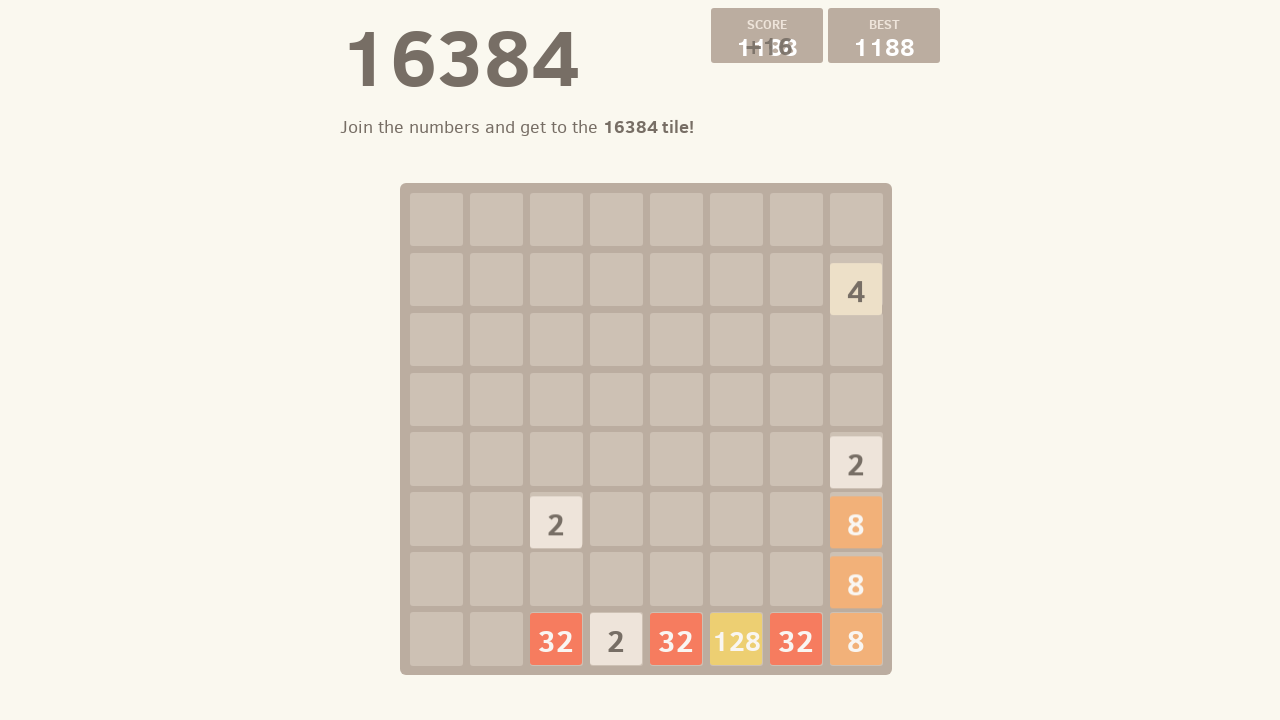

Pressed ArrowDown to move tiles
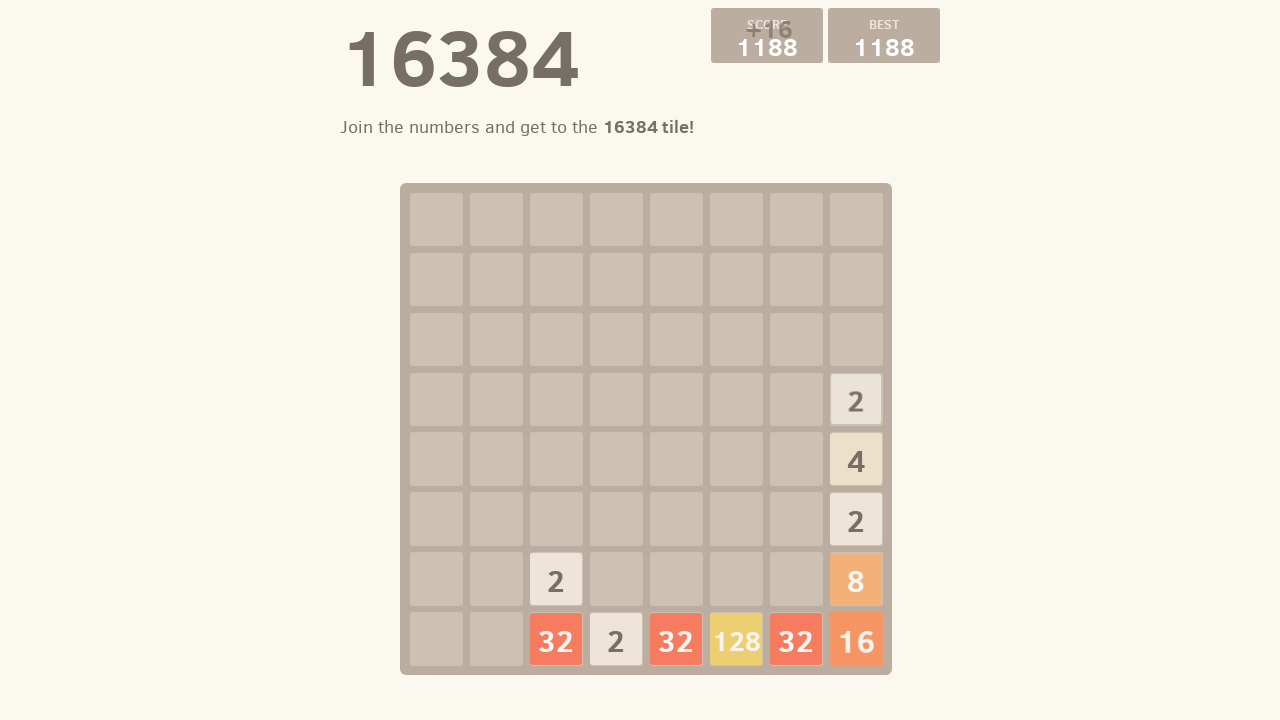

Pressed ArrowDown to move tiles down
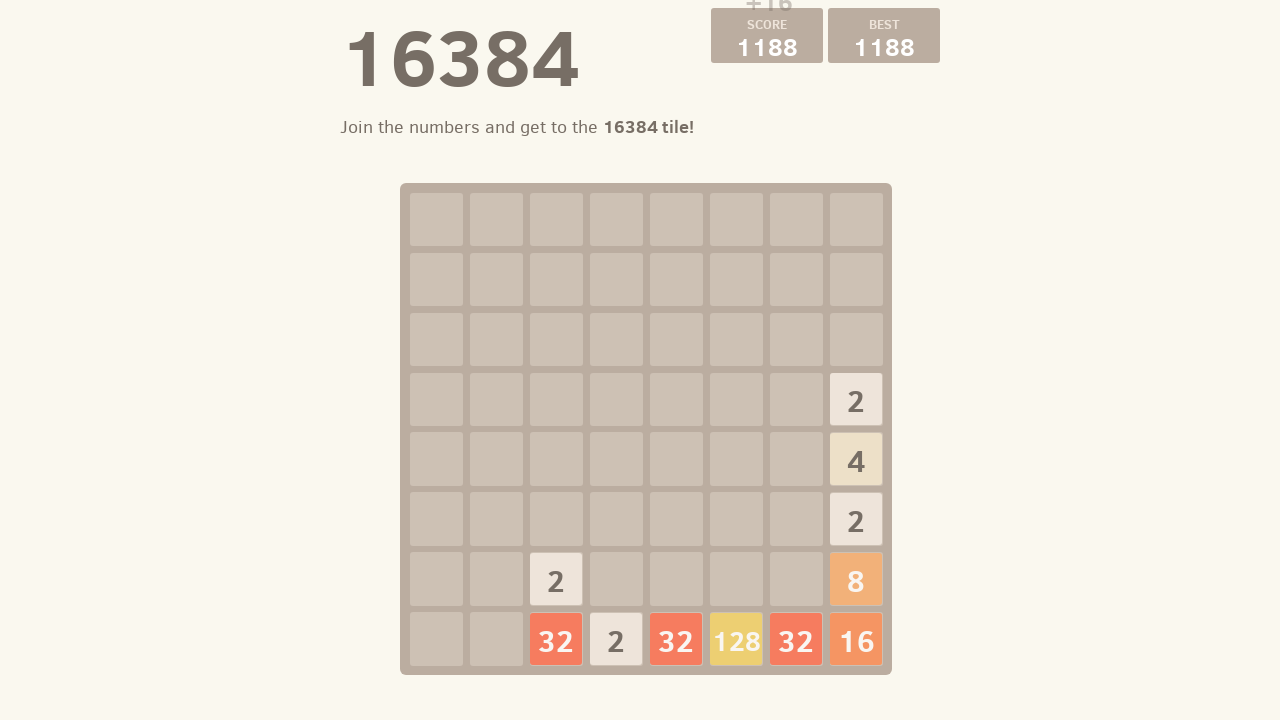

Pressed ArrowRight to move tiles
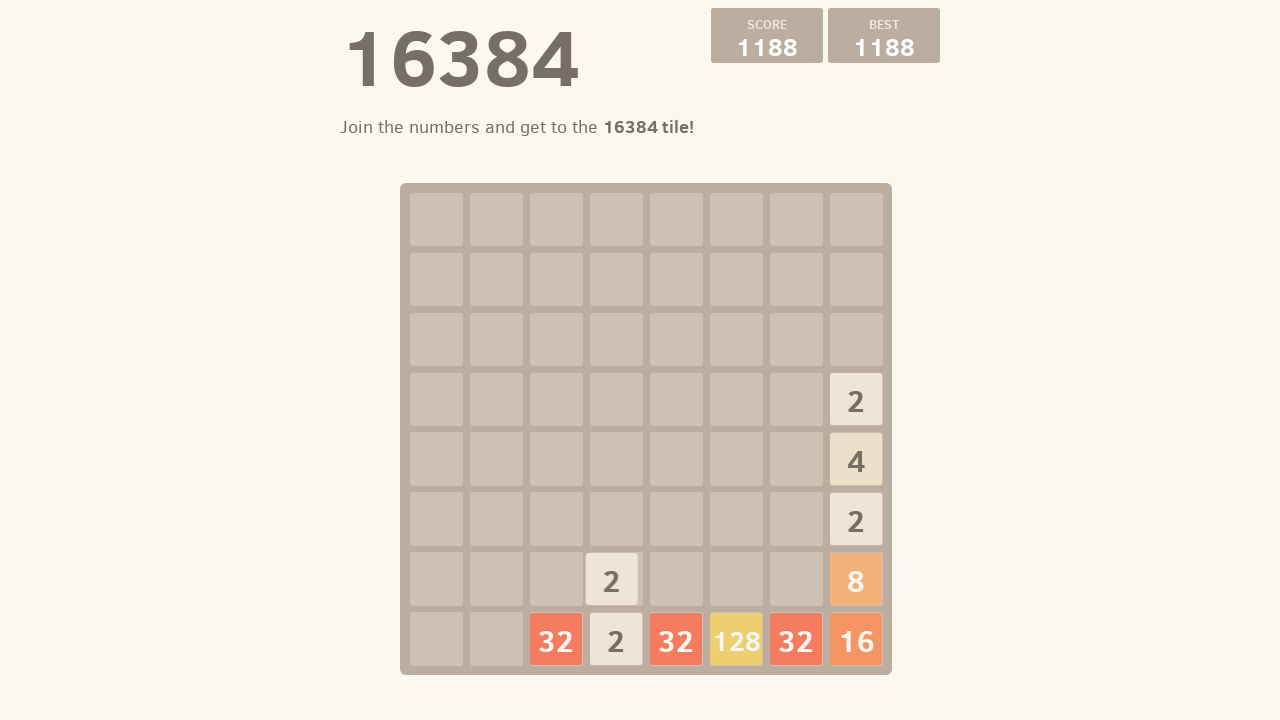

Pressed ArrowDown to move tiles down
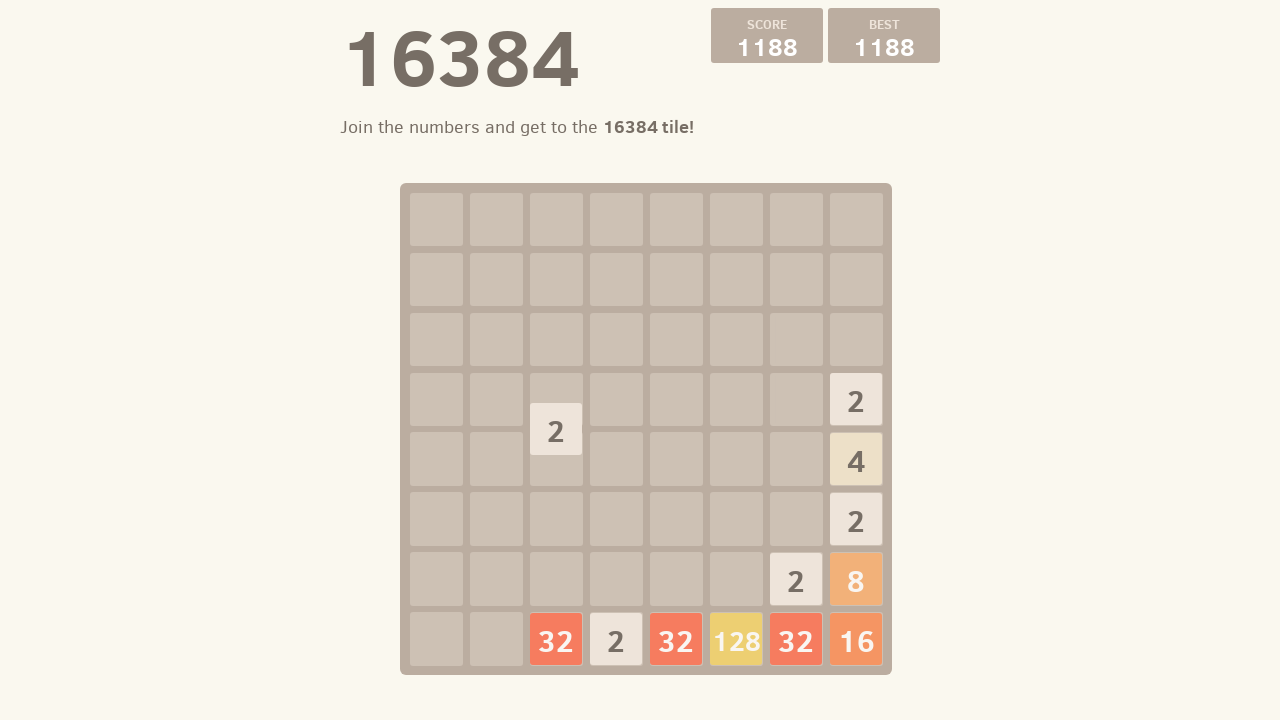

Pressed ArrowLeft to move tiles
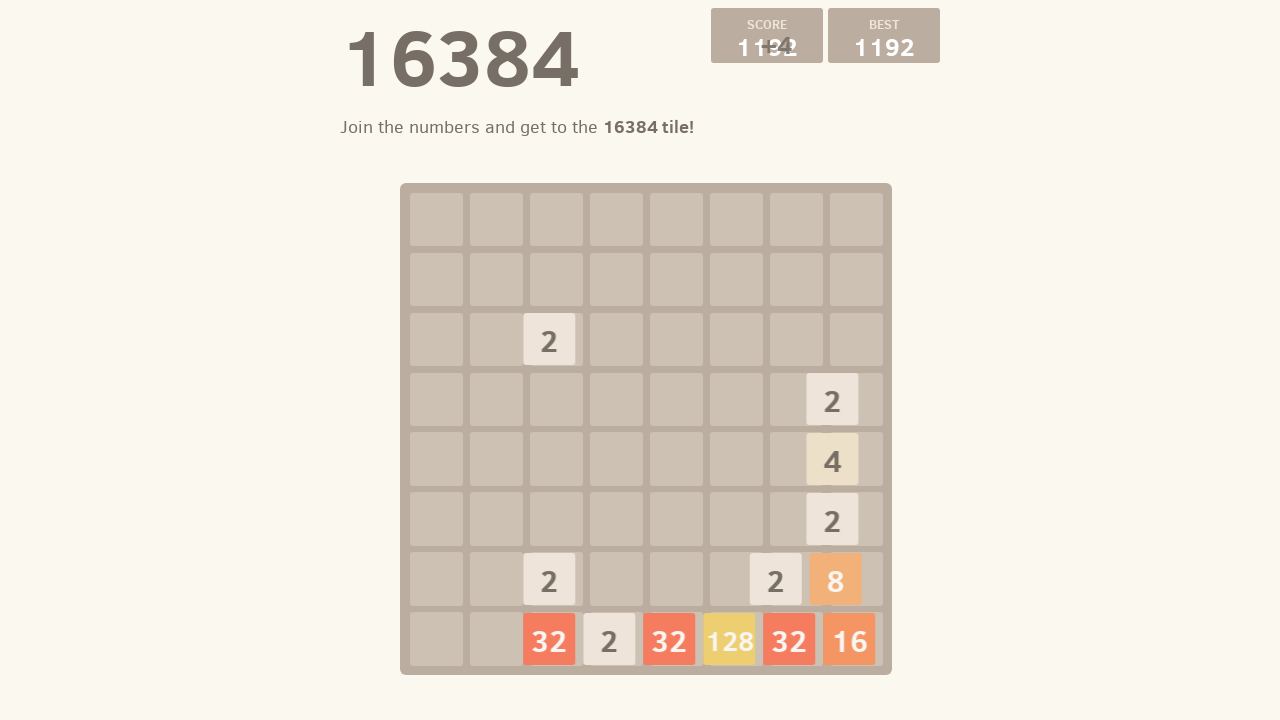

Pressed ArrowDown to move tiles down
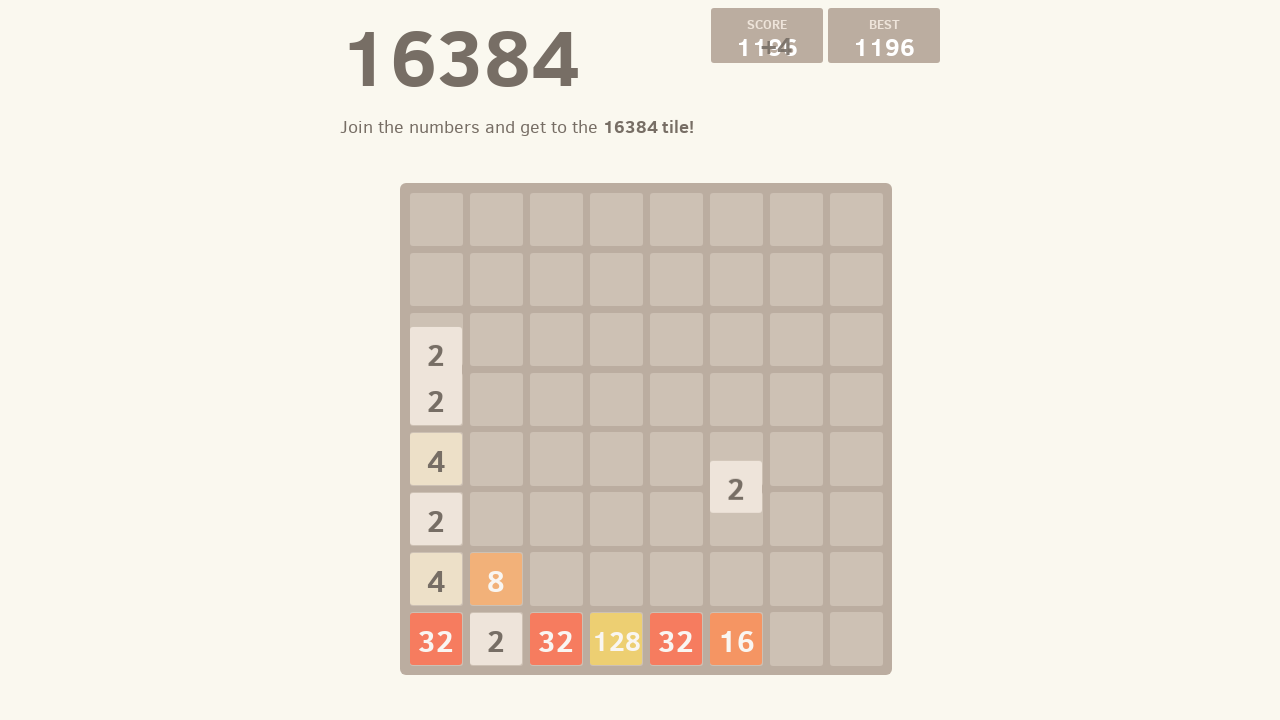

Pressed ArrowRight to move tiles
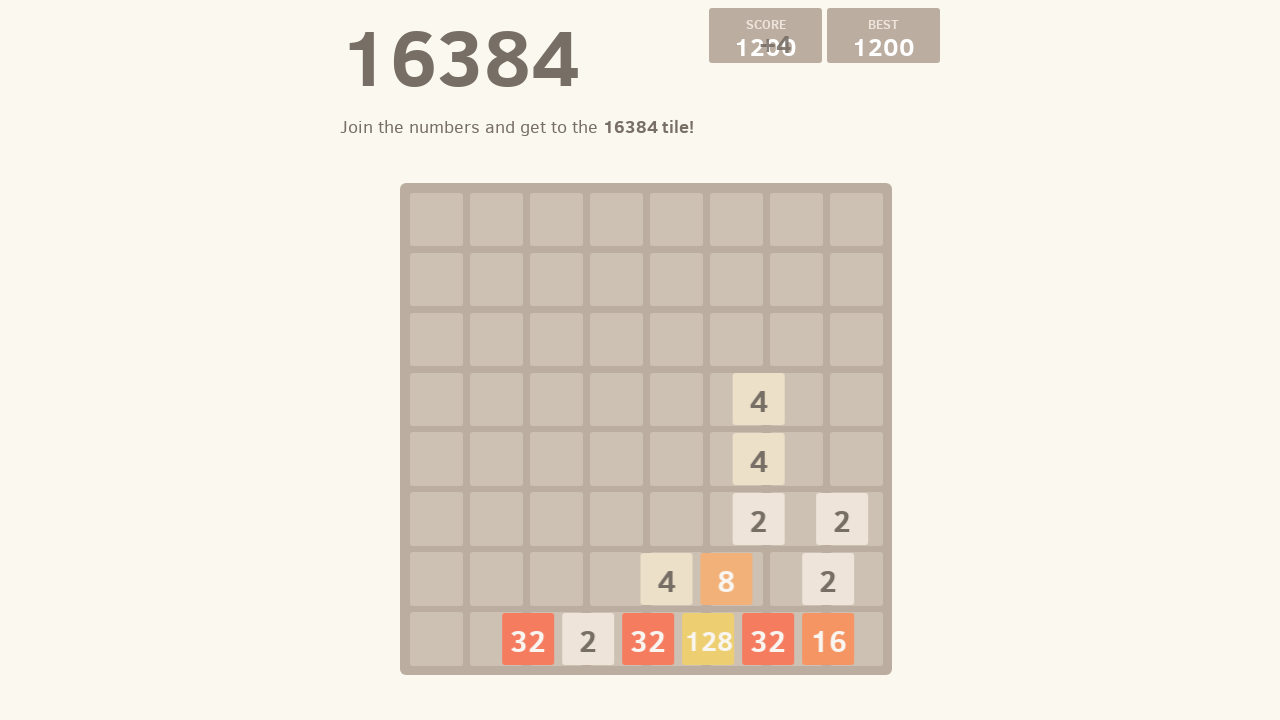

Pressed ArrowDown to move tiles down
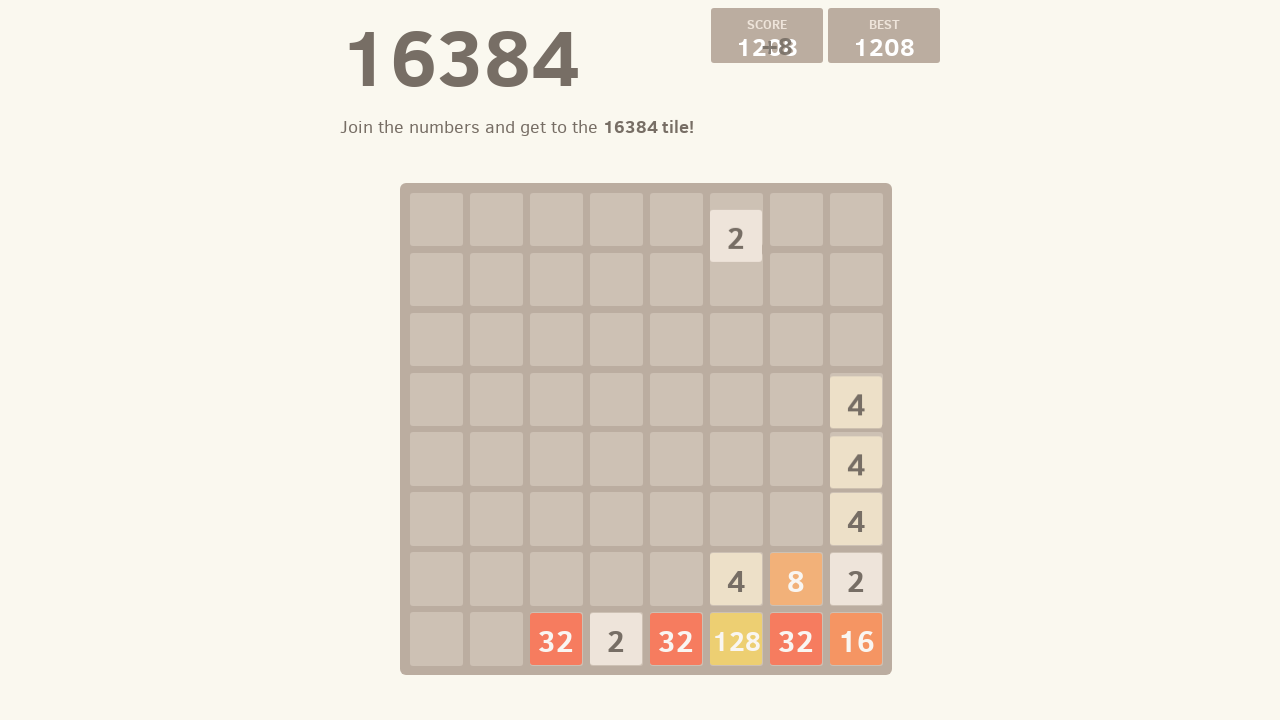

Pressed ArrowRight to move tiles
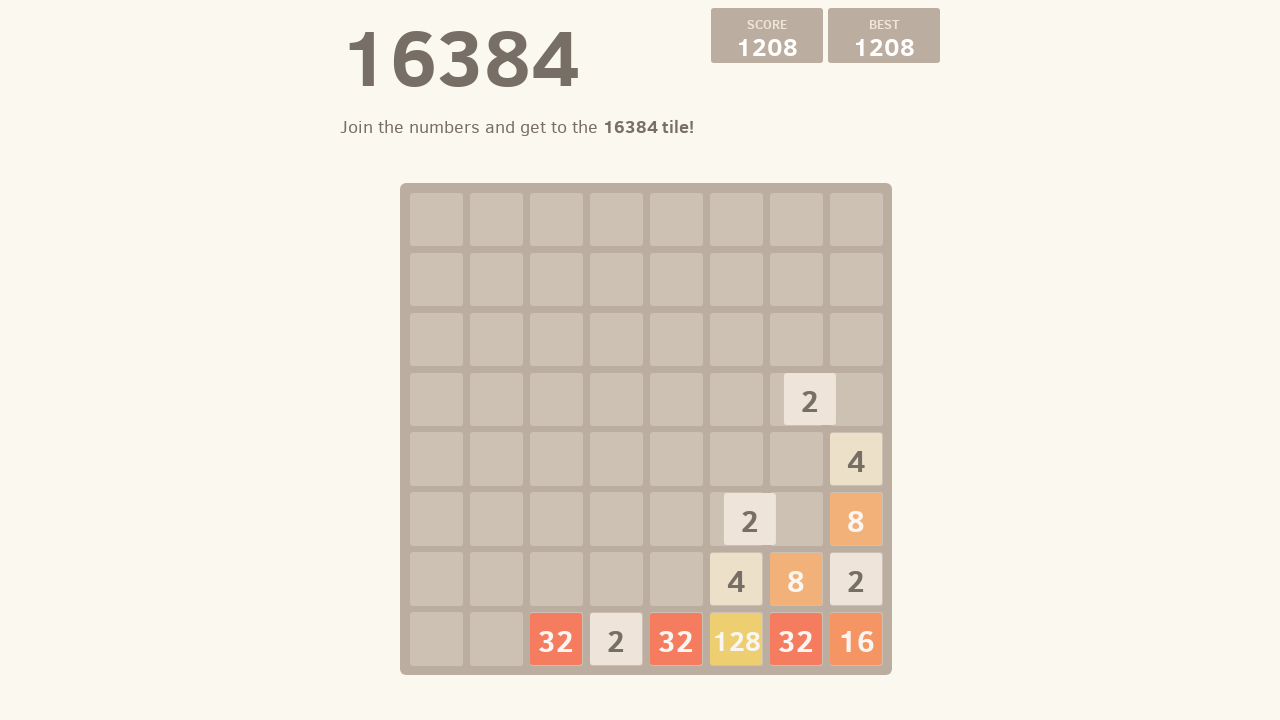

Pressed ArrowDown to move tiles down
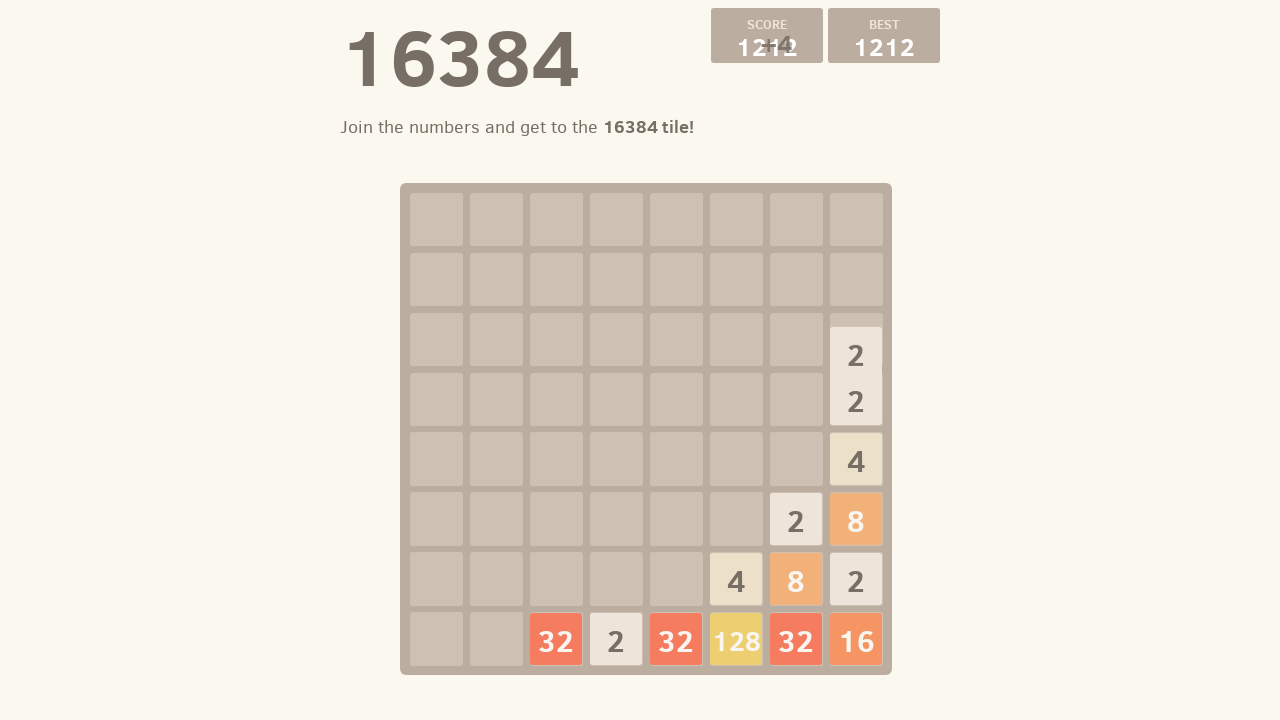

Pressed ArrowRight to move tiles
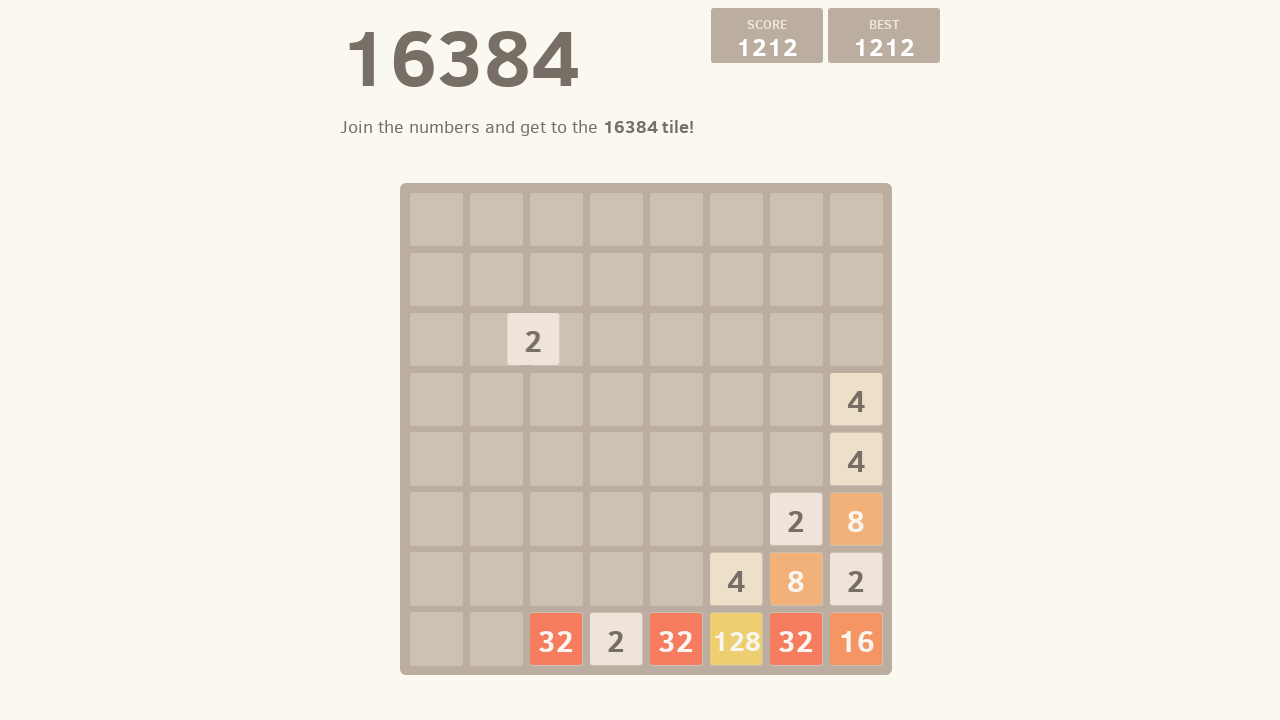

Pressed ArrowDown to move tiles down
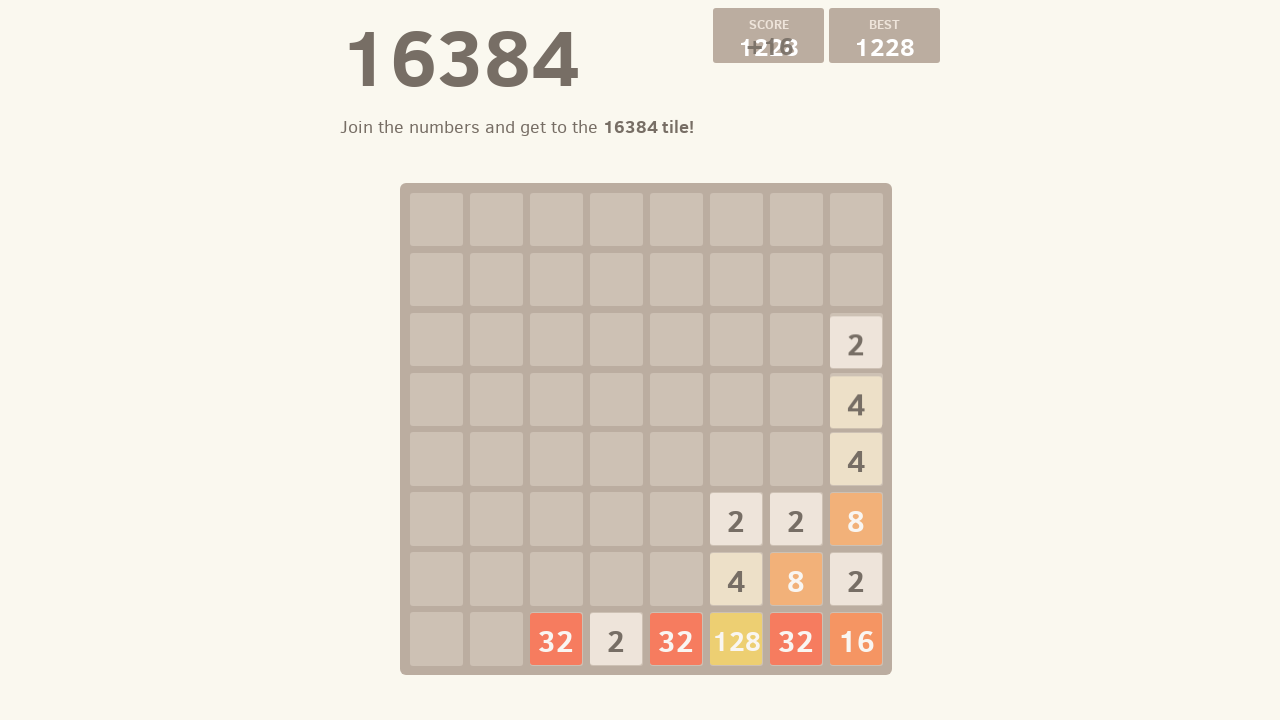

Pressed ArrowRight to move tiles
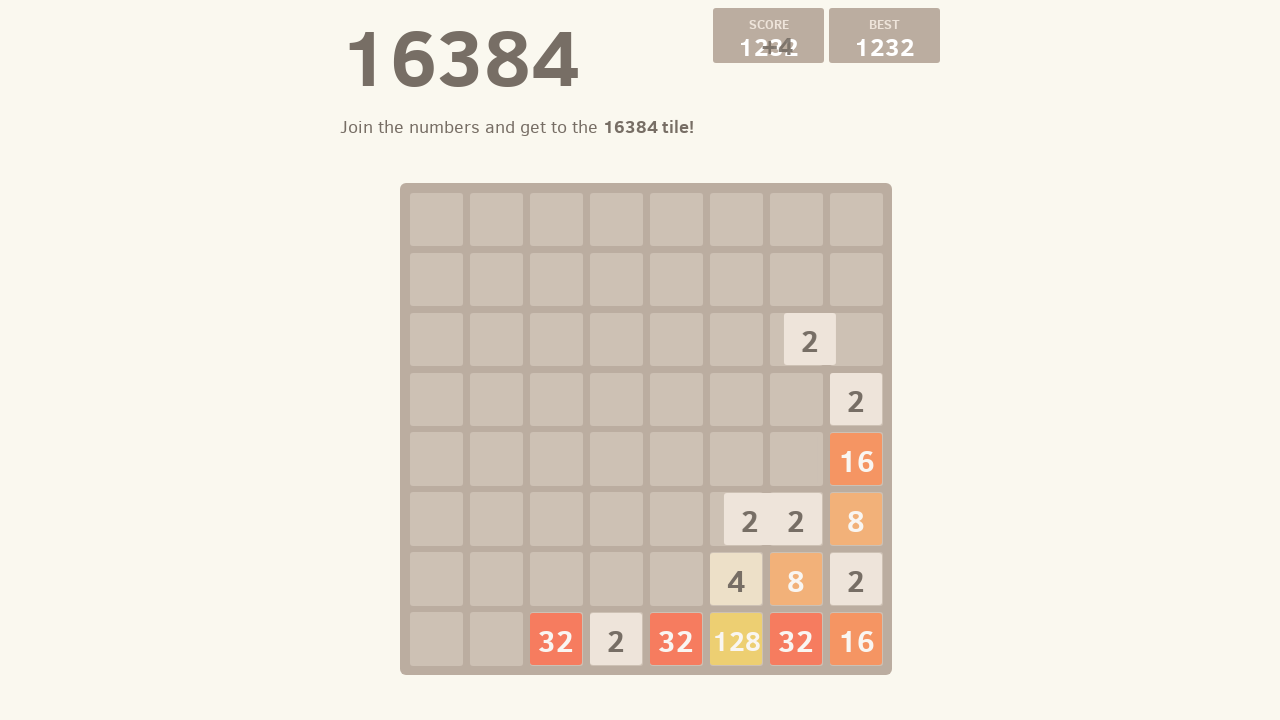

Pressed ArrowDown to move tiles down
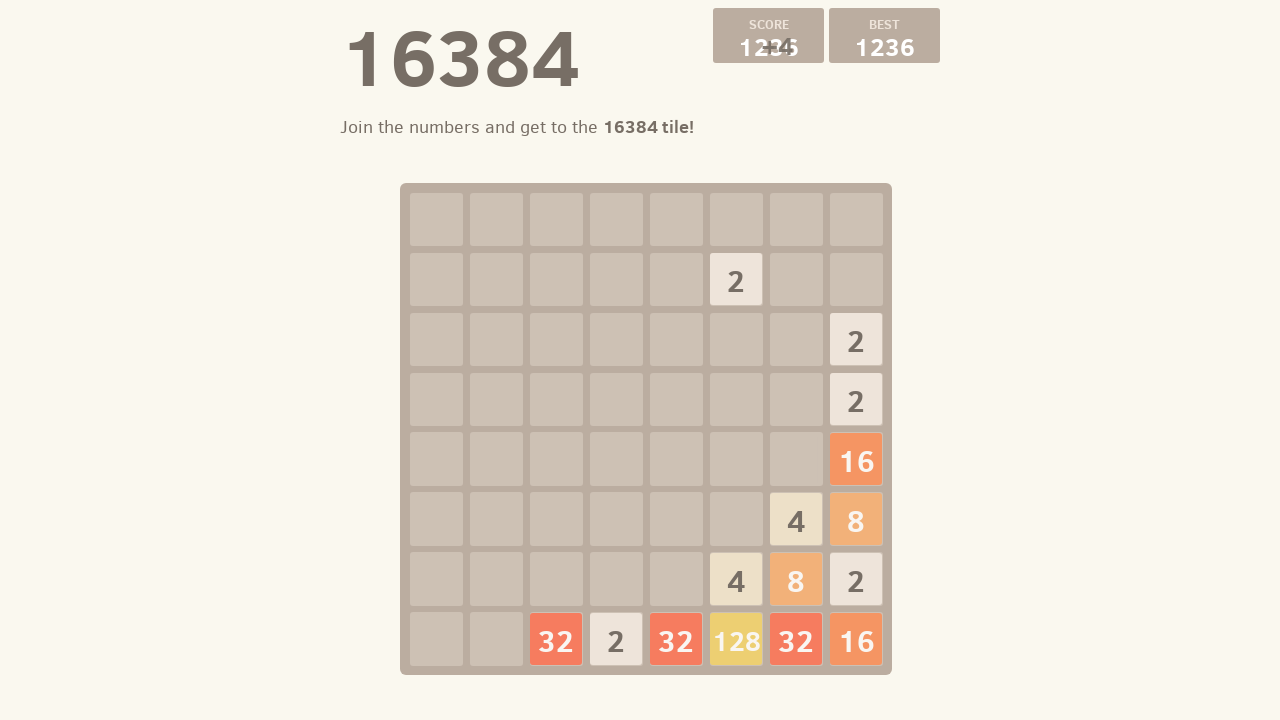

Pressed ArrowDown to move tiles
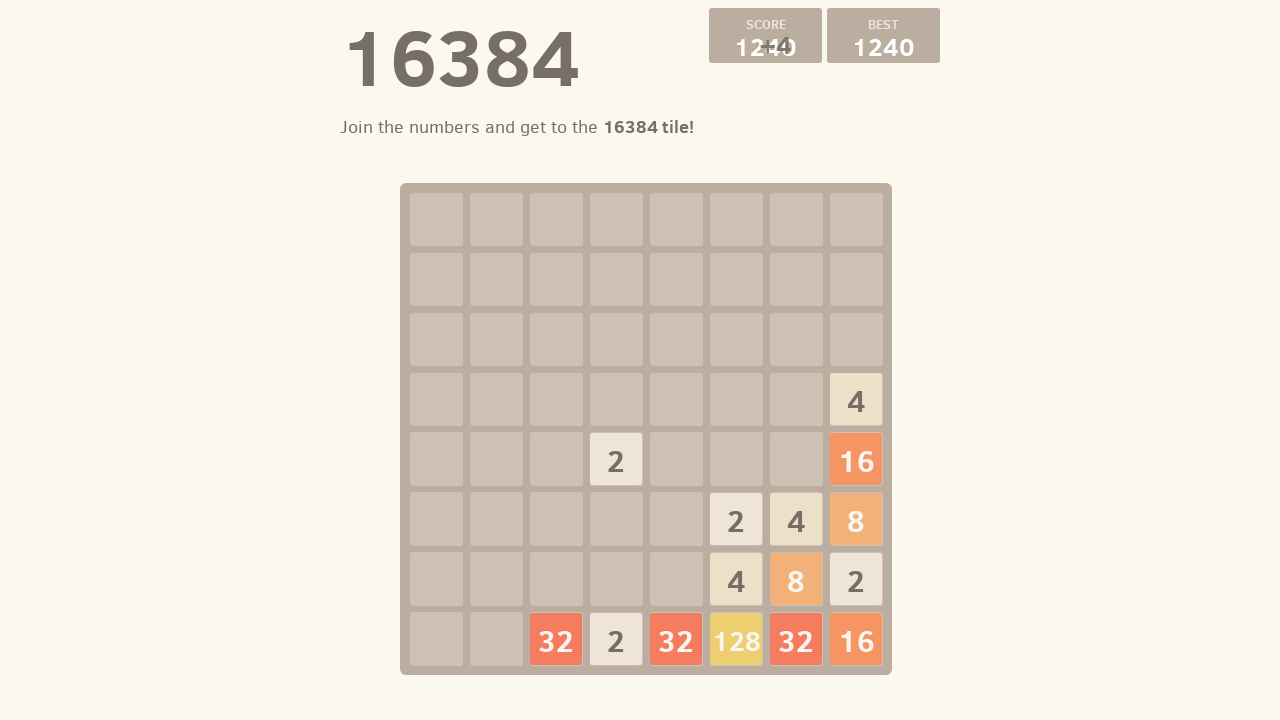

Pressed ArrowDown to move tiles down
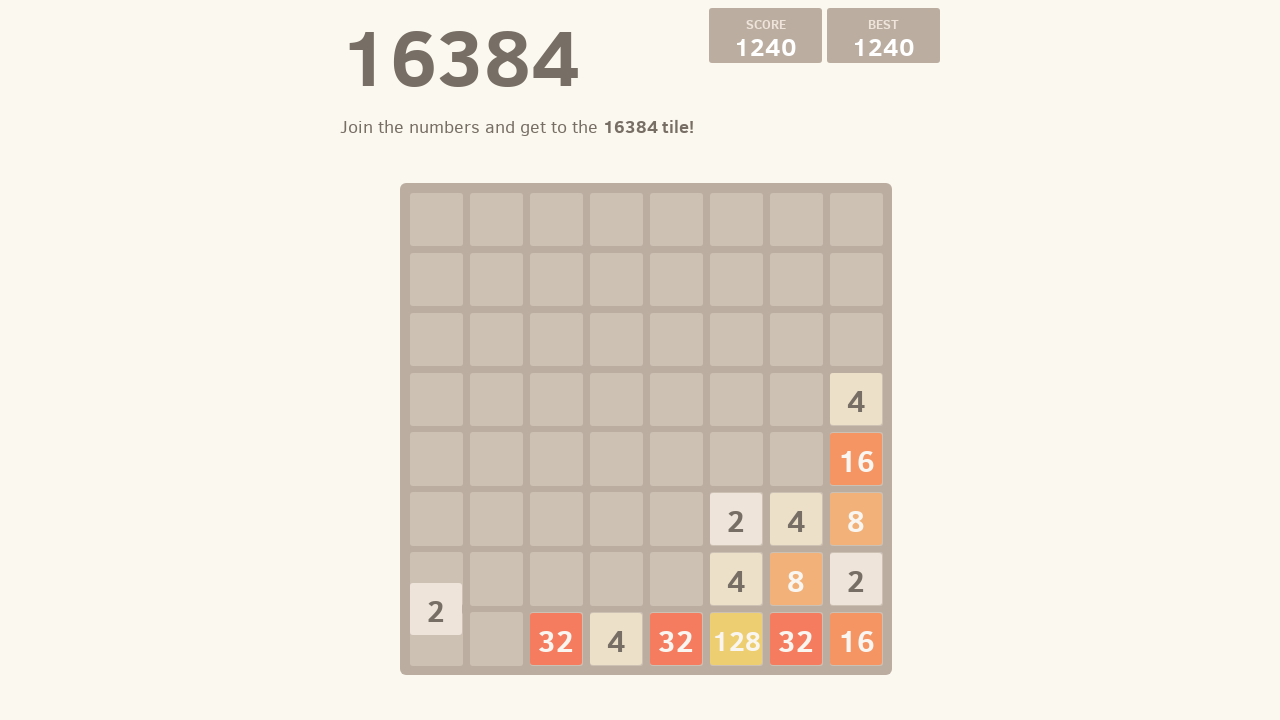

Pressed ArrowDown to move tiles
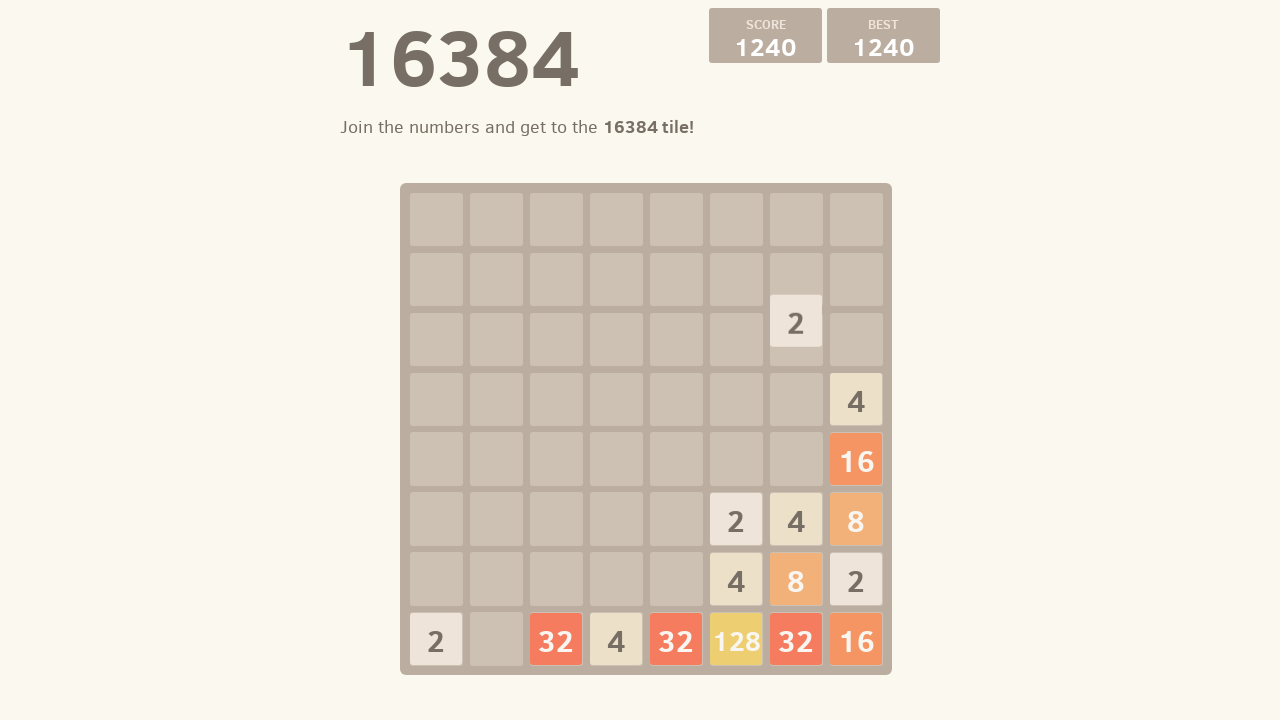

Pressed ArrowDown to move tiles down
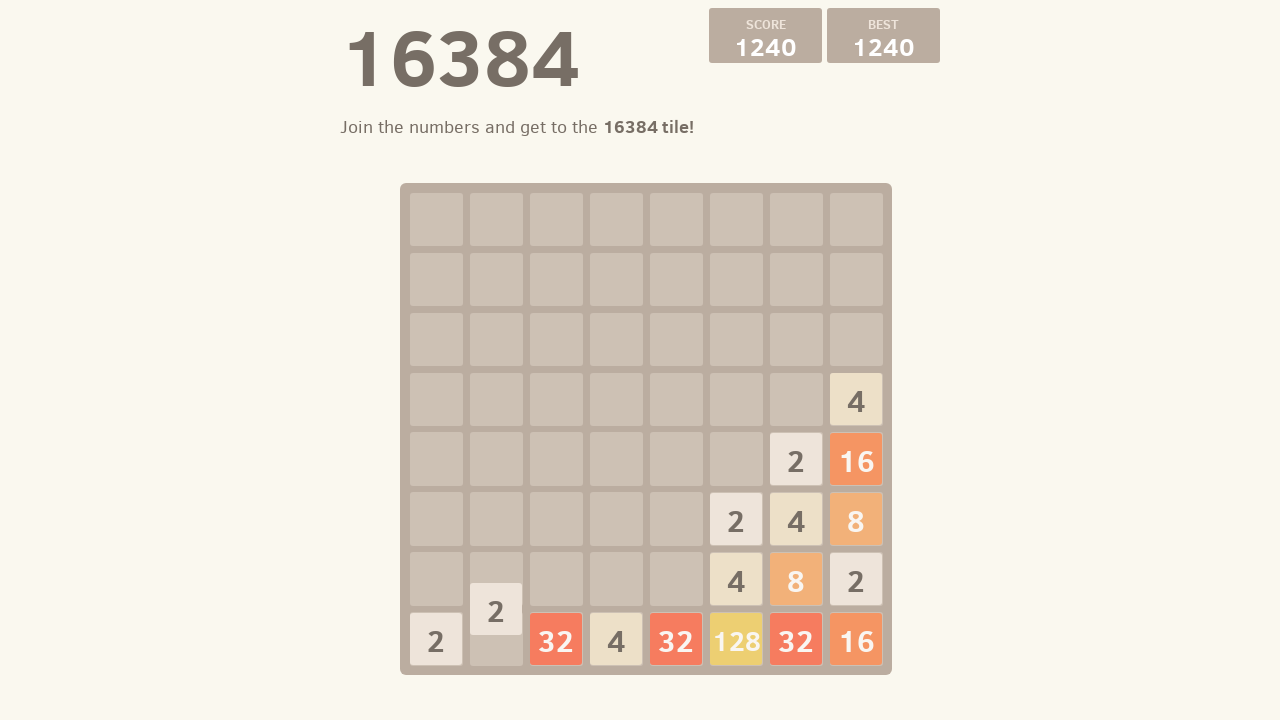

Pressed ArrowRight to move tiles
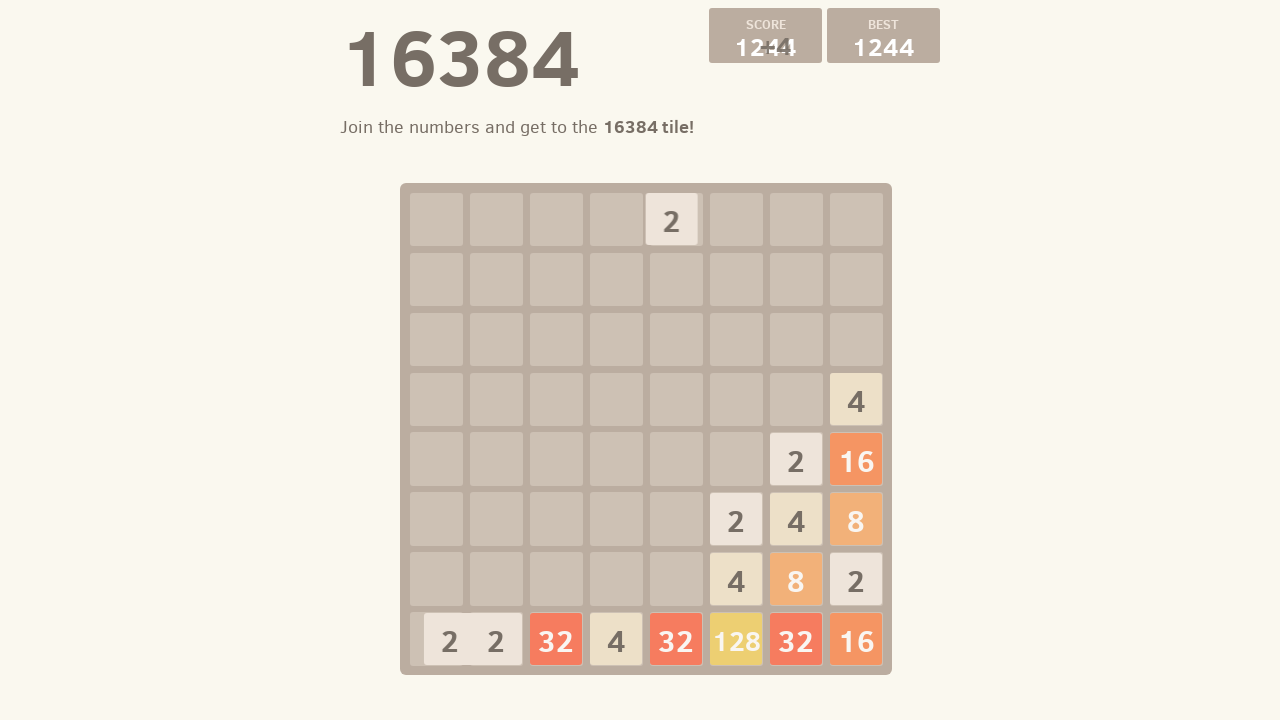

Pressed ArrowDown to move tiles down
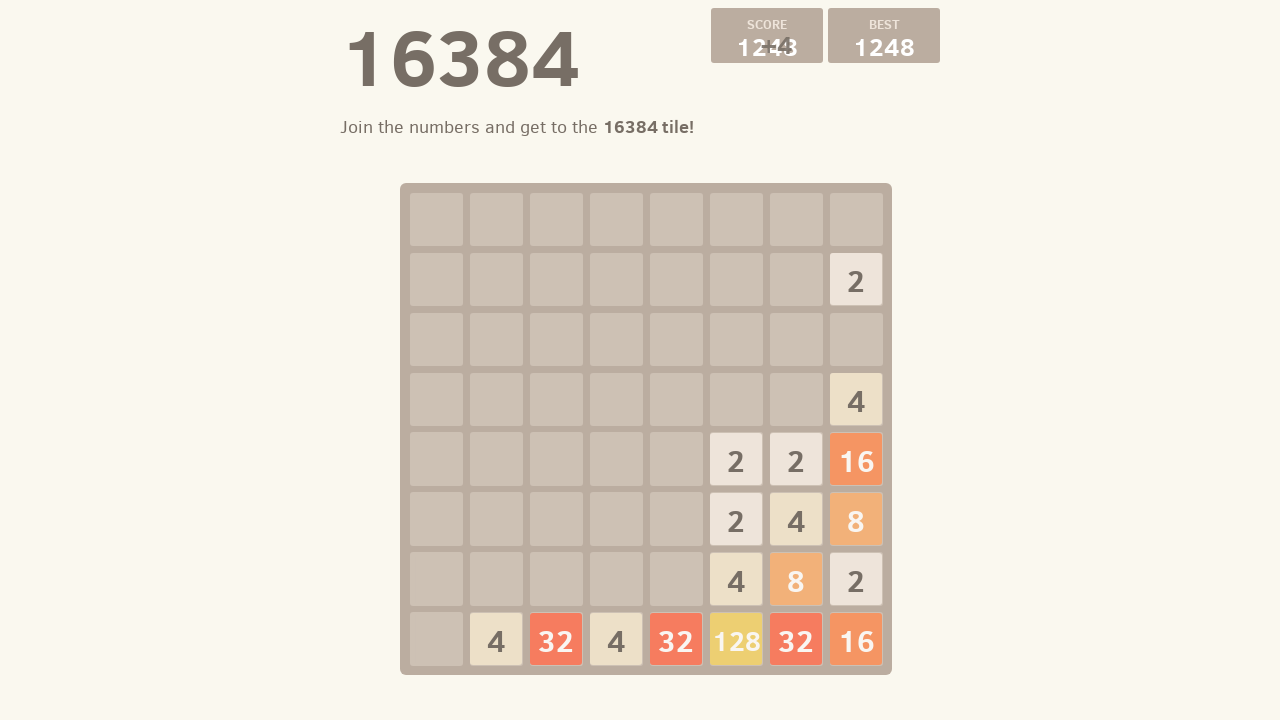

Pressed ArrowLeft to move tiles
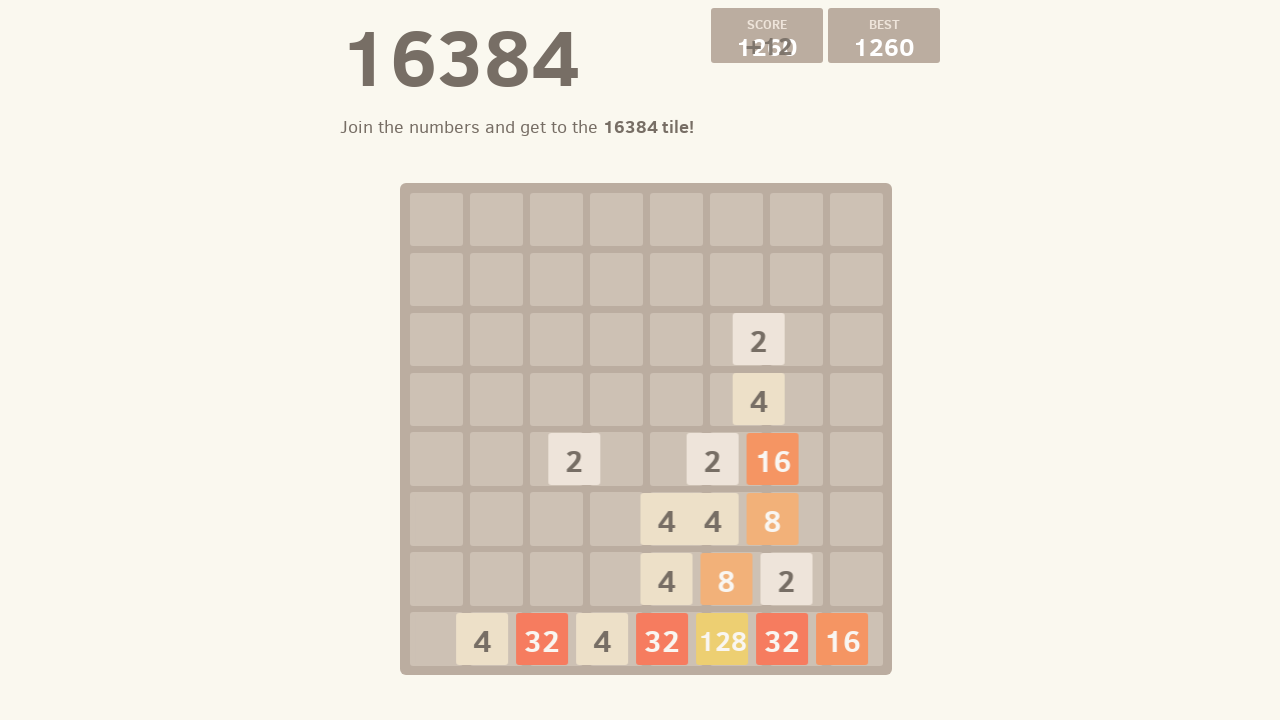

Pressed ArrowDown to move tiles down
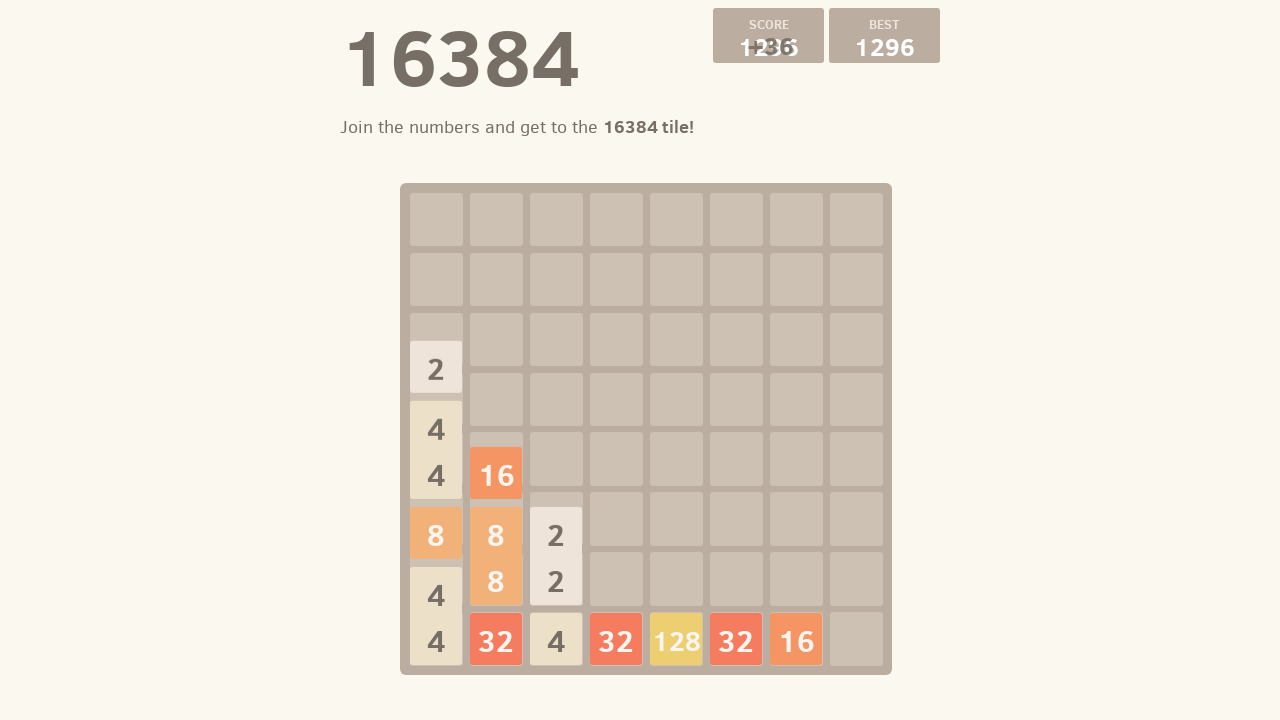

Pressed ArrowDown to move tiles
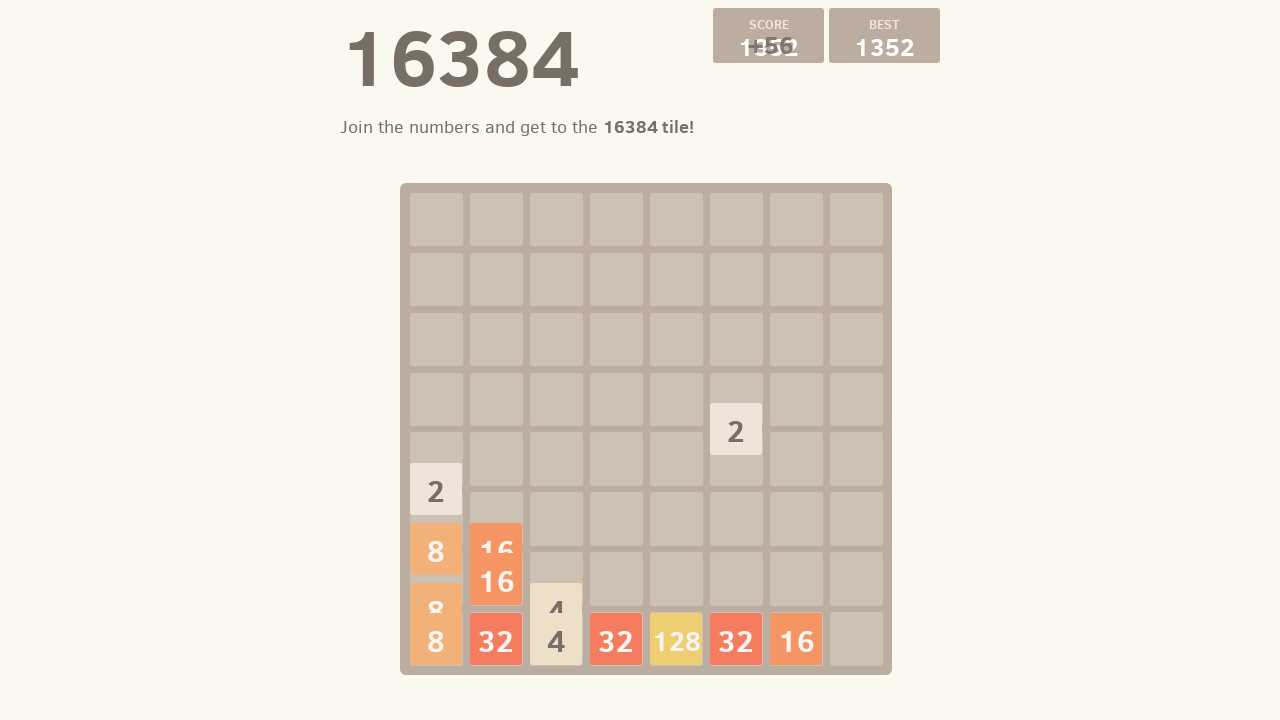

Pressed ArrowDown to move tiles down
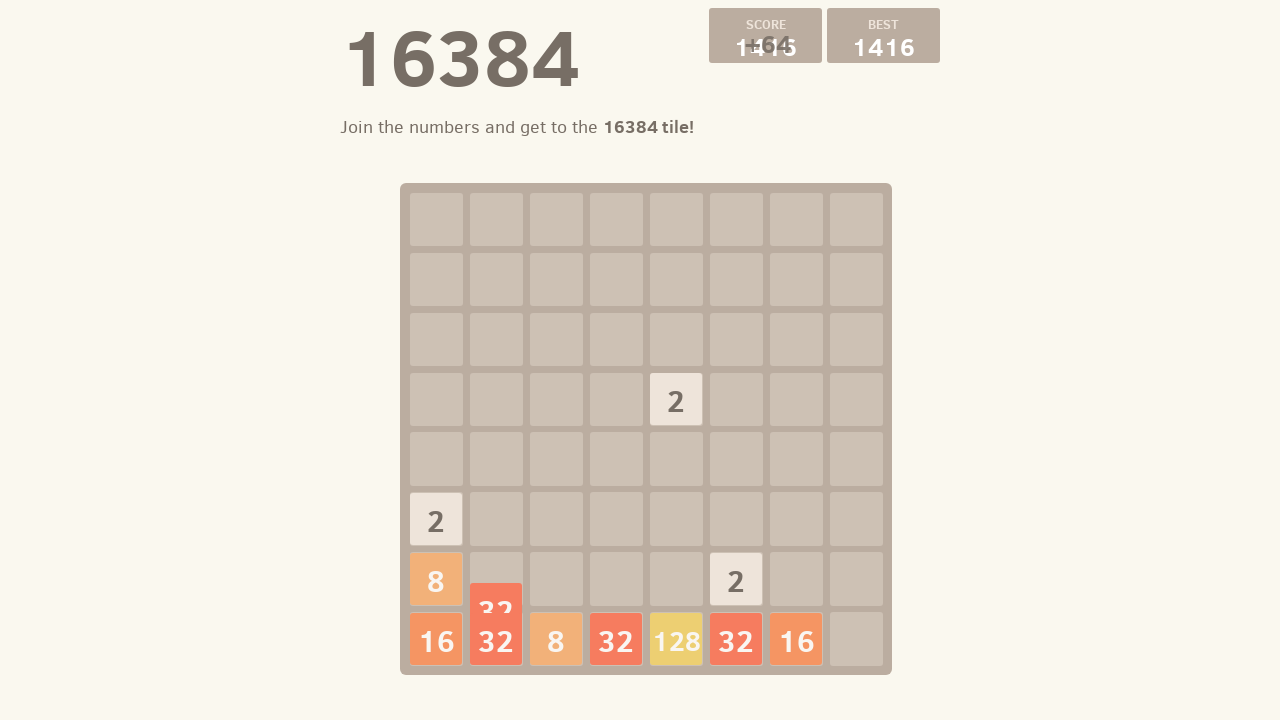

Pressed ArrowLeft to move tiles
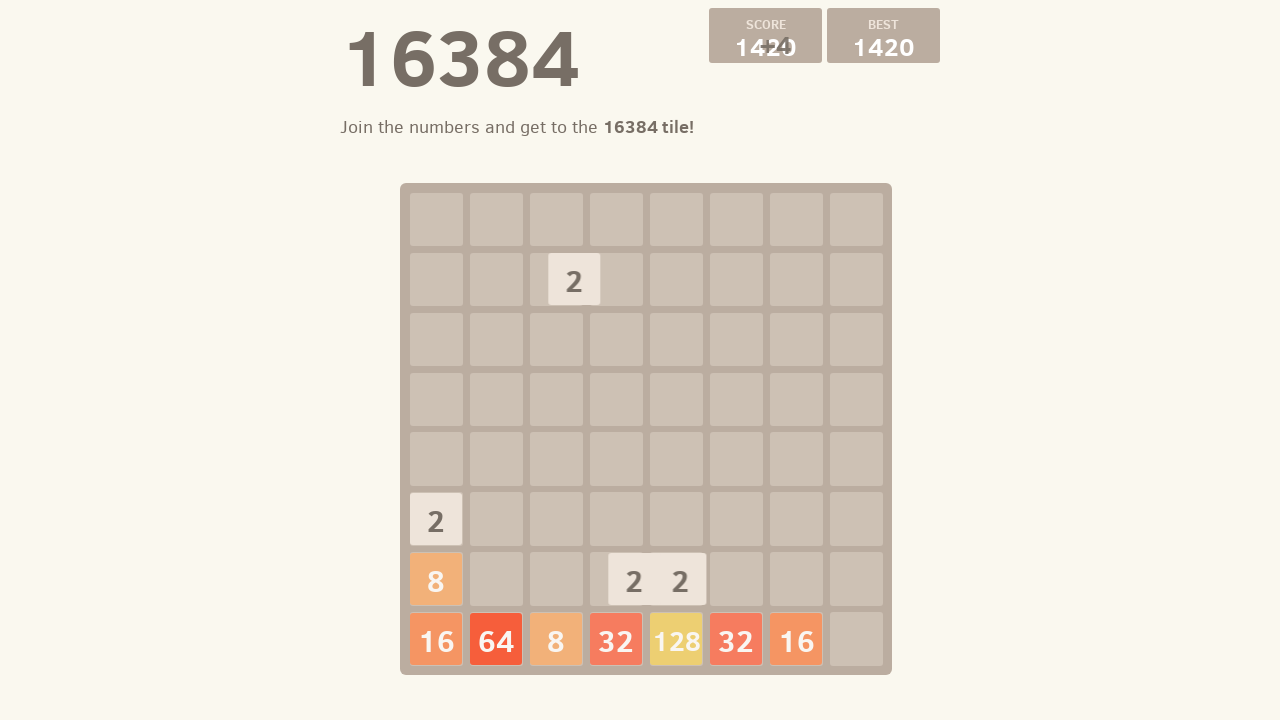

Pressed ArrowDown to move tiles down
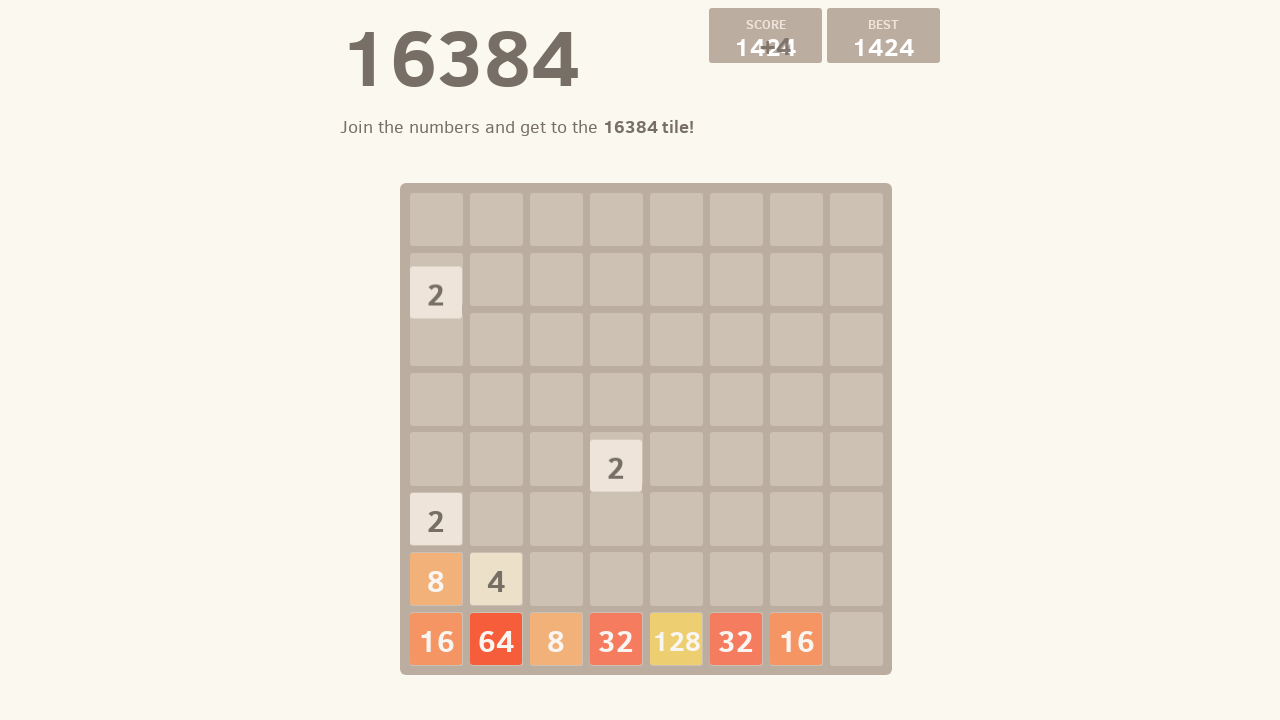

Pressed ArrowLeft to move tiles
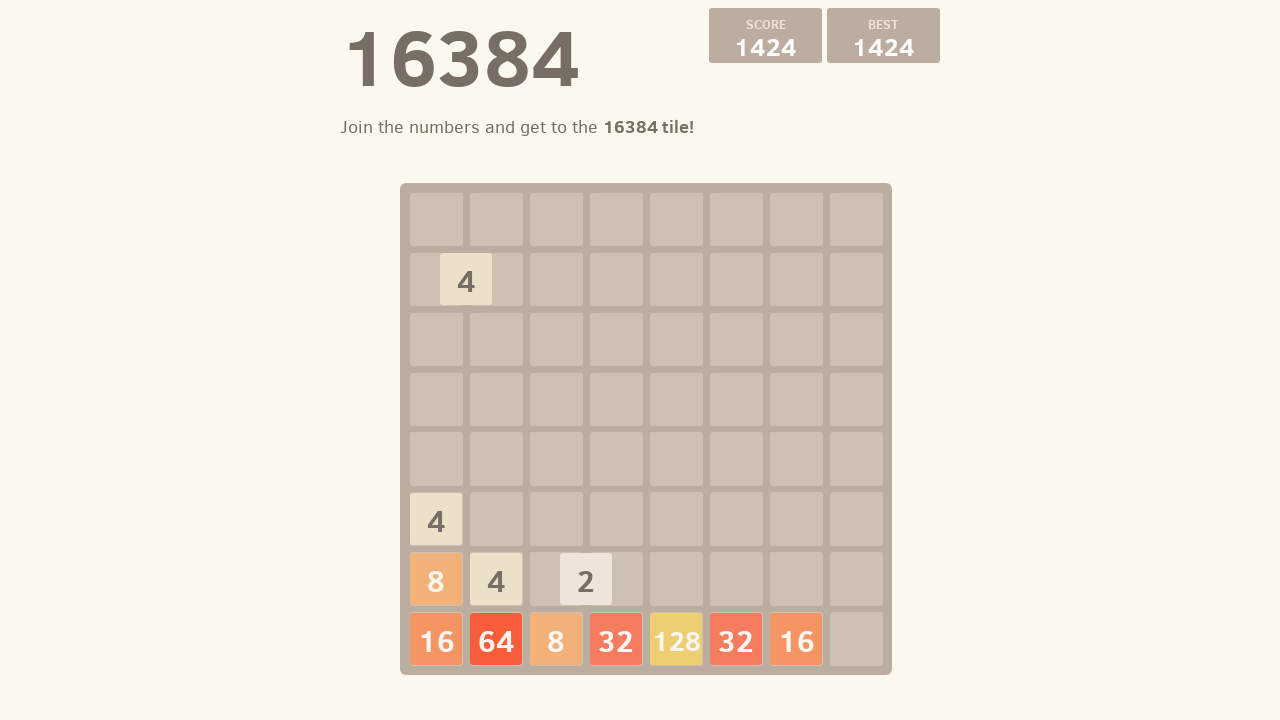

Pressed ArrowDown to move tiles down
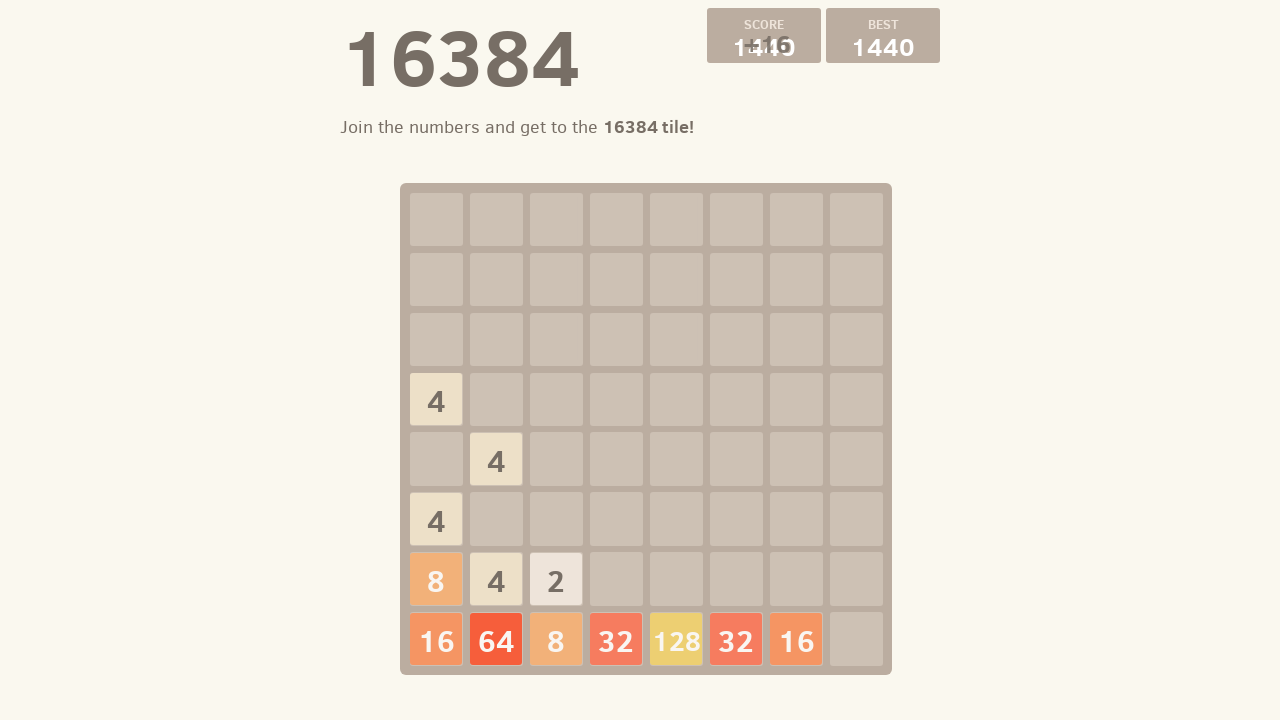

Pressed ArrowDown to move tiles
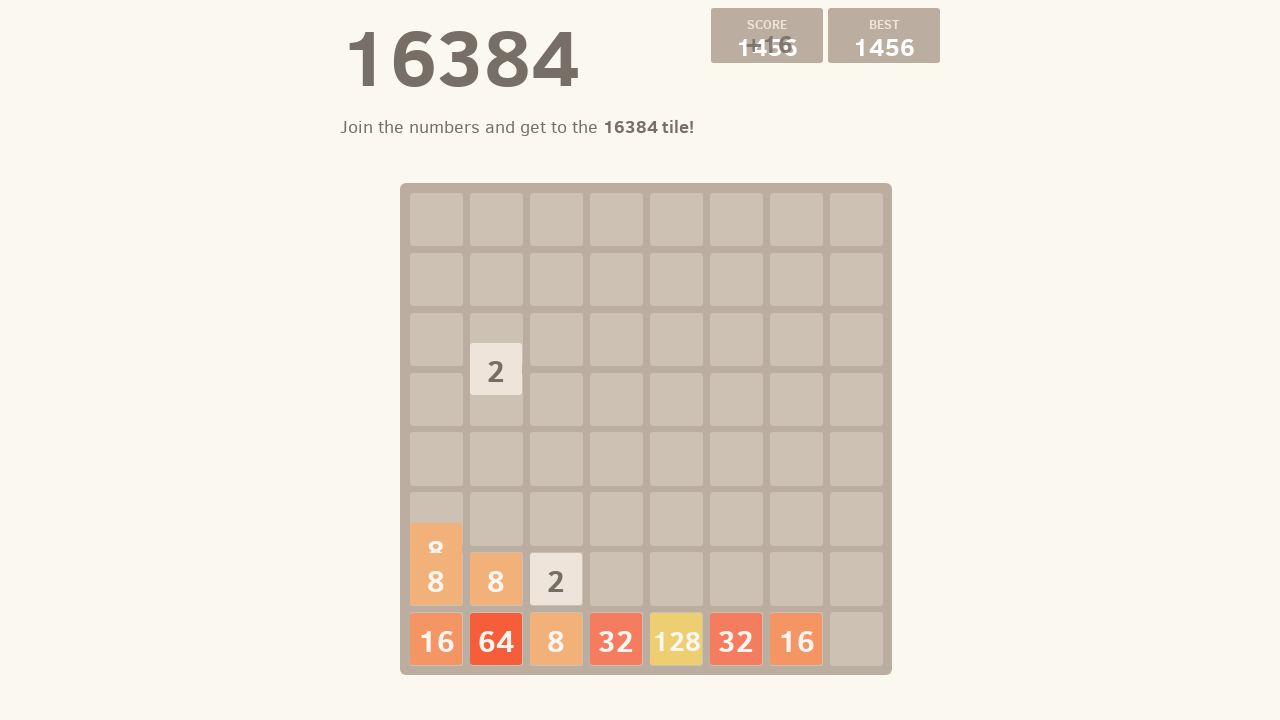

Pressed ArrowDown to move tiles down
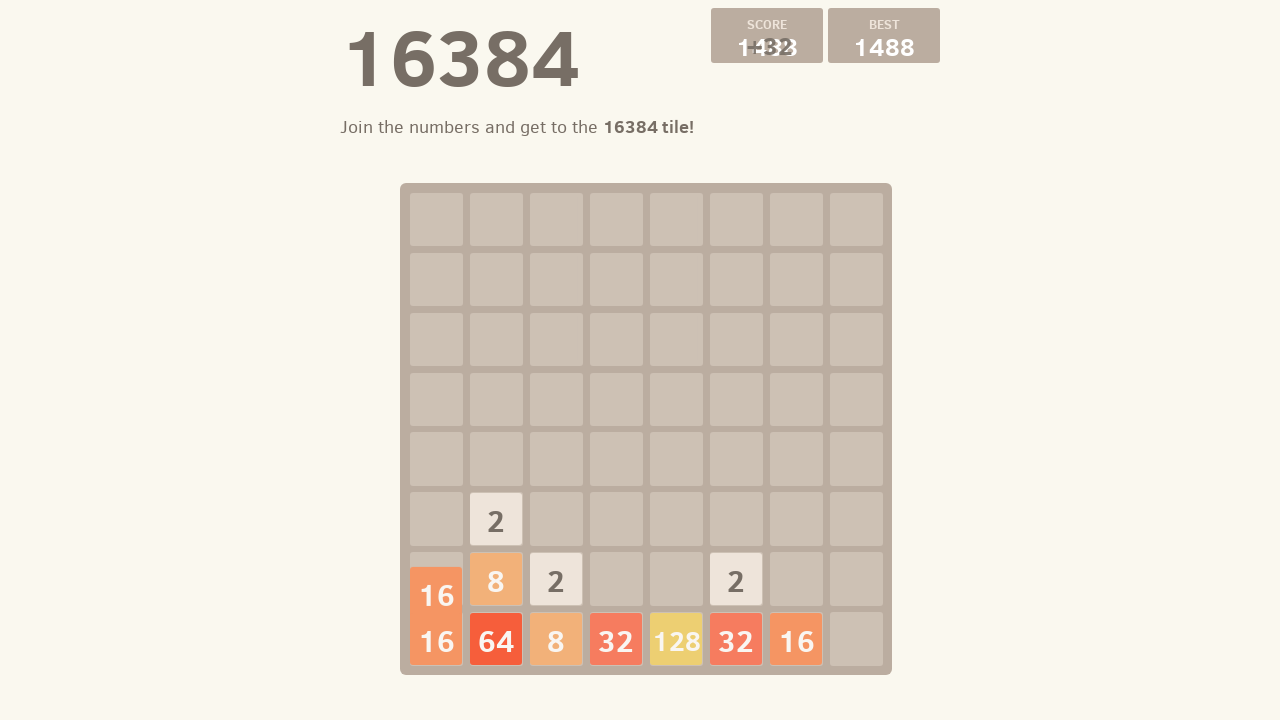

Pressed ArrowLeft to move tiles
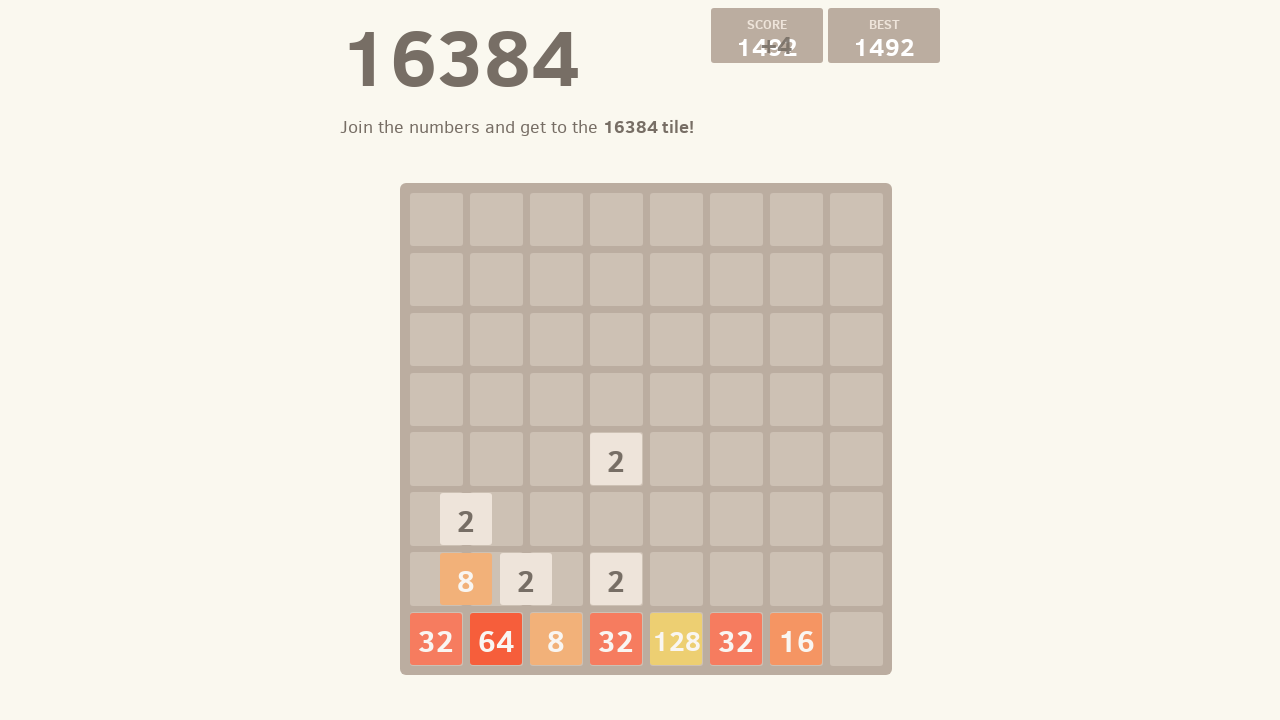

Pressed ArrowDown to move tiles down
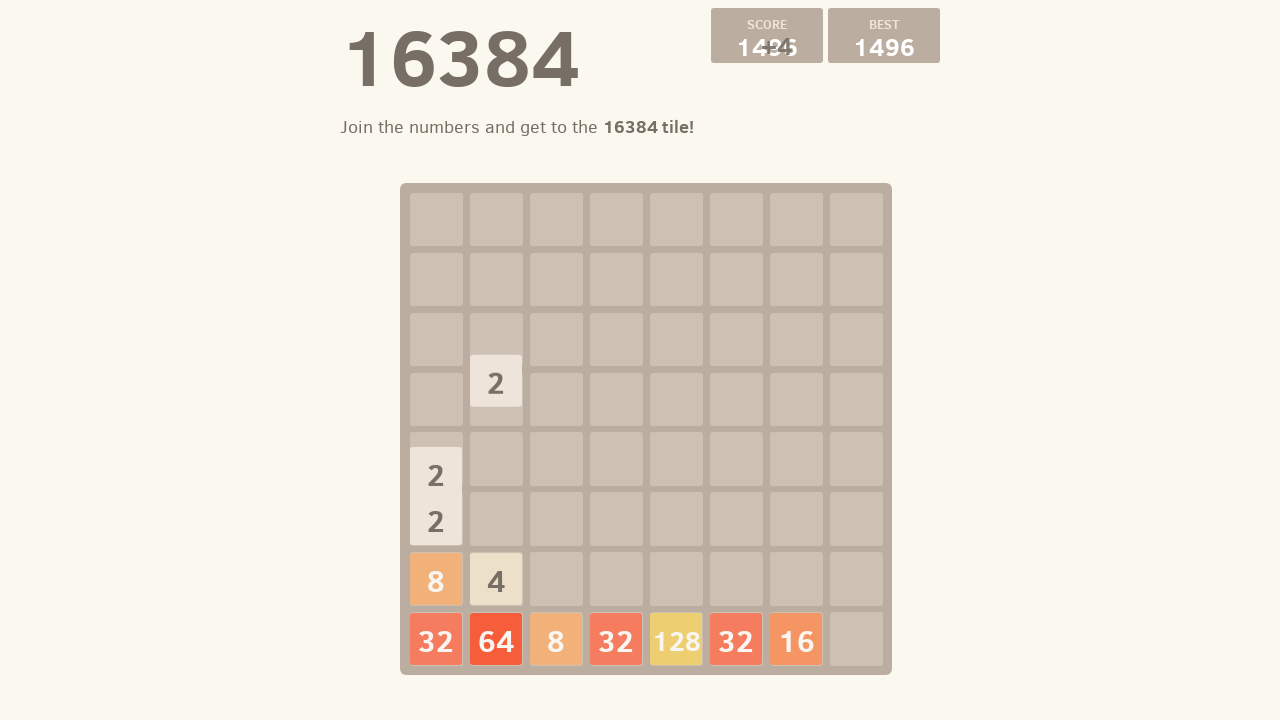

Pressed ArrowLeft to move tiles
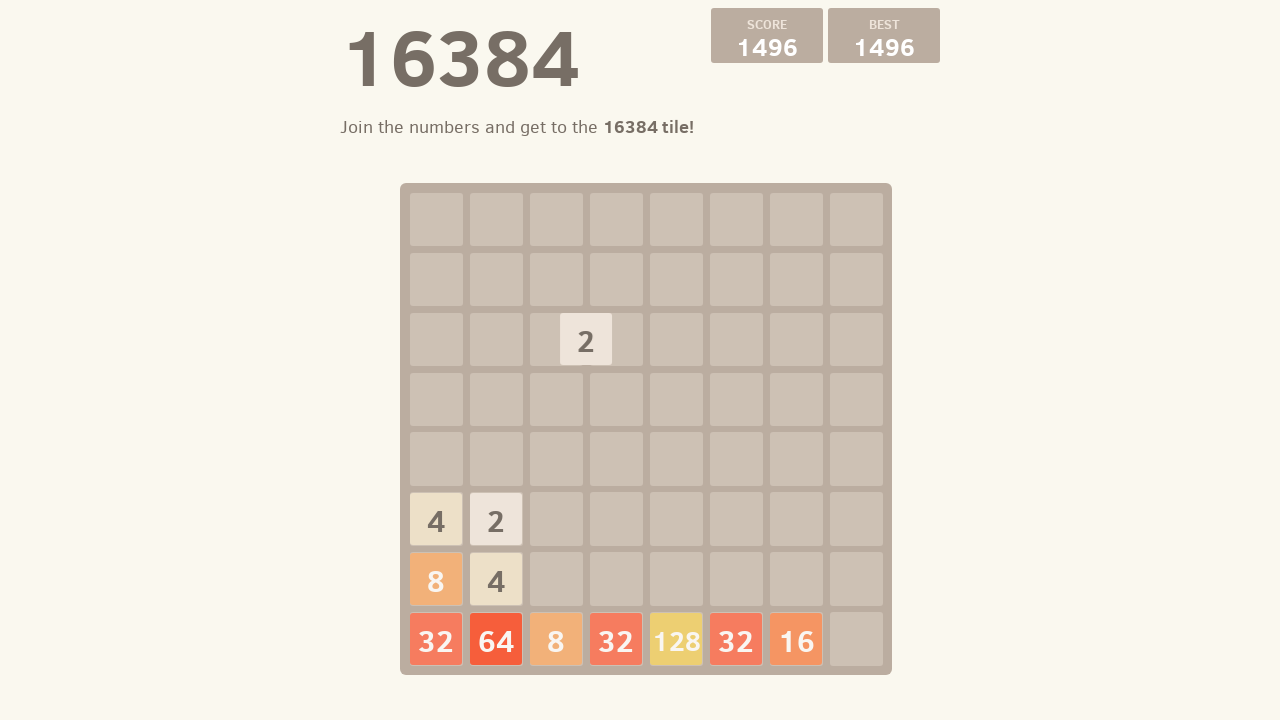

Pressed ArrowDown to move tiles down
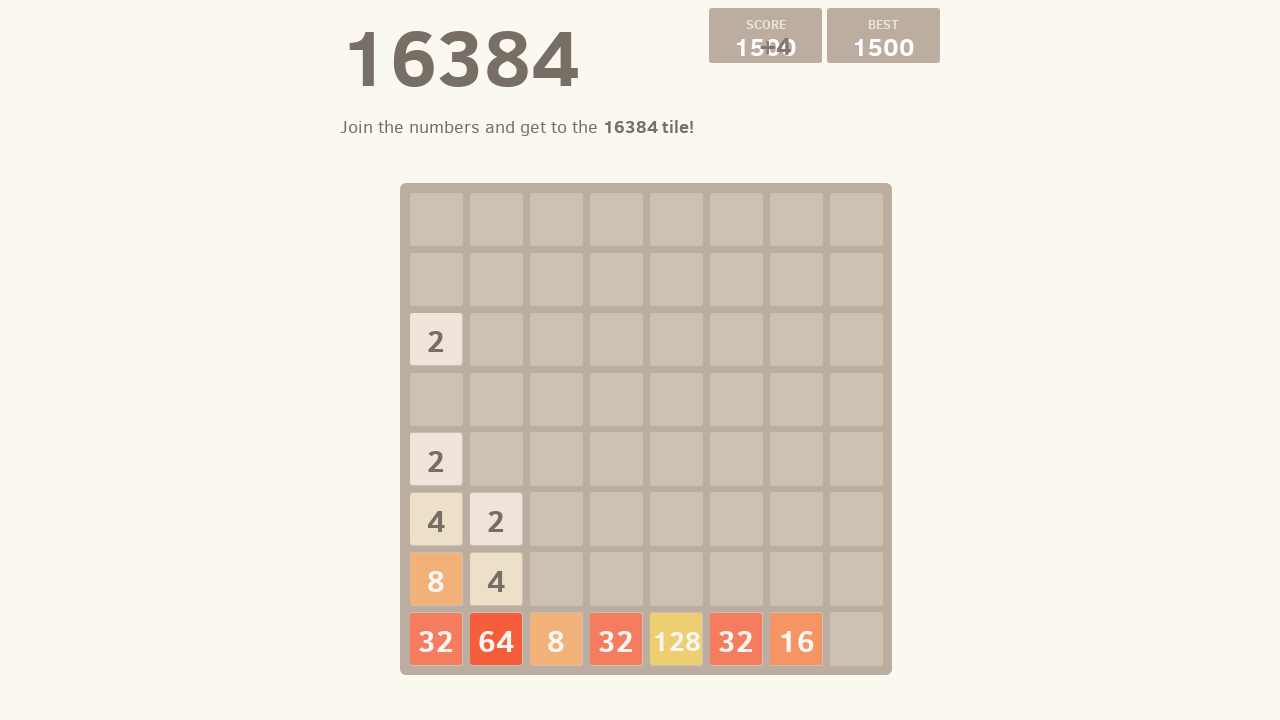

Pressed ArrowDown to move tiles
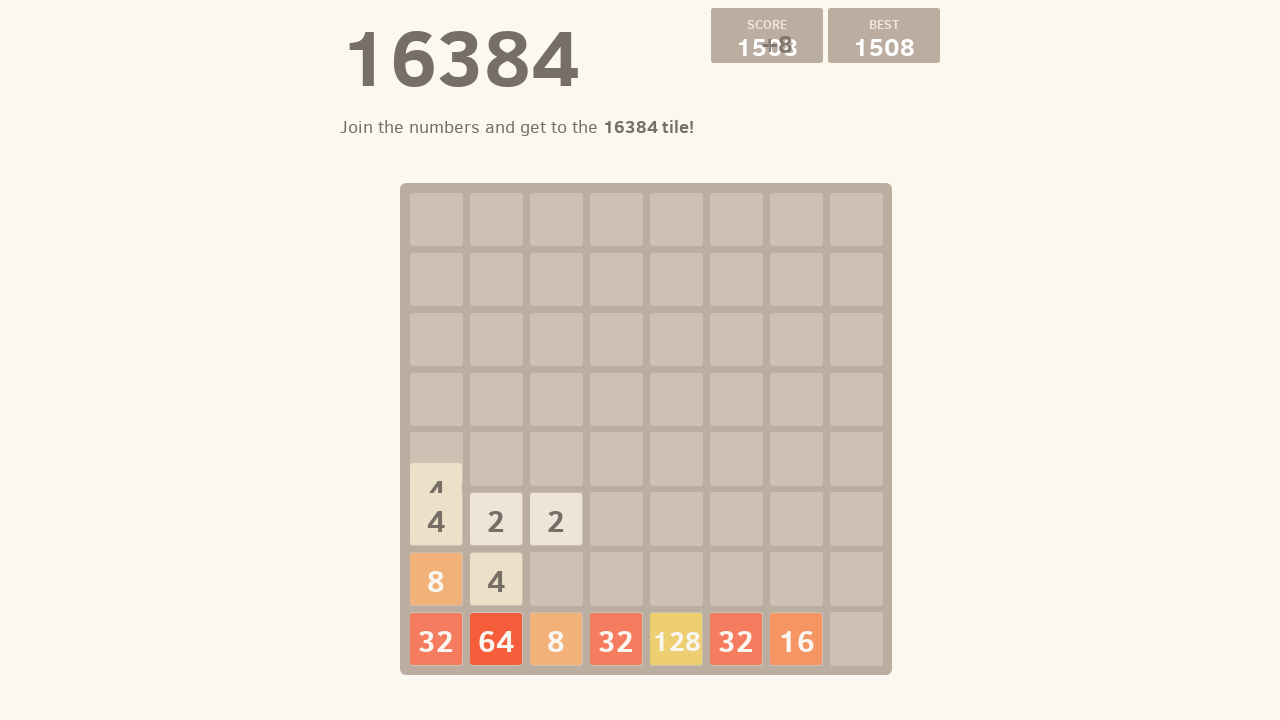

Pressed ArrowDown to move tiles down
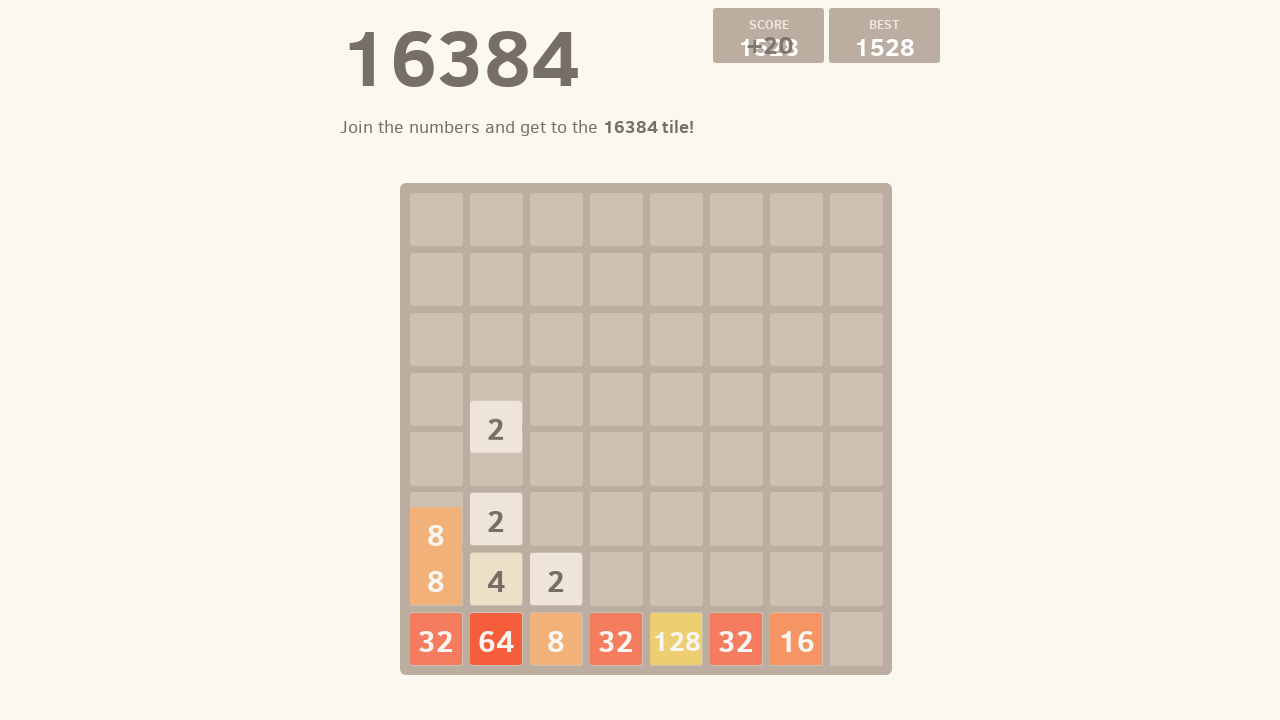

Pressed ArrowRight to move tiles
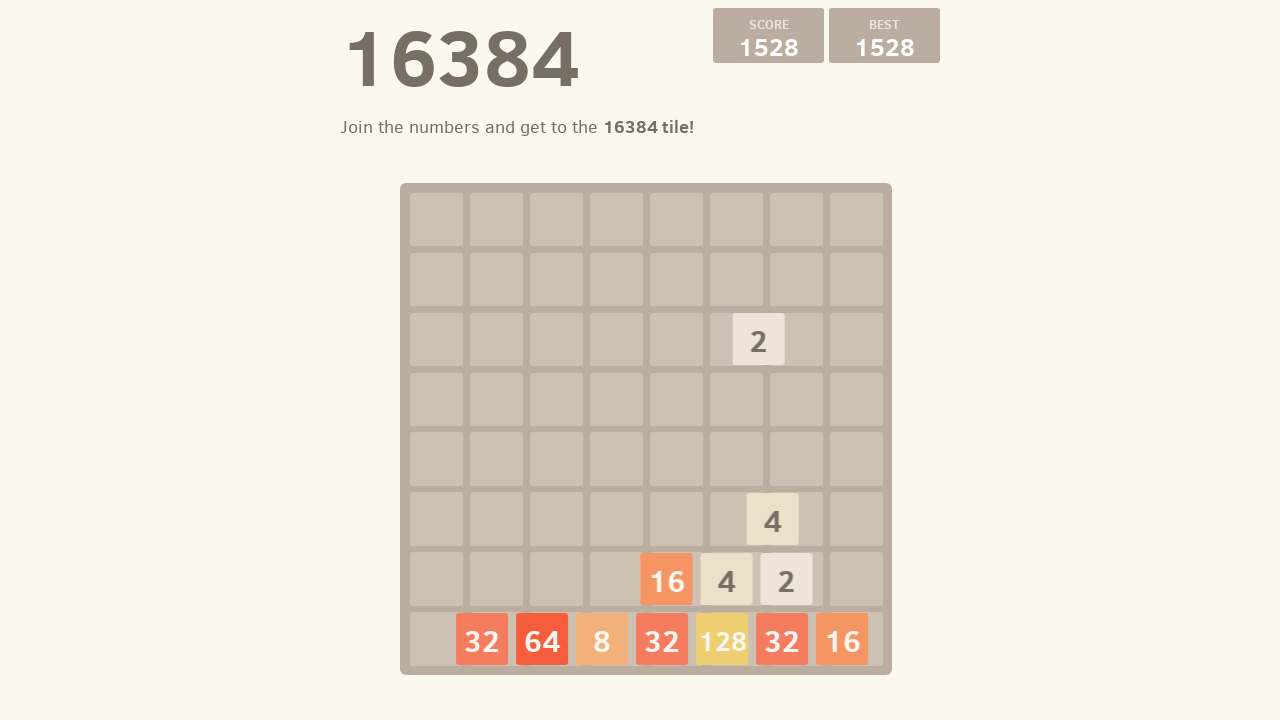

Pressed ArrowDown to move tiles down
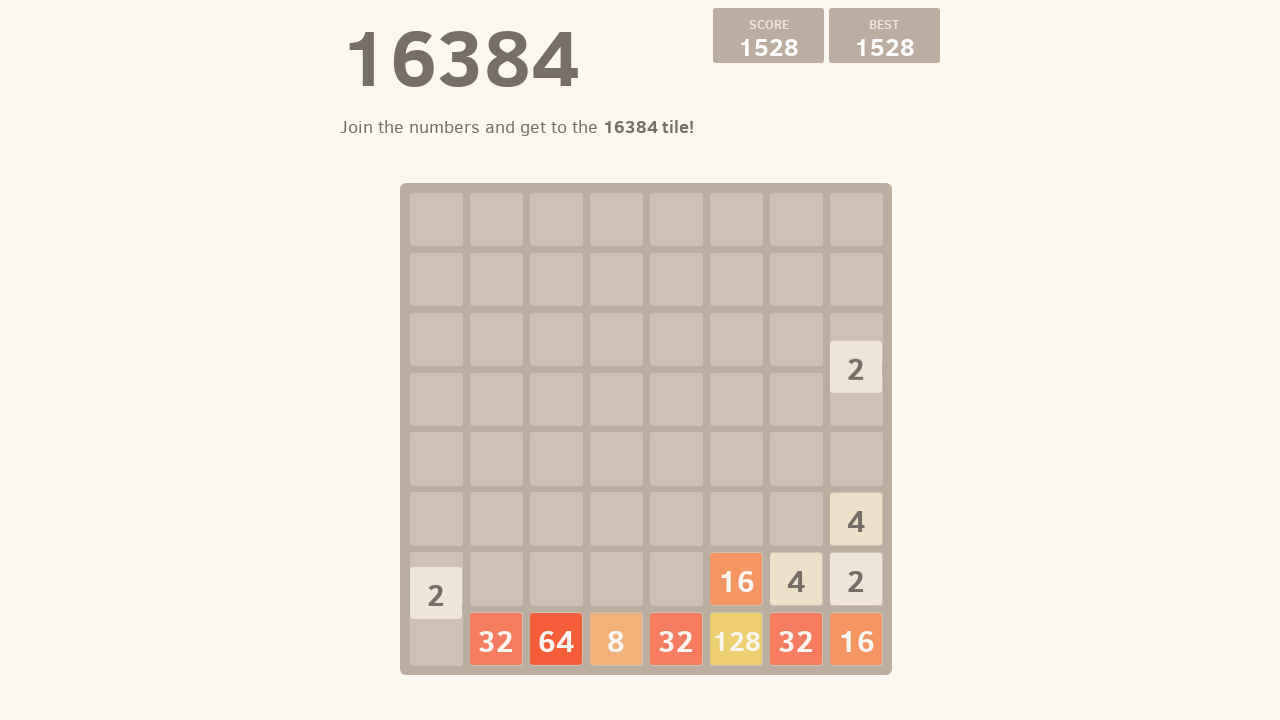

Pressed ArrowLeft to move tiles
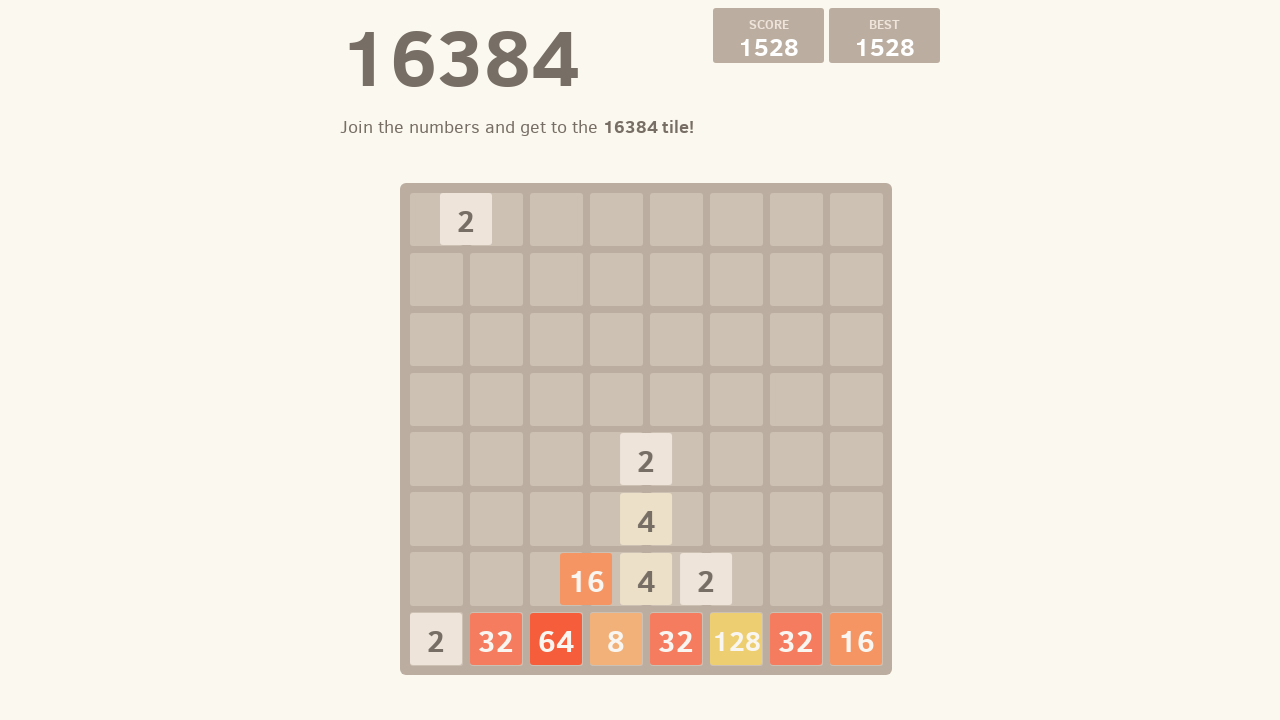

Pressed ArrowDown to move tiles down
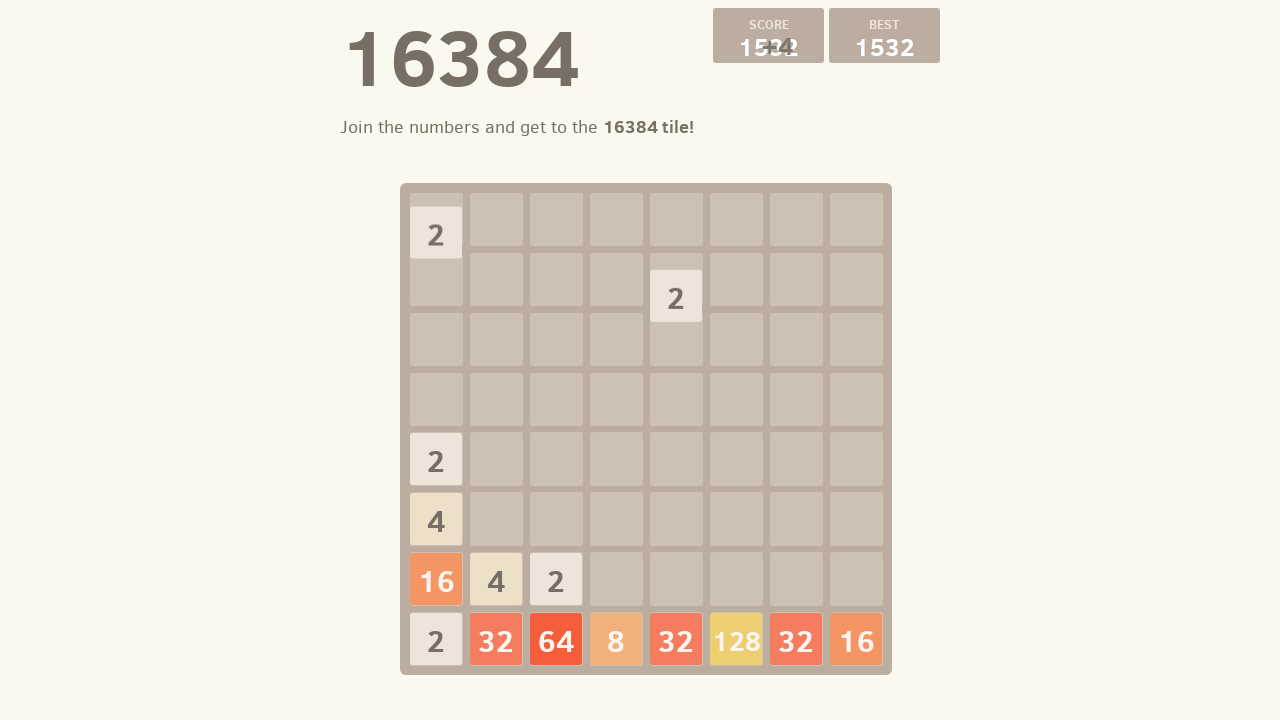

Pressed ArrowLeft to move tiles
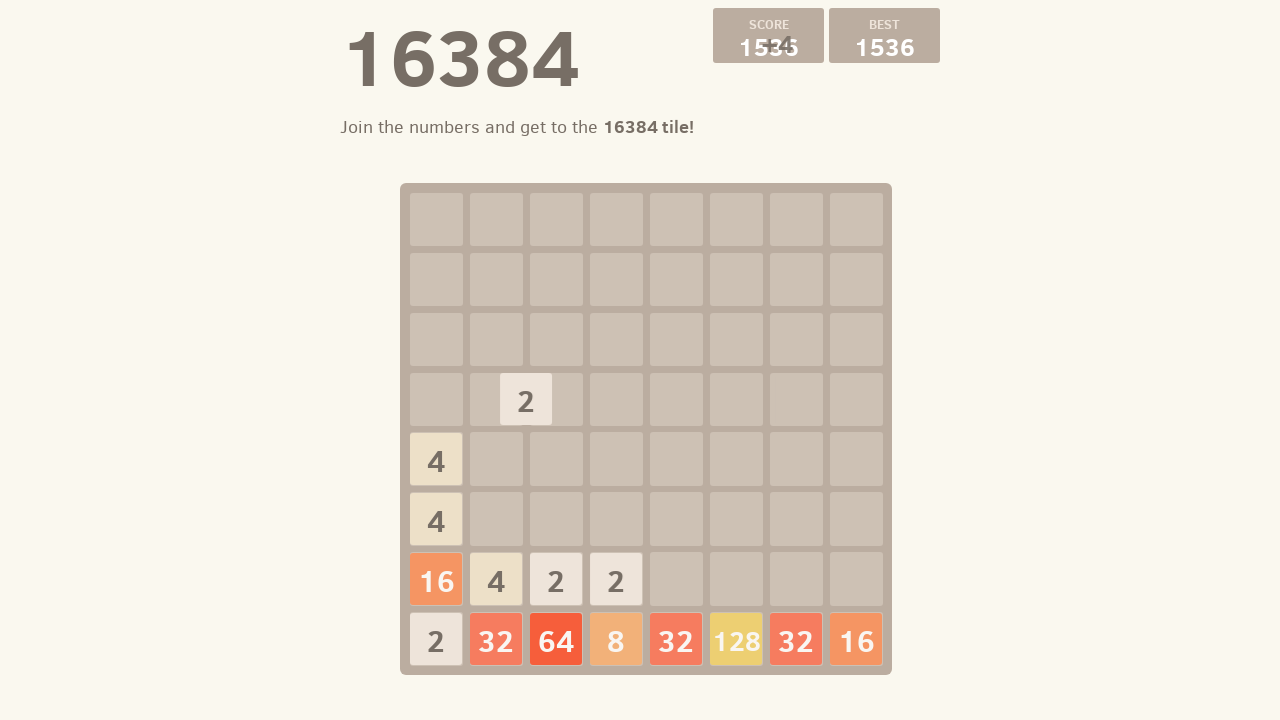

Pressed ArrowDown to move tiles down
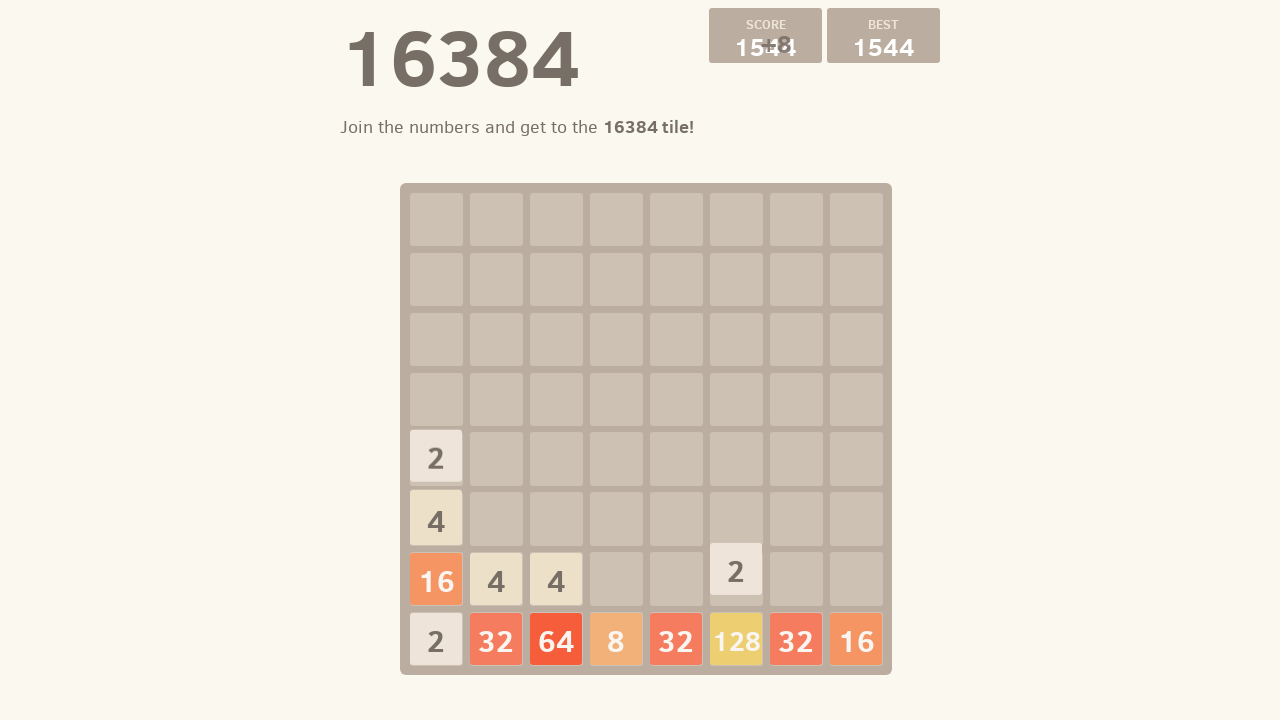

Pressed ArrowRight to move tiles
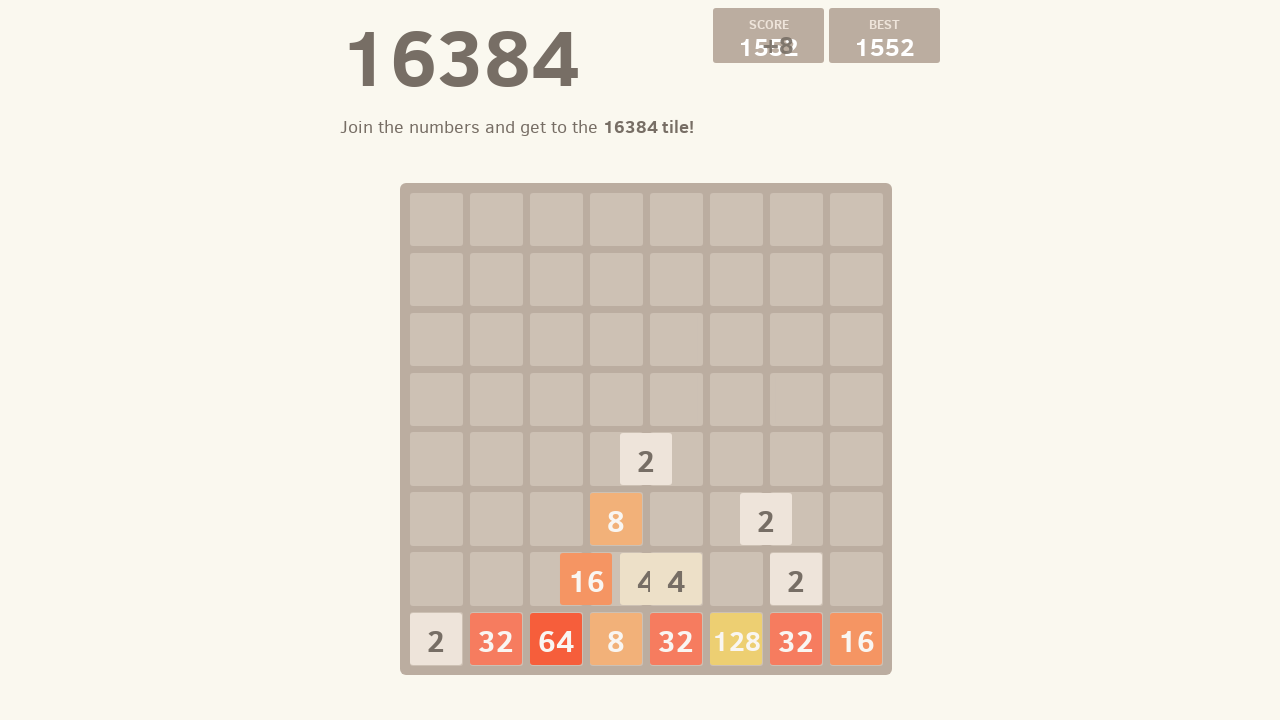

Pressed ArrowDown to move tiles down
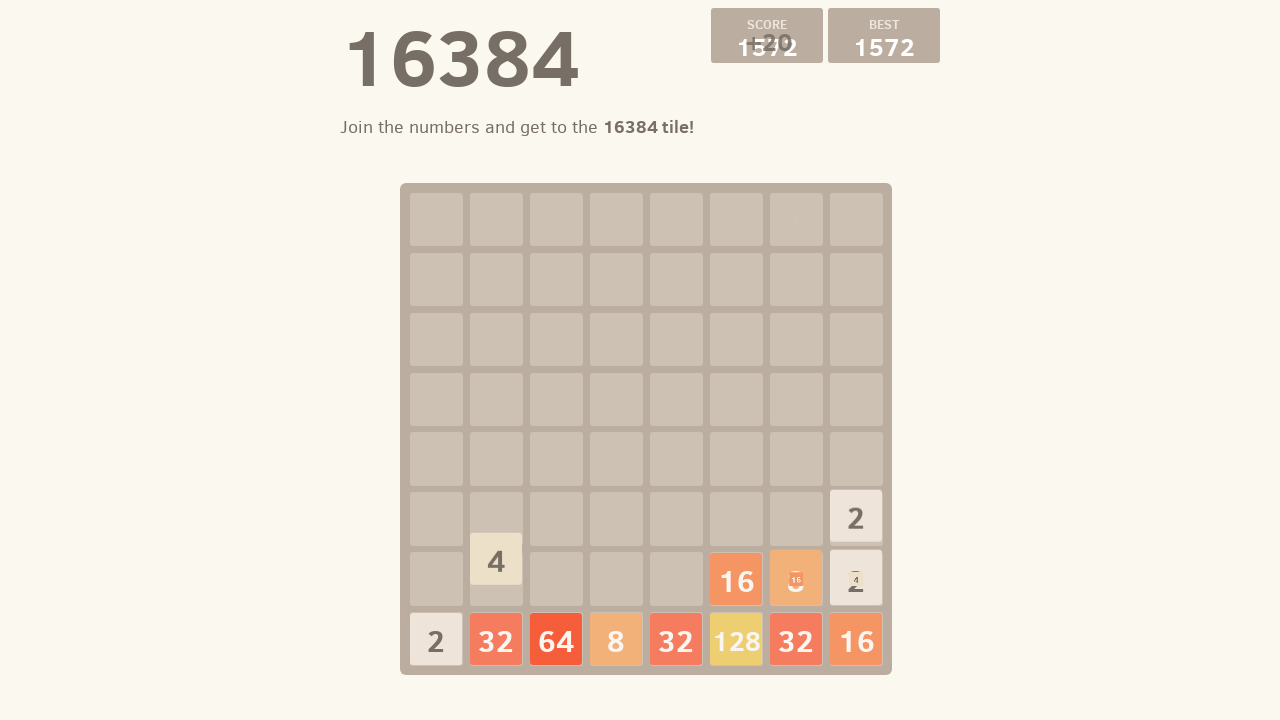

Pressed ArrowDown to move tiles
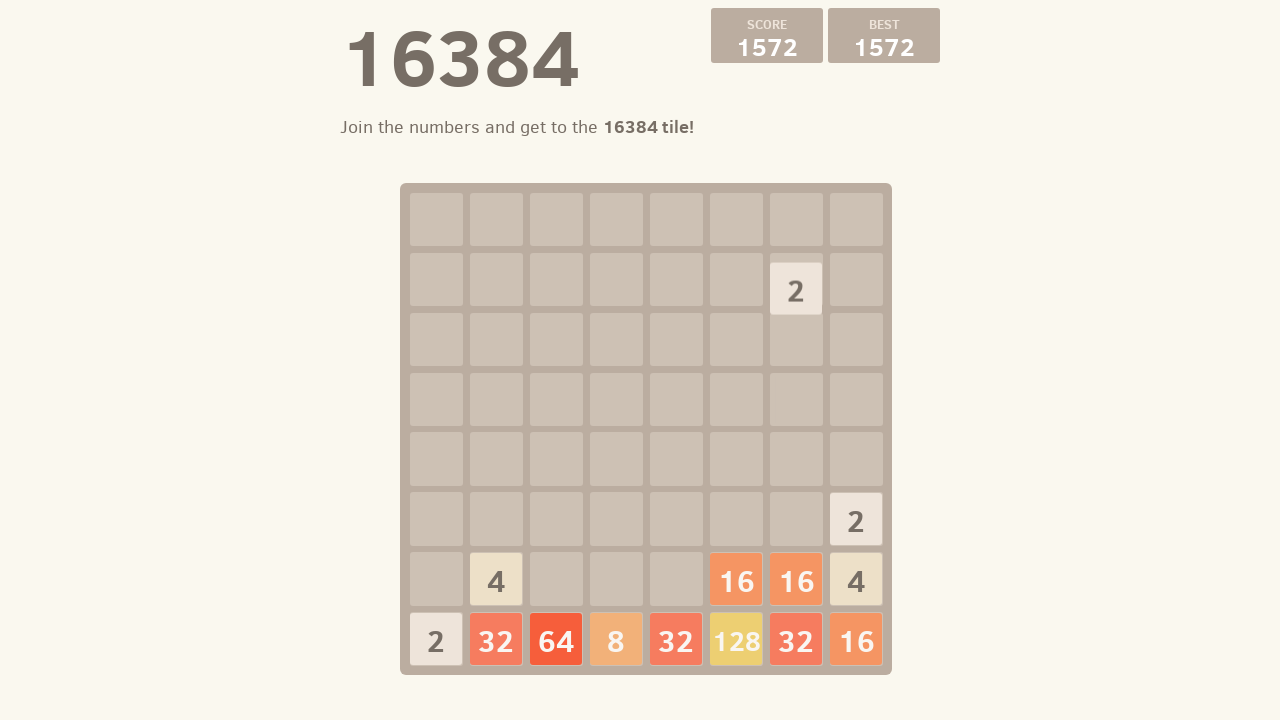

Pressed ArrowDown to move tiles down
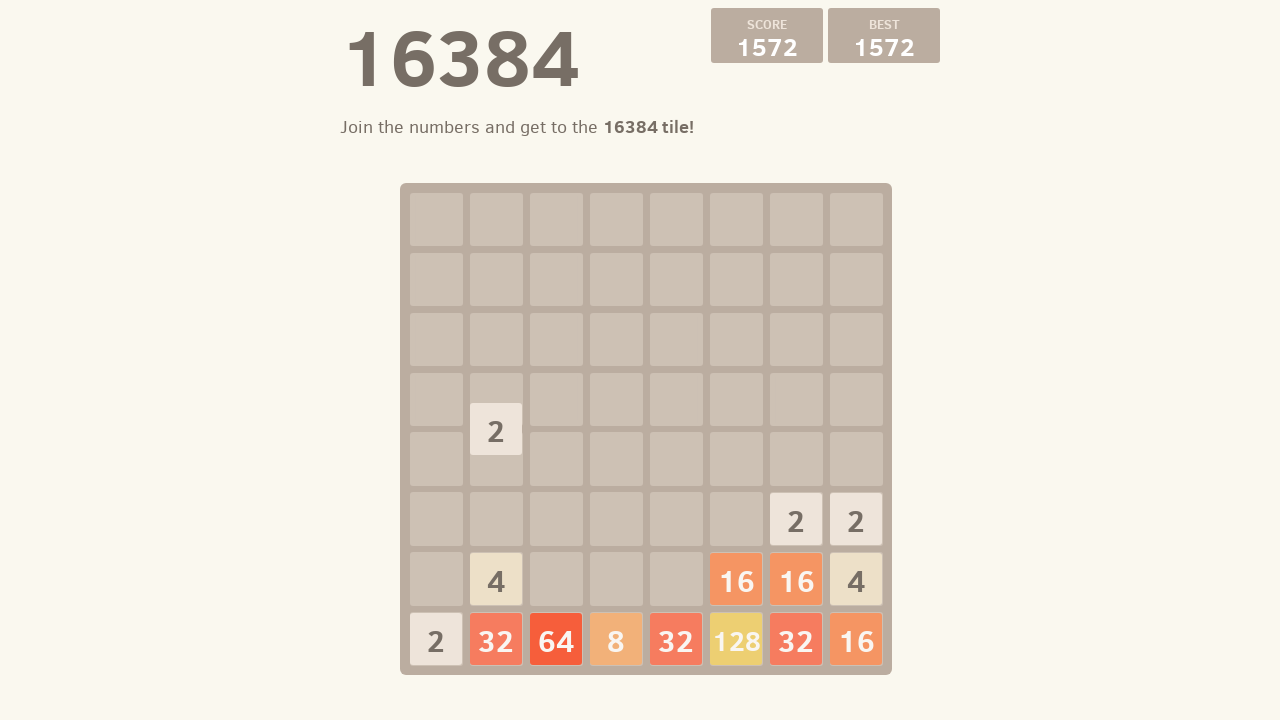

Pressed ArrowDown to move tiles
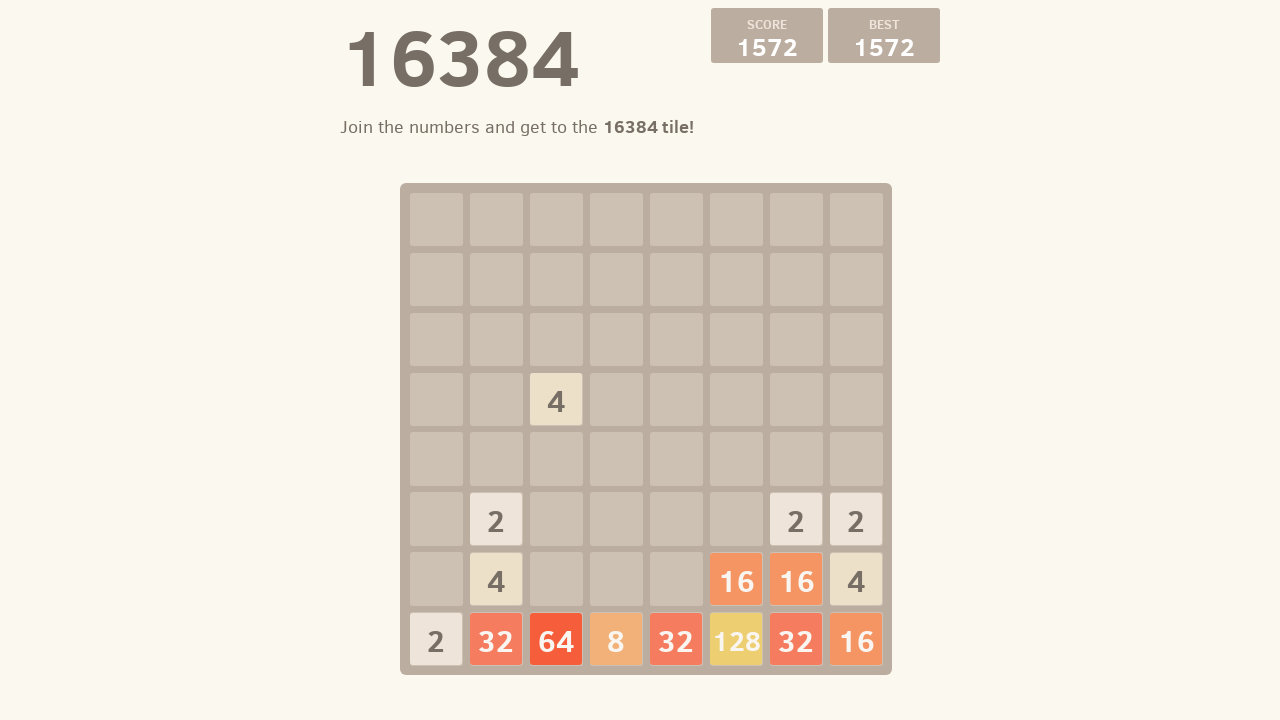

Pressed ArrowDown to move tiles down
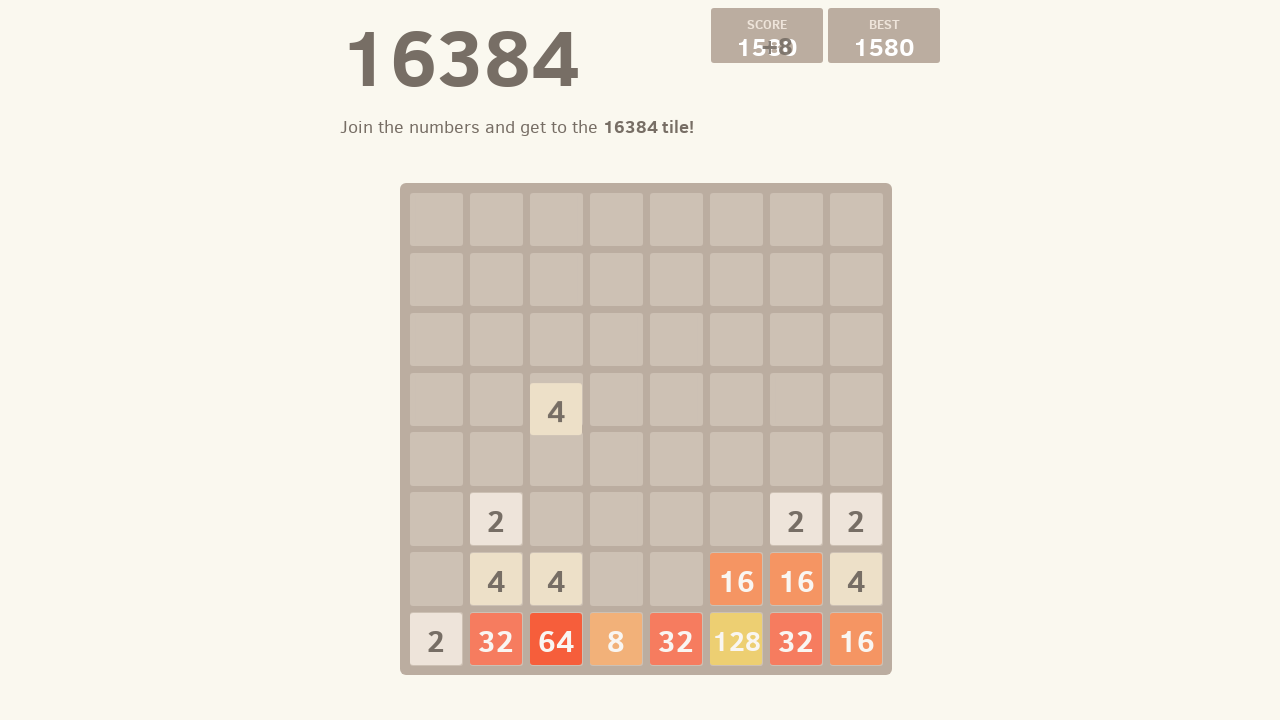

Pressed ArrowDown to move tiles
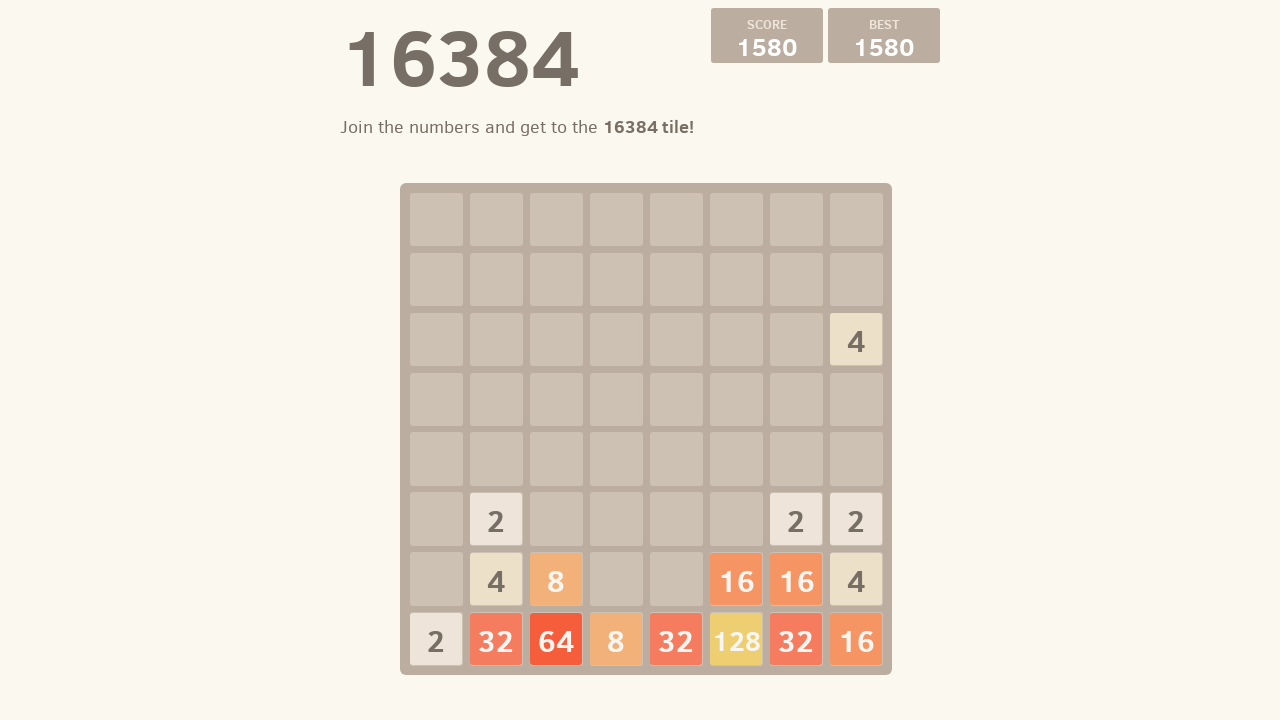

Pressed ArrowDown to move tiles down
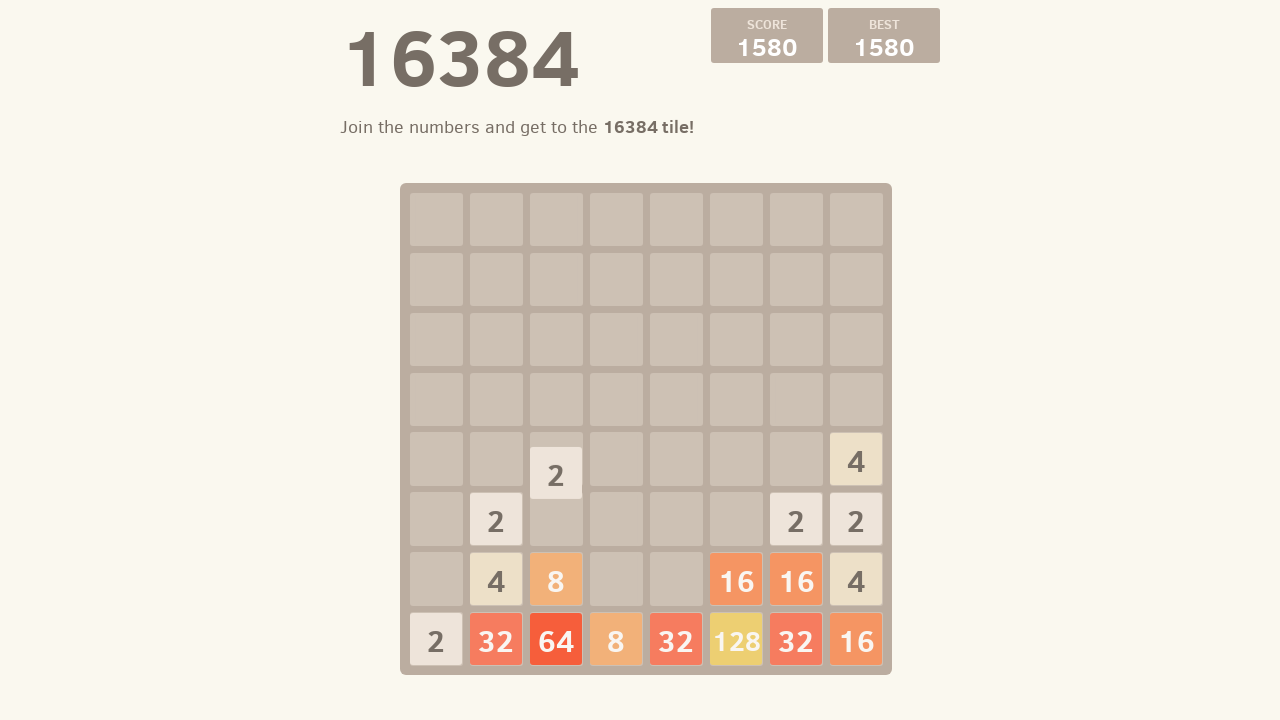

Pressed ArrowLeft to move tiles
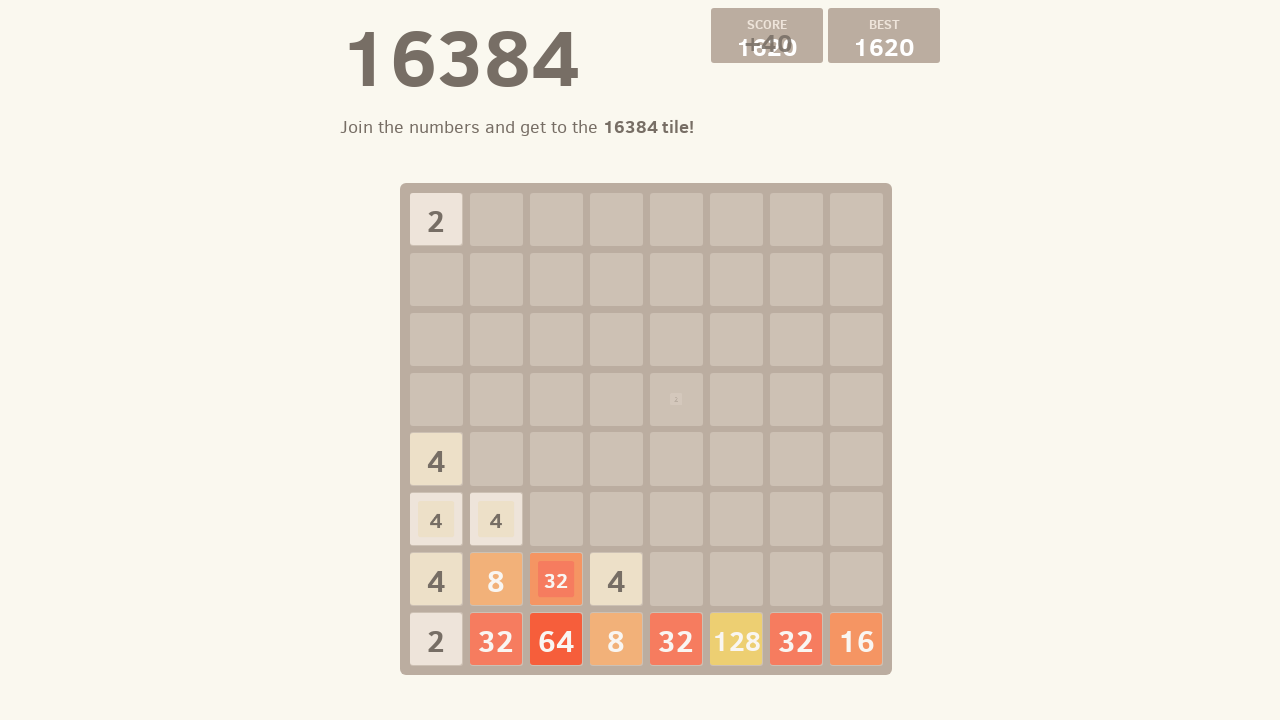

Pressed ArrowDown to move tiles down
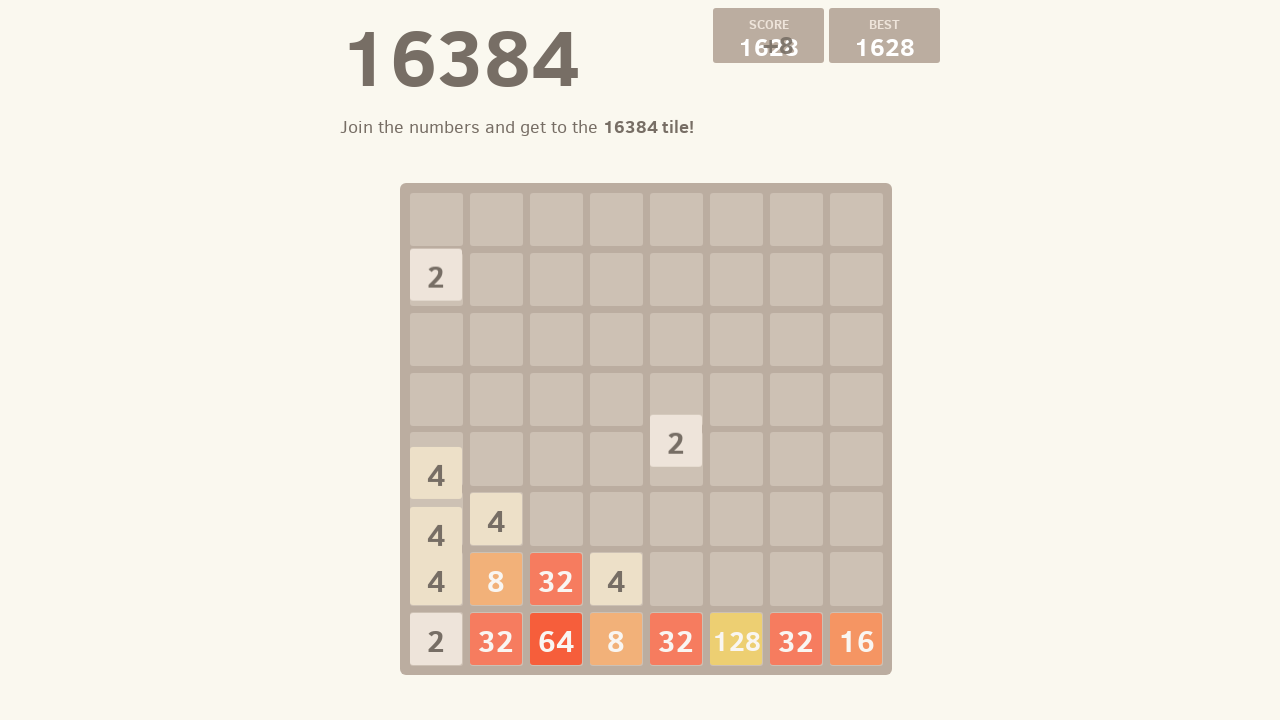

Pressed ArrowLeft to move tiles
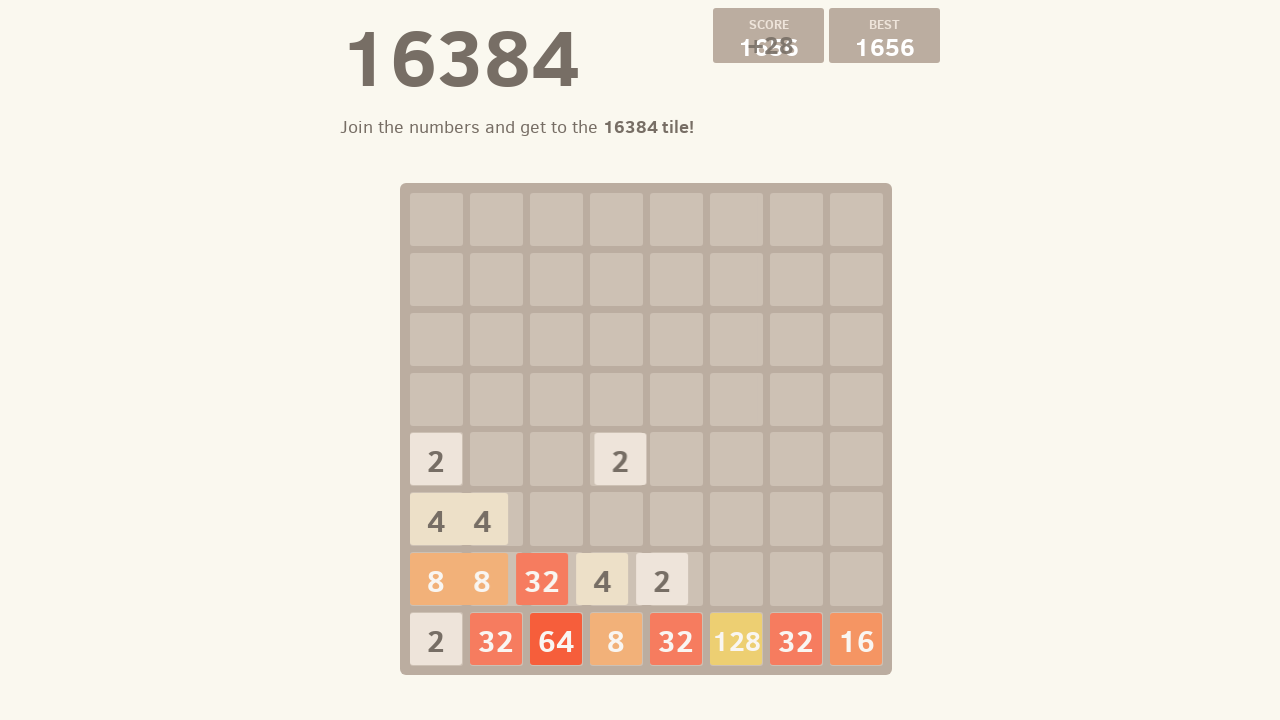

Pressed ArrowDown to move tiles down
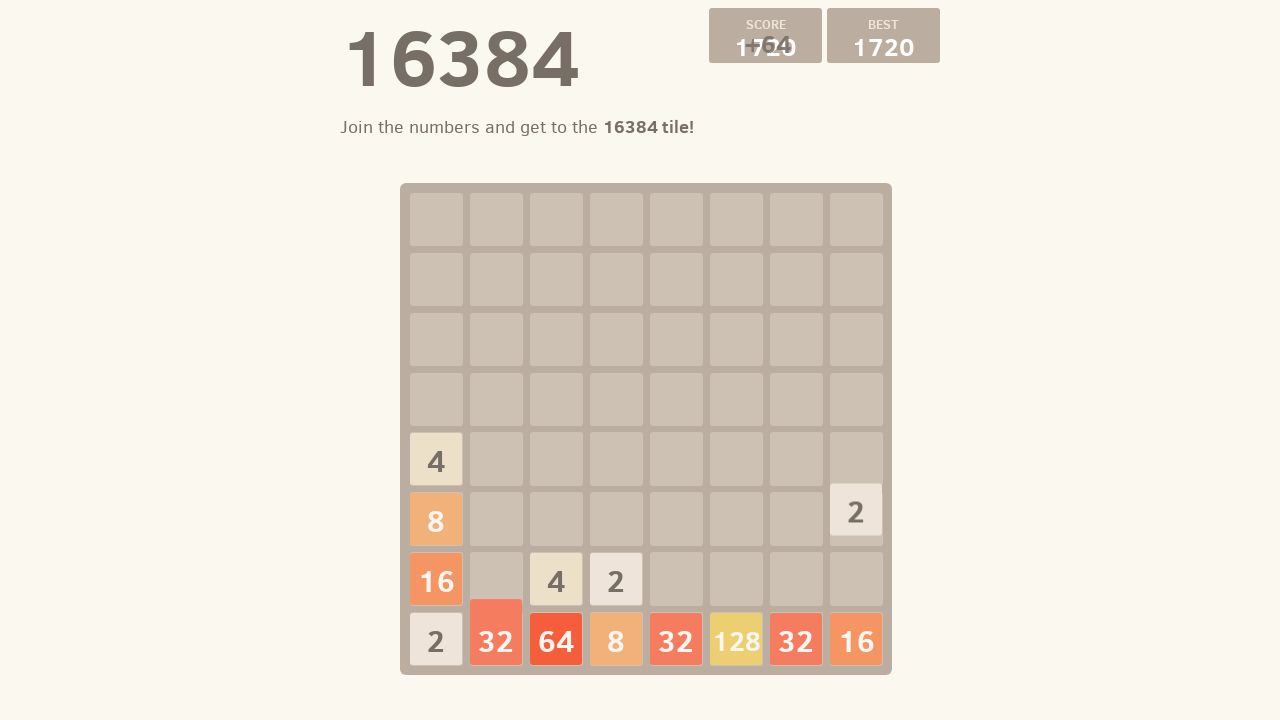

Pressed ArrowRight to move tiles
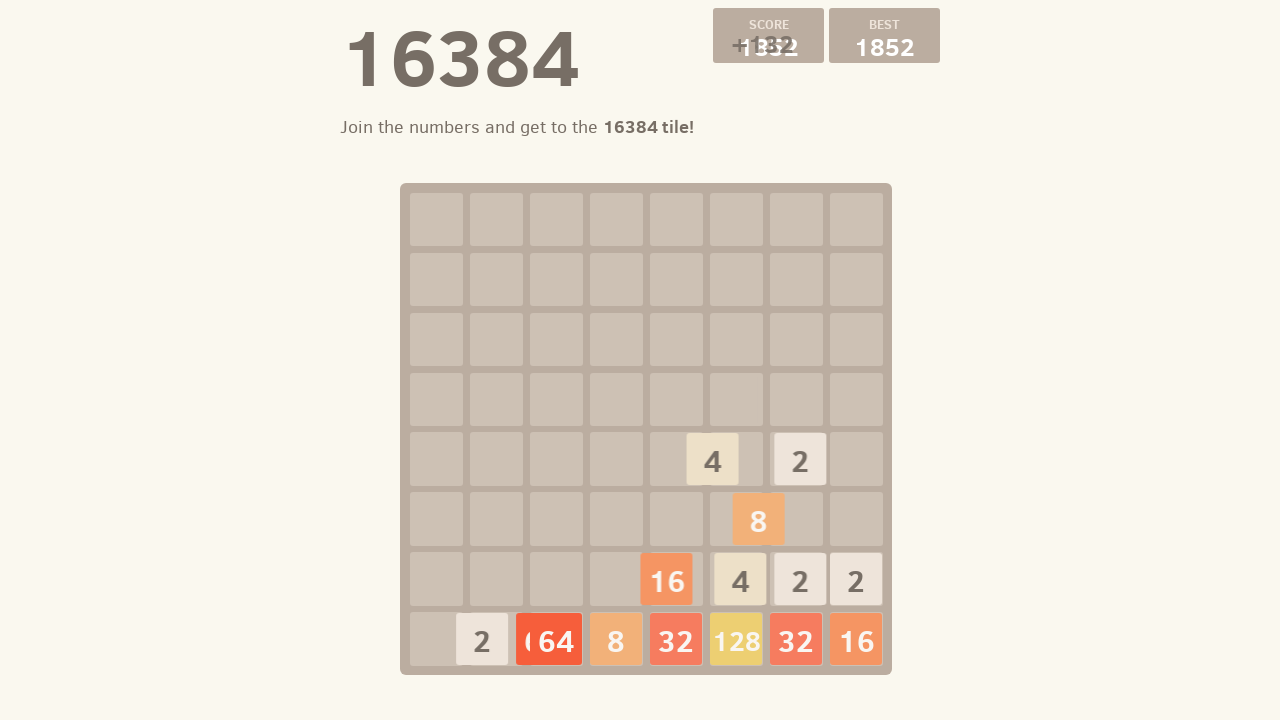

Pressed ArrowDown to move tiles down
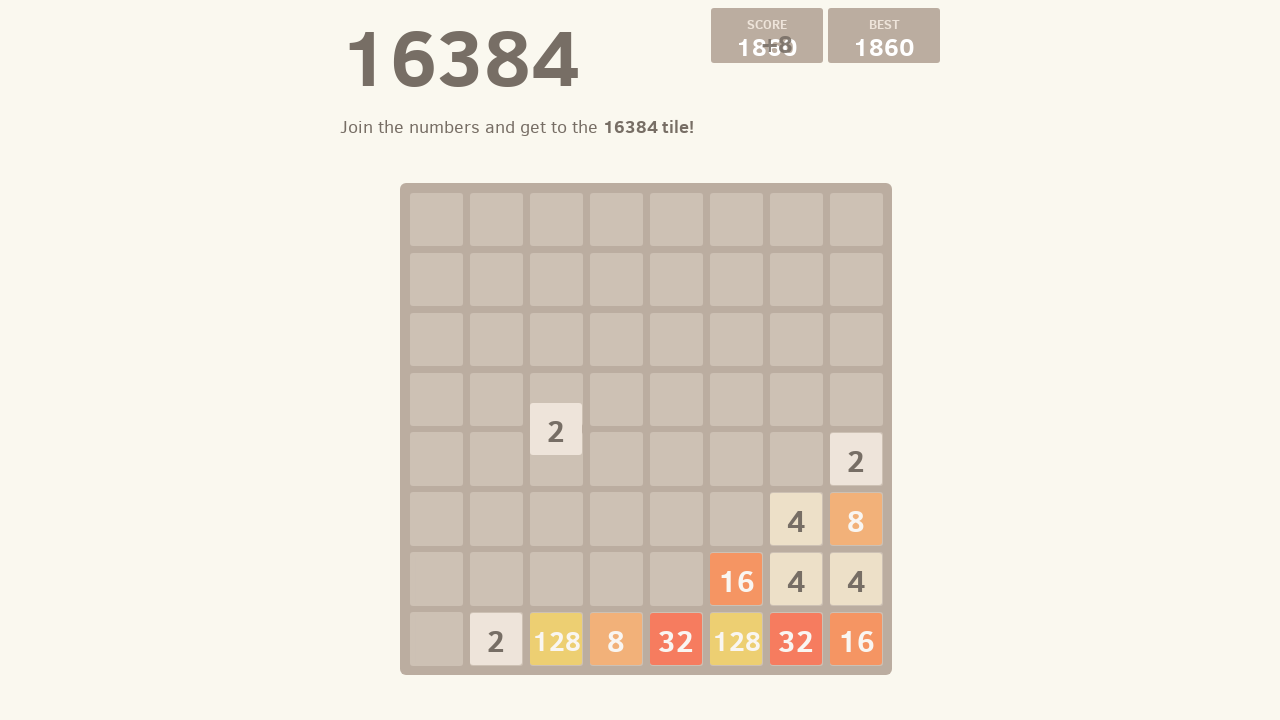

Pressed ArrowDown to move tiles
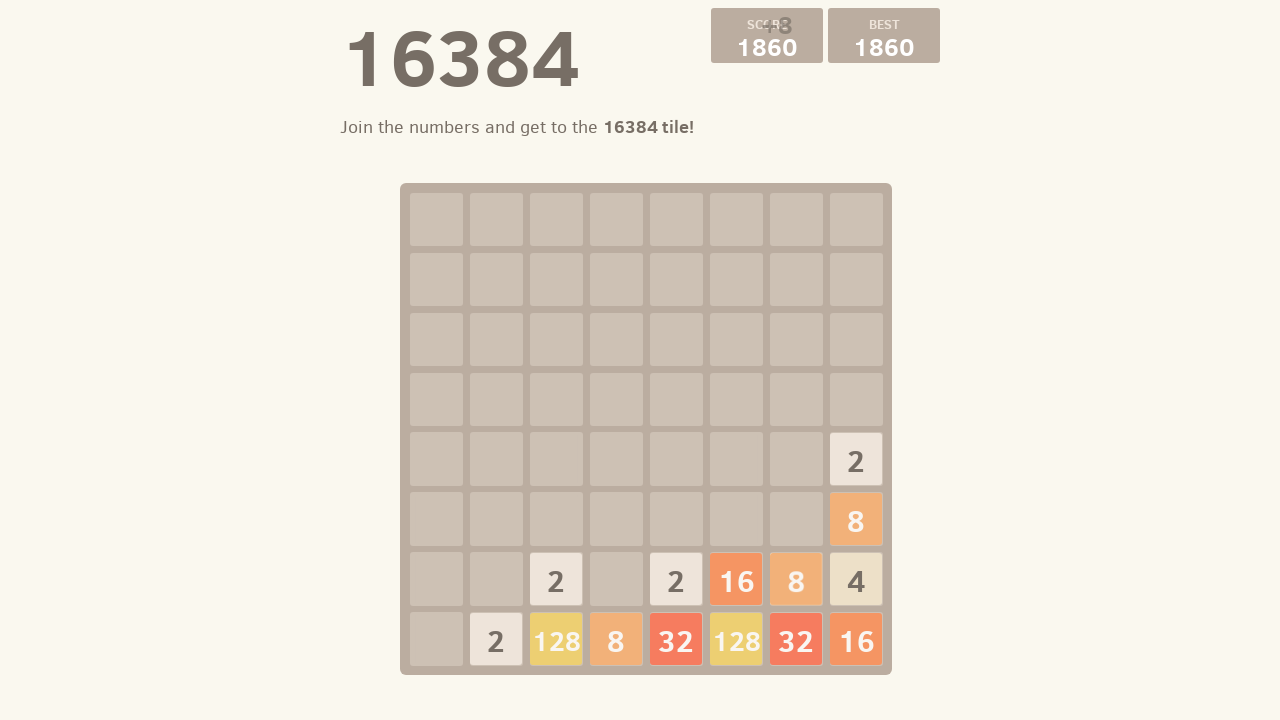

Pressed ArrowDown to move tiles down
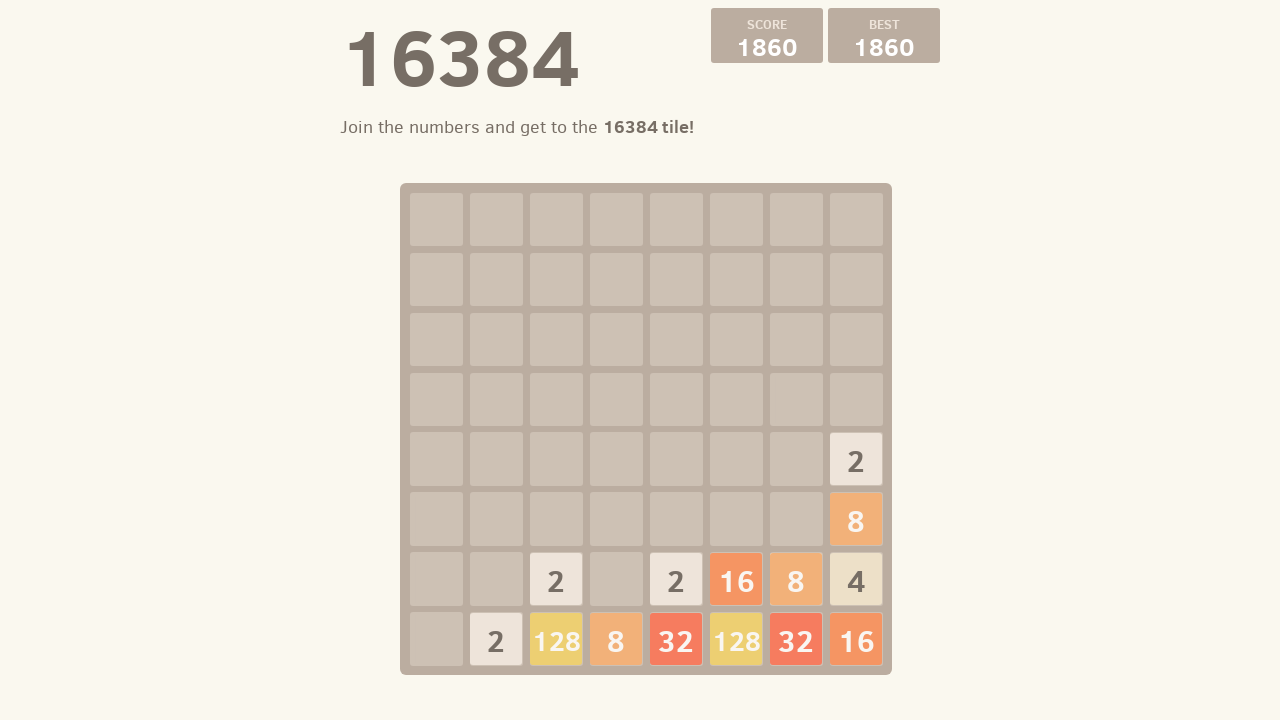

Pressed ArrowLeft to move tiles
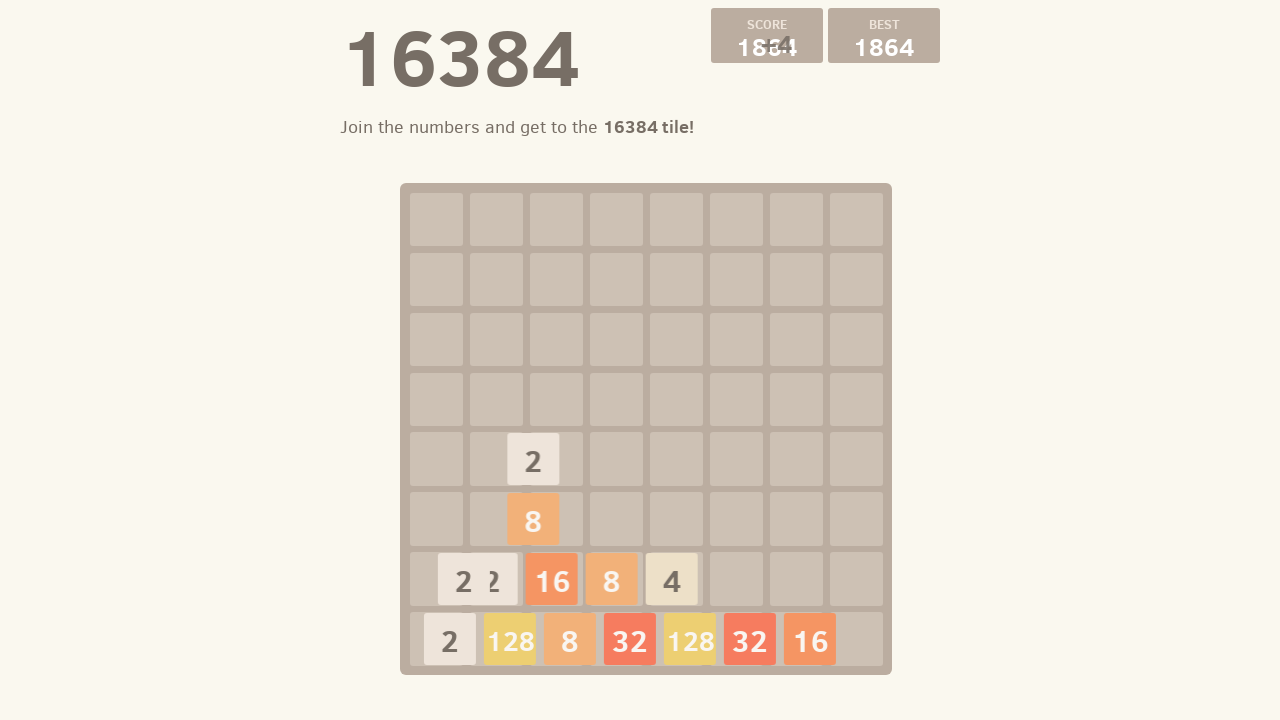

Pressed ArrowDown to move tiles down
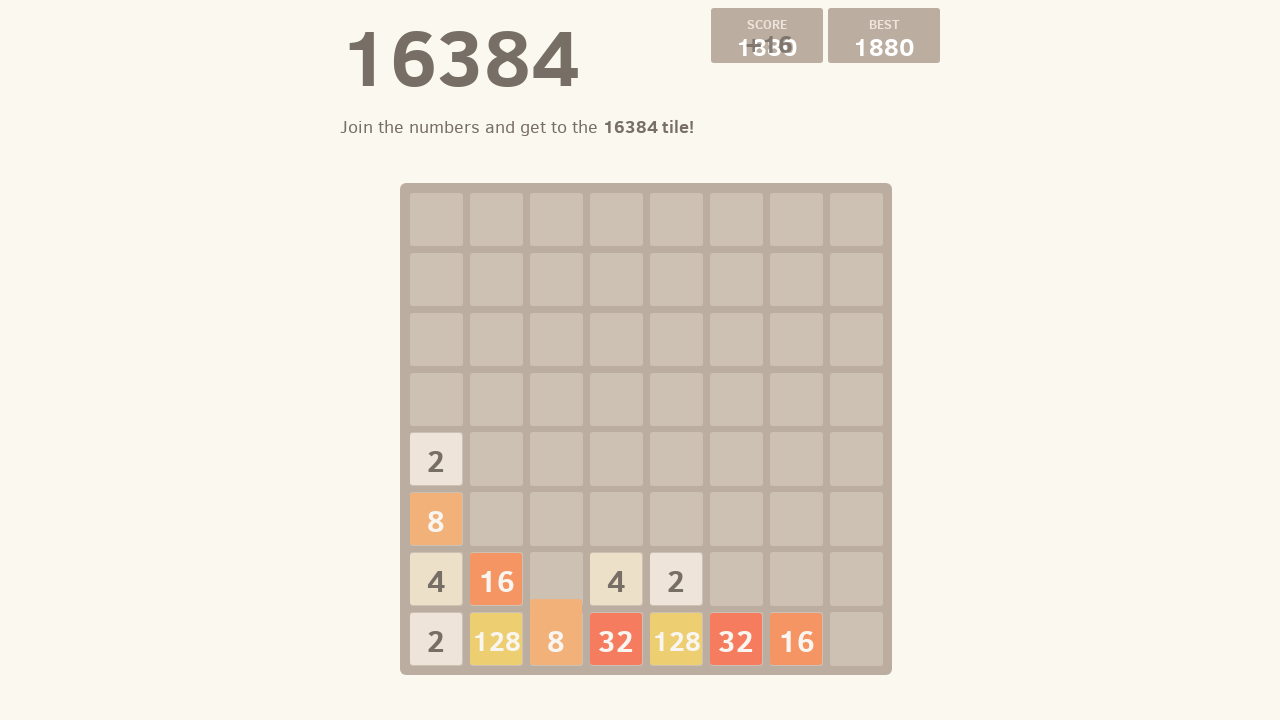

Pressed ArrowLeft to move tiles
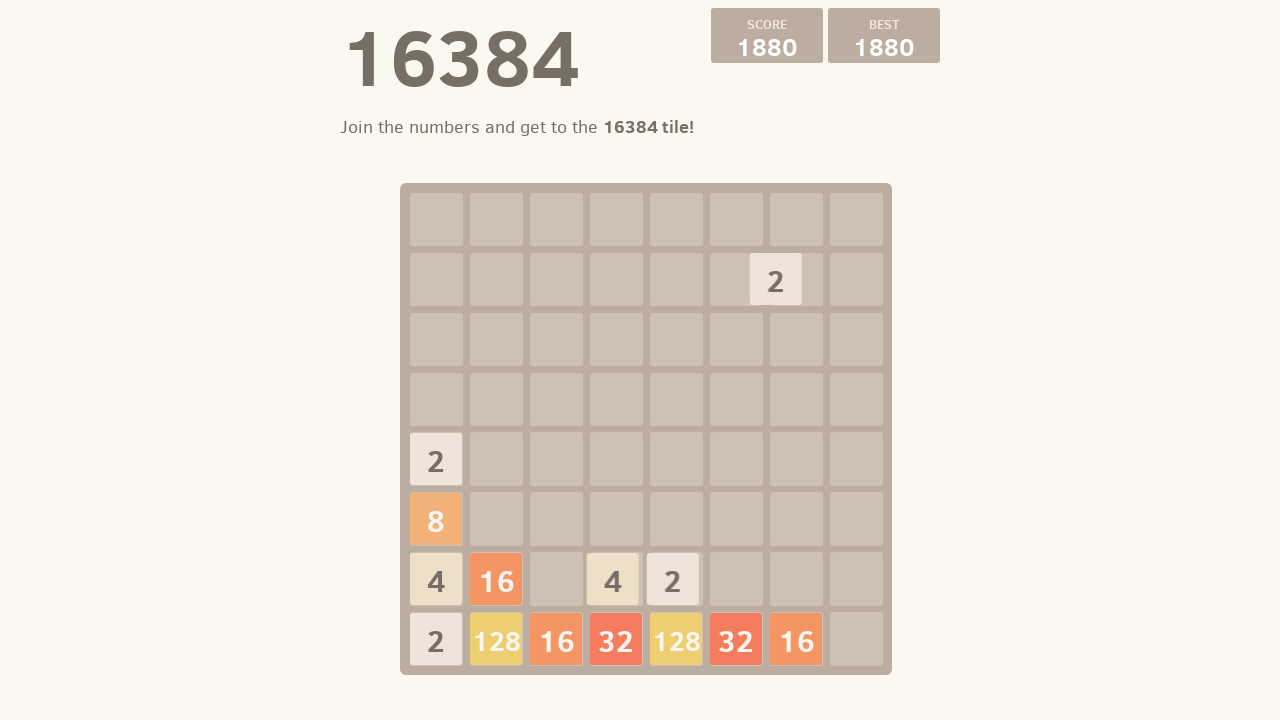

Pressed ArrowDown to move tiles down
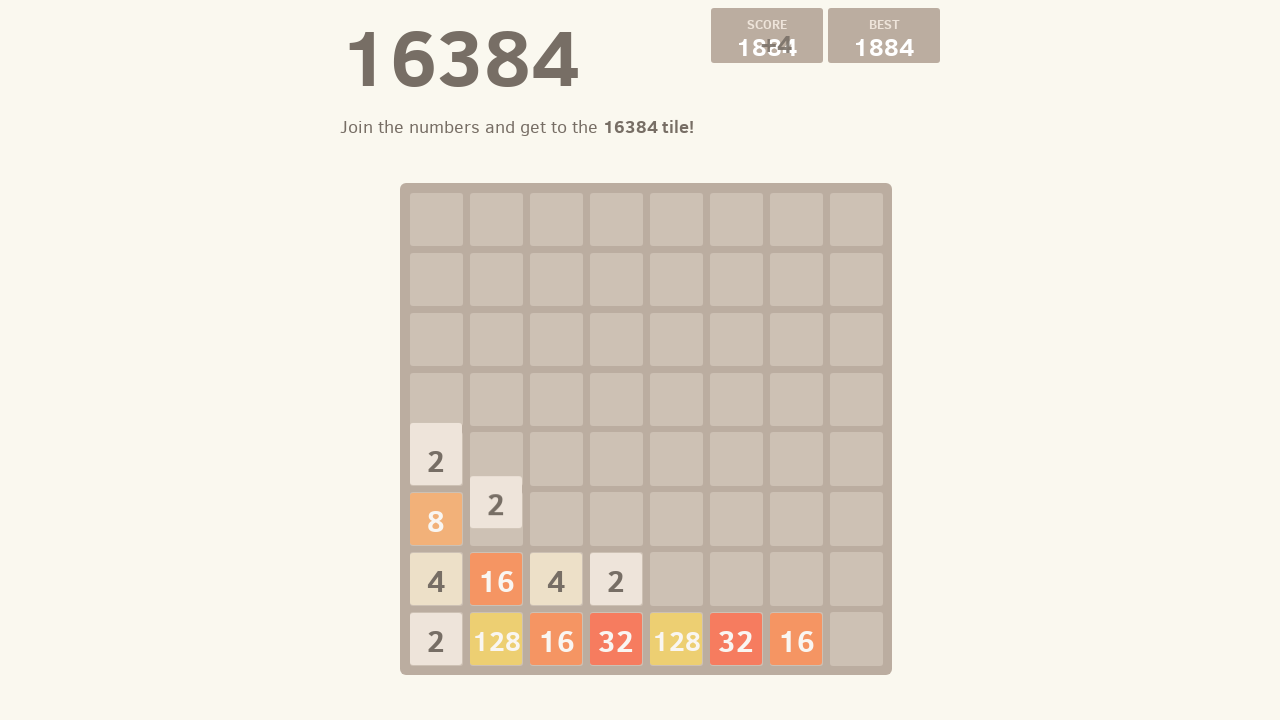

Pressed ArrowRight to move tiles
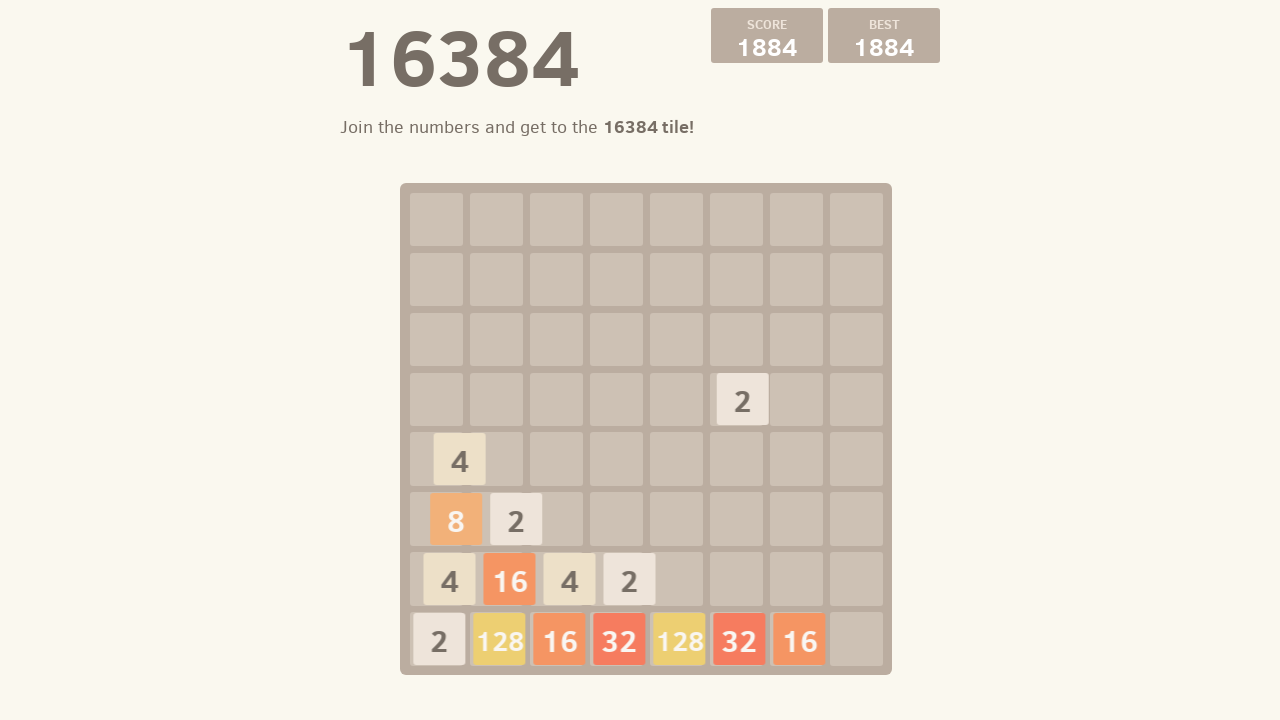

Pressed ArrowDown to move tiles down
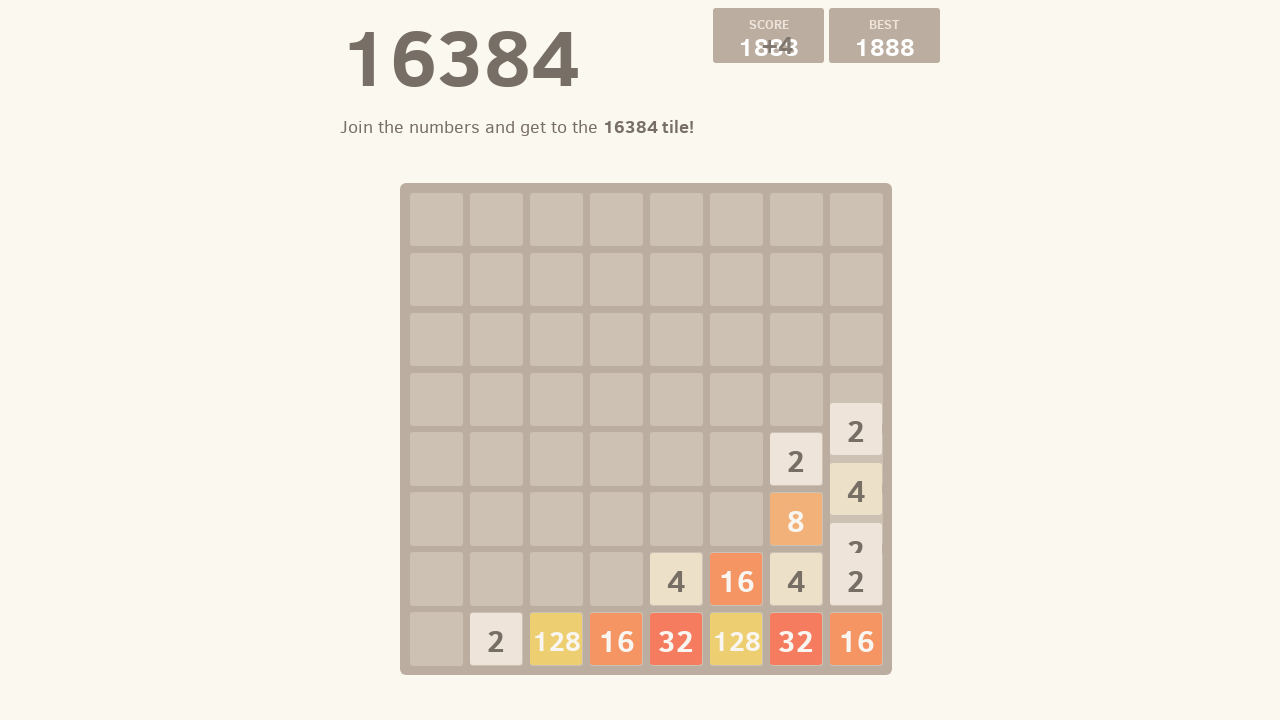

Pressed ArrowRight to move tiles
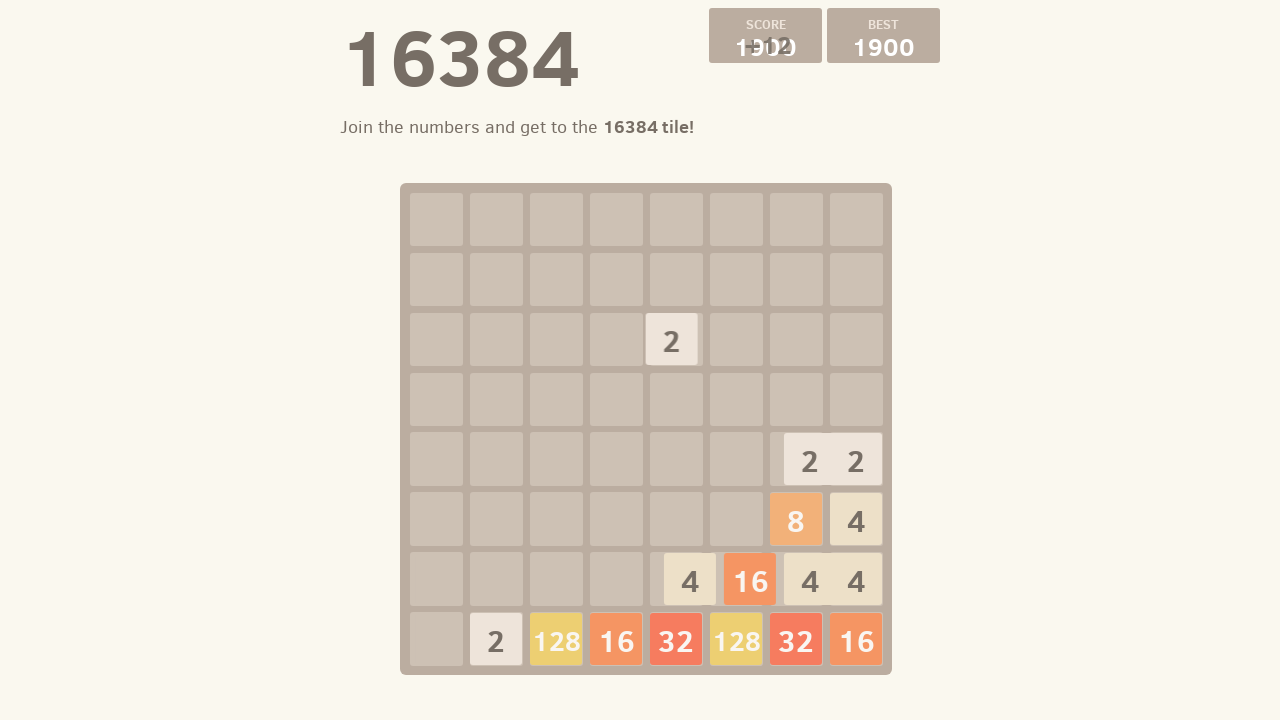

Pressed ArrowDown to move tiles down
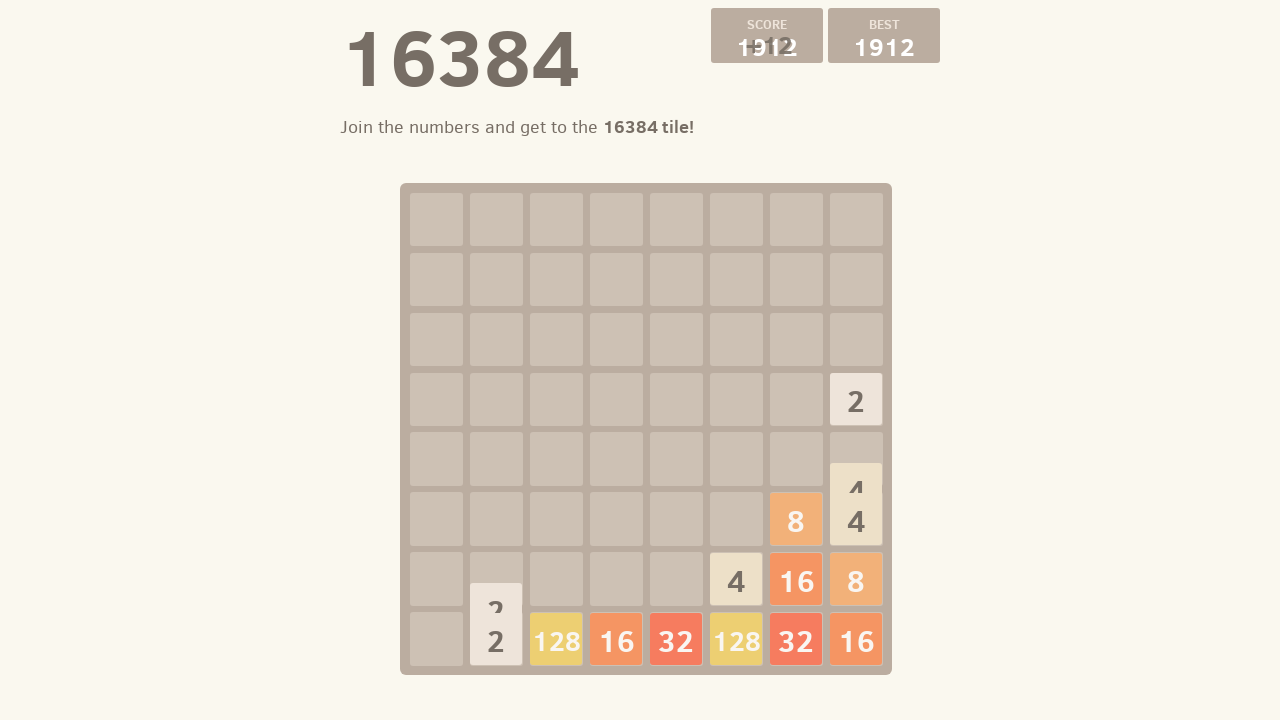

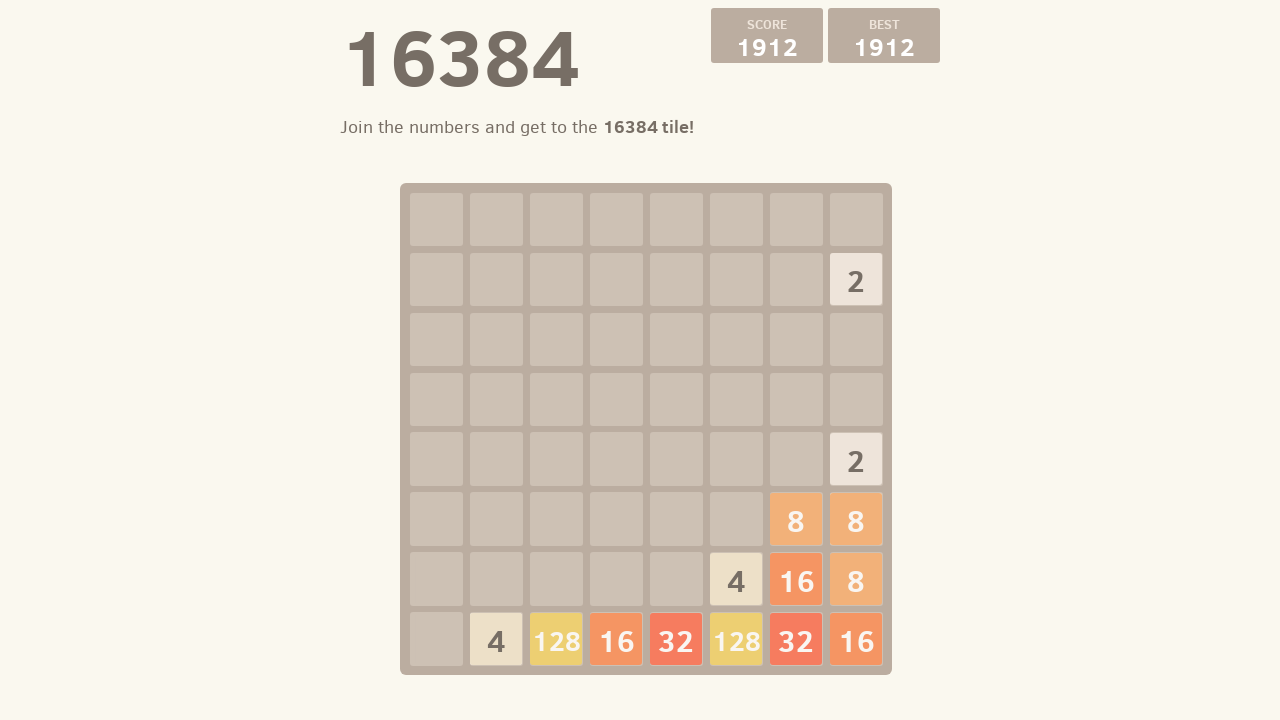